Tests a to-do list application by navigating to the to-do list page, adding 100 tasks, and then deleting every even-indexed task from the list.

Starting URL: https://material.playwrightvn.com/

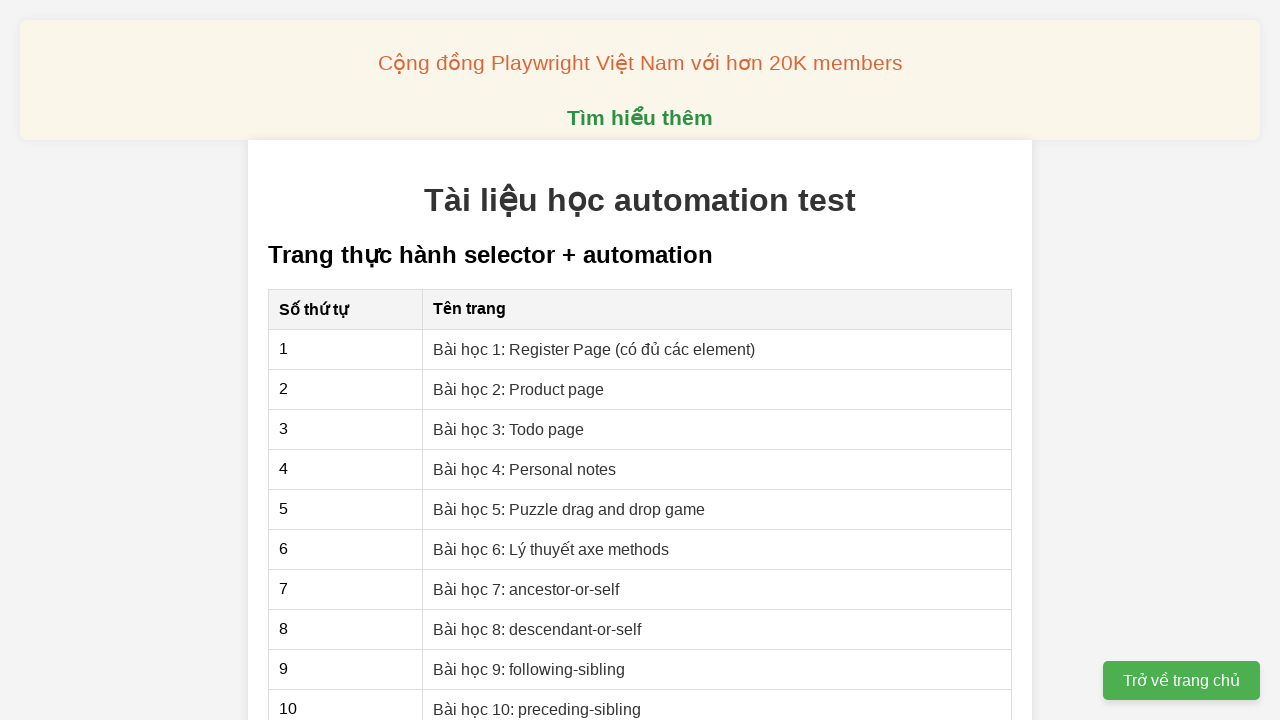

Clicked link to navigate to the to-do list lesson page at (509, 429) on xpath=//a[@href='03-xpath-todo-list.html']
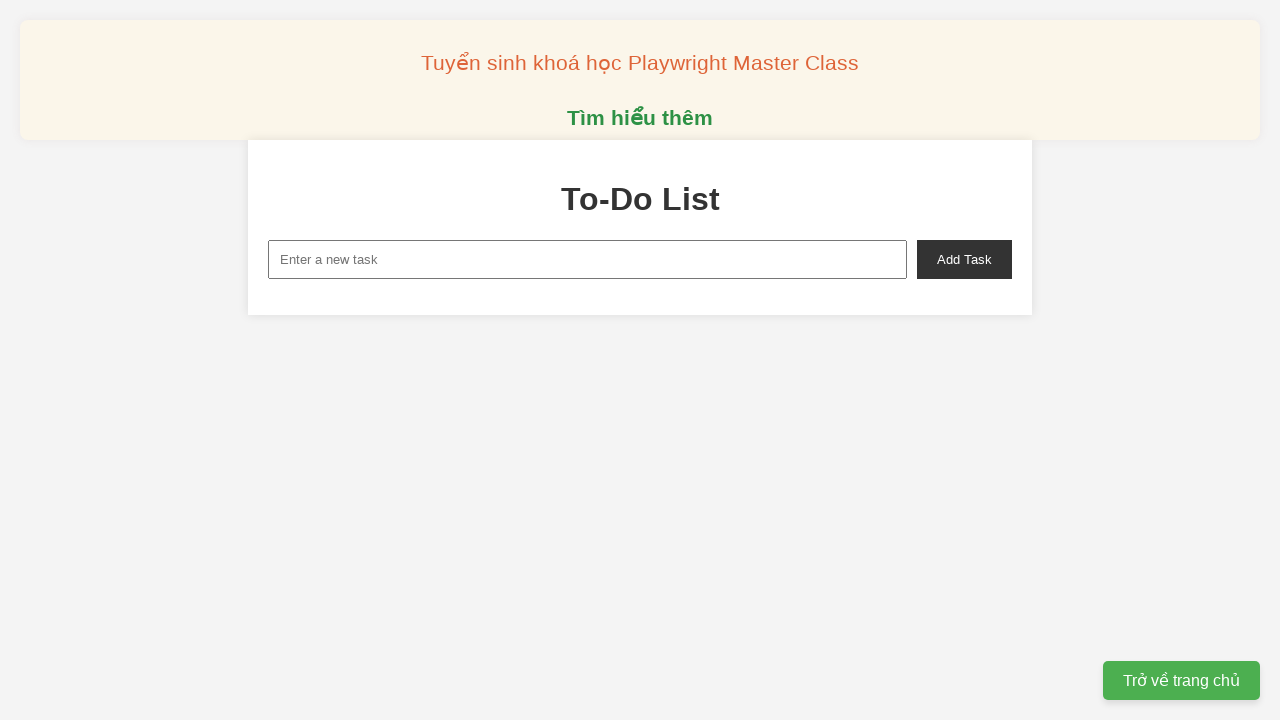

Filled new task input field with 'To do 1' on xpath=//input[@id='new-task']
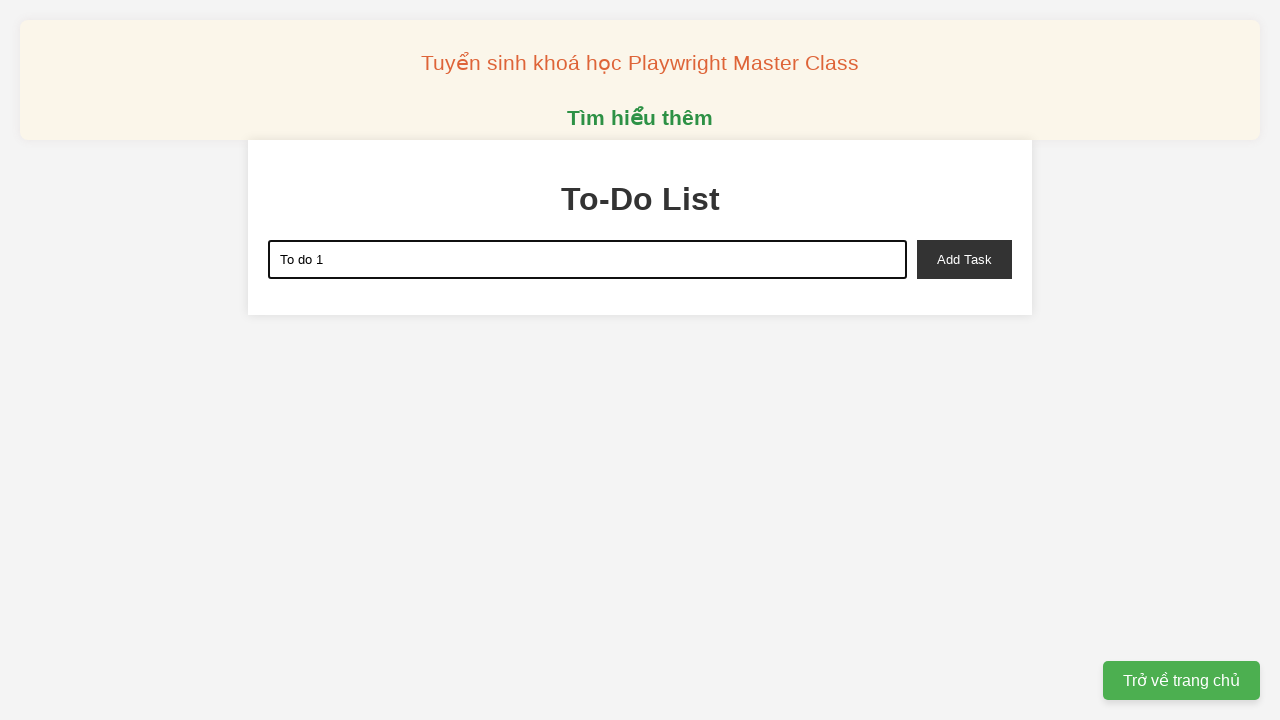

Clicked add task button to submit task 1 at (964, 259) on xpath=//button[@id='add-task']
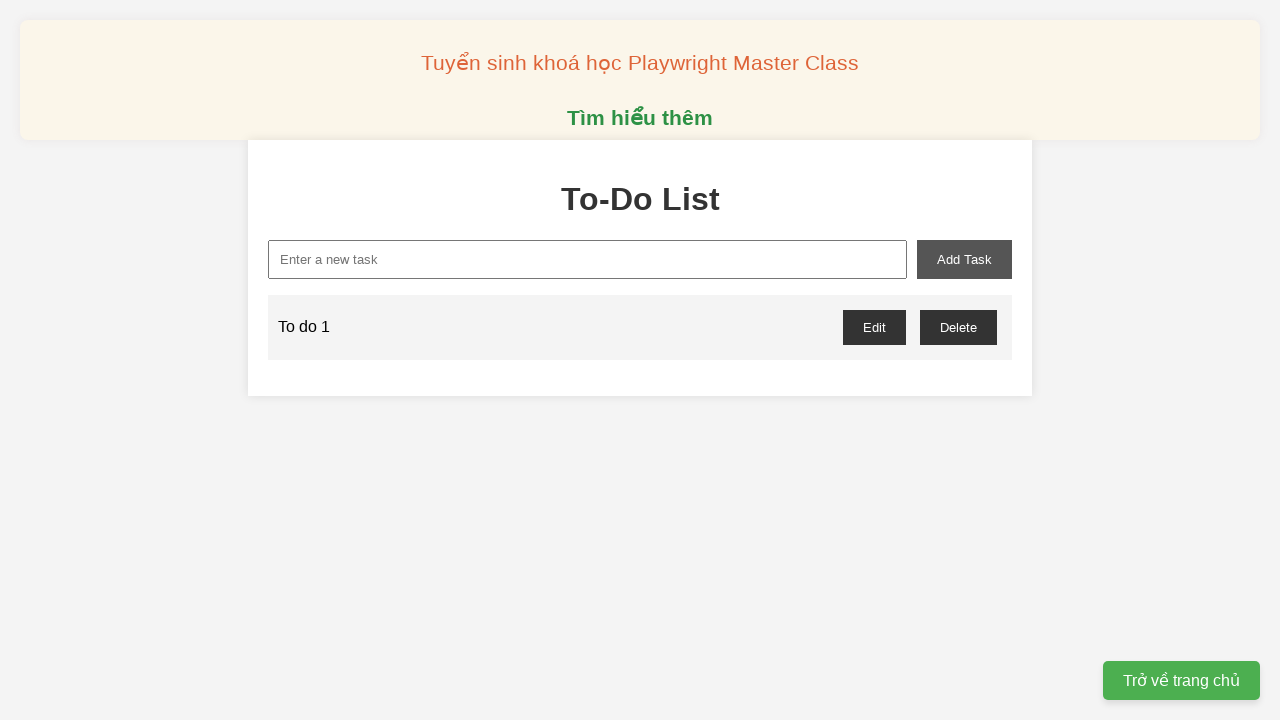

Filled new task input field with 'To do 2' on xpath=//input[@id='new-task']
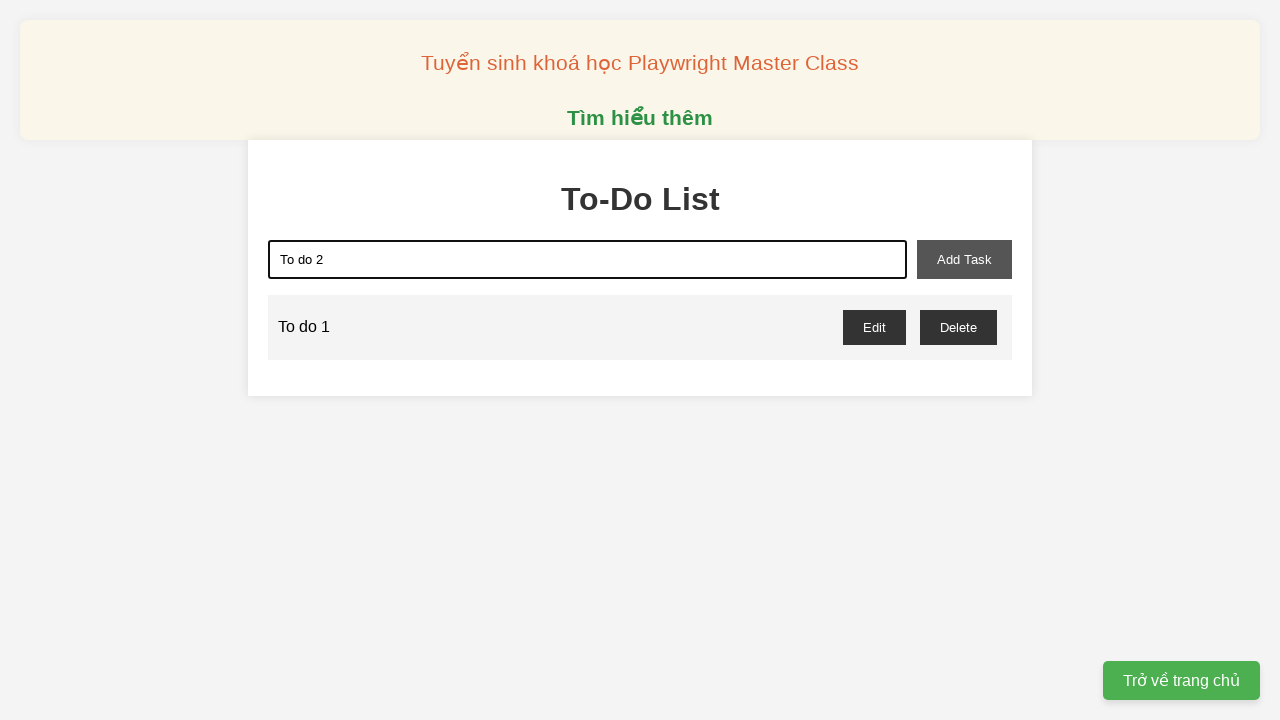

Clicked add task button to submit task 2 at (964, 259) on xpath=//button[@id='add-task']
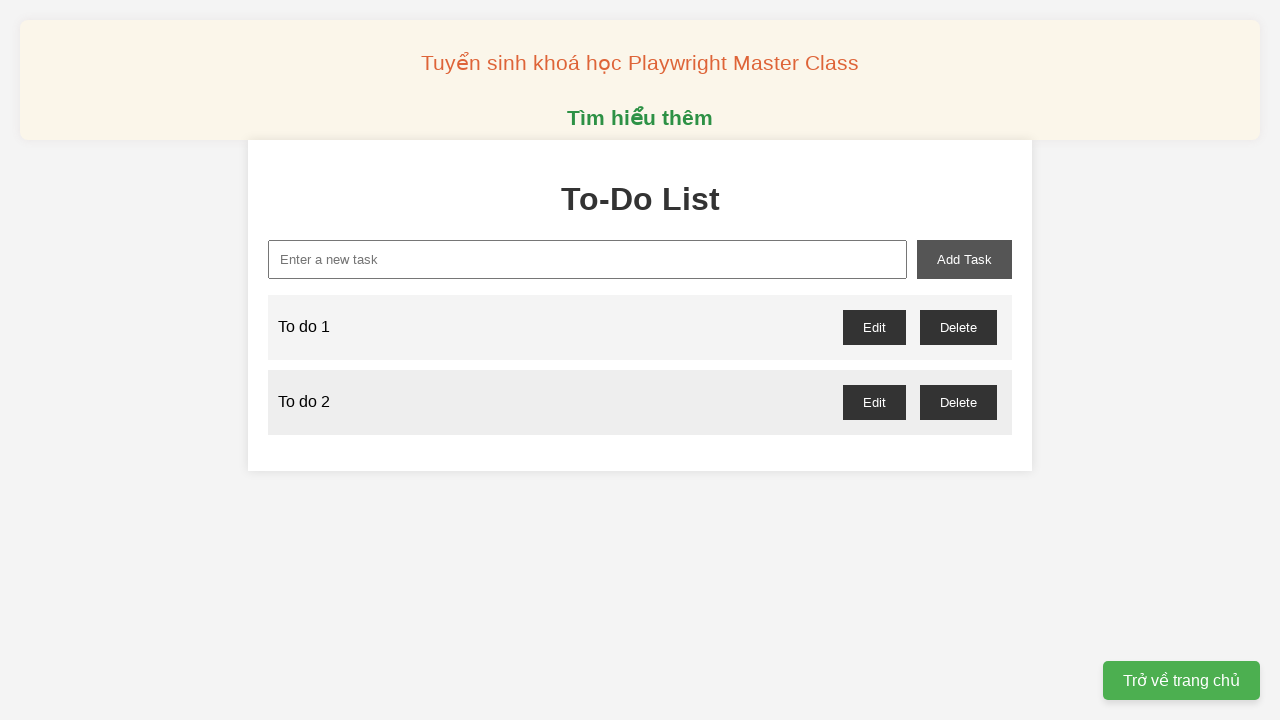

Filled new task input field with 'To do 3' on xpath=//input[@id='new-task']
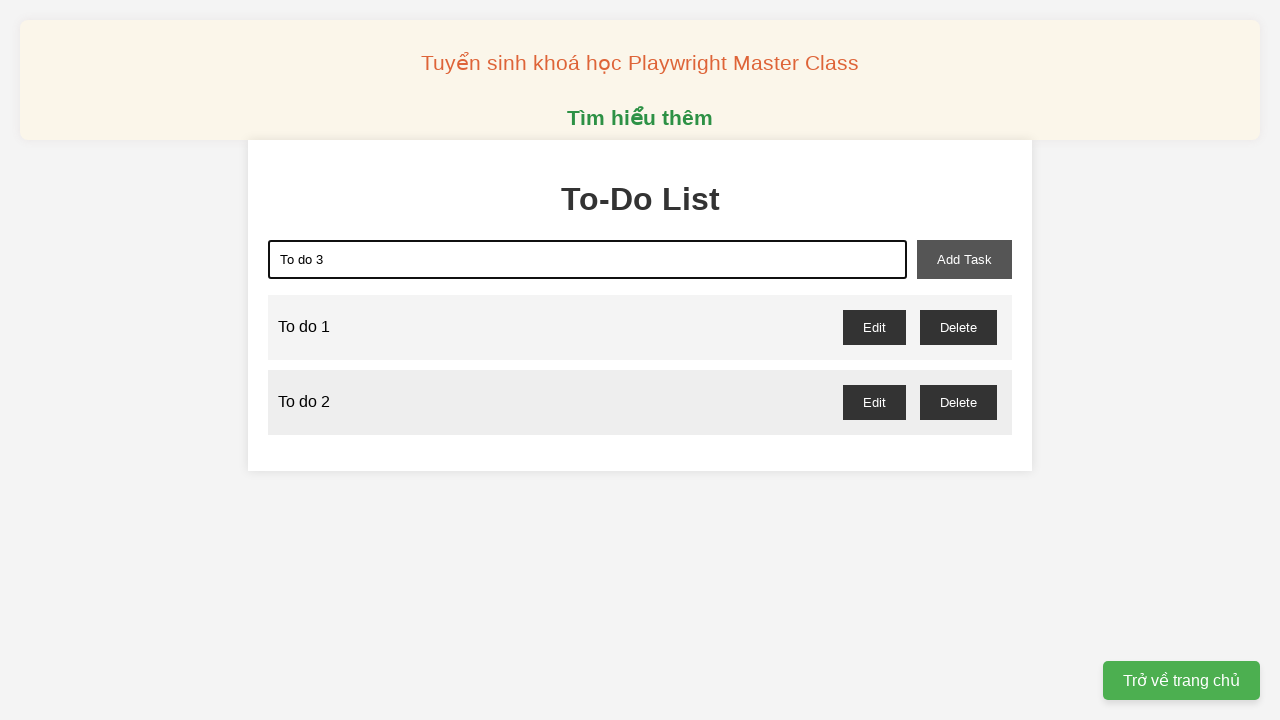

Clicked add task button to submit task 3 at (964, 259) on xpath=//button[@id='add-task']
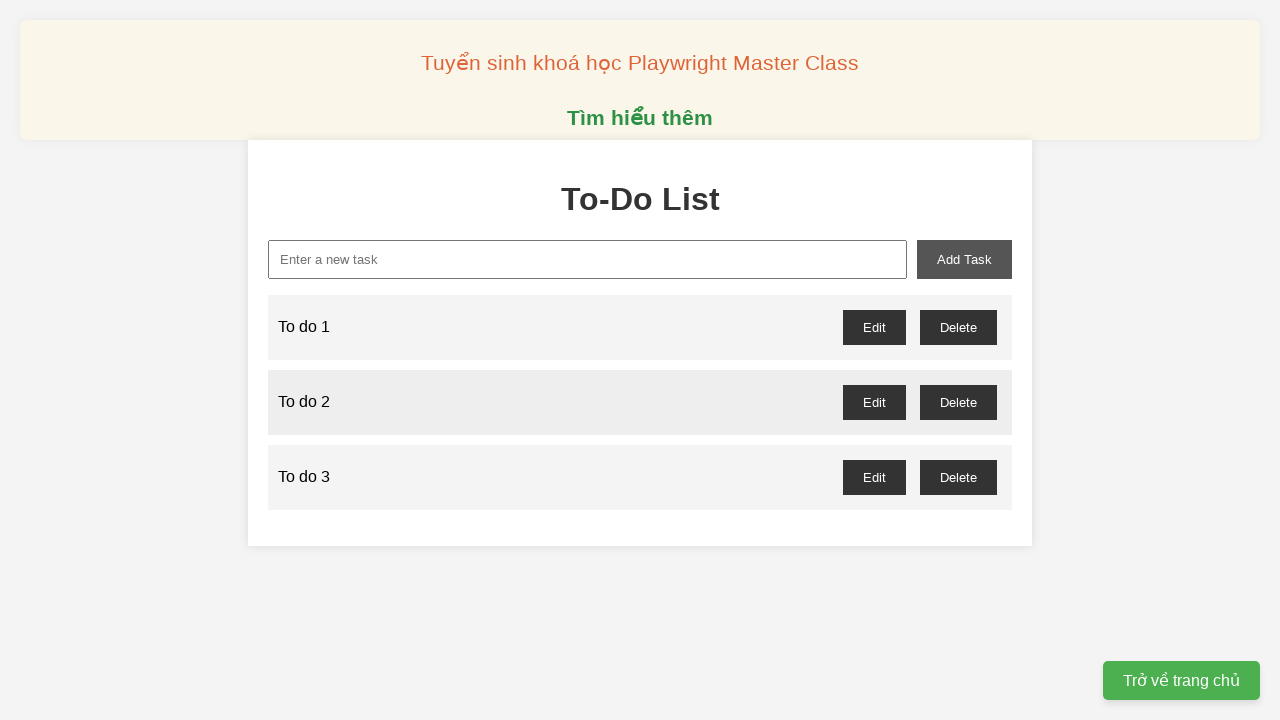

Filled new task input field with 'To do 4' on xpath=//input[@id='new-task']
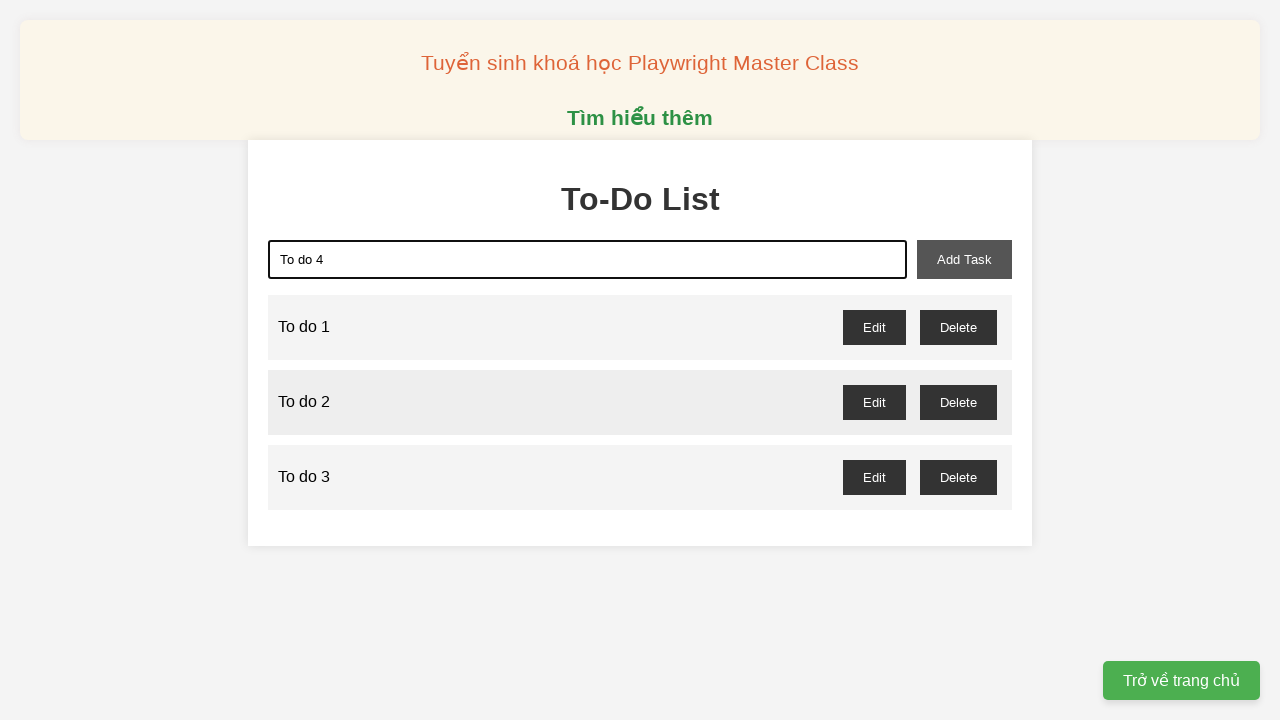

Clicked add task button to submit task 4 at (964, 259) on xpath=//button[@id='add-task']
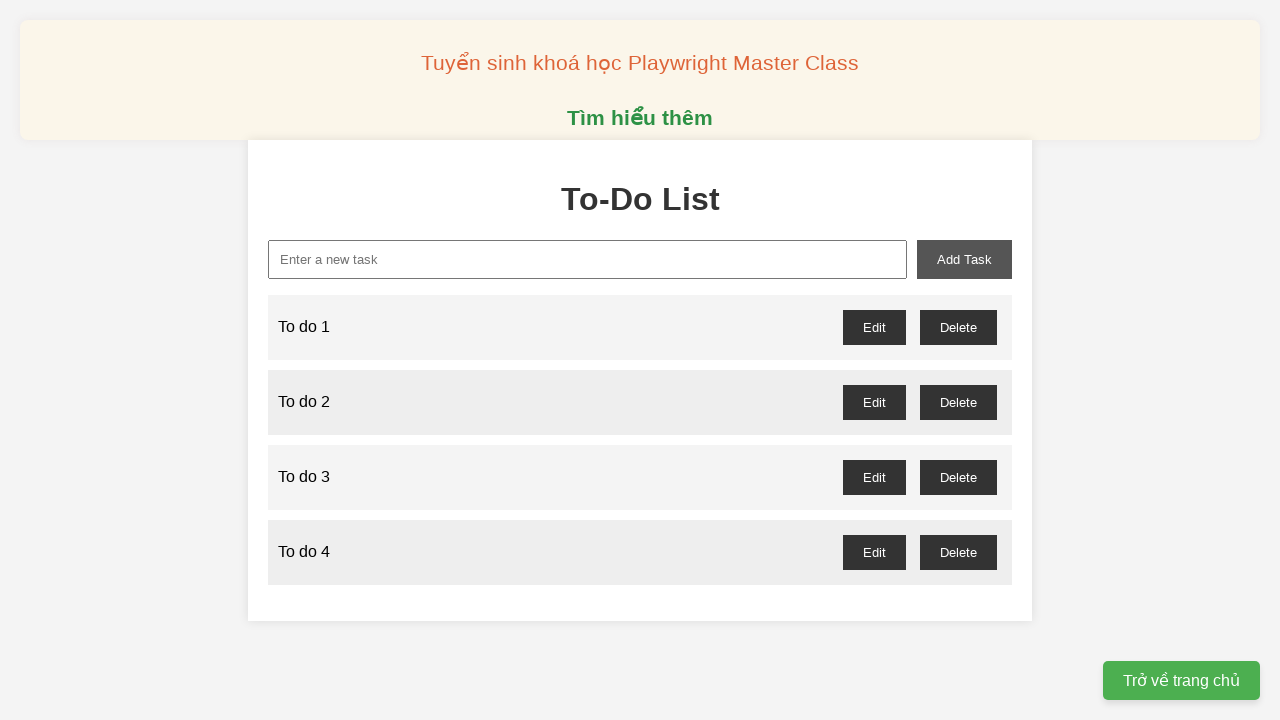

Filled new task input field with 'To do 5' on xpath=//input[@id='new-task']
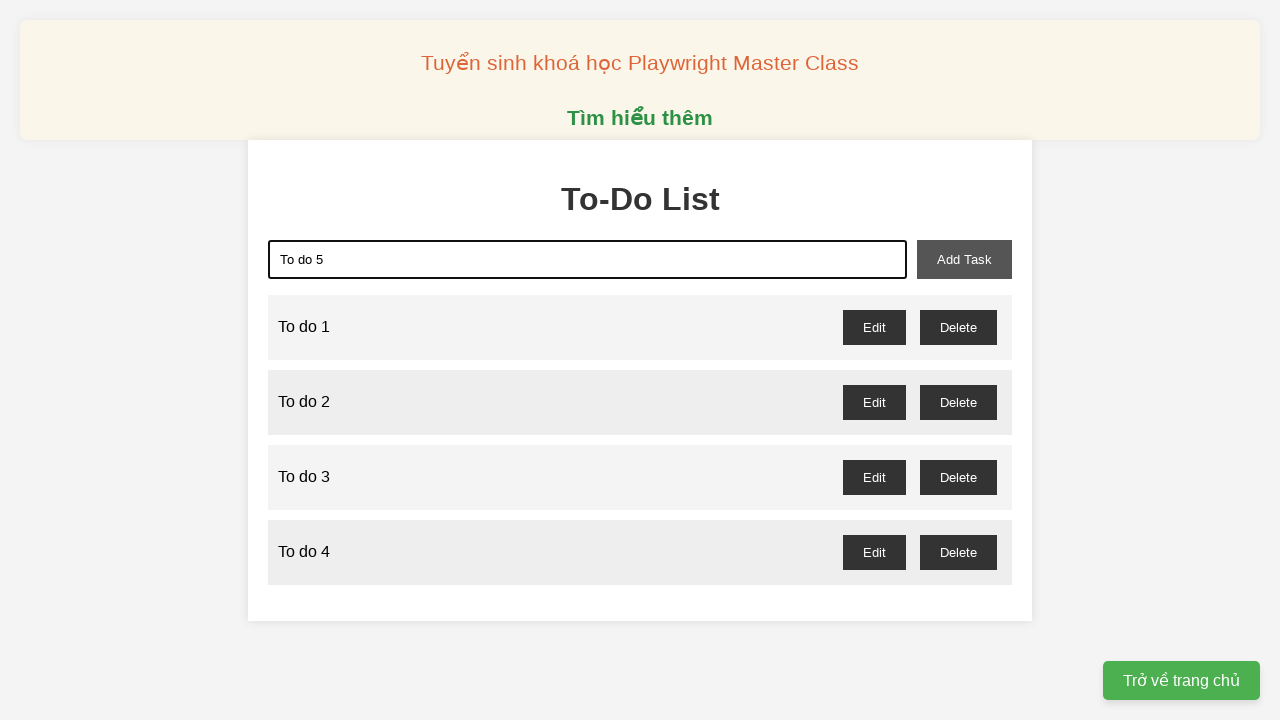

Clicked add task button to submit task 5 at (964, 259) on xpath=//button[@id='add-task']
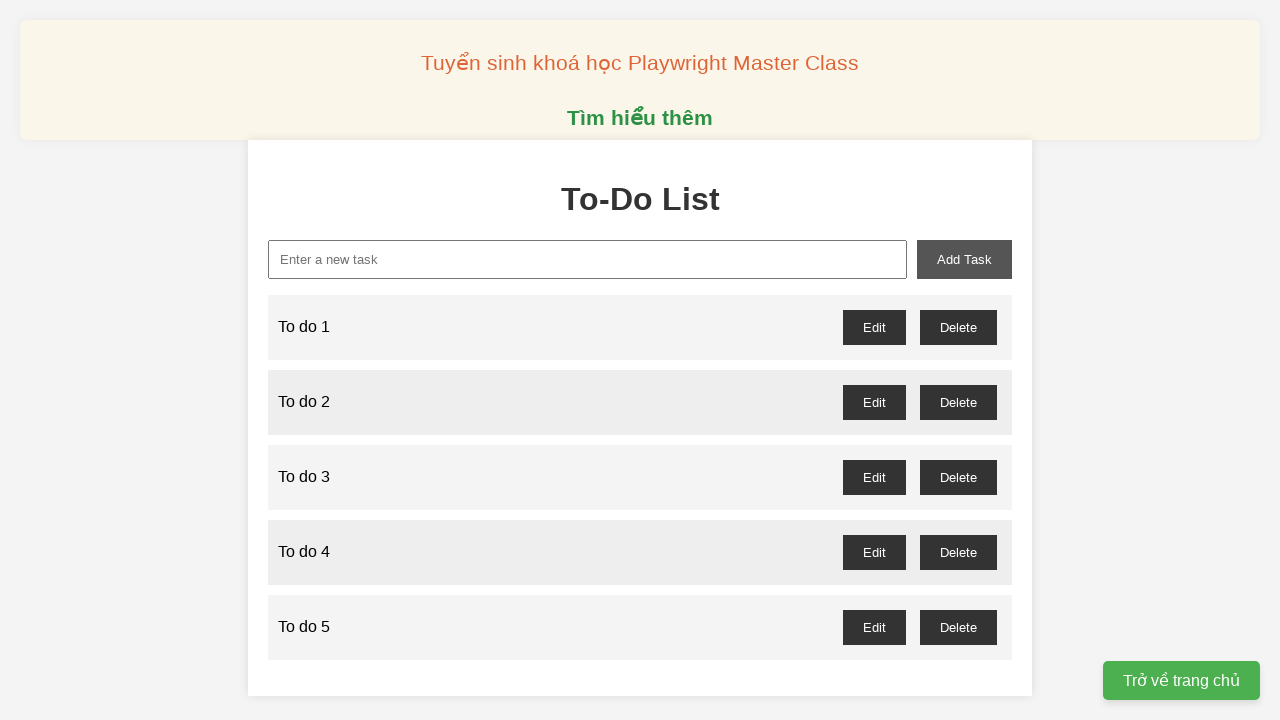

Filled new task input field with 'To do 6' on xpath=//input[@id='new-task']
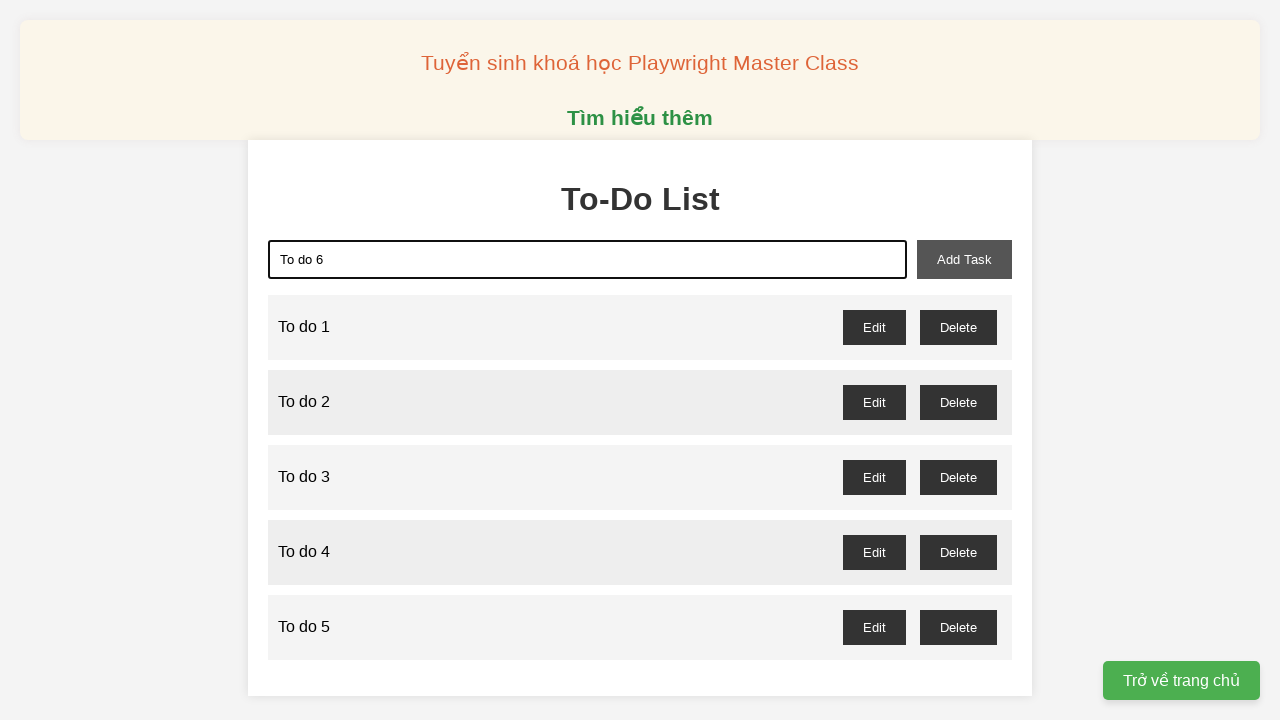

Clicked add task button to submit task 6 at (964, 259) on xpath=//button[@id='add-task']
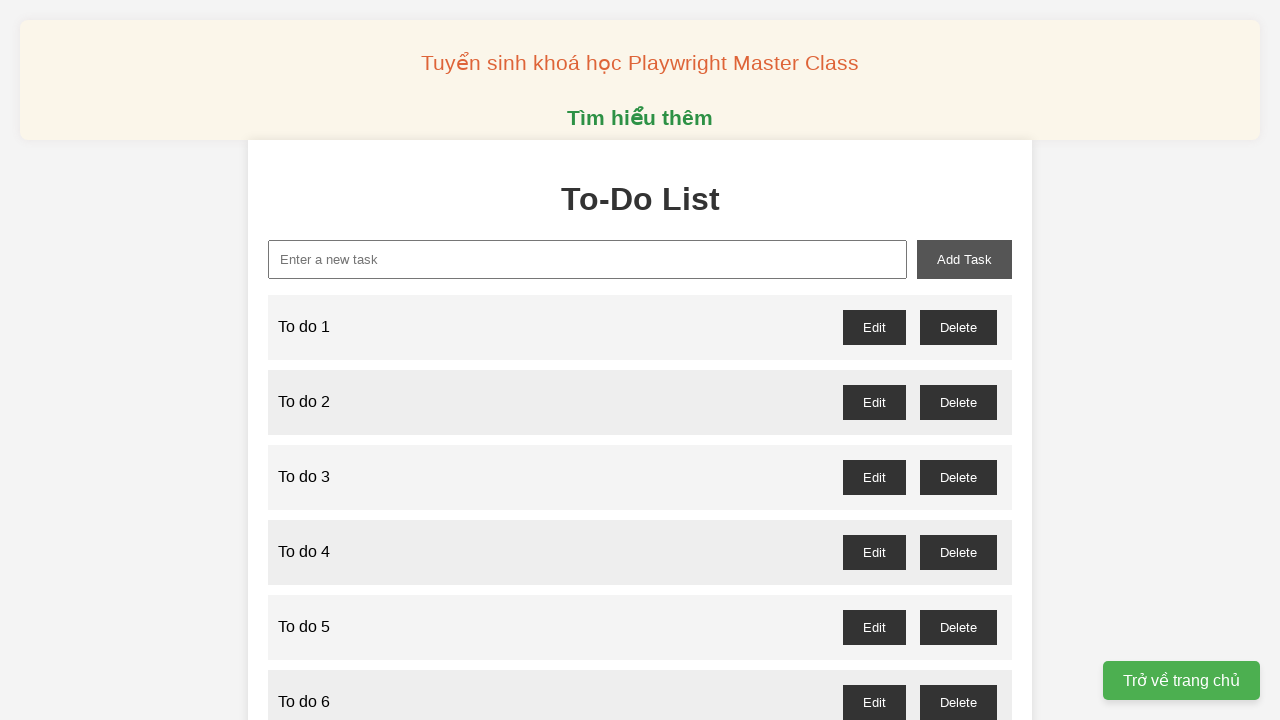

Filled new task input field with 'To do 7' on xpath=//input[@id='new-task']
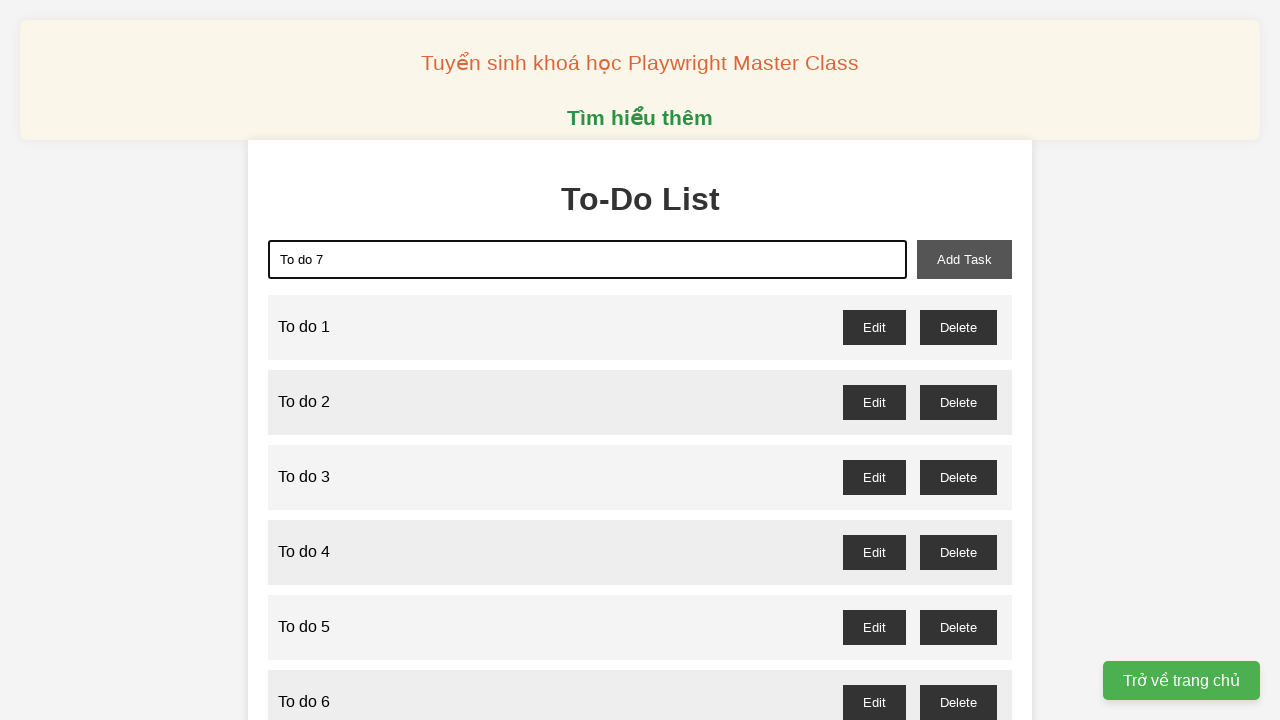

Clicked add task button to submit task 7 at (964, 259) on xpath=//button[@id='add-task']
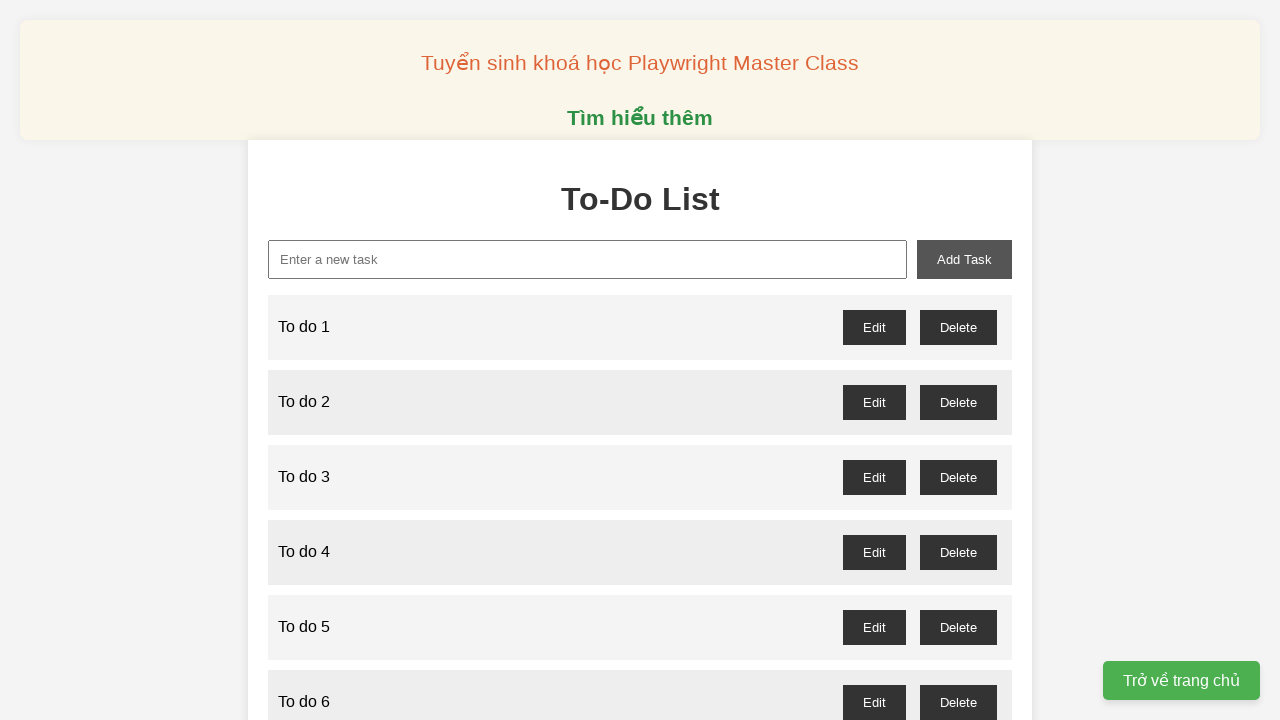

Filled new task input field with 'To do 8' on xpath=//input[@id='new-task']
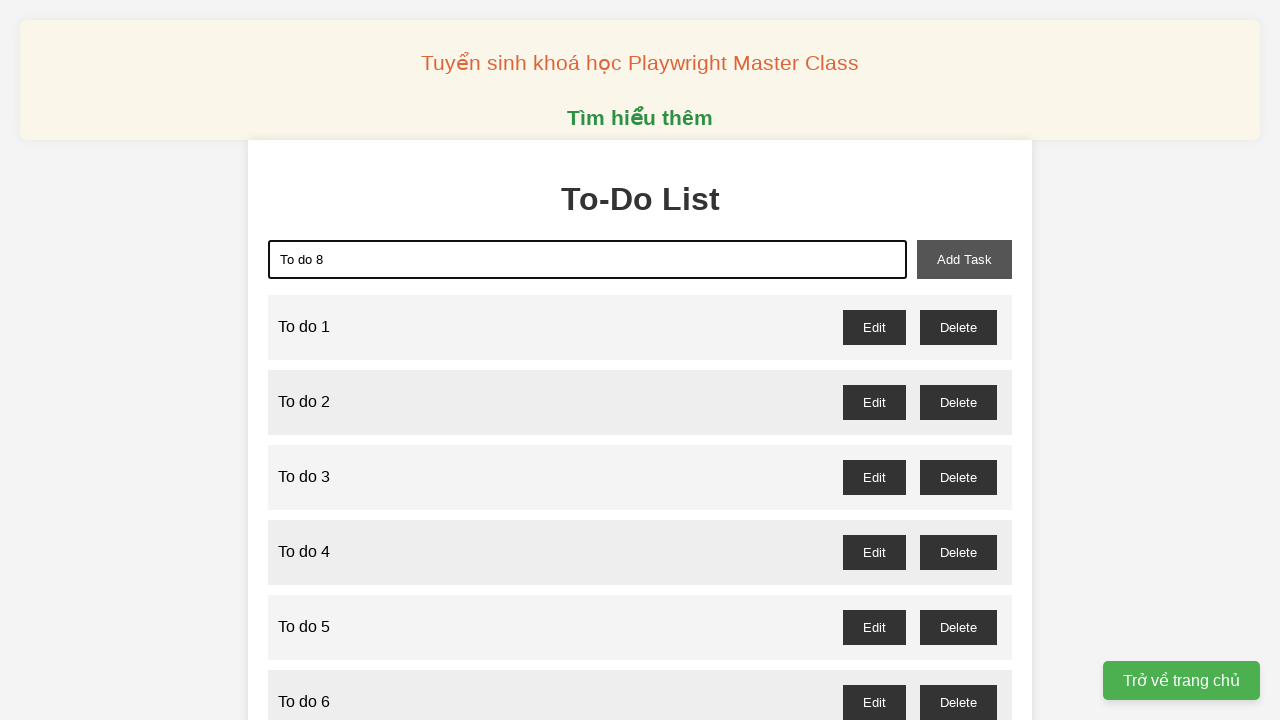

Clicked add task button to submit task 8 at (964, 259) on xpath=//button[@id='add-task']
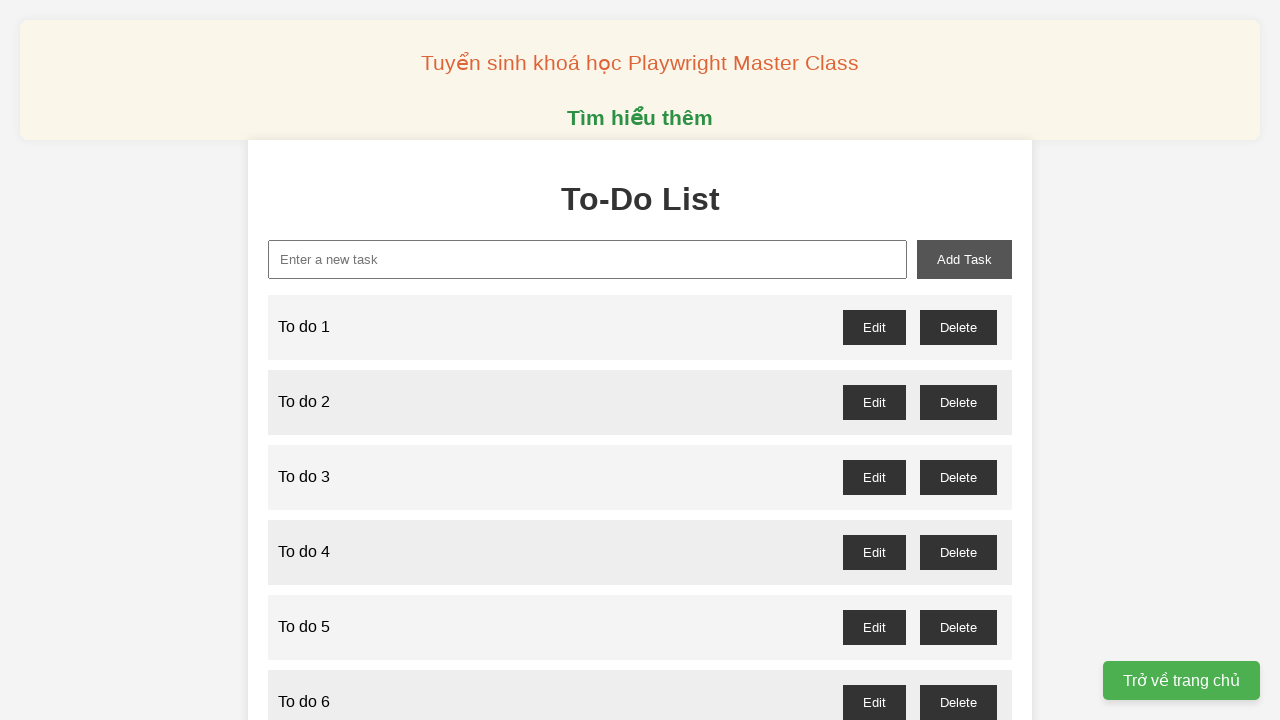

Filled new task input field with 'To do 9' on xpath=//input[@id='new-task']
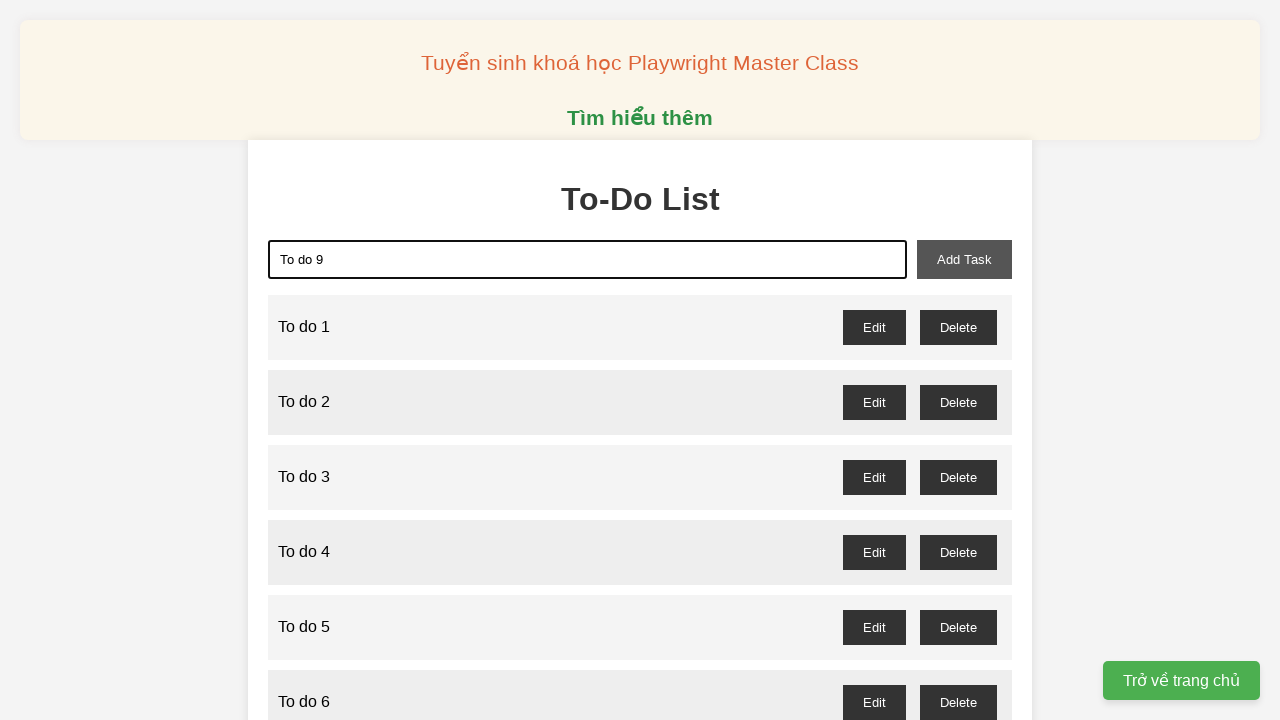

Clicked add task button to submit task 9 at (964, 259) on xpath=//button[@id='add-task']
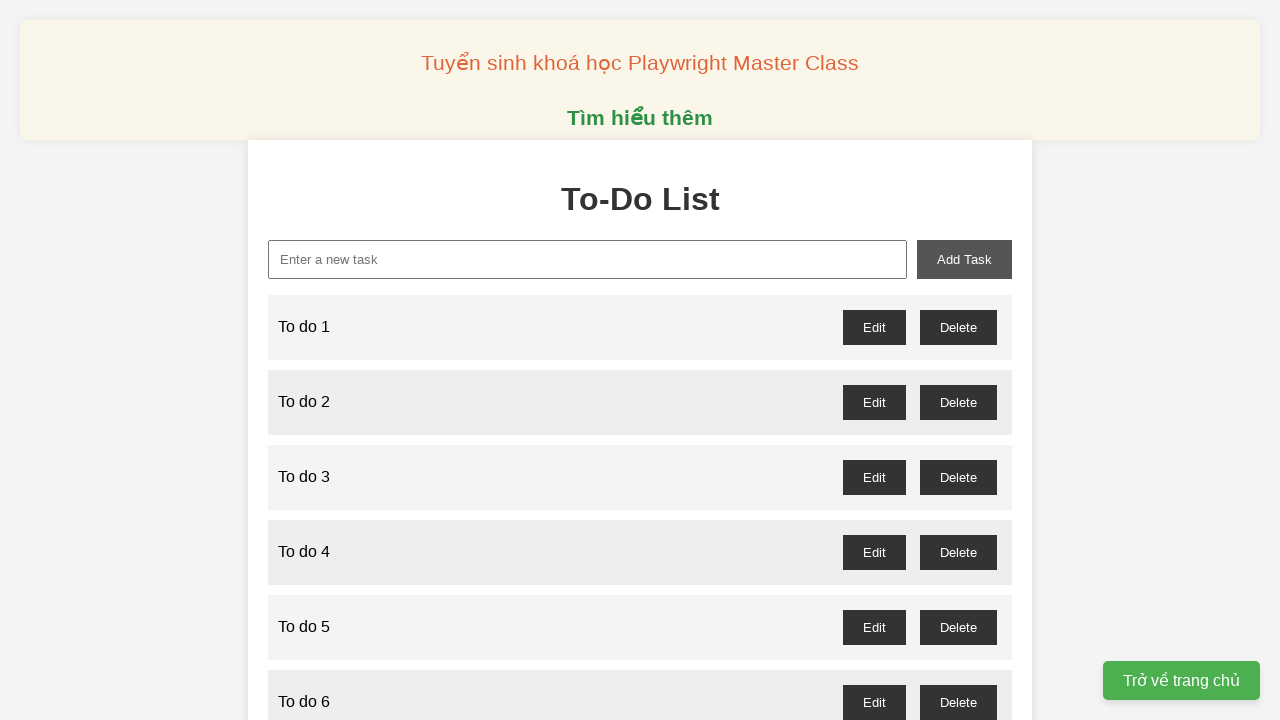

Filled new task input field with 'To do 10' on xpath=//input[@id='new-task']
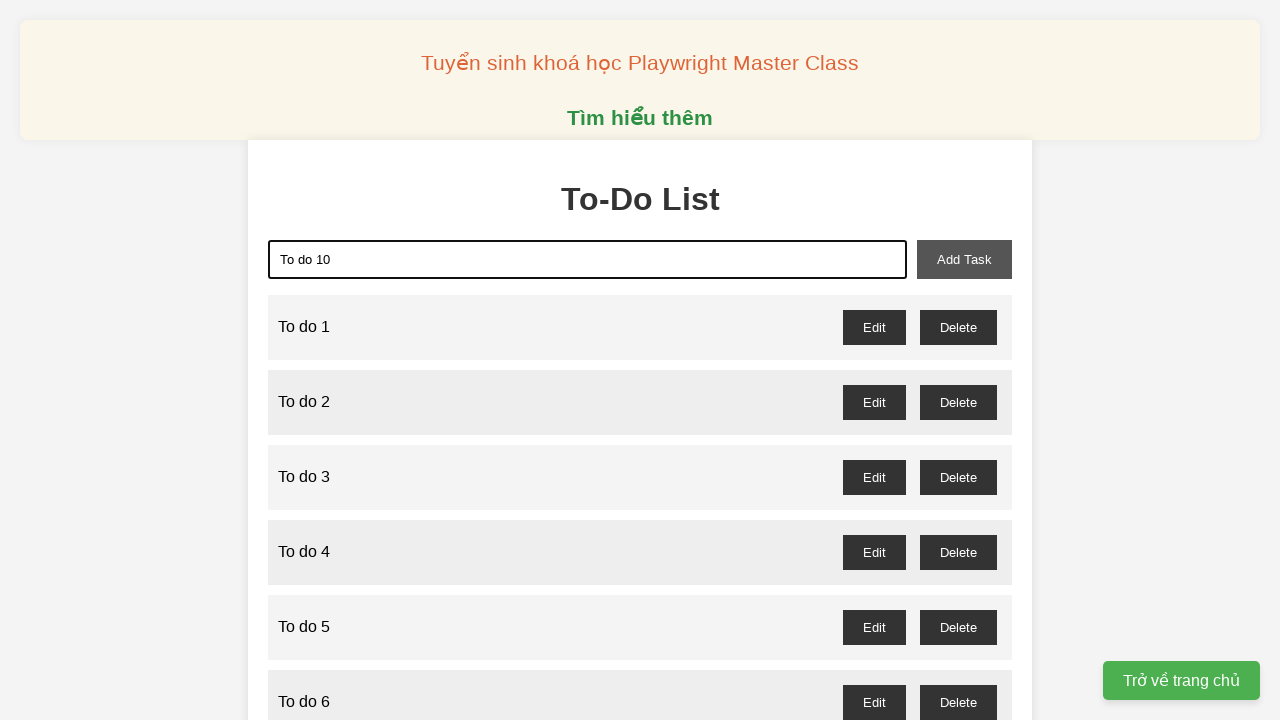

Clicked add task button to submit task 10 at (964, 259) on xpath=//button[@id='add-task']
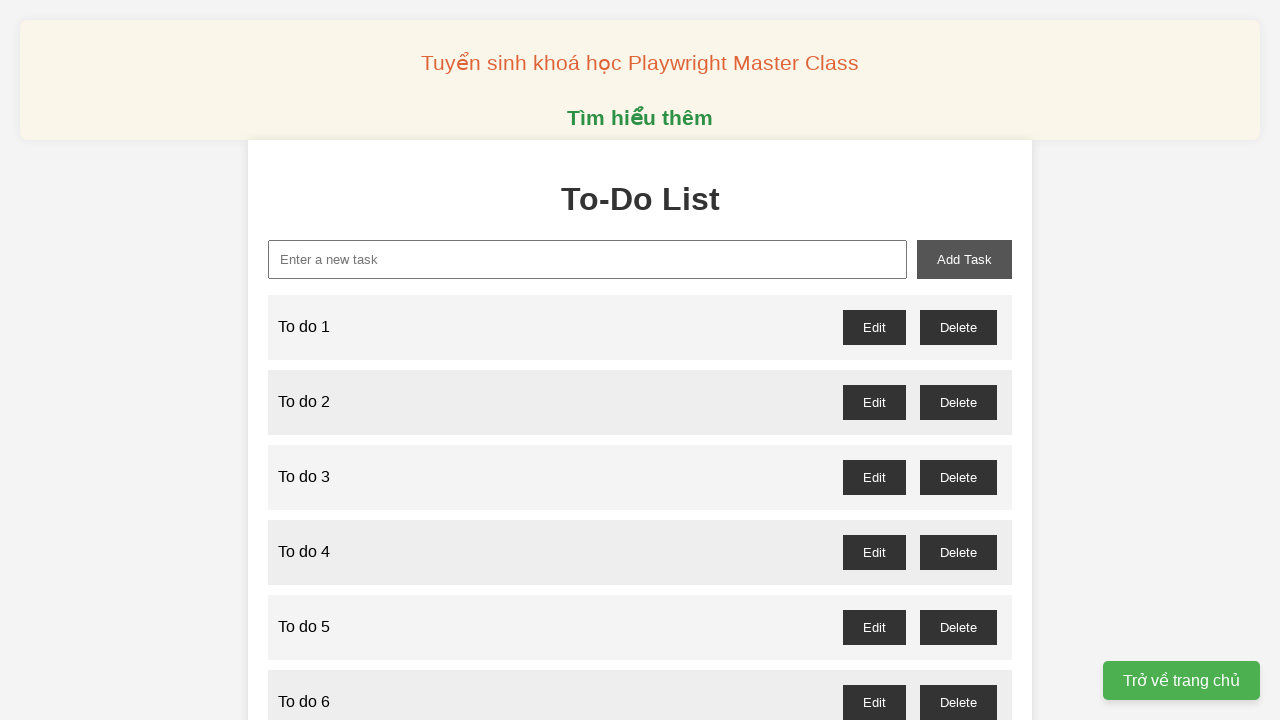

Filled new task input field with 'To do 11' on xpath=//input[@id='new-task']
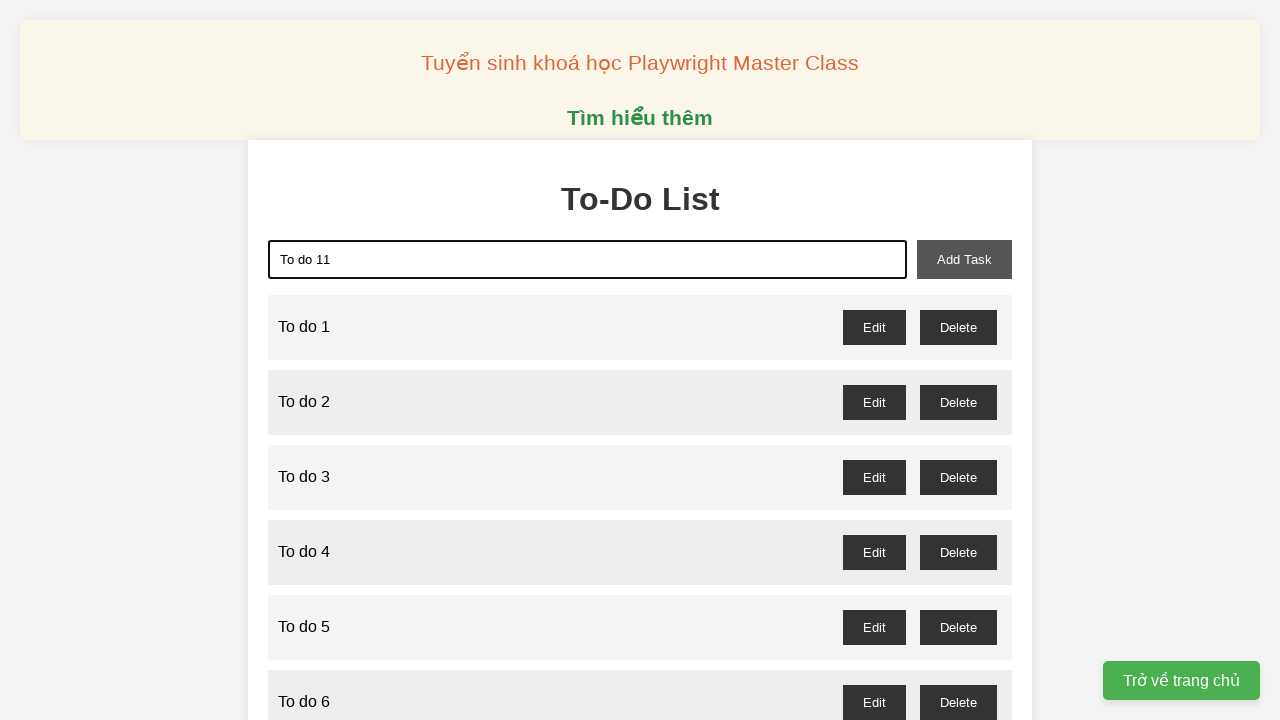

Clicked add task button to submit task 11 at (964, 259) on xpath=//button[@id='add-task']
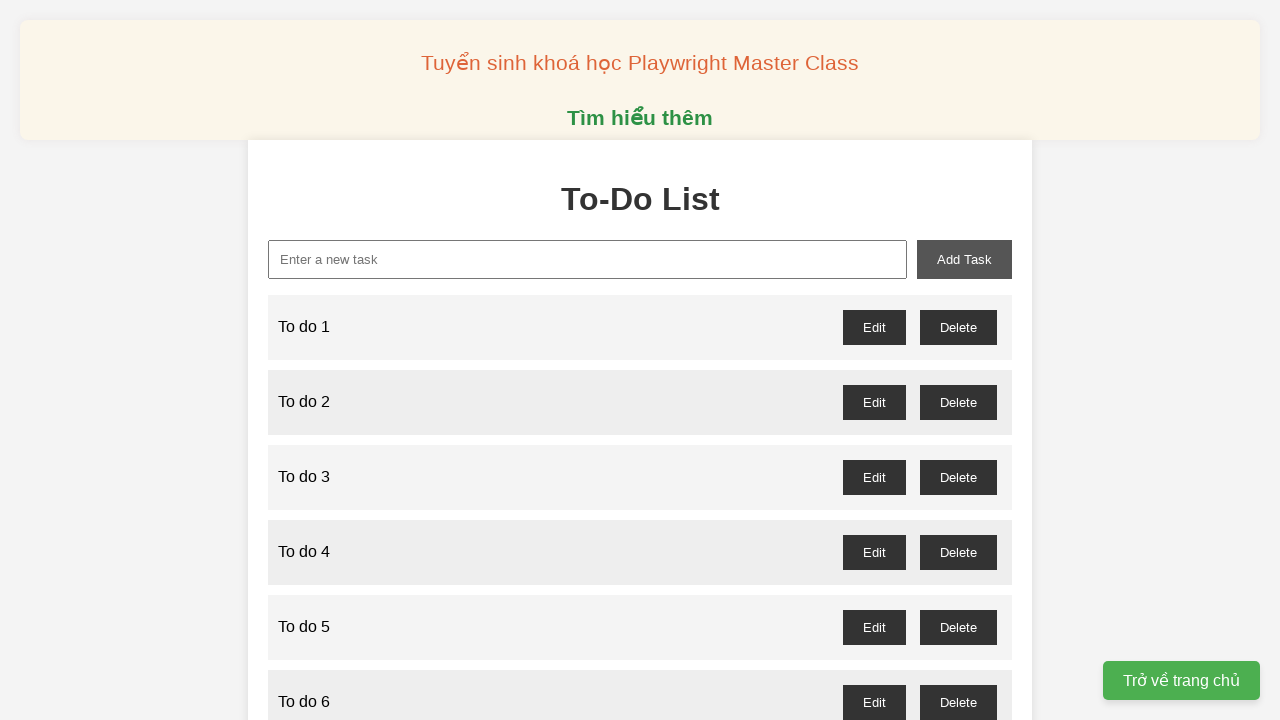

Filled new task input field with 'To do 12' on xpath=//input[@id='new-task']
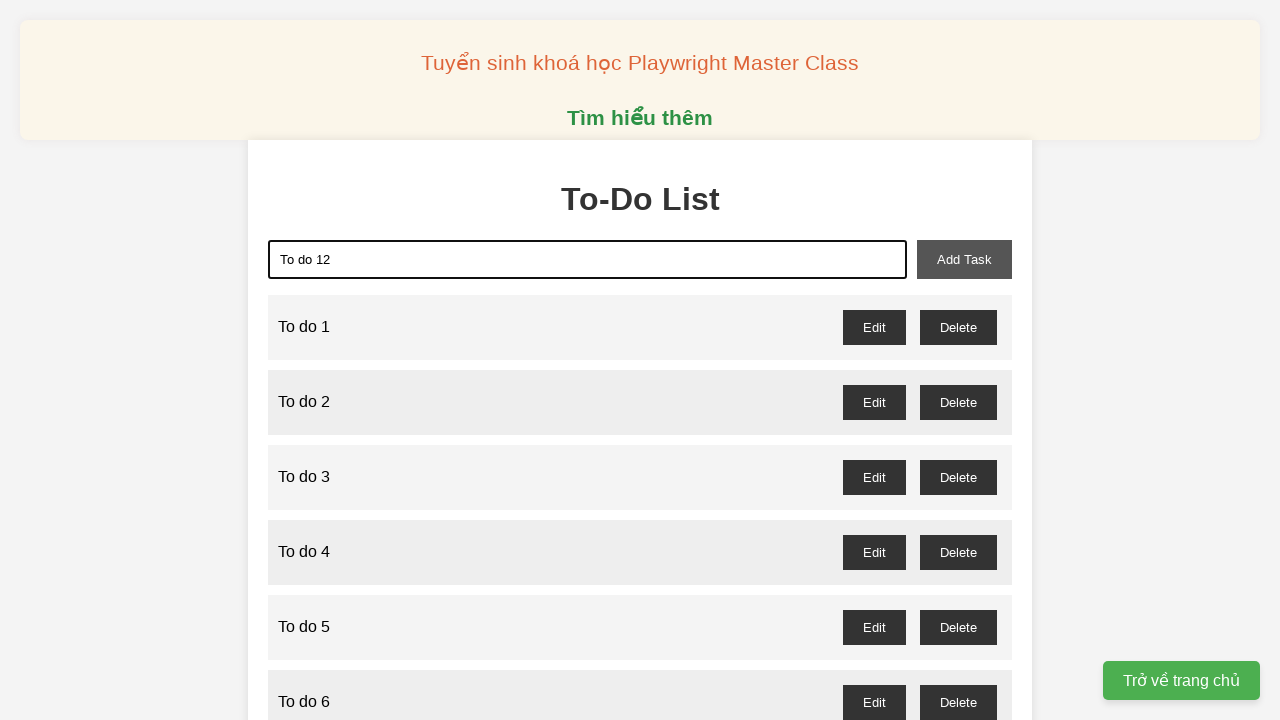

Clicked add task button to submit task 12 at (964, 259) on xpath=//button[@id='add-task']
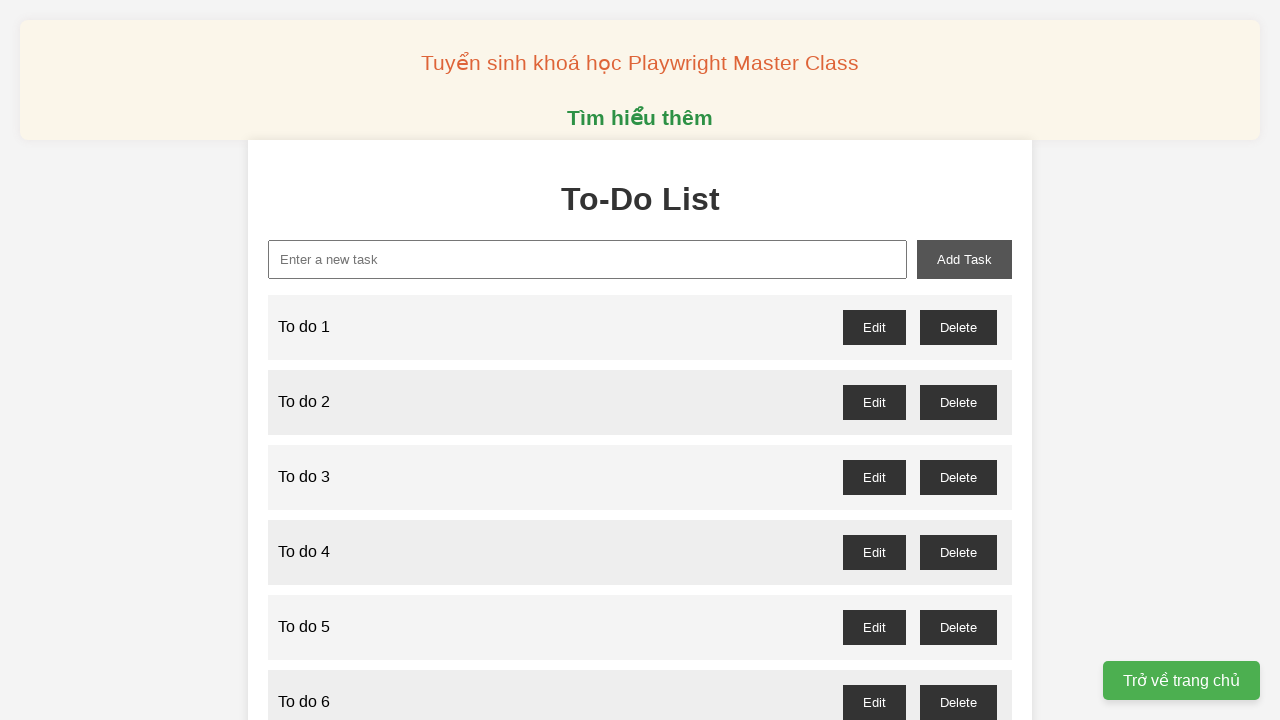

Filled new task input field with 'To do 13' on xpath=//input[@id='new-task']
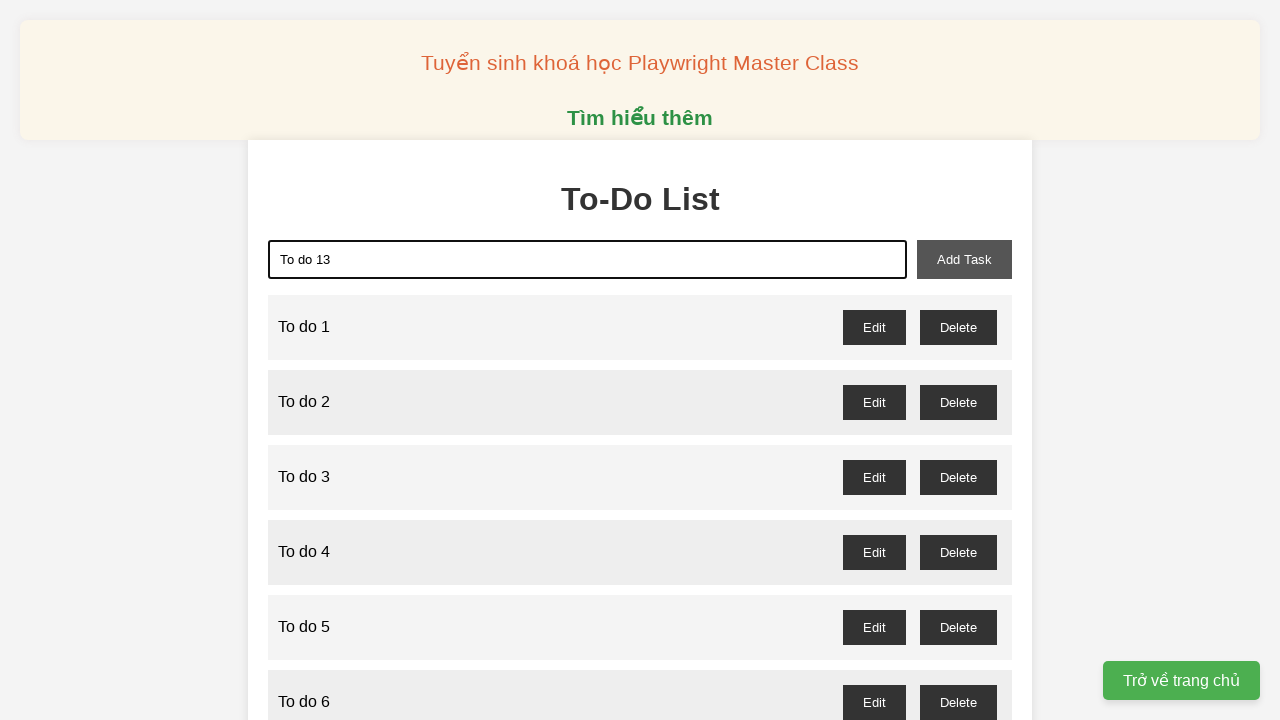

Clicked add task button to submit task 13 at (964, 259) on xpath=//button[@id='add-task']
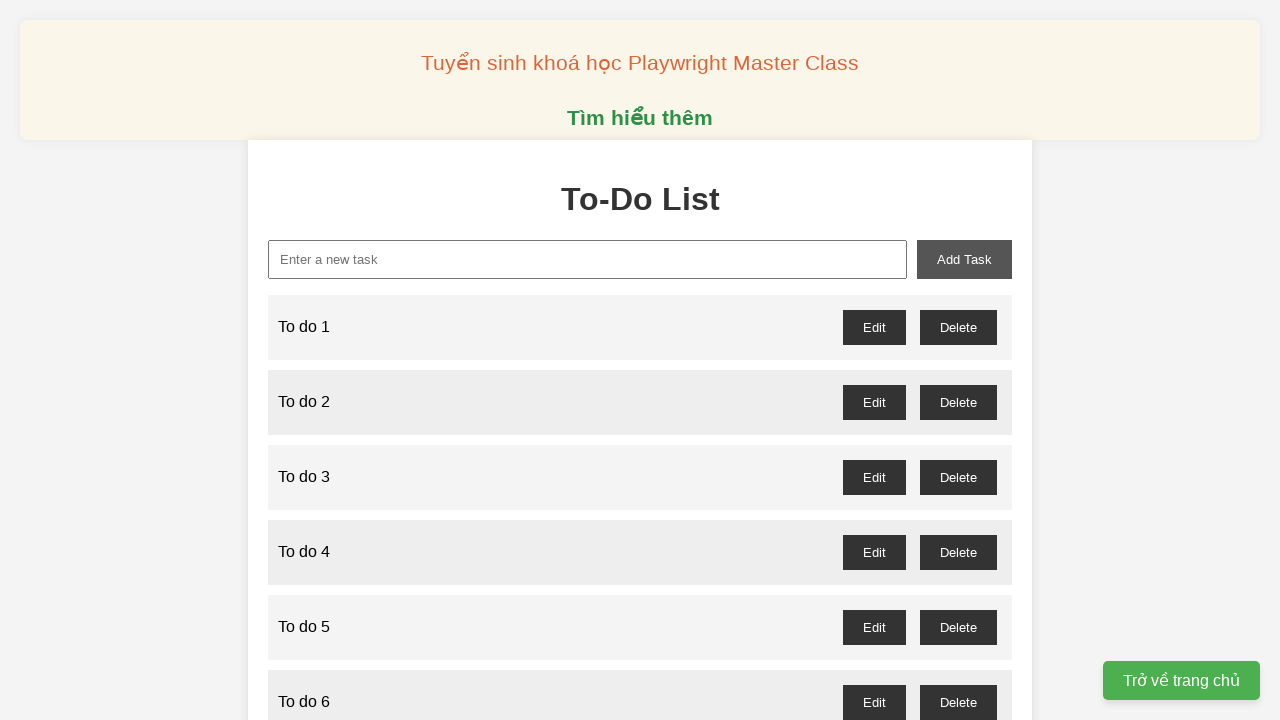

Filled new task input field with 'To do 14' on xpath=//input[@id='new-task']
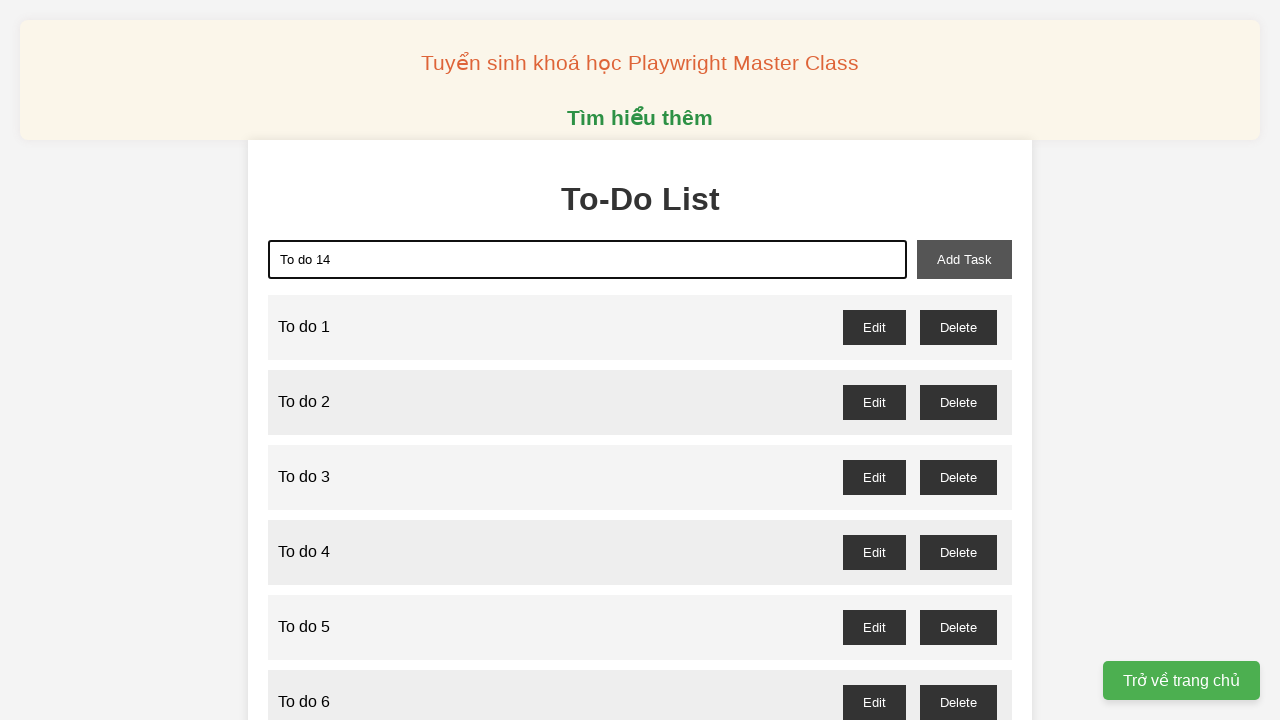

Clicked add task button to submit task 14 at (964, 259) on xpath=//button[@id='add-task']
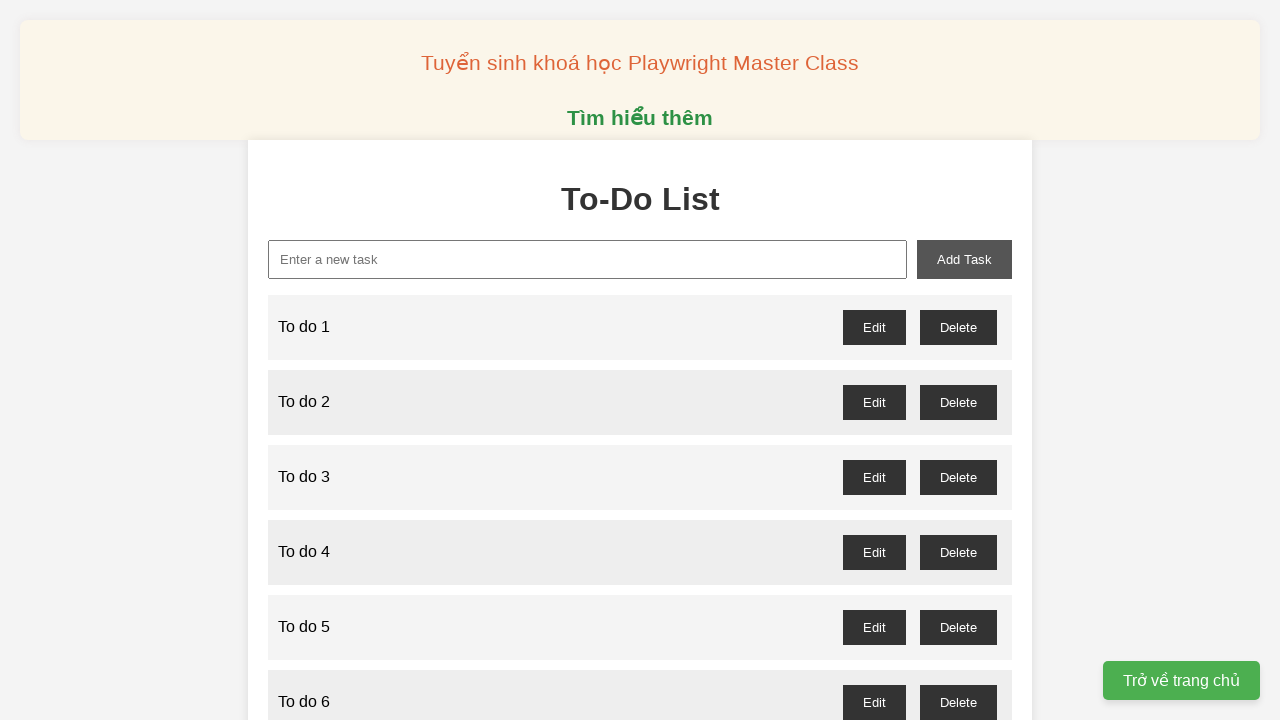

Filled new task input field with 'To do 15' on xpath=//input[@id='new-task']
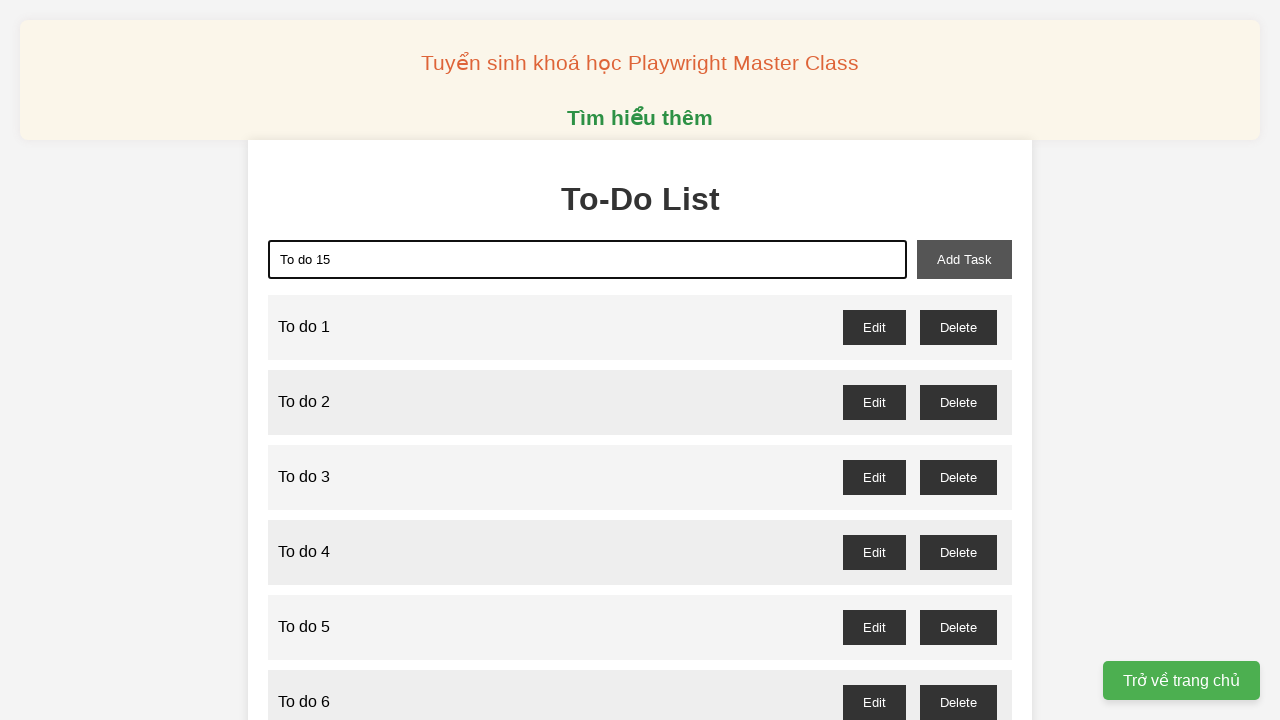

Clicked add task button to submit task 15 at (964, 259) on xpath=//button[@id='add-task']
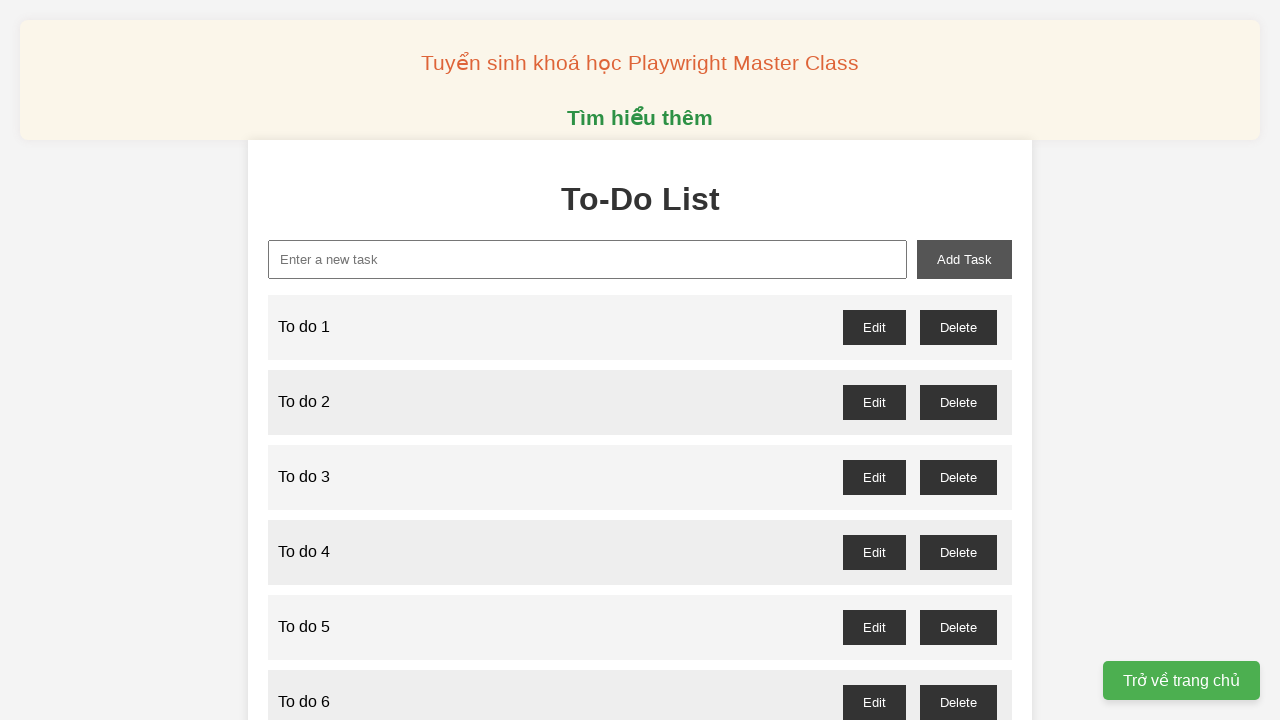

Filled new task input field with 'To do 16' on xpath=//input[@id='new-task']
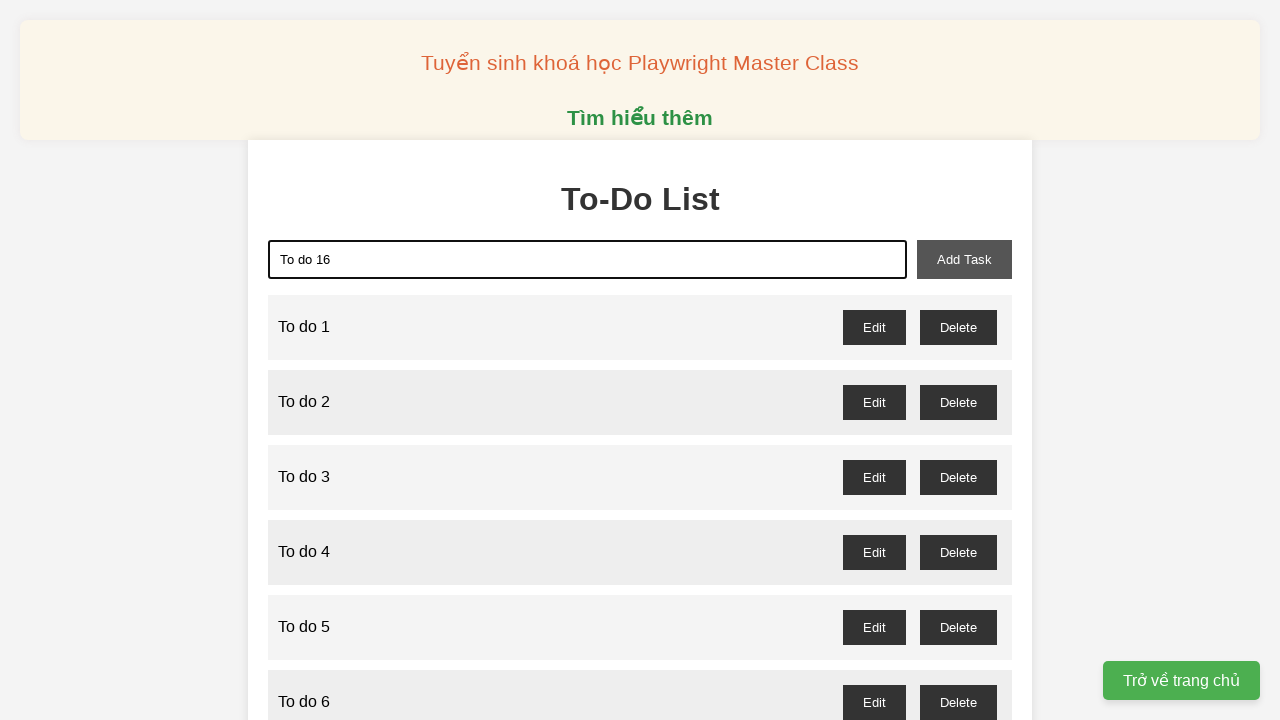

Clicked add task button to submit task 16 at (964, 259) on xpath=//button[@id='add-task']
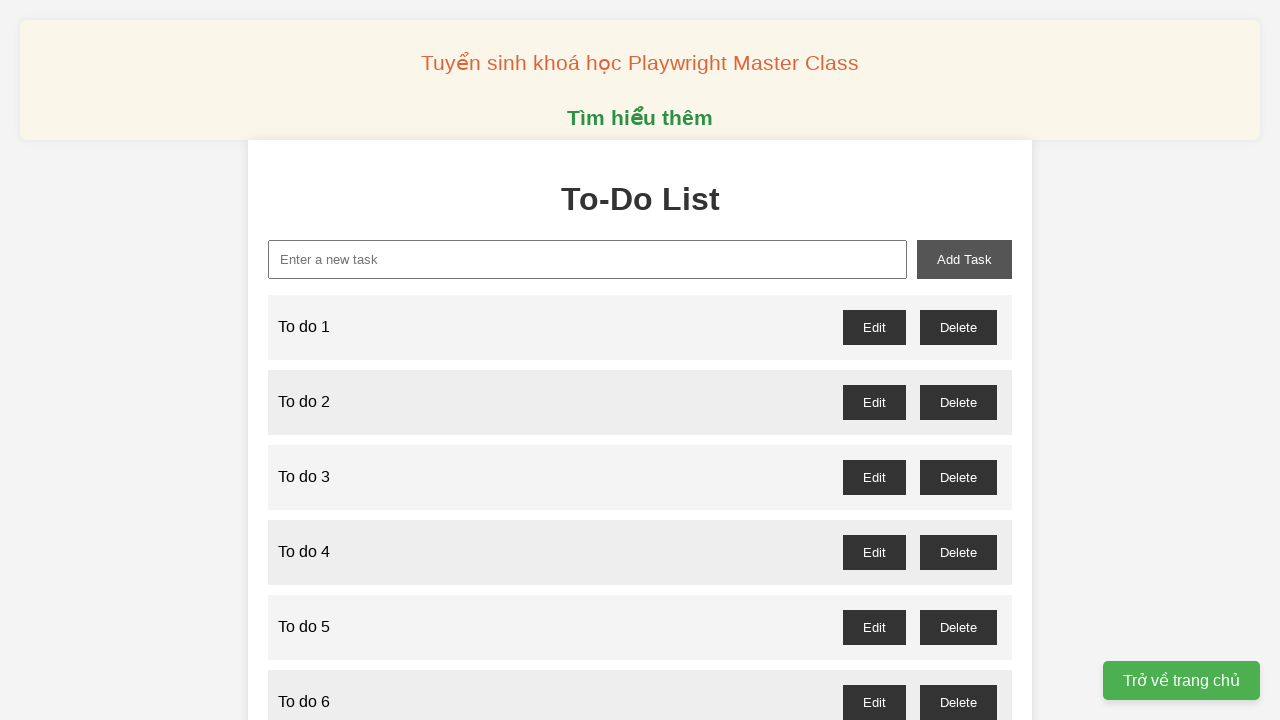

Filled new task input field with 'To do 17' on xpath=//input[@id='new-task']
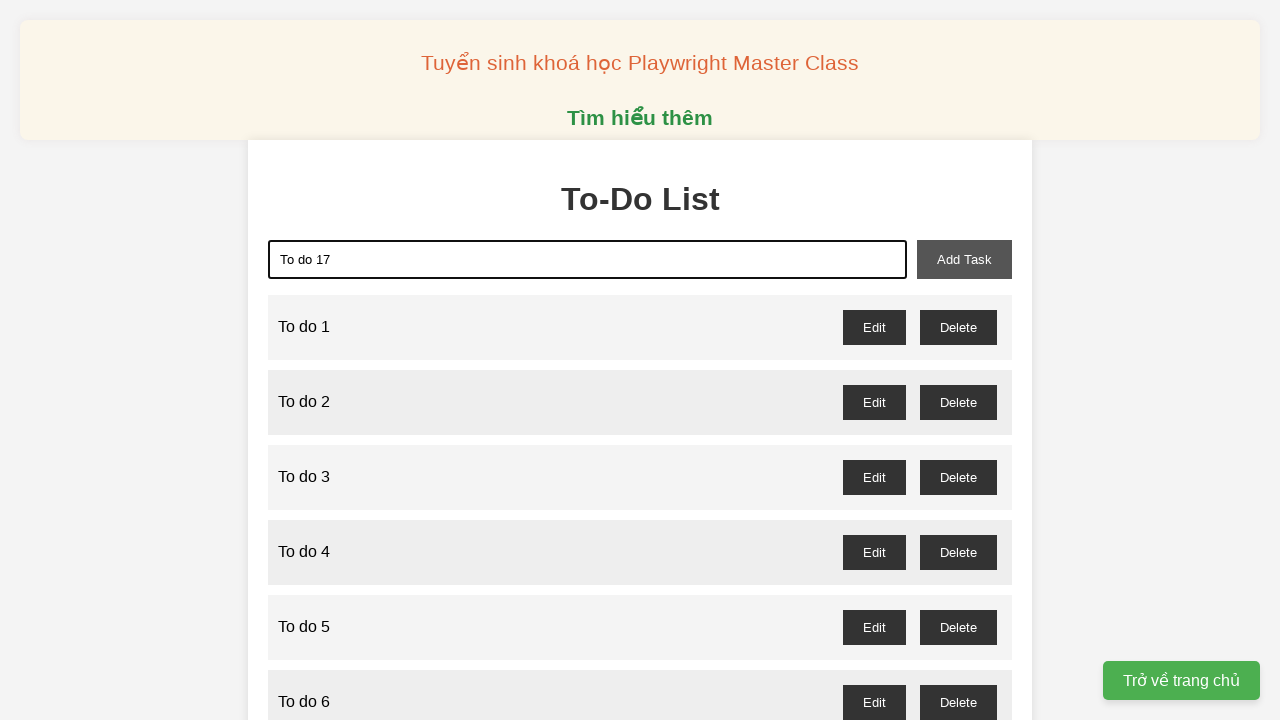

Clicked add task button to submit task 17 at (964, 259) on xpath=//button[@id='add-task']
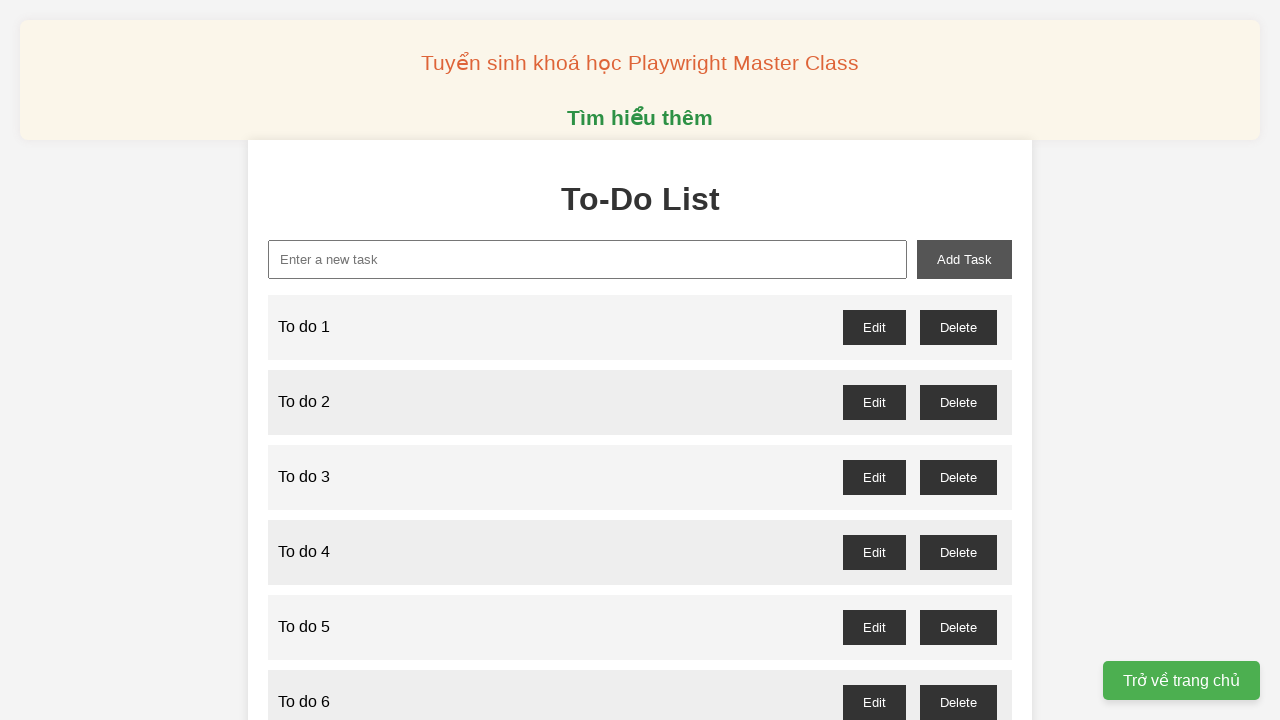

Filled new task input field with 'To do 18' on xpath=//input[@id='new-task']
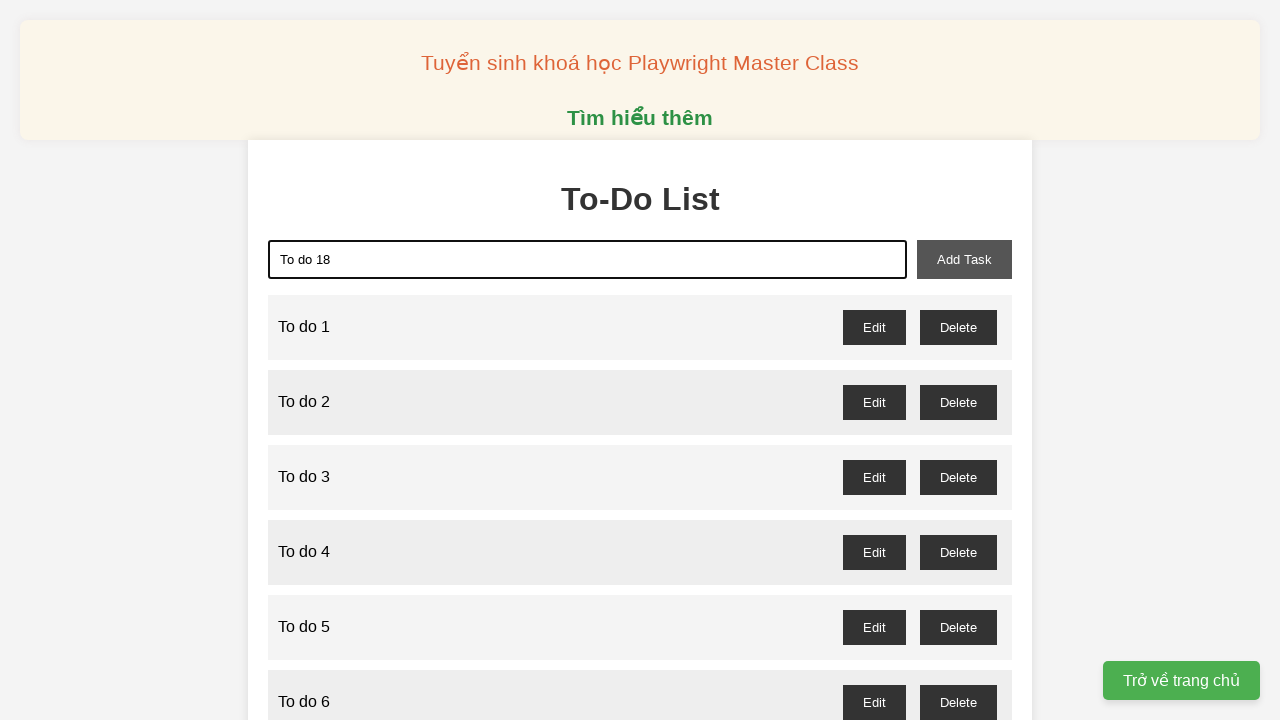

Clicked add task button to submit task 18 at (964, 259) on xpath=//button[@id='add-task']
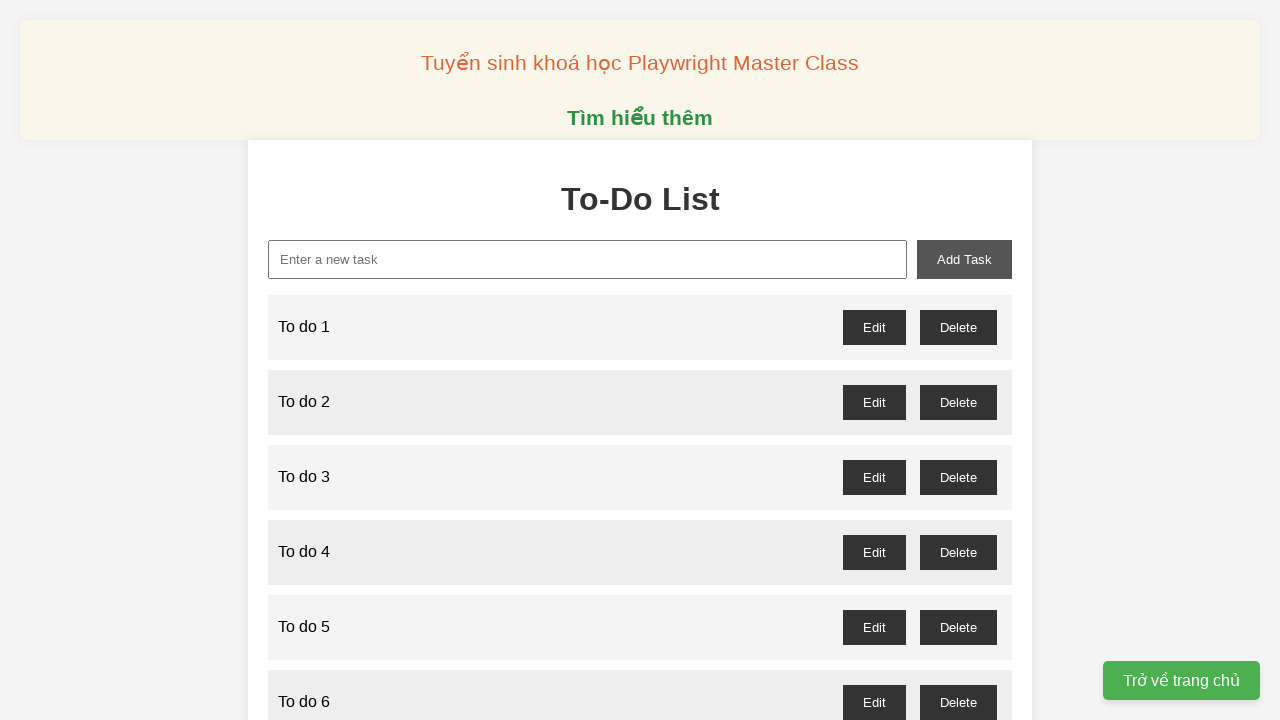

Filled new task input field with 'To do 19' on xpath=//input[@id='new-task']
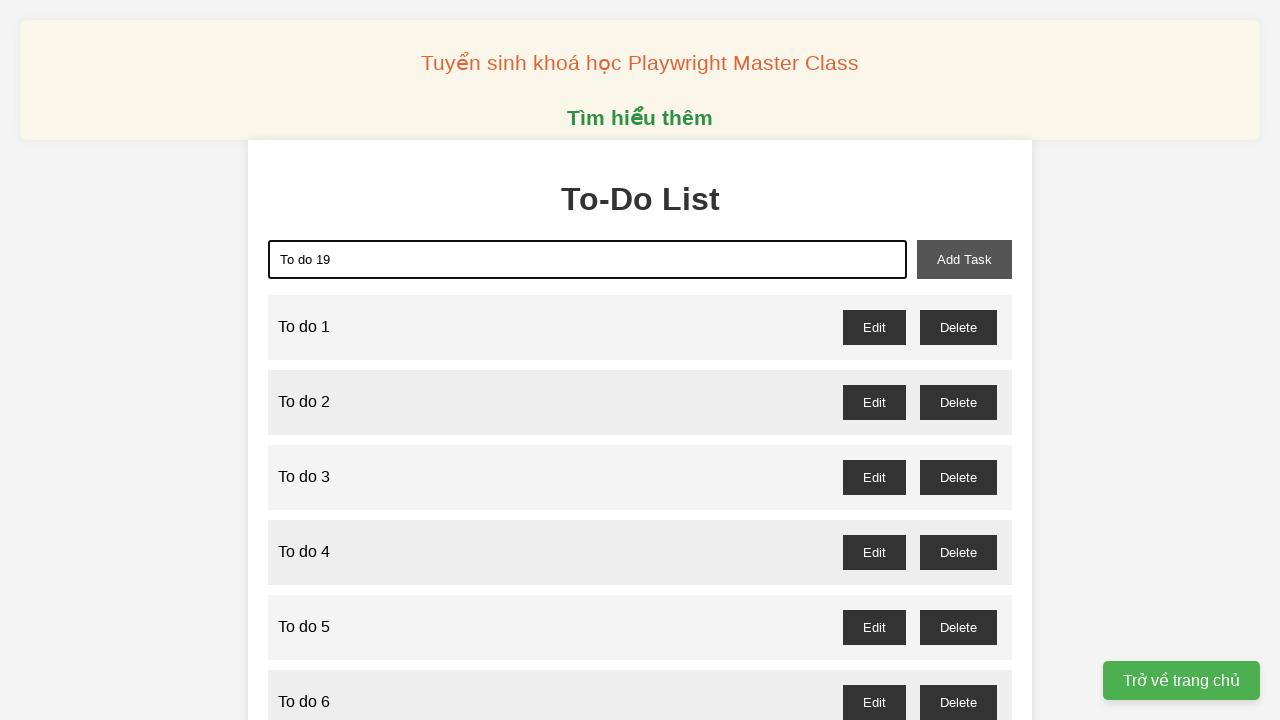

Clicked add task button to submit task 19 at (964, 259) on xpath=//button[@id='add-task']
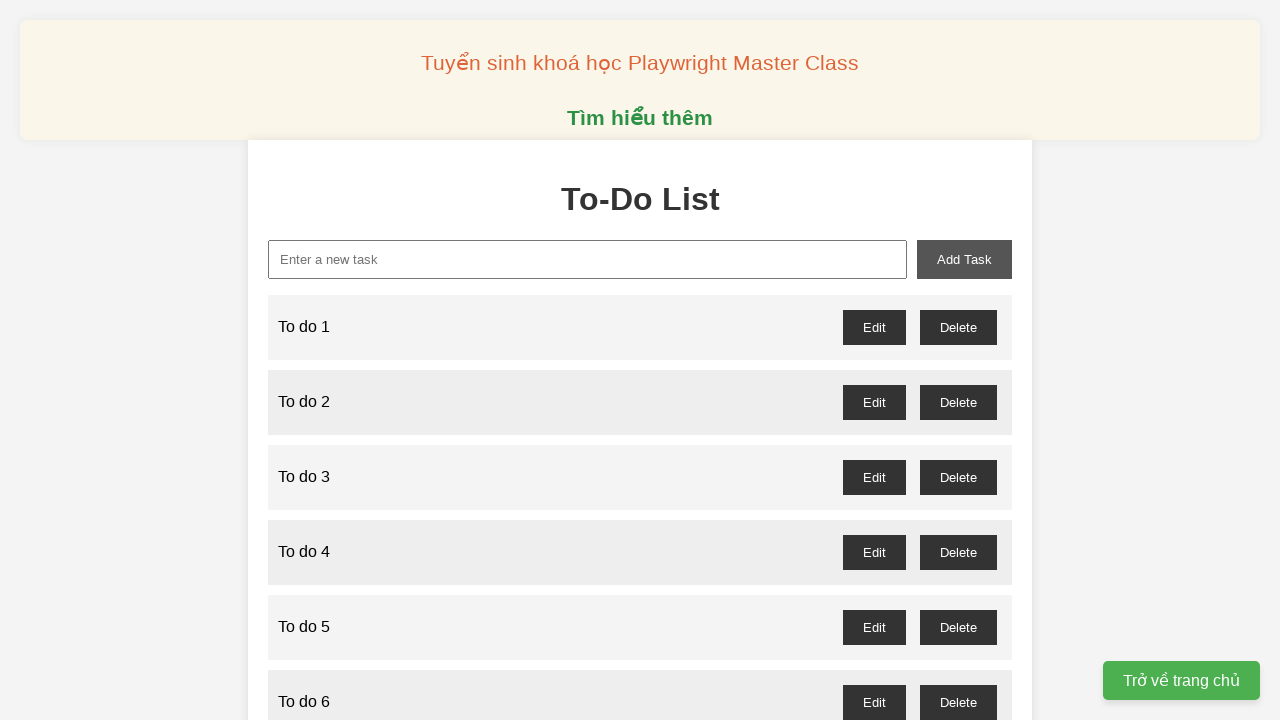

Filled new task input field with 'To do 20' on xpath=//input[@id='new-task']
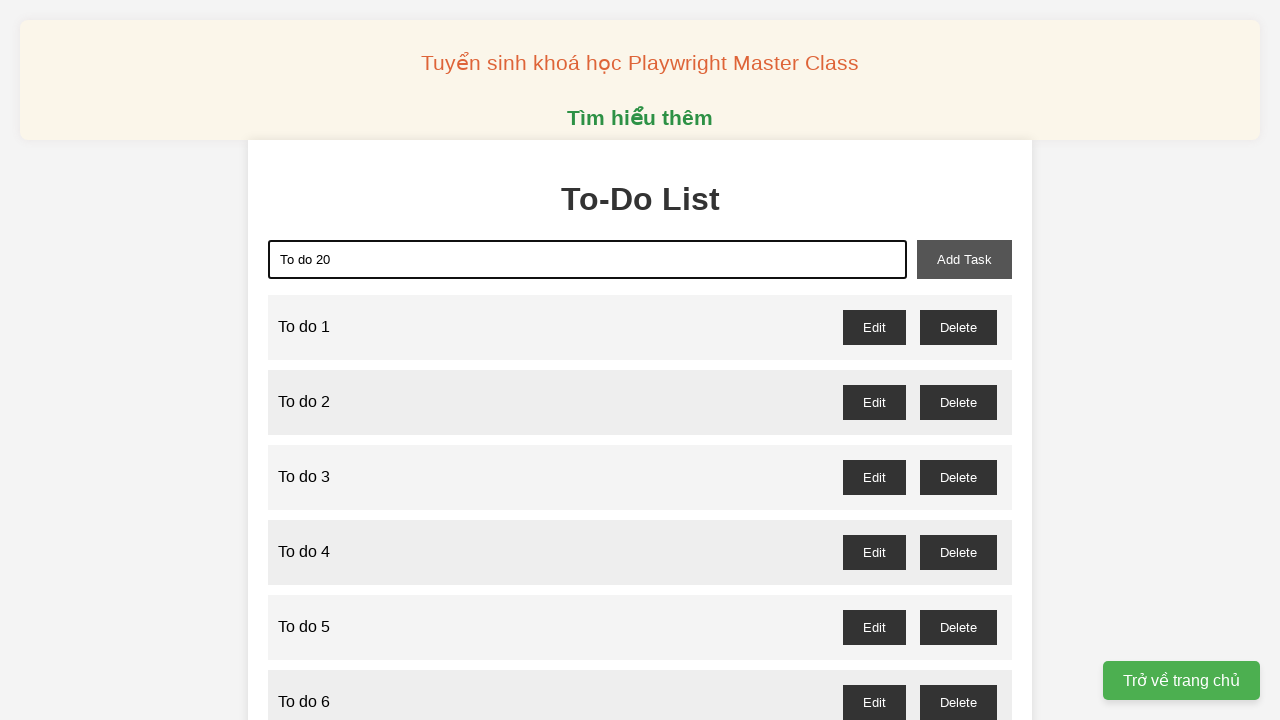

Clicked add task button to submit task 20 at (964, 259) on xpath=//button[@id='add-task']
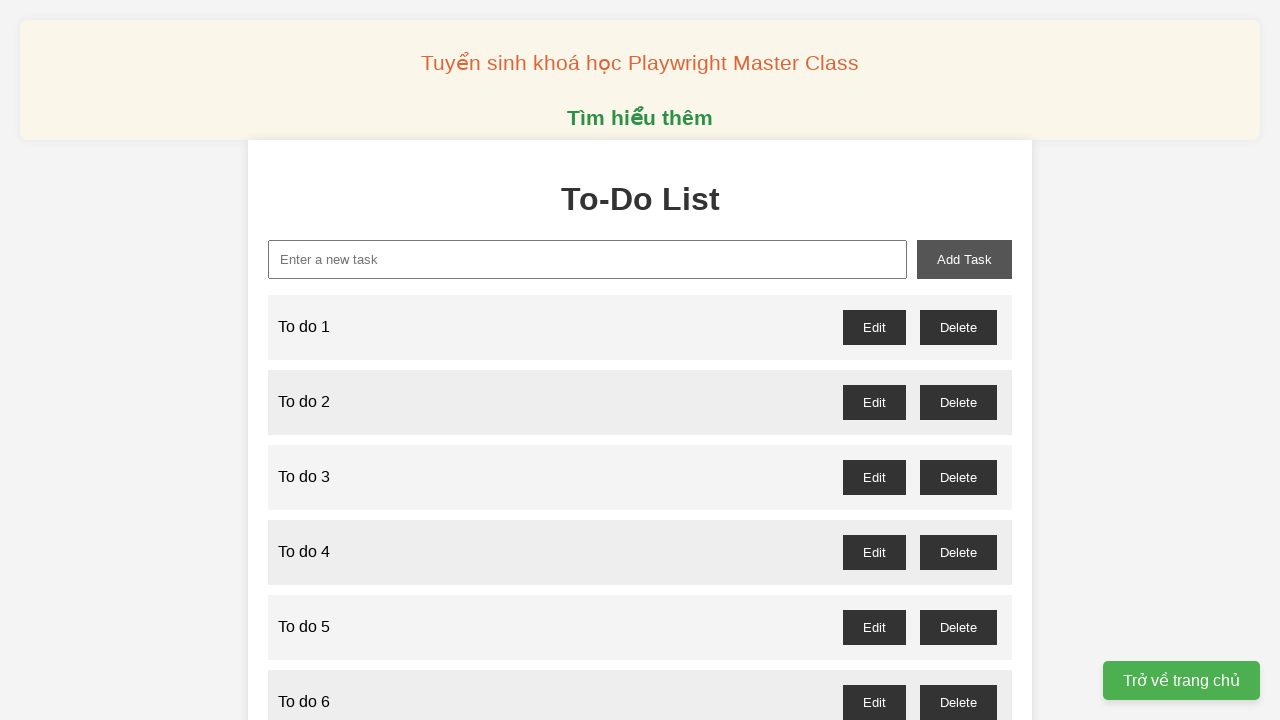

Filled new task input field with 'To do 21' on xpath=//input[@id='new-task']
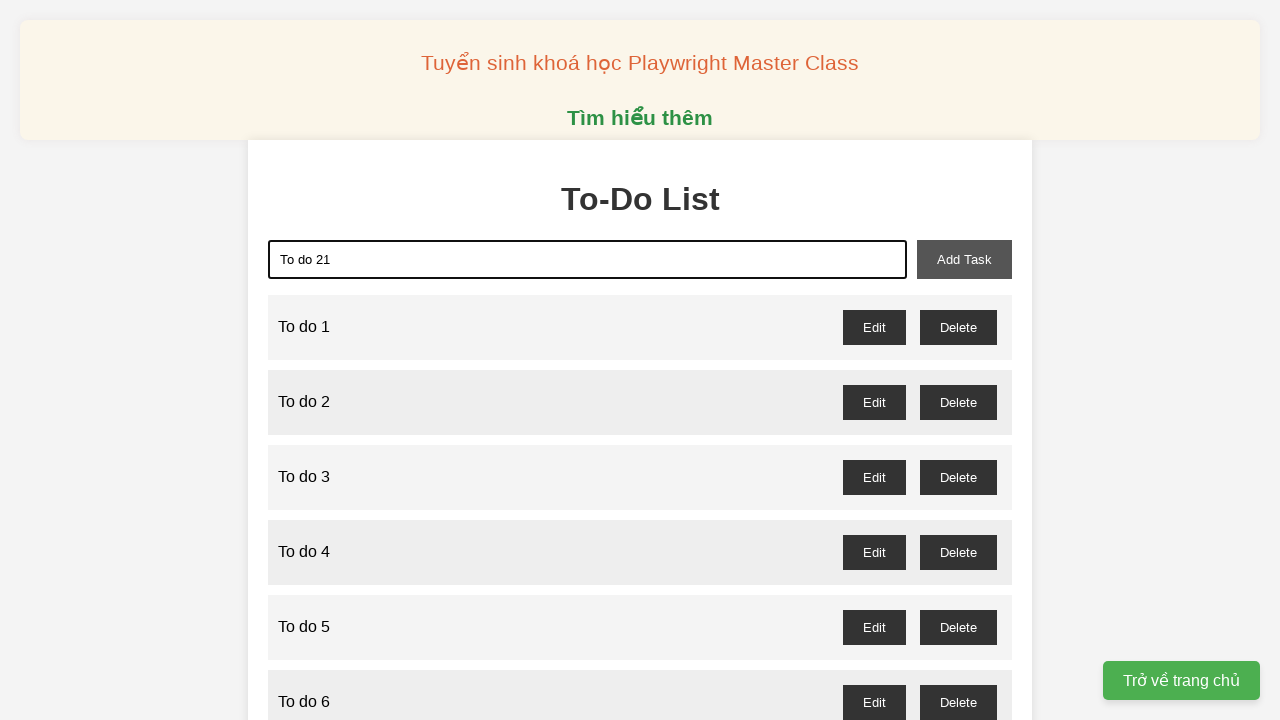

Clicked add task button to submit task 21 at (964, 259) on xpath=//button[@id='add-task']
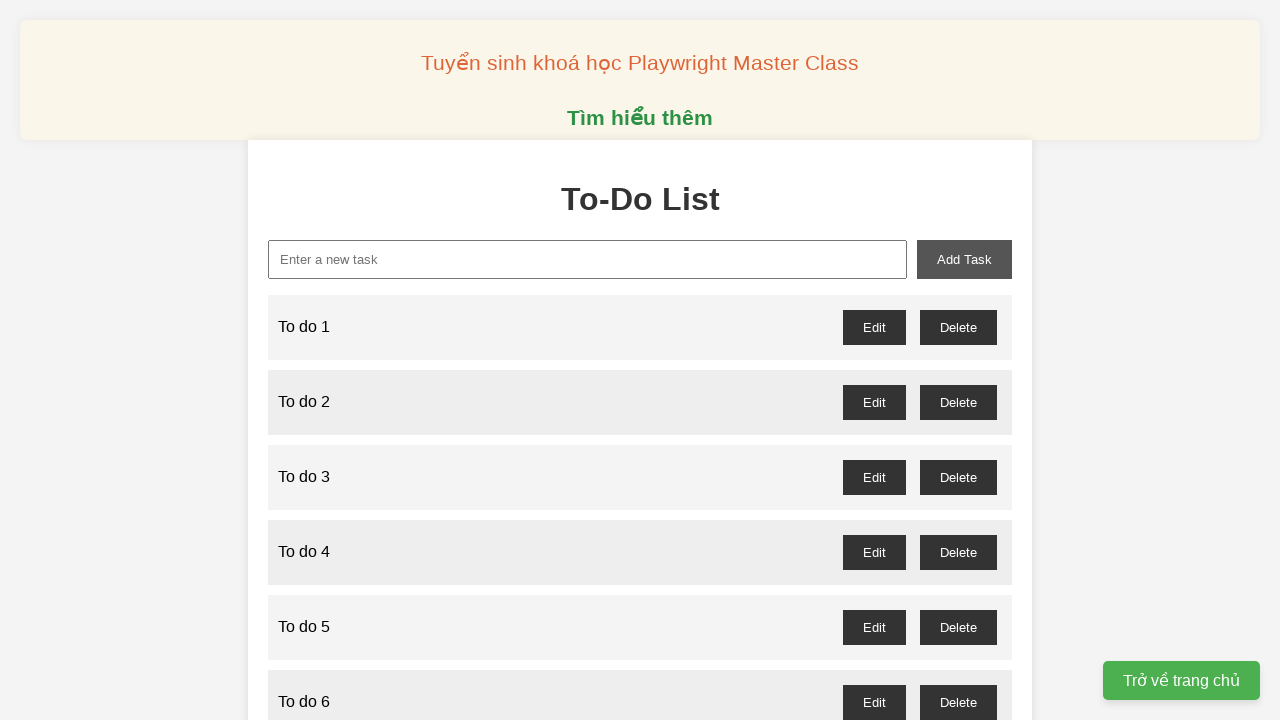

Filled new task input field with 'To do 22' on xpath=//input[@id='new-task']
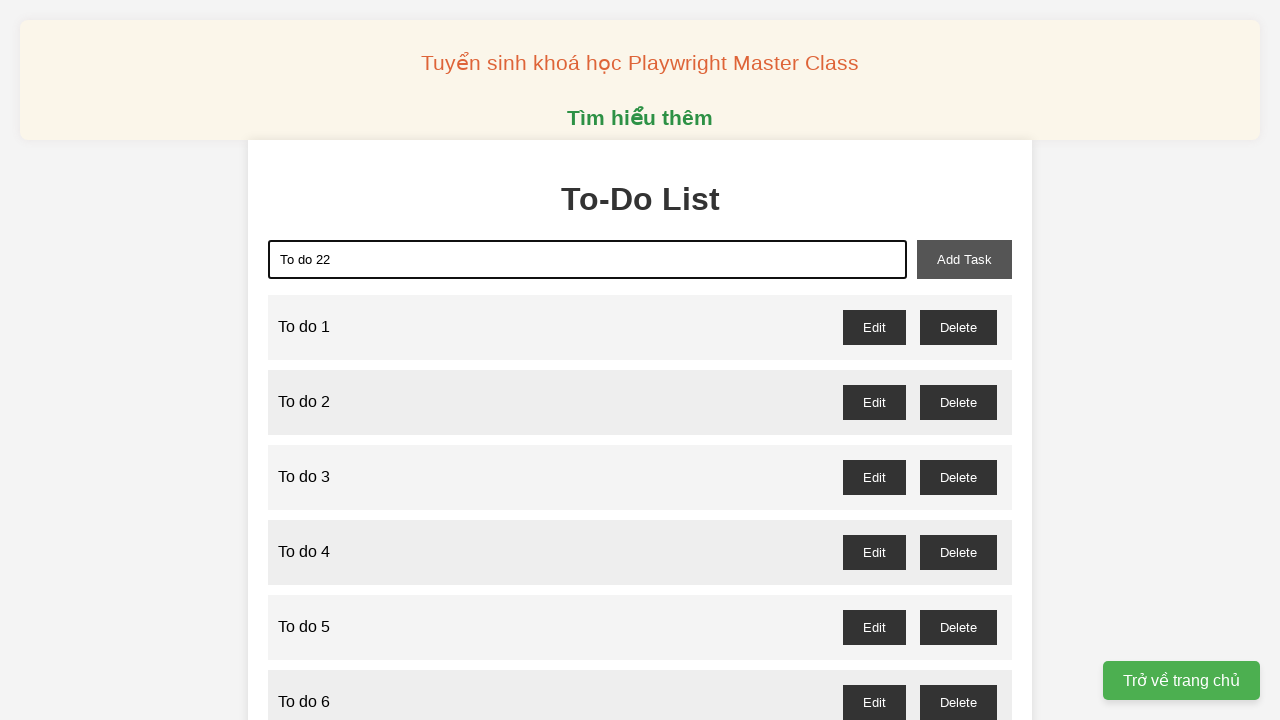

Clicked add task button to submit task 22 at (964, 259) on xpath=//button[@id='add-task']
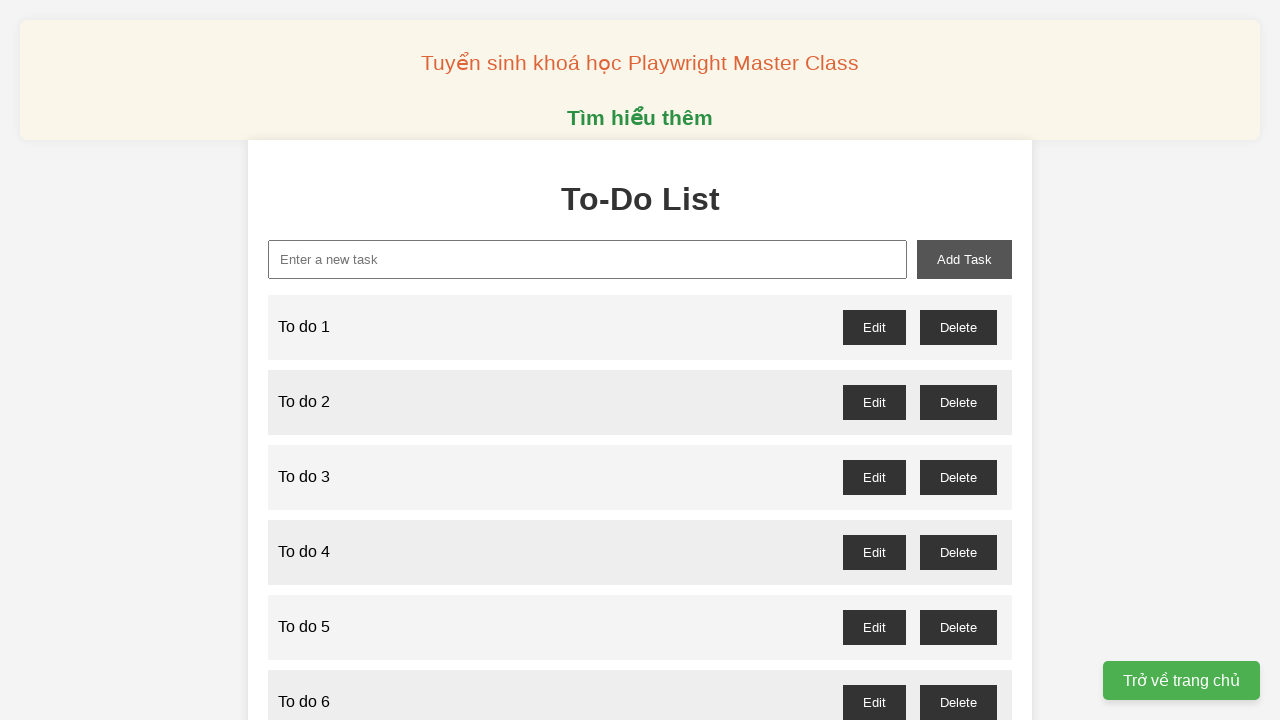

Filled new task input field with 'To do 23' on xpath=//input[@id='new-task']
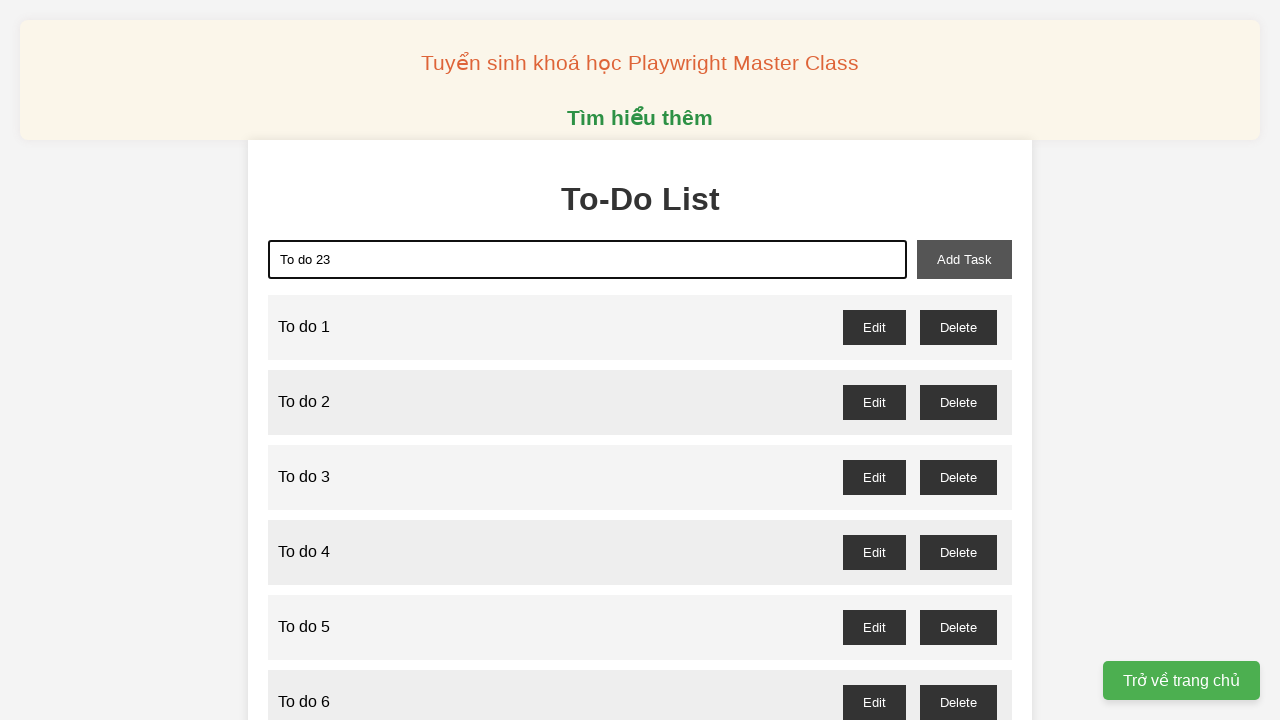

Clicked add task button to submit task 23 at (964, 259) on xpath=//button[@id='add-task']
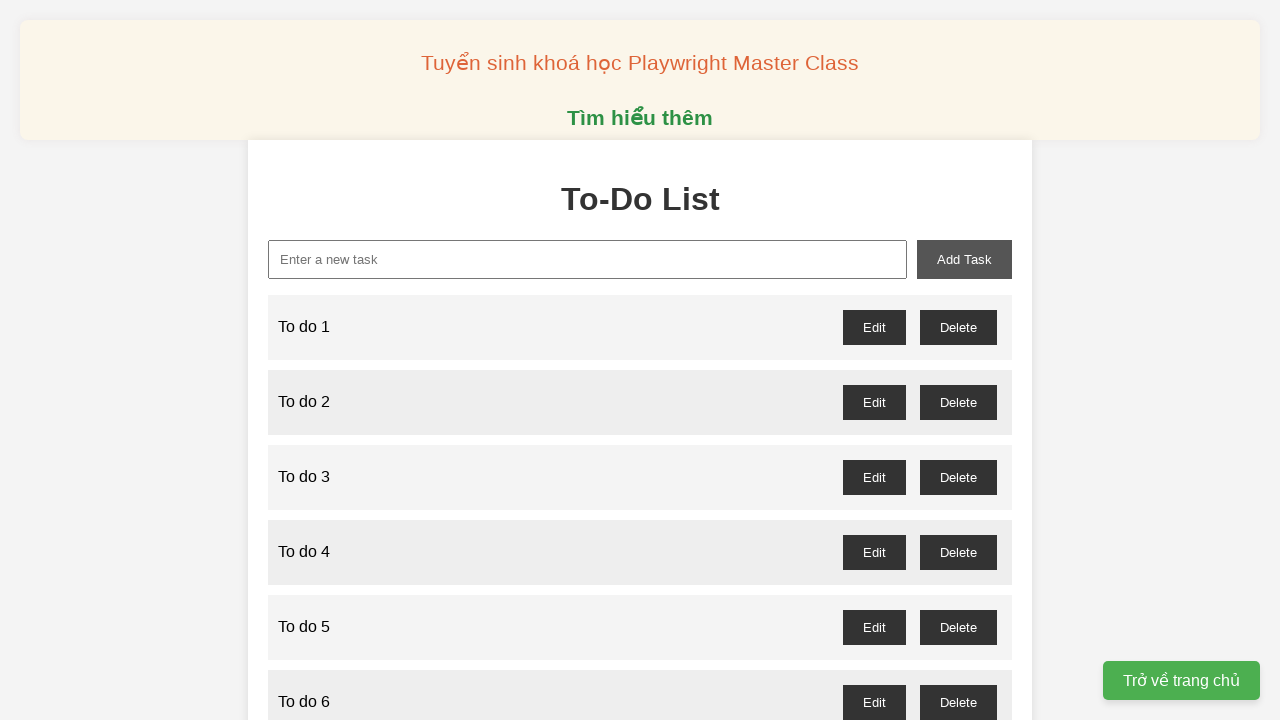

Filled new task input field with 'To do 24' on xpath=//input[@id='new-task']
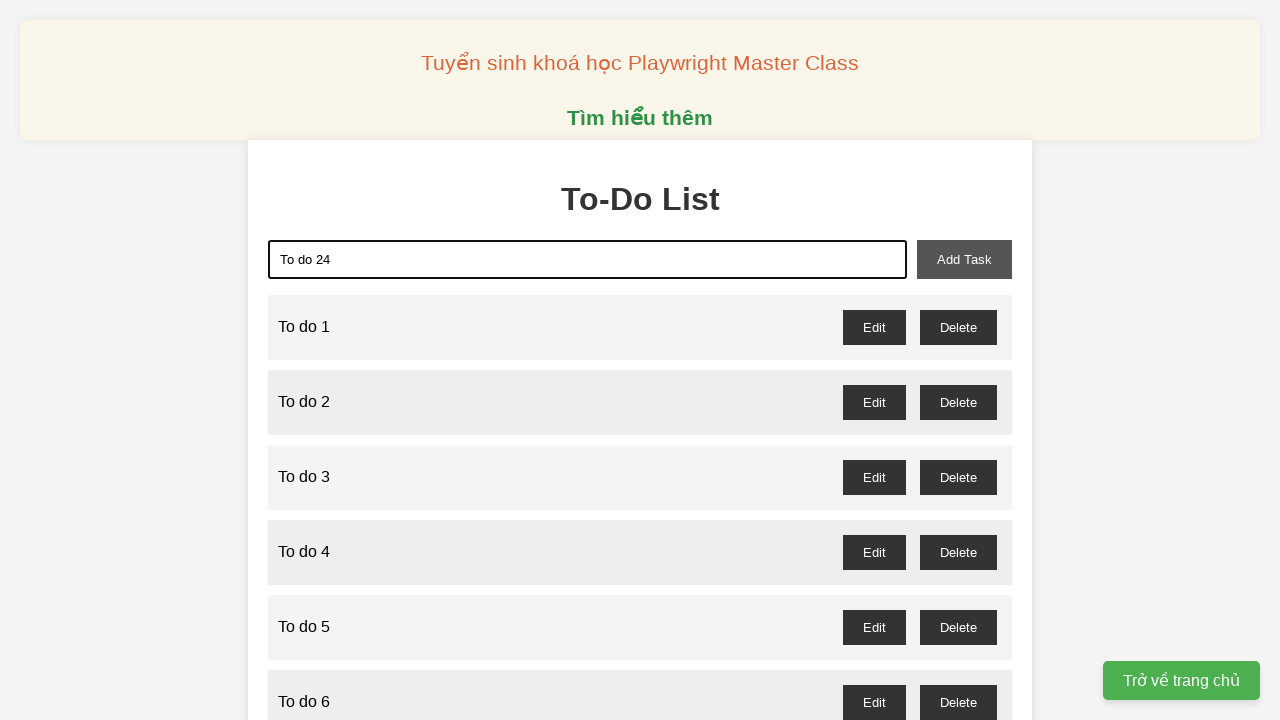

Clicked add task button to submit task 24 at (964, 259) on xpath=//button[@id='add-task']
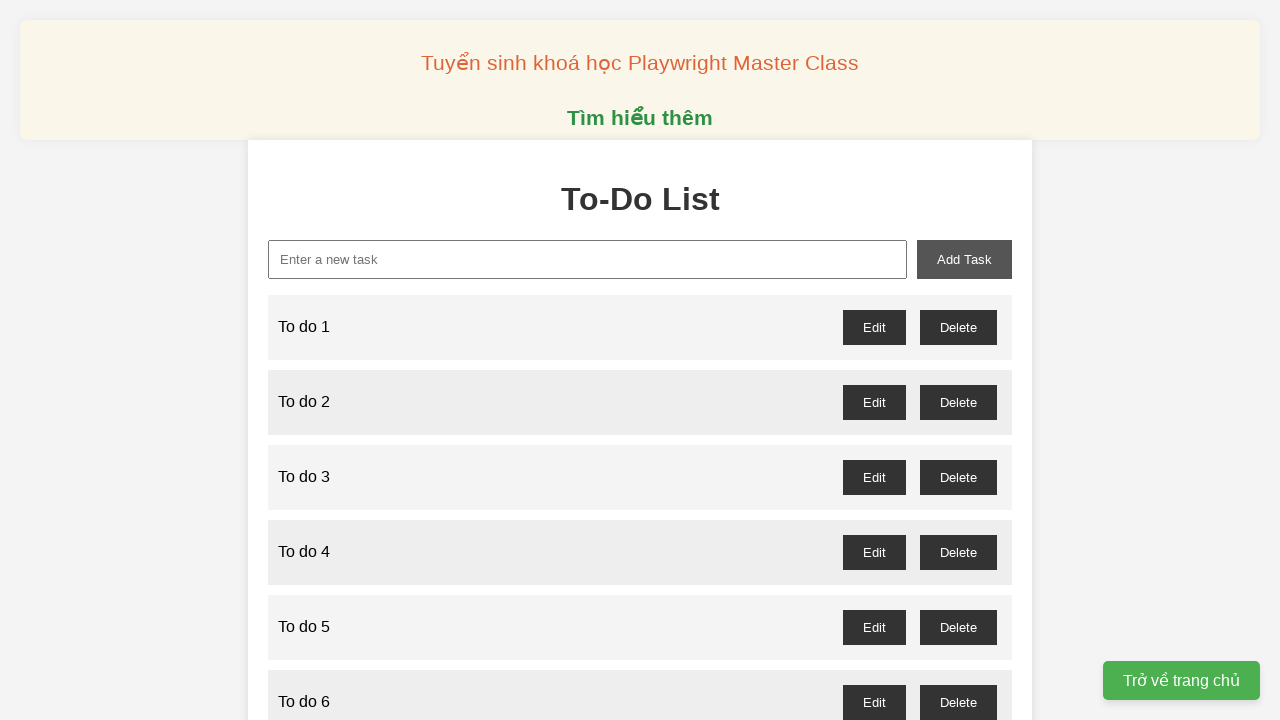

Filled new task input field with 'To do 25' on xpath=//input[@id='new-task']
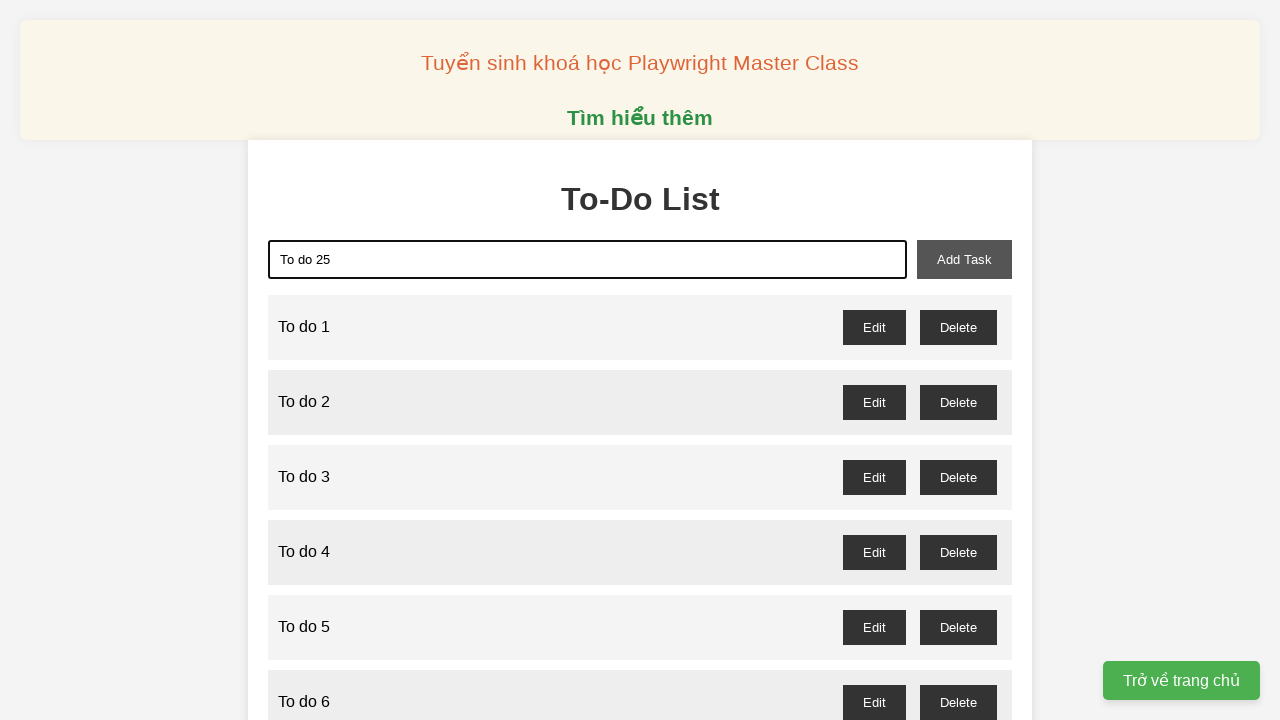

Clicked add task button to submit task 25 at (964, 259) on xpath=//button[@id='add-task']
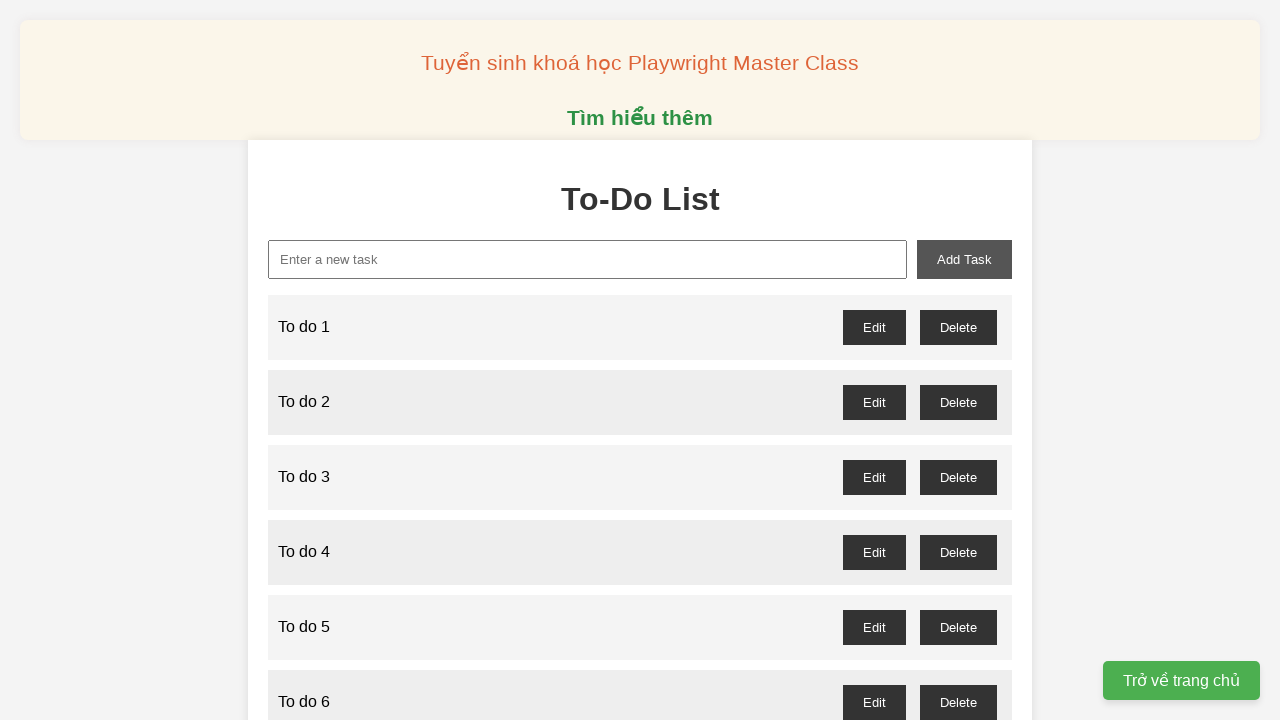

Filled new task input field with 'To do 26' on xpath=//input[@id='new-task']
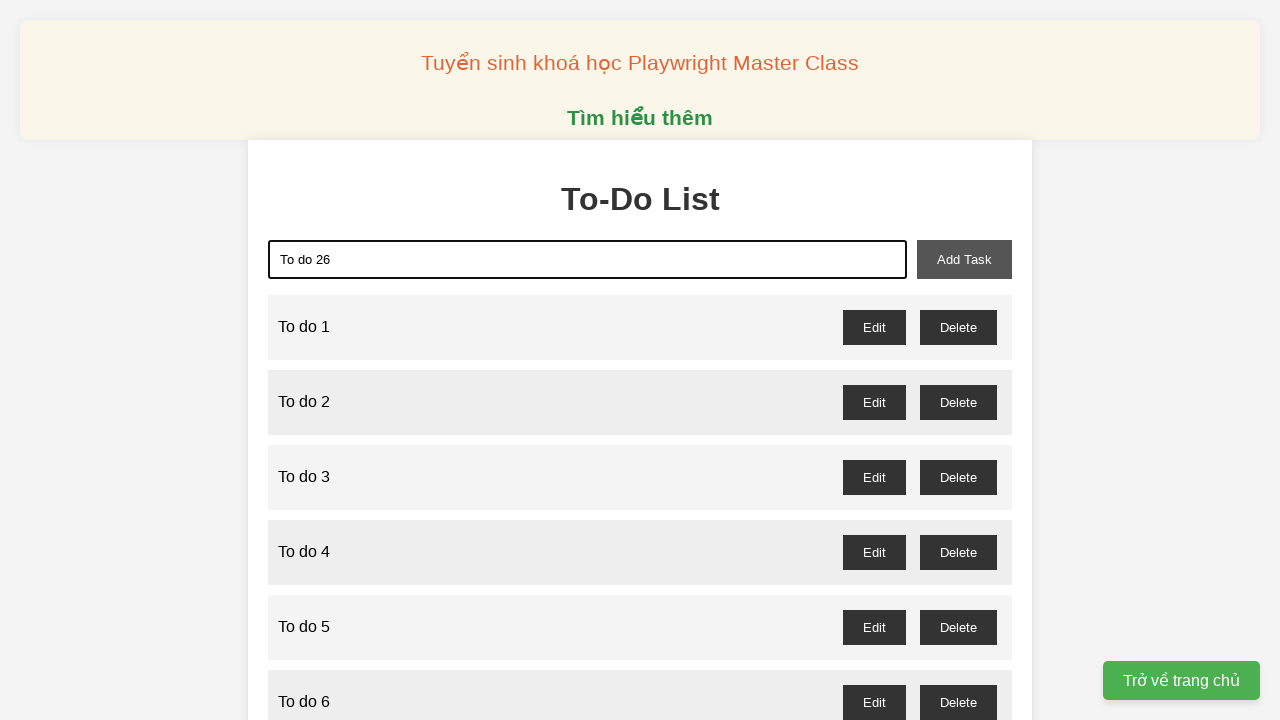

Clicked add task button to submit task 26 at (964, 259) on xpath=//button[@id='add-task']
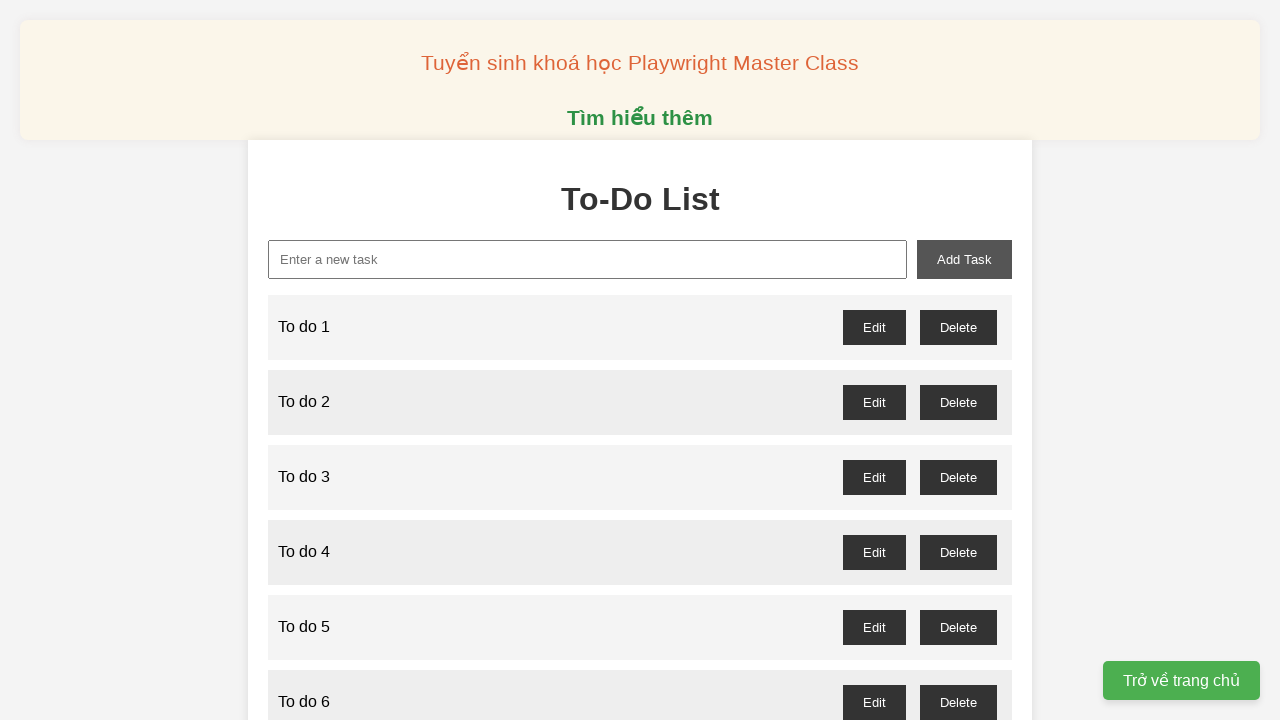

Filled new task input field with 'To do 27' on xpath=//input[@id='new-task']
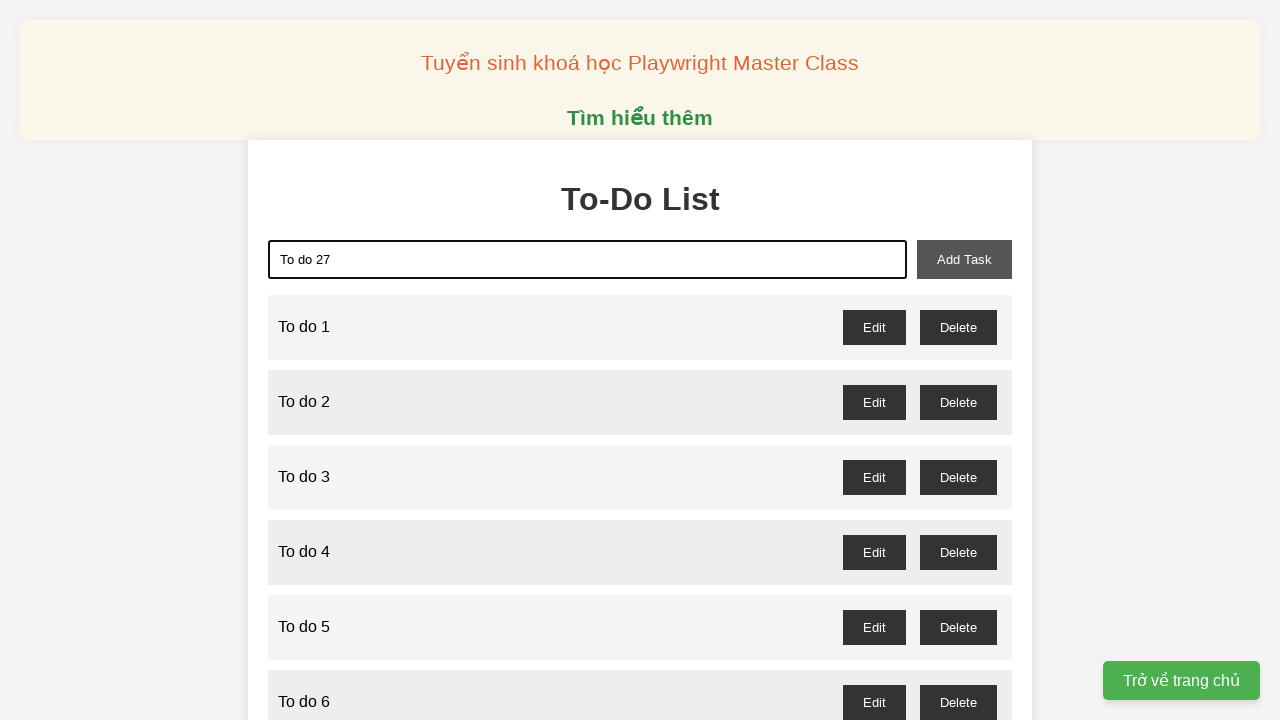

Clicked add task button to submit task 27 at (964, 259) on xpath=//button[@id='add-task']
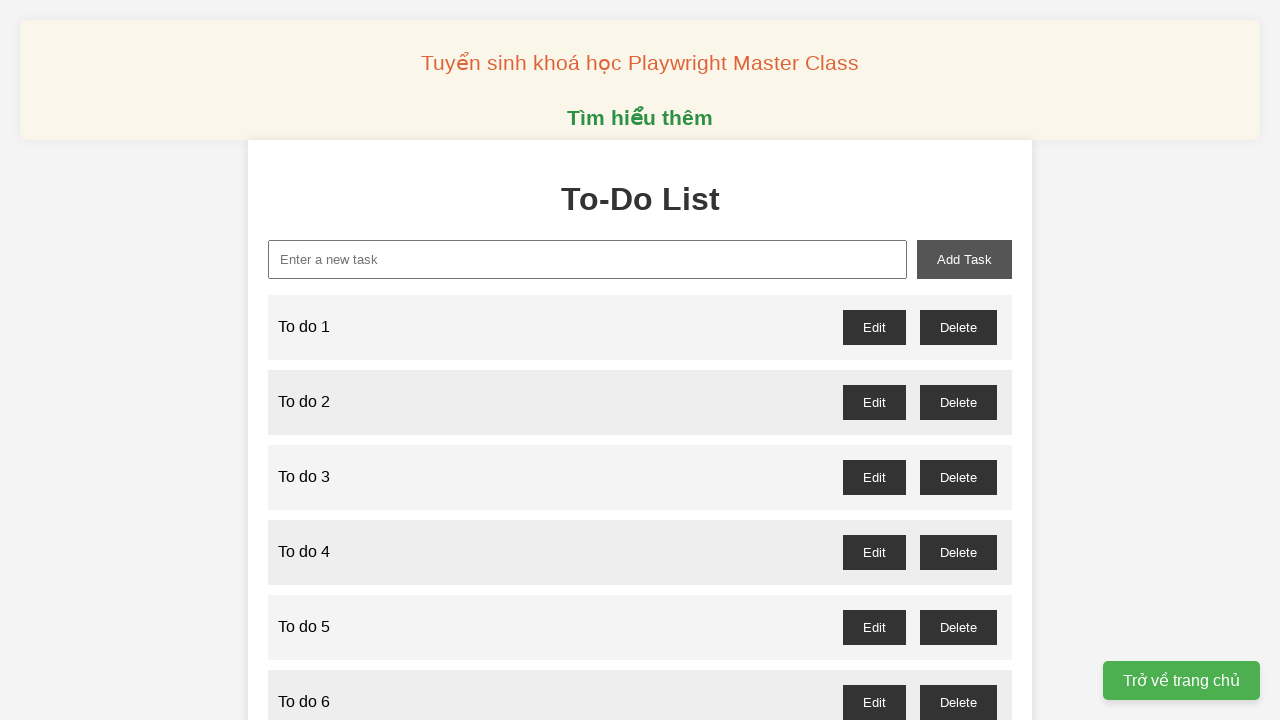

Filled new task input field with 'To do 28' on xpath=//input[@id='new-task']
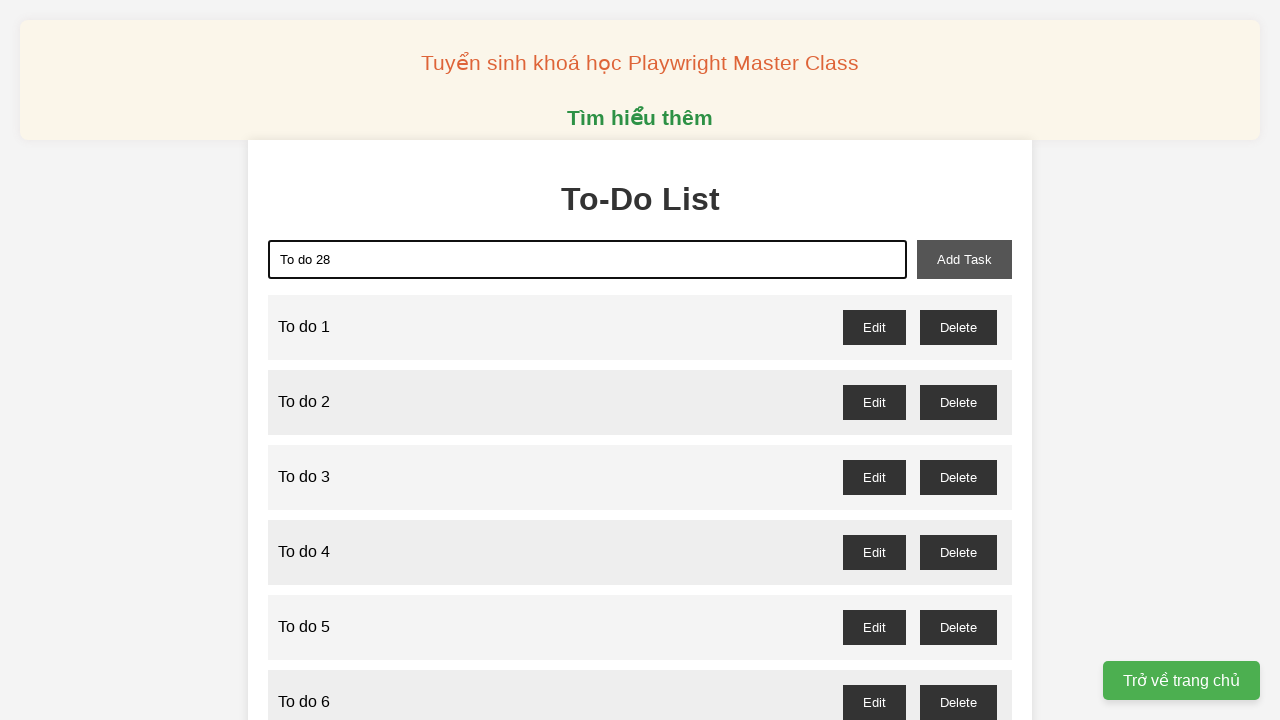

Clicked add task button to submit task 28 at (964, 259) on xpath=//button[@id='add-task']
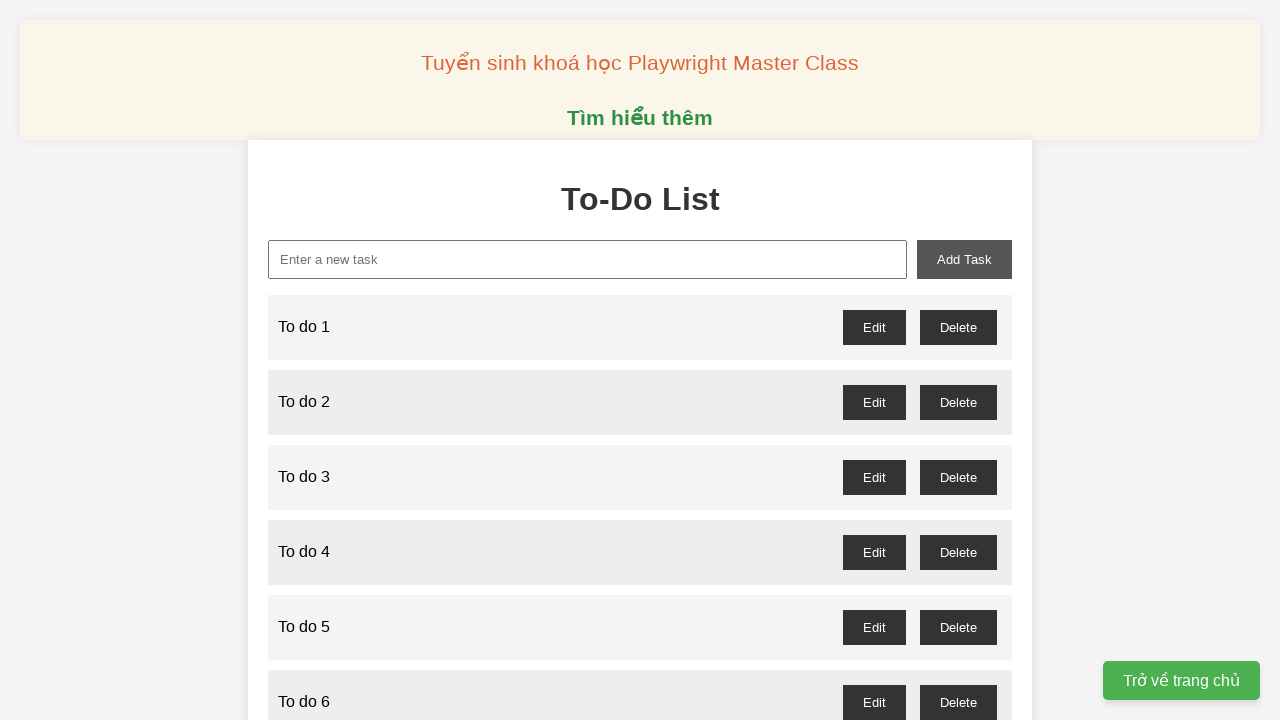

Filled new task input field with 'To do 29' on xpath=//input[@id='new-task']
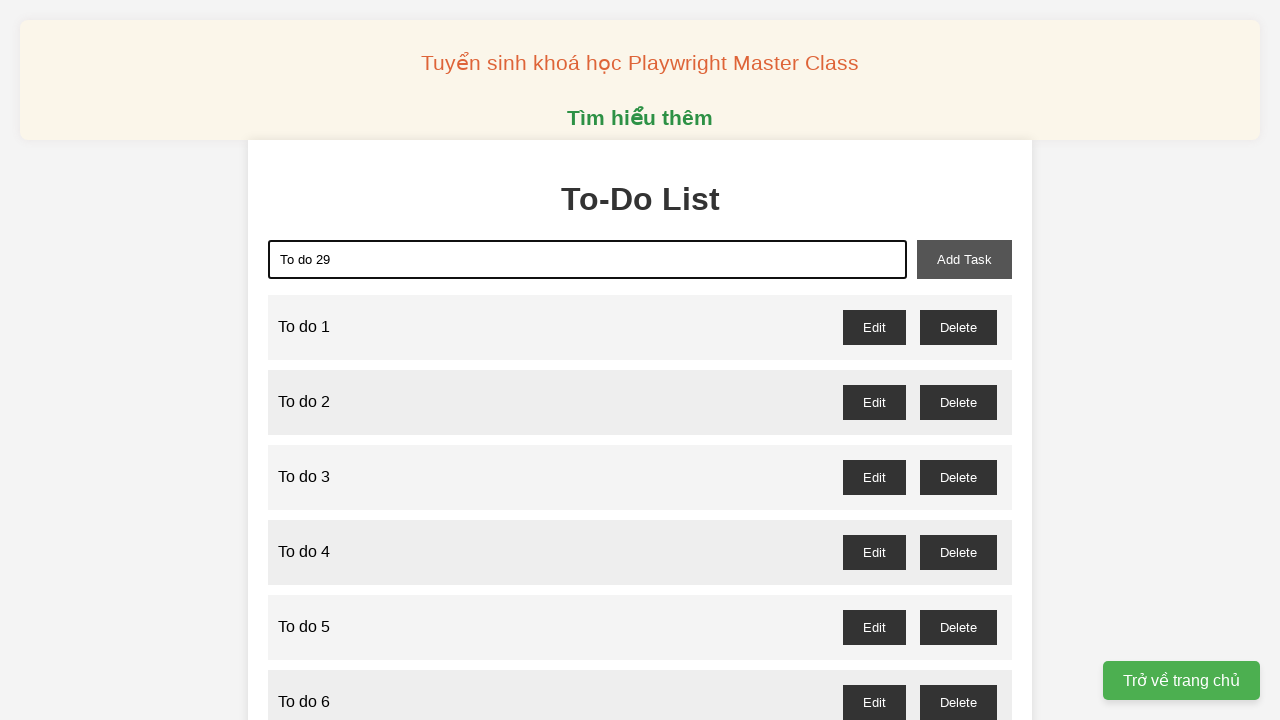

Clicked add task button to submit task 29 at (964, 259) on xpath=//button[@id='add-task']
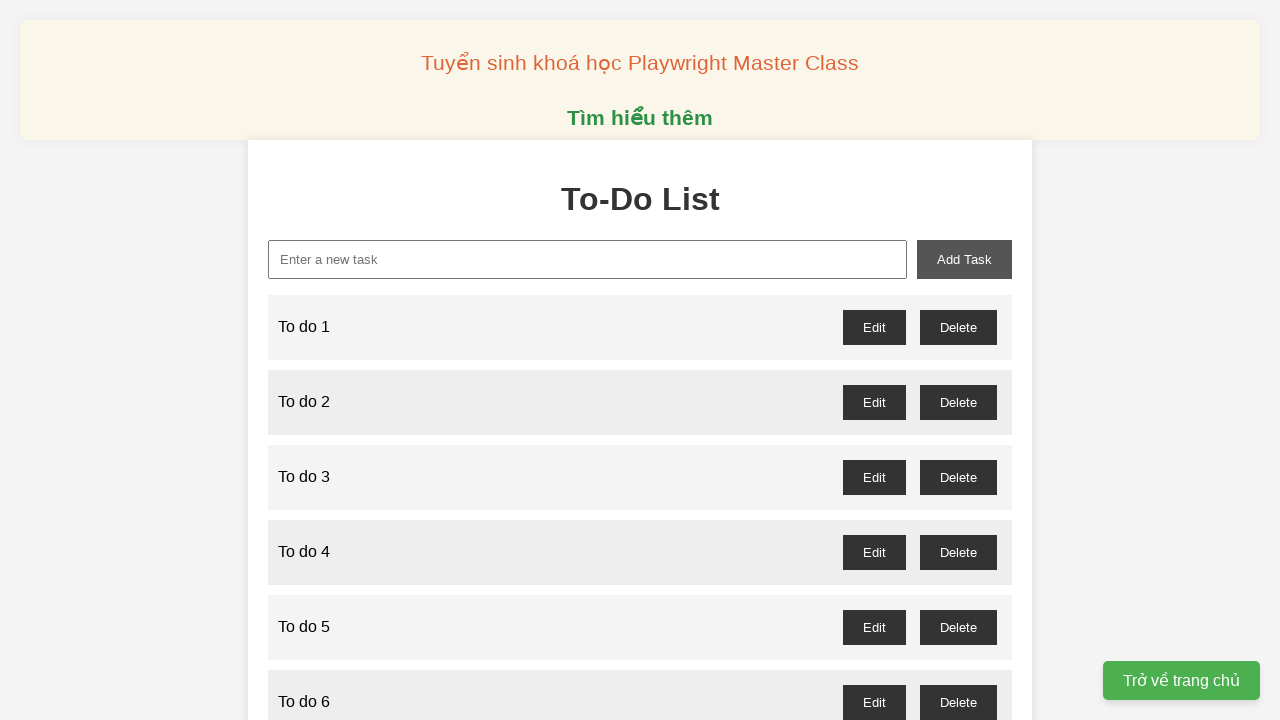

Filled new task input field with 'To do 30' on xpath=//input[@id='new-task']
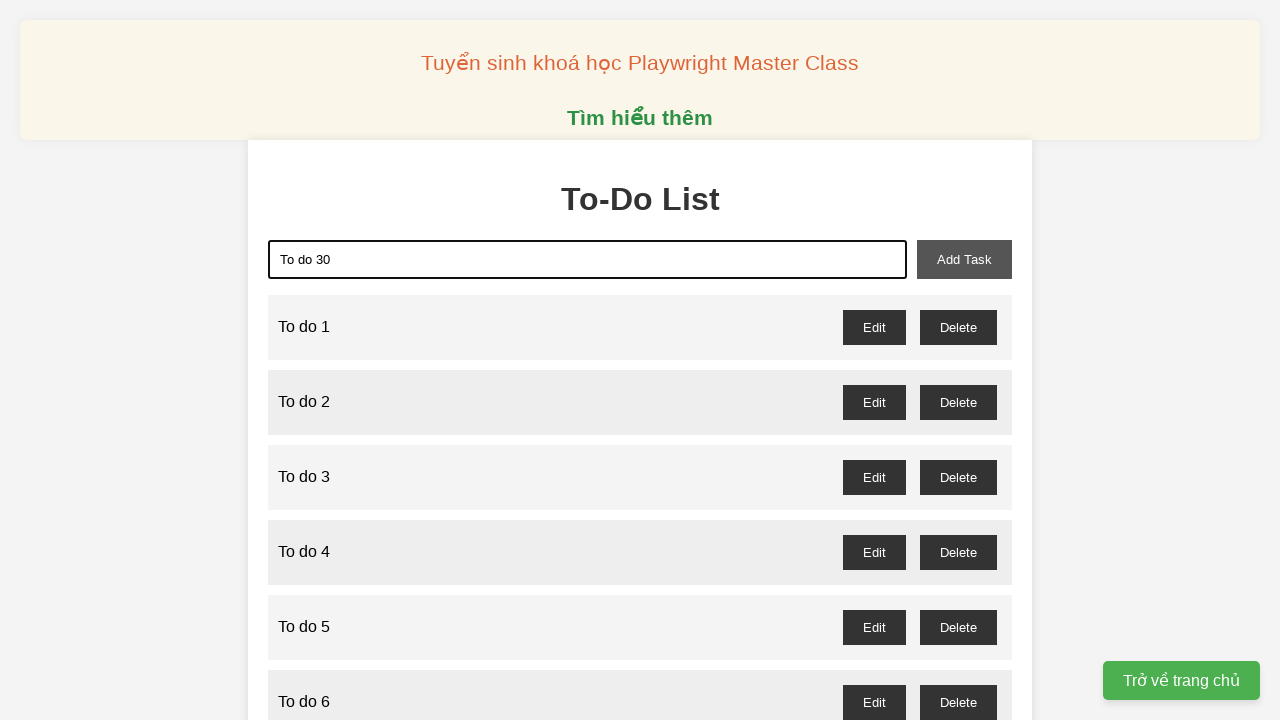

Clicked add task button to submit task 30 at (964, 259) on xpath=//button[@id='add-task']
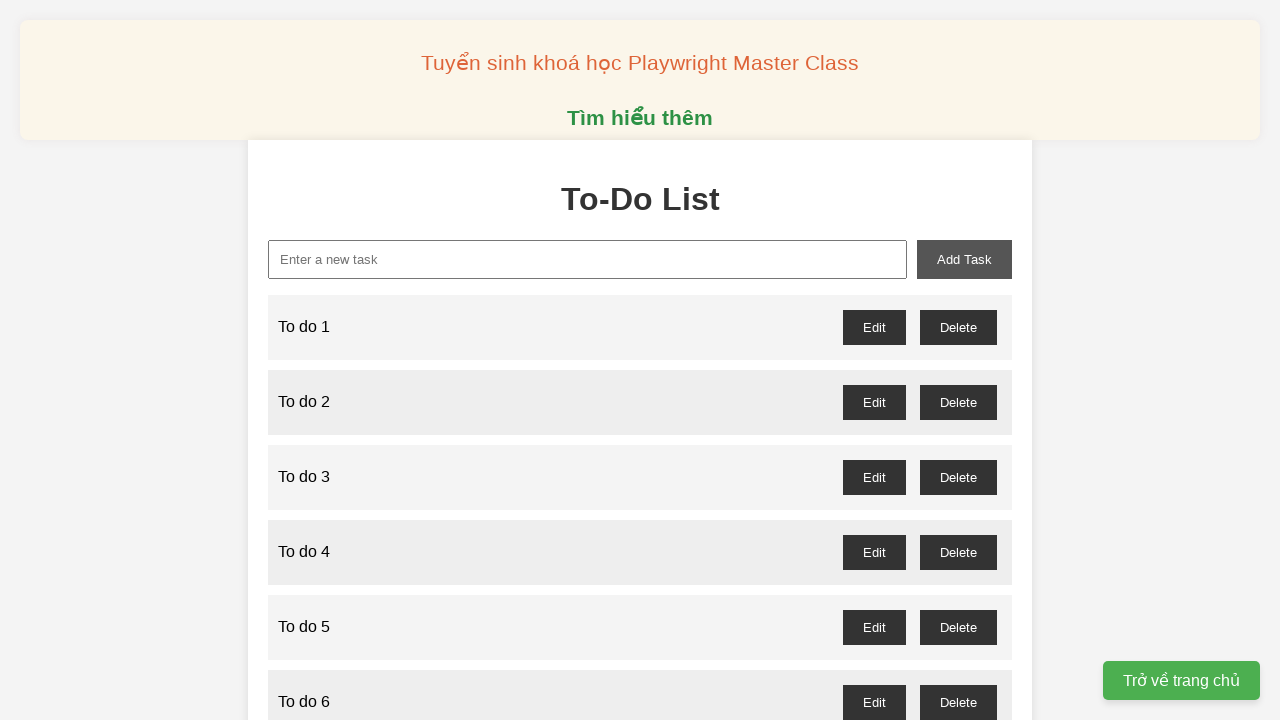

Filled new task input field with 'To do 31' on xpath=//input[@id='new-task']
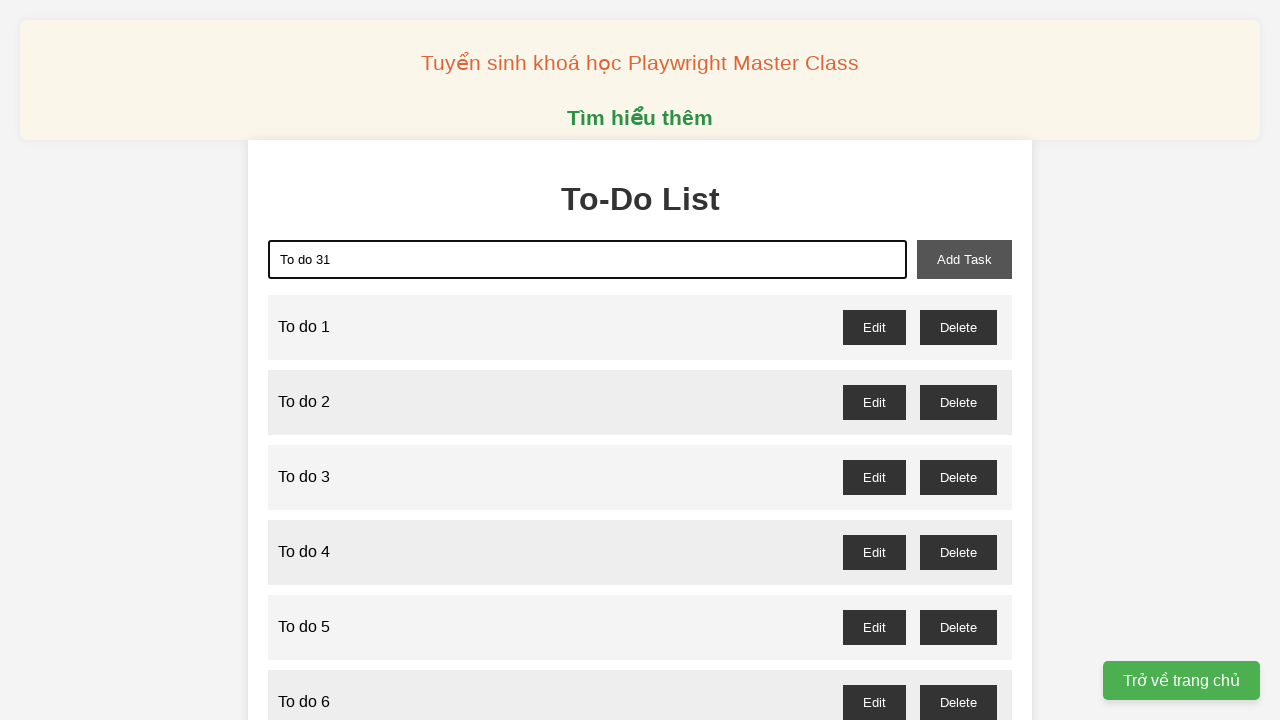

Clicked add task button to submit task 31 at (964, 259) on xpath=//button[@id='add-task']
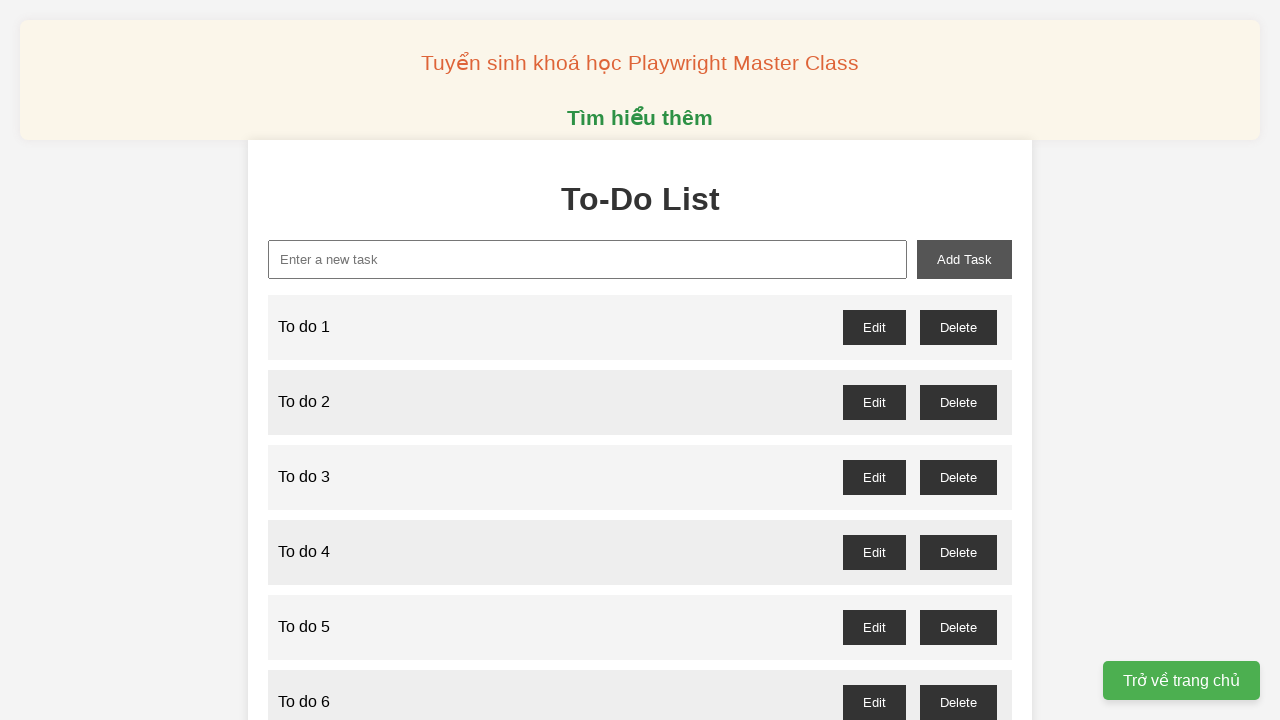

Filled new task input field with 'To do 32' on xpath=//input[@id='new-task']
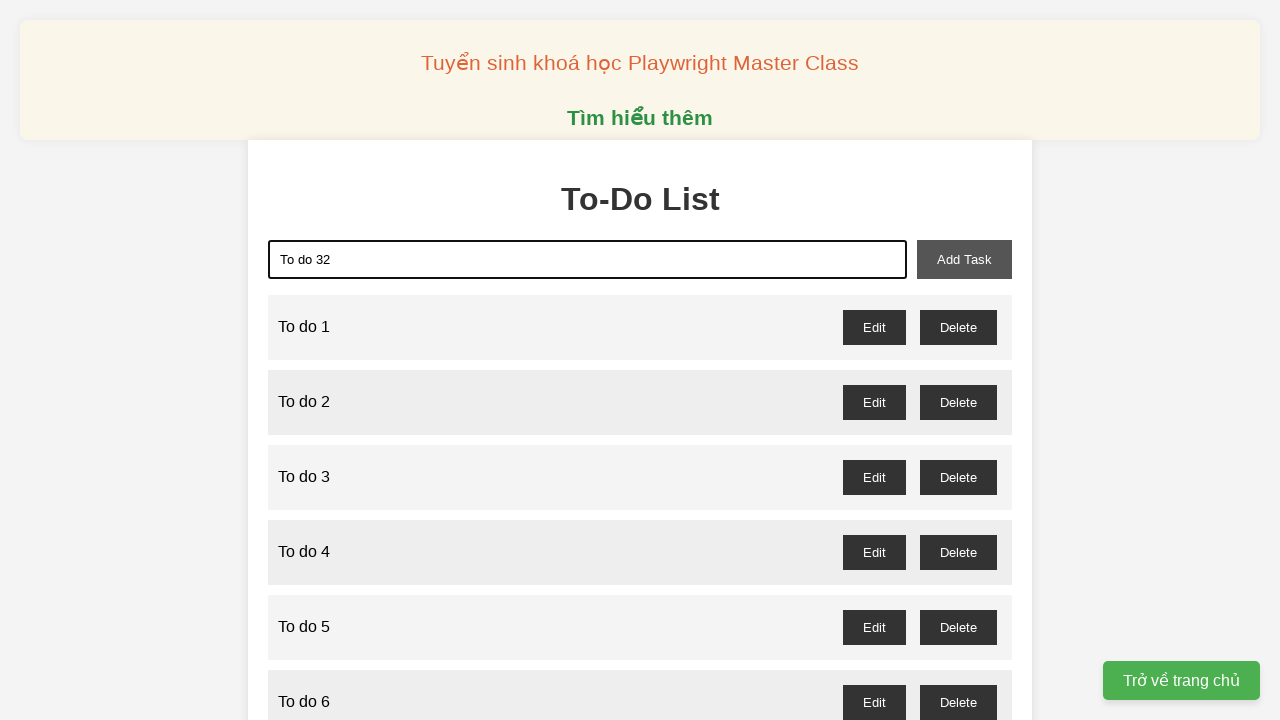

Clicked add task button to submit task 32 at (964, 259) on xpath=//button[@id='add-task']
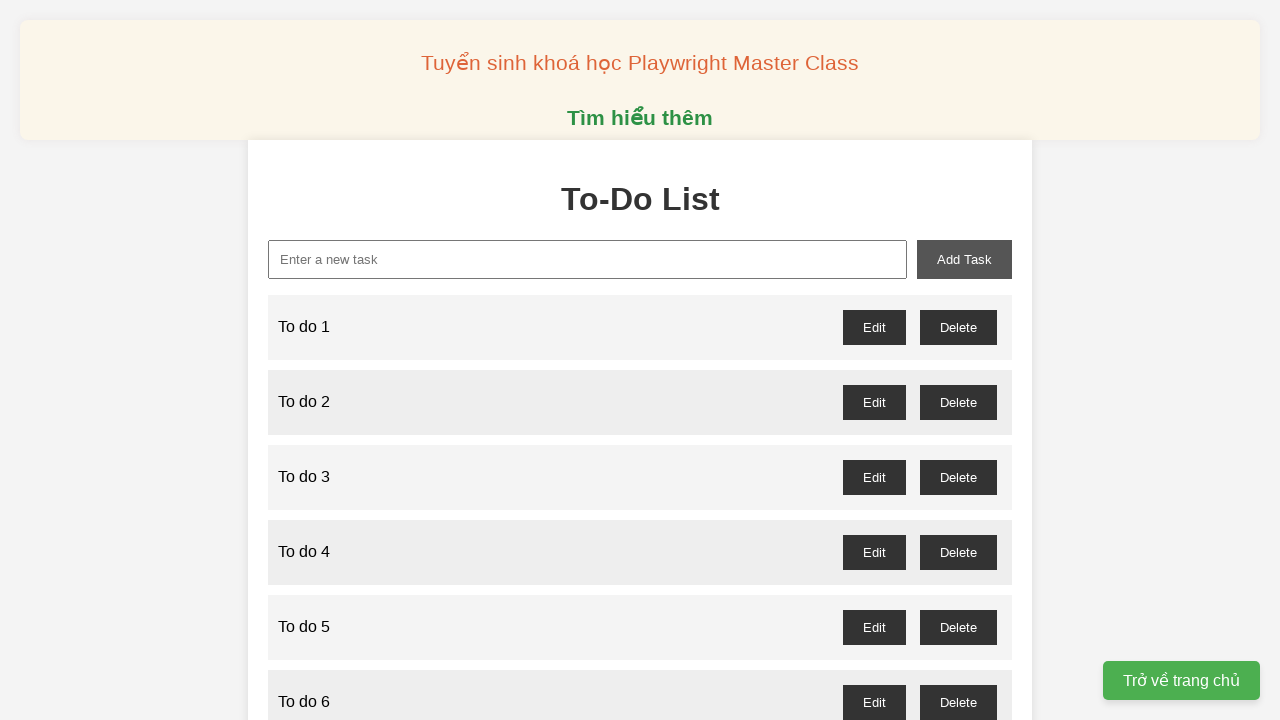

Filled new task input field with 'To do 33' on xpath=//input[@id='new-task']
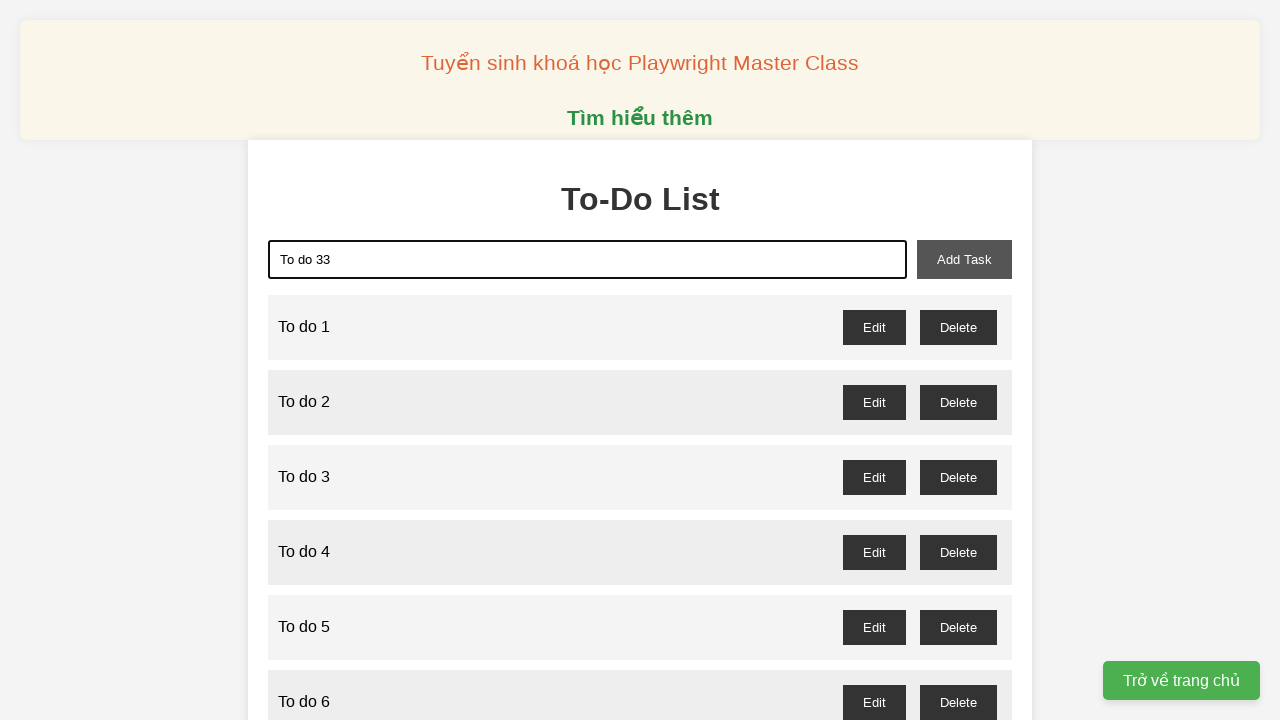

Clicked add task button to submit task 33 at (964, 259) on xpath=//button[@id='add-task']
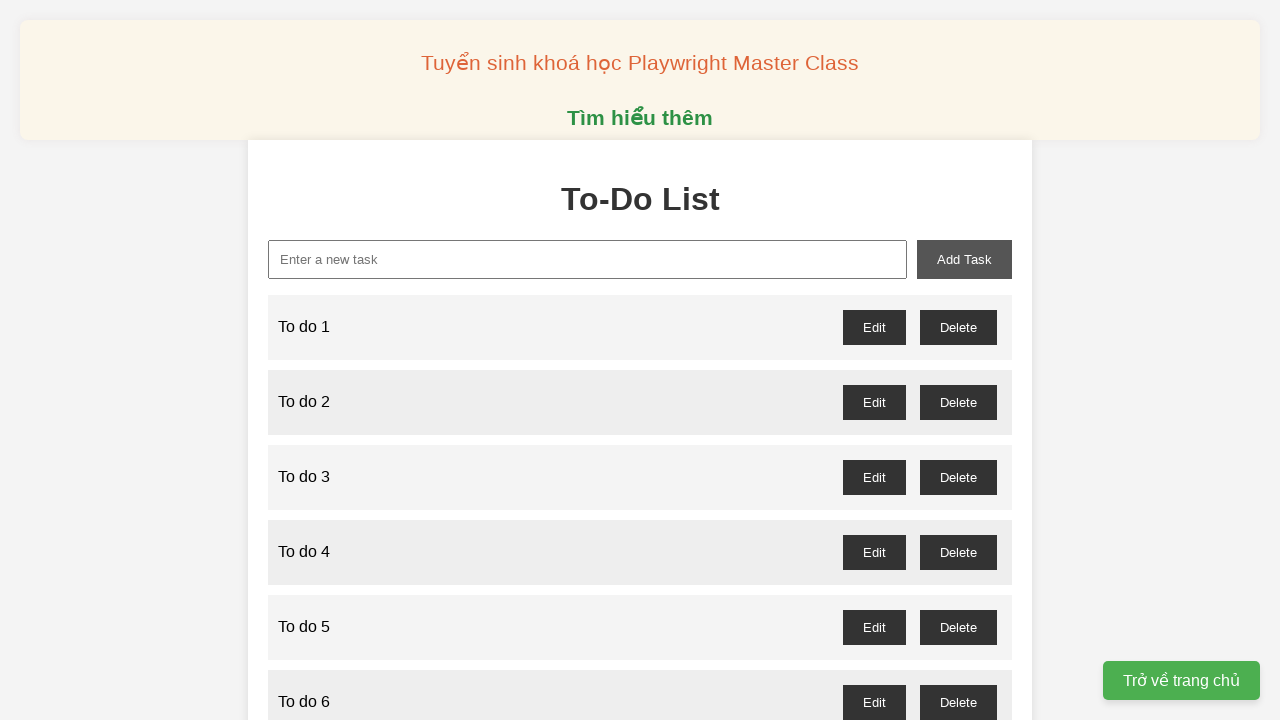

Filled new task input field with 'To do 34' on xpath=//input[@id='new-task']
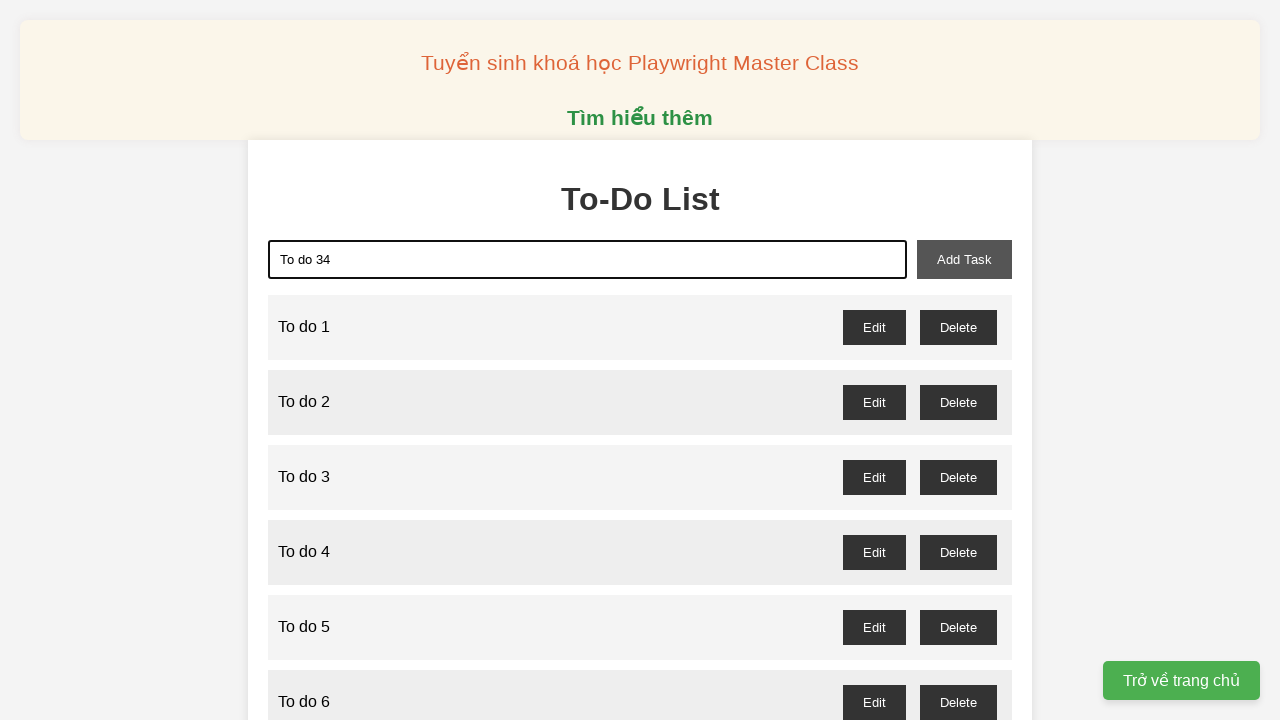

Clicked add task button to submit task 34 at (964, 259) on xpath=//button[@id='add-task']
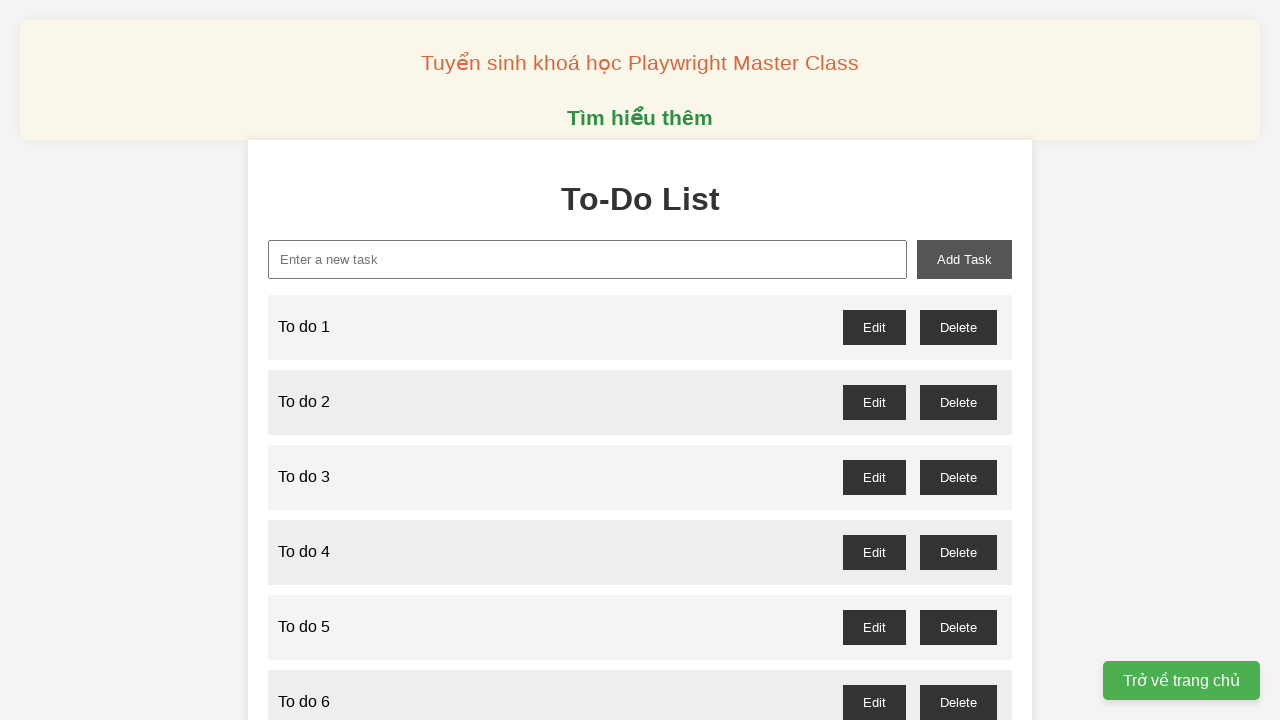

Filled new task input field with 'To do 35' on xpath=//input[@id='new-task']
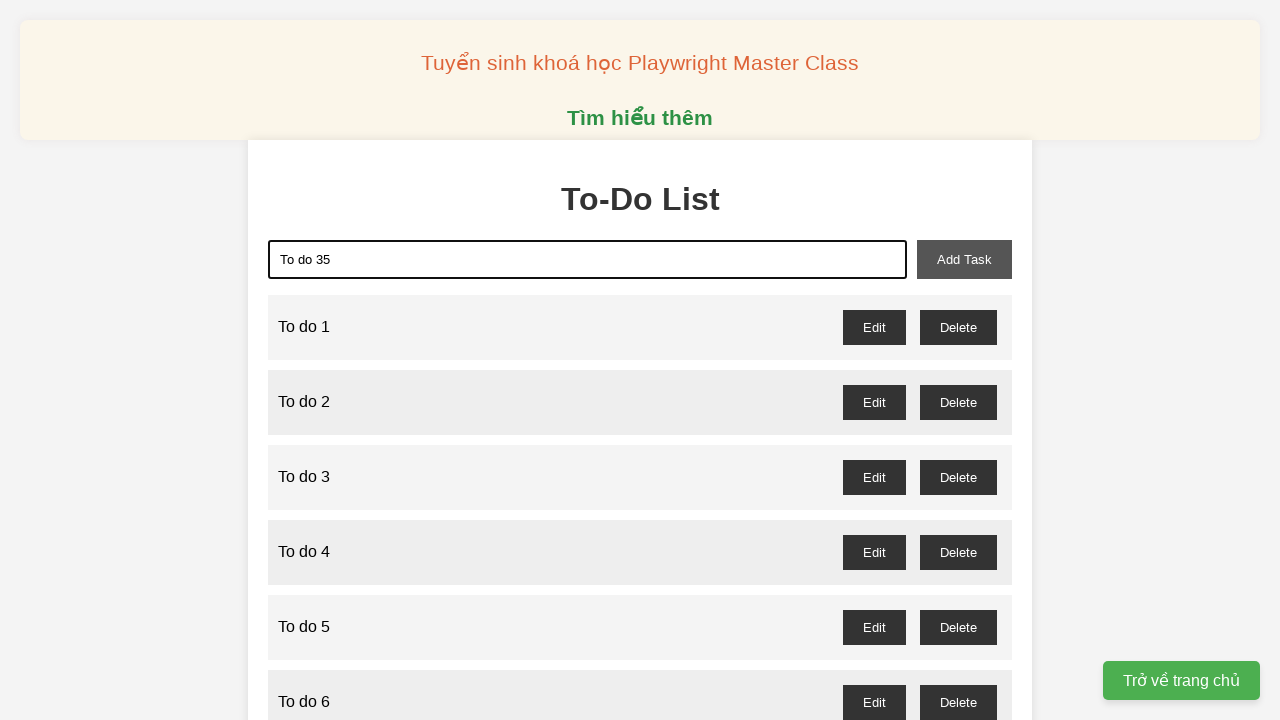

Clicked add task button to submit task 35 at (964, 259) on xpath=//button[@id='add-task']
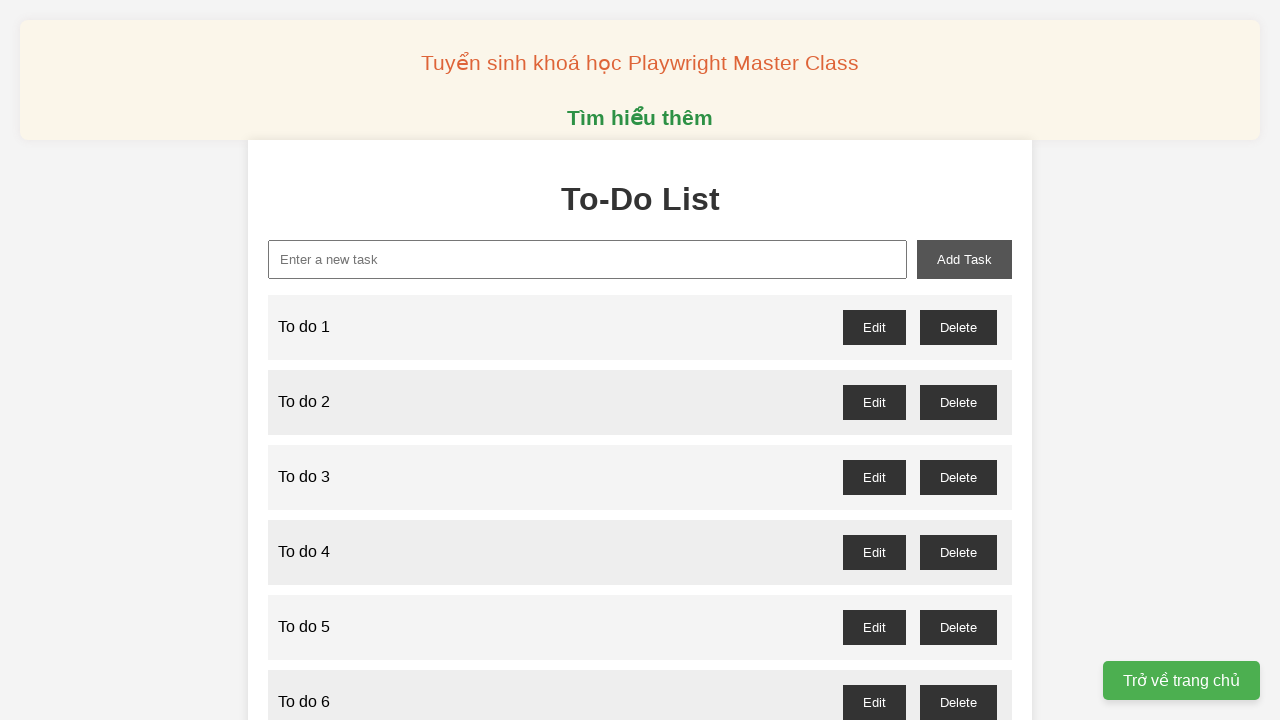

Filled new task input field with 'To do 36' on xpath=//input[@id='new-task']
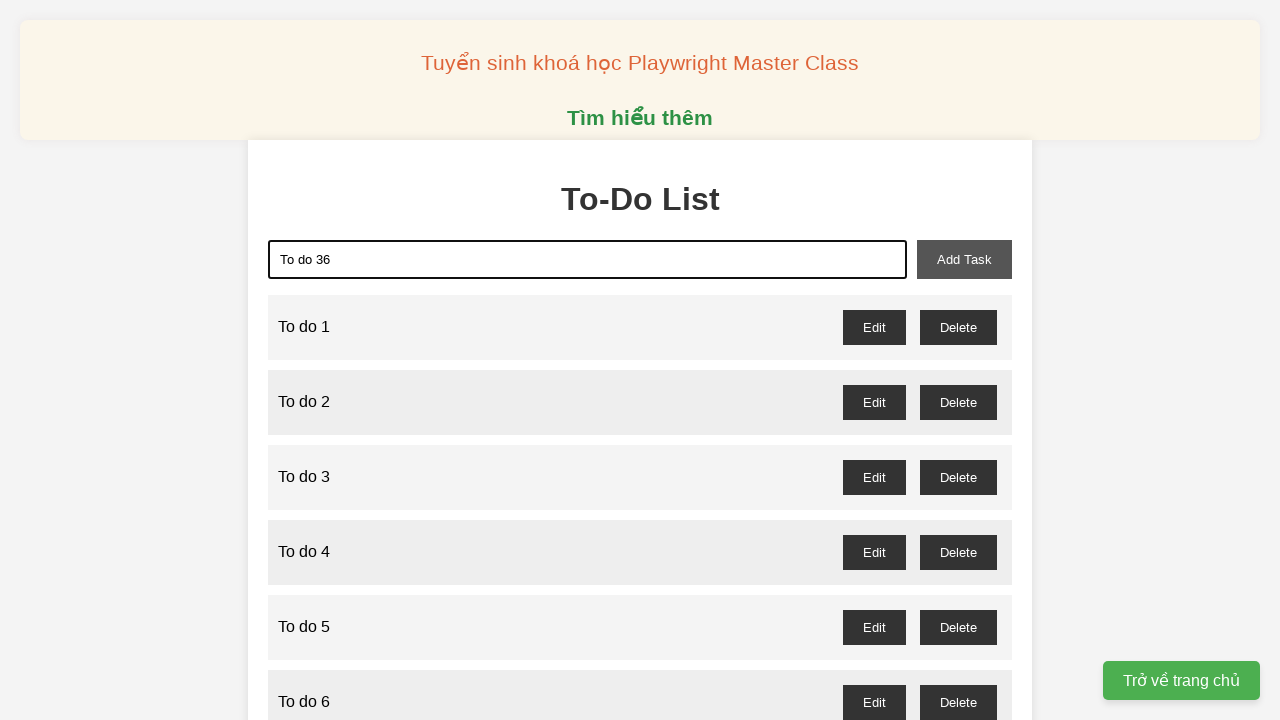

Clicked add task button to submit task 36 at (964, 259) on xpath=//button[@id='add-task']
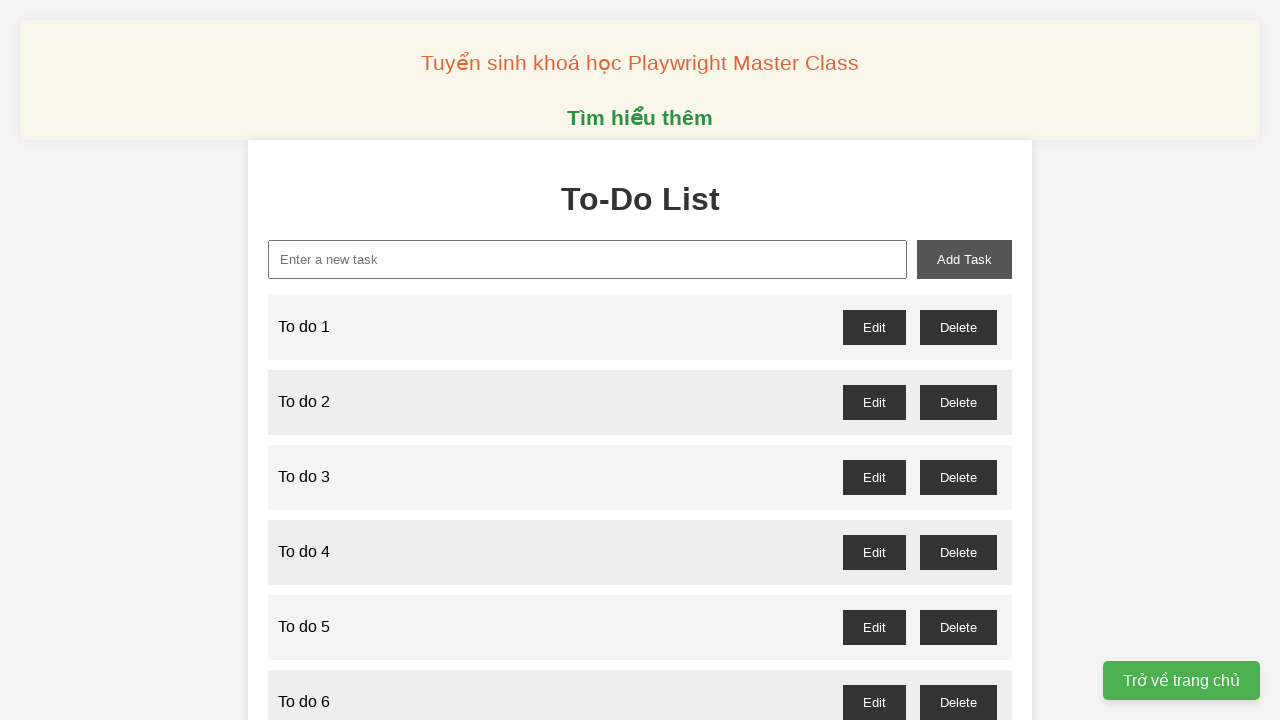

Filled new task input field with 'To do 37' on xpath=//input[@id='new-task']
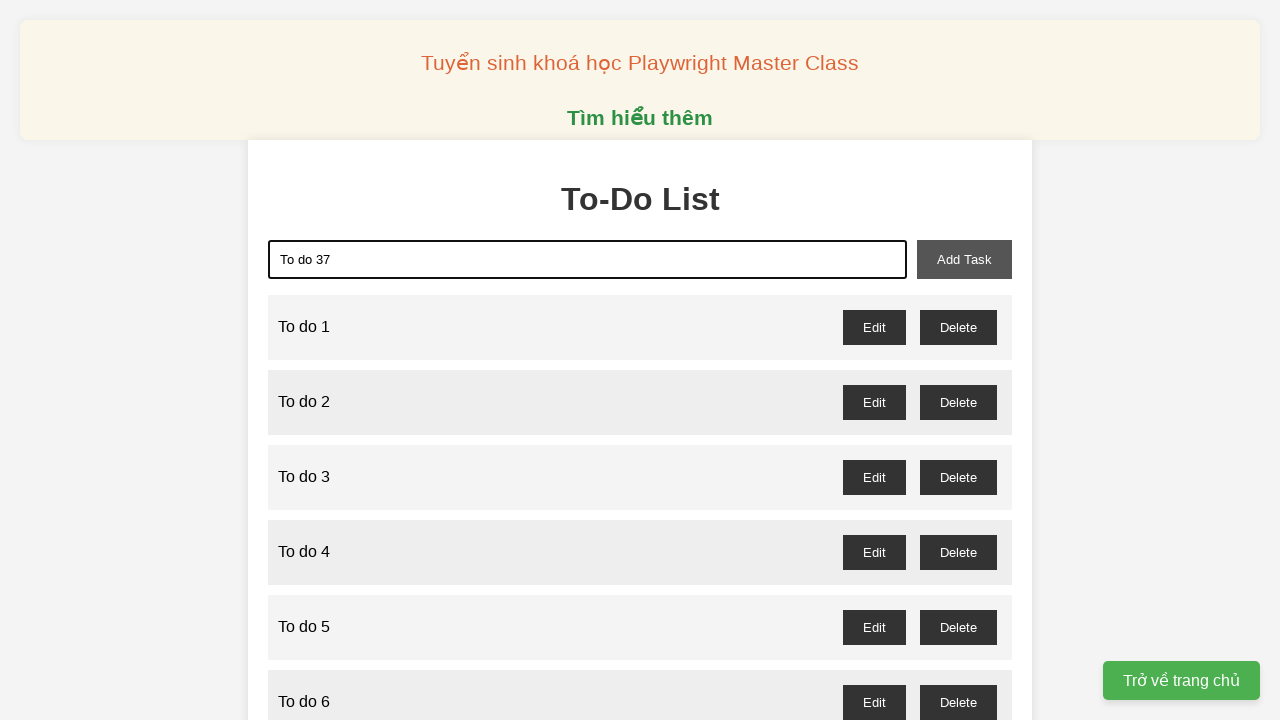

Clicked add task button to submit task 37 at (964, 259) on xpath=//button[@id='add-task']
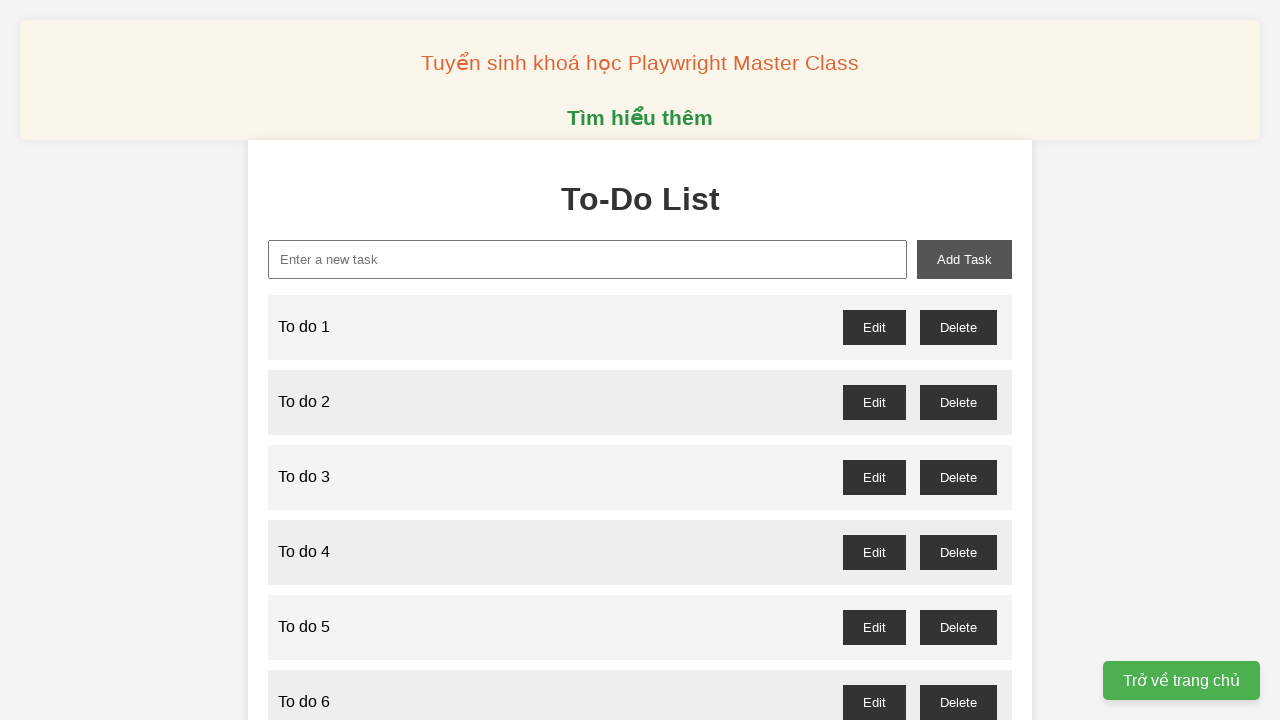

Filled new task input field with 'To do 38' on xpath=//input[@id='new-task']
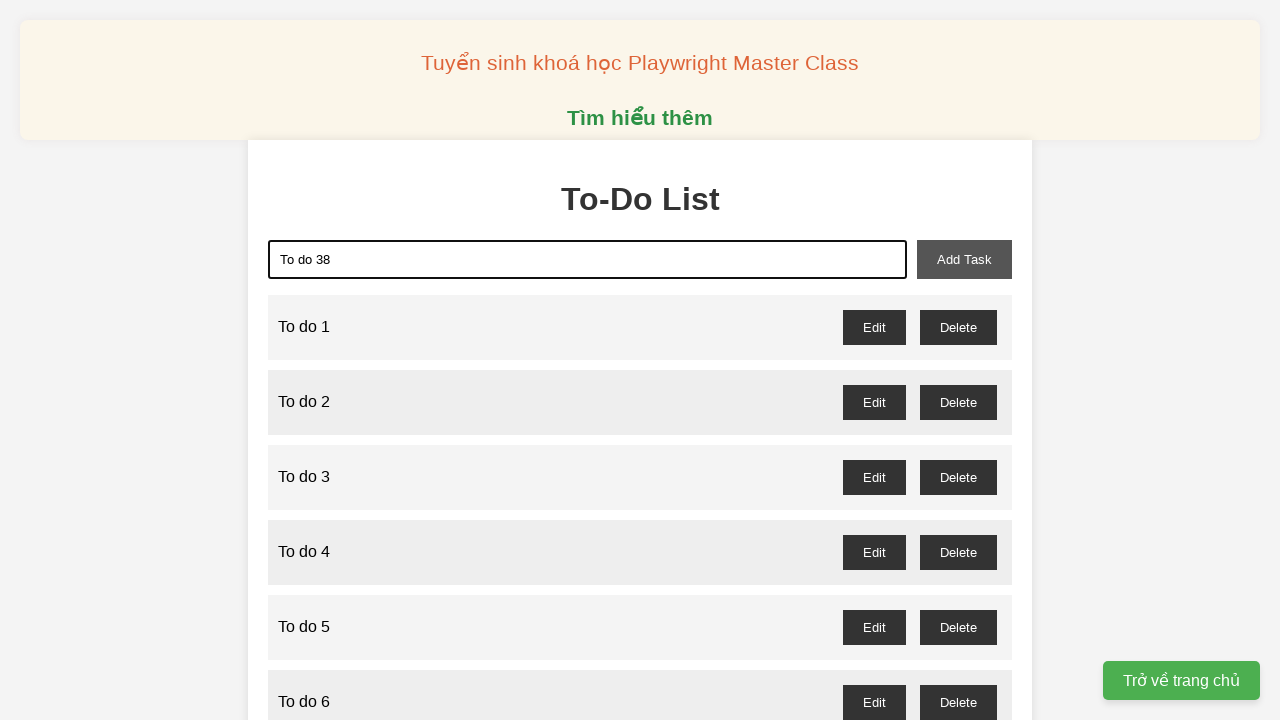

Clicked add task button to submit task 38 at (964, 259) on xpath=//button[@id='add-task']
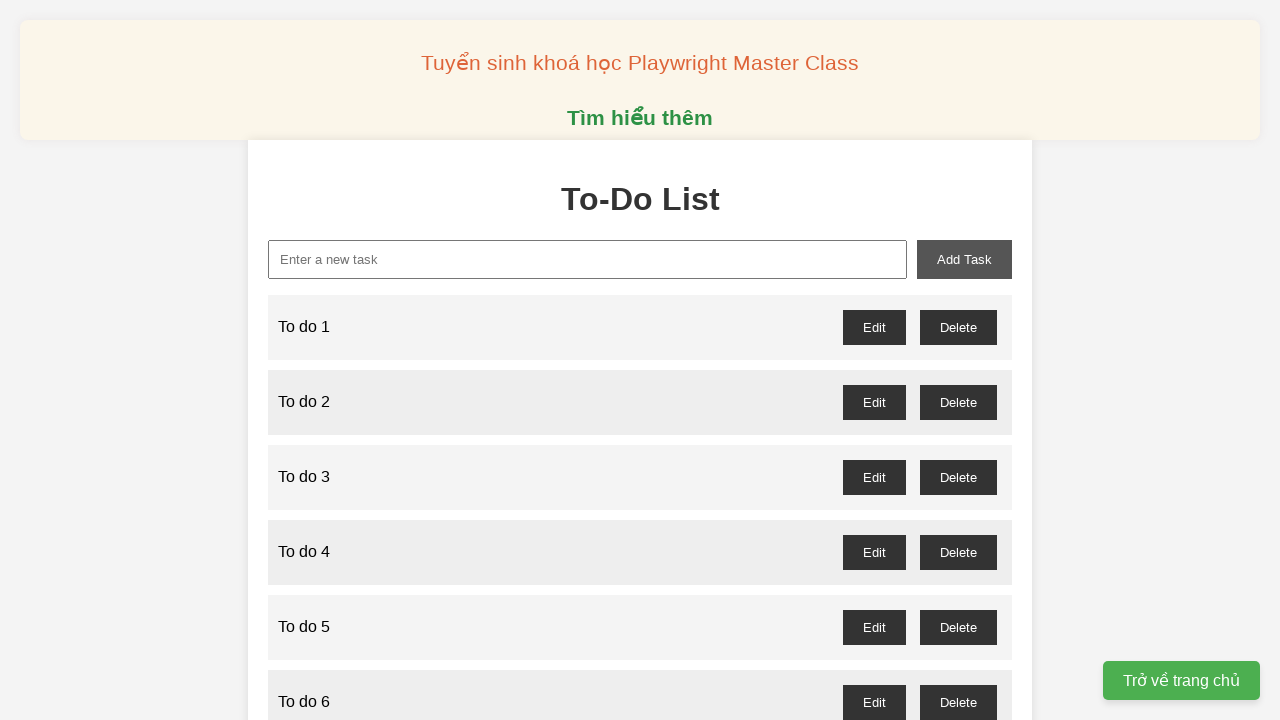

Filled new task input field with 'To do 39' on xpath=//input[@id='new-task']
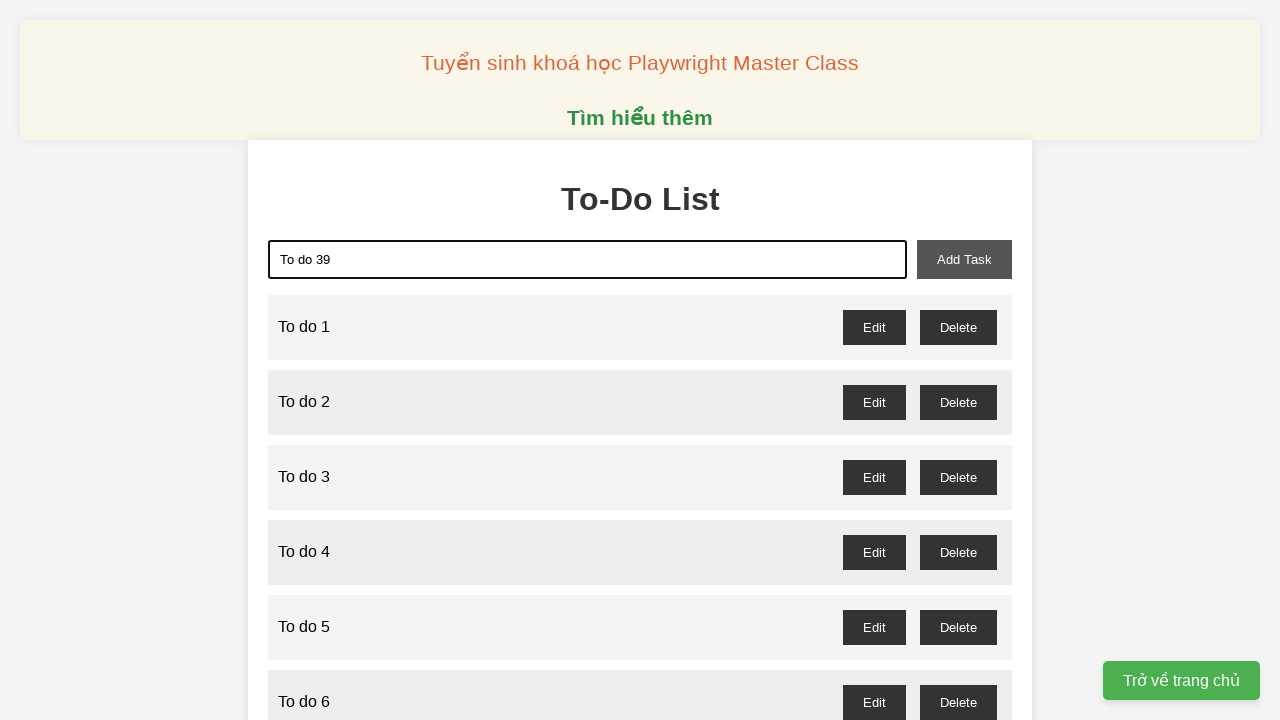

Clicked add task button to submit task 39 at (964, 259) on xpath=//button[@id='add-task']
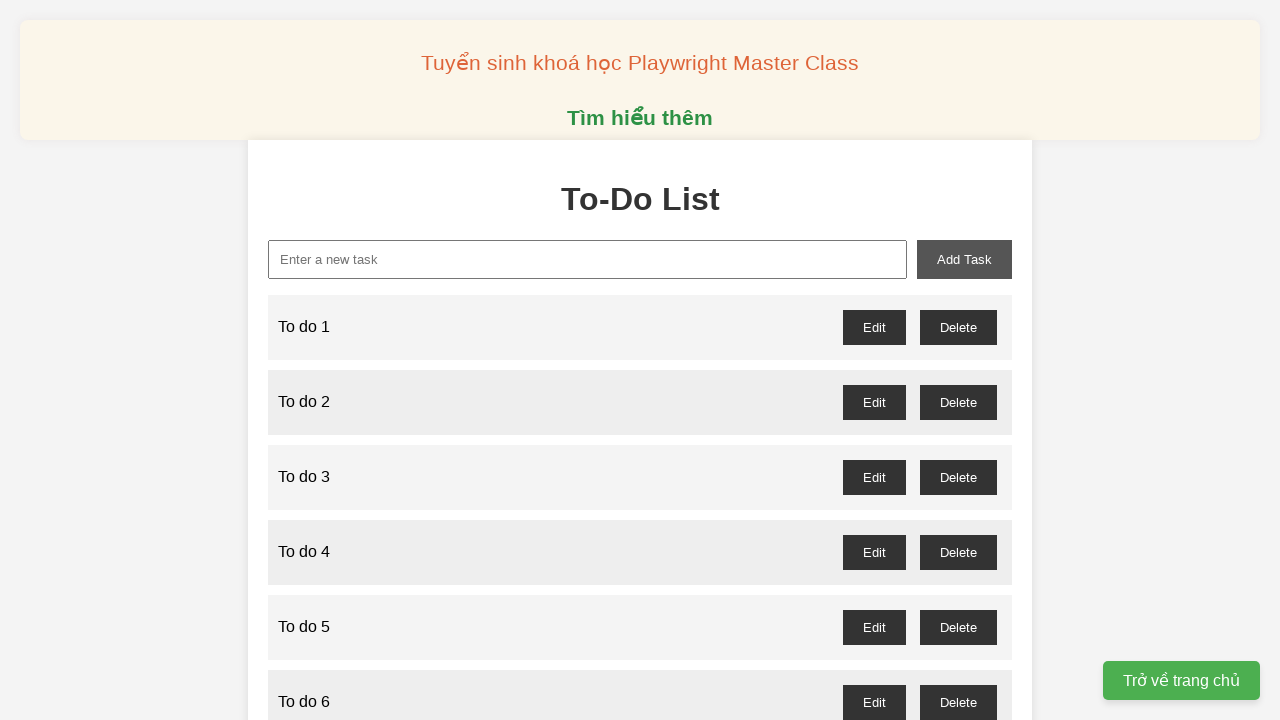

Filled new task input field with 'To do 40' on xpath=//input[@id='new-task']
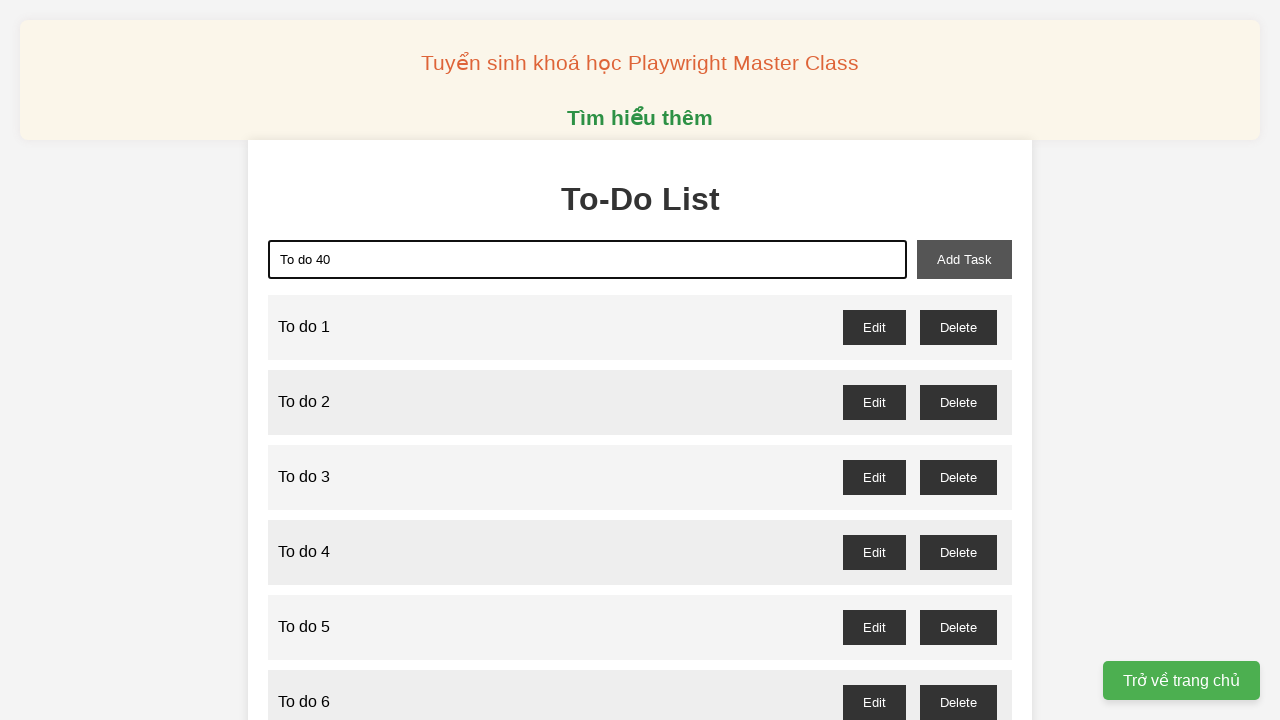

Clicked add task button to submit task 40 at (964, 259) on xpath=//button[@id='add-task']
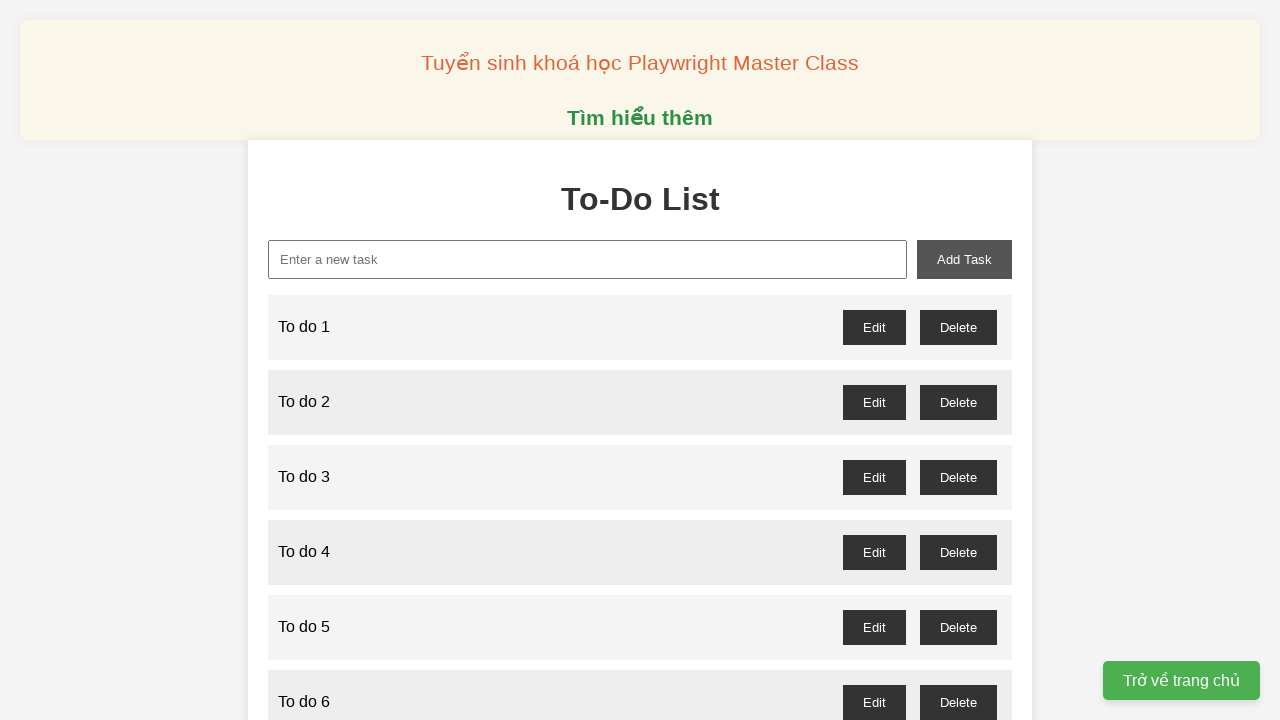

Filled new task input field with 'To do 41' on xpath=//input[@id='new-task']
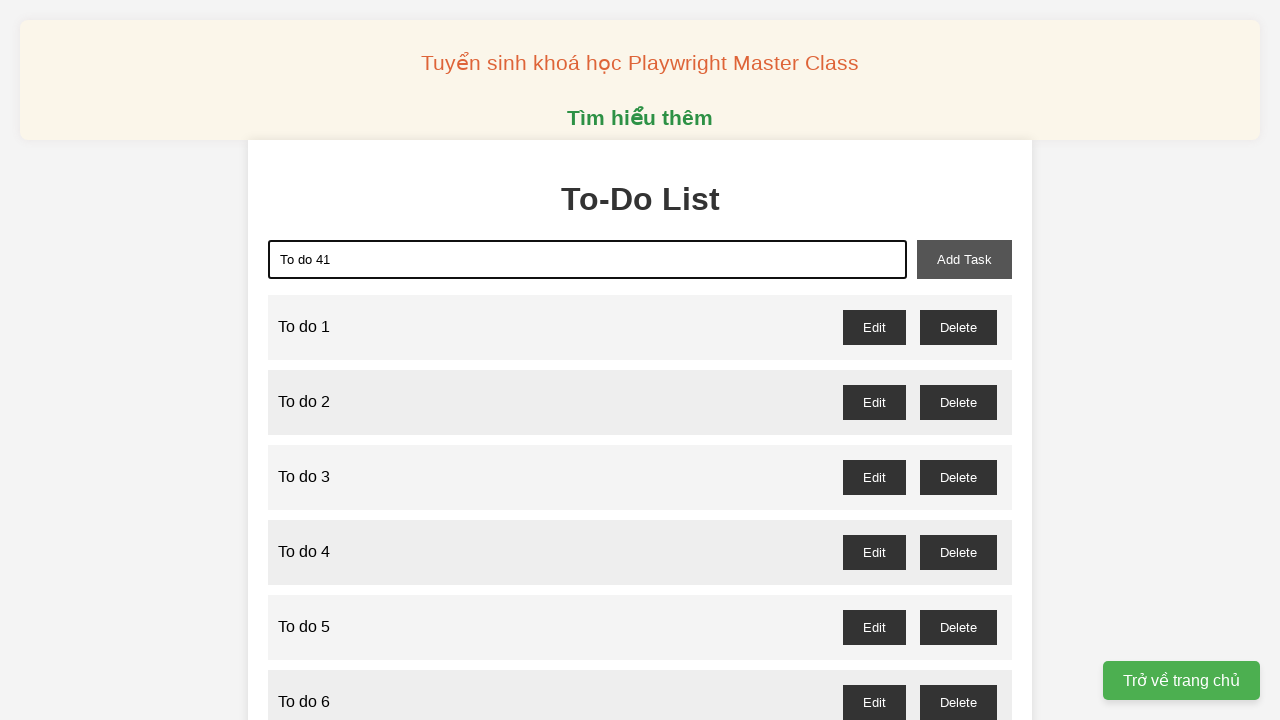

Clicked add task button to submit task 41 at (964, 259) on xpath=//button[@id='add-task']
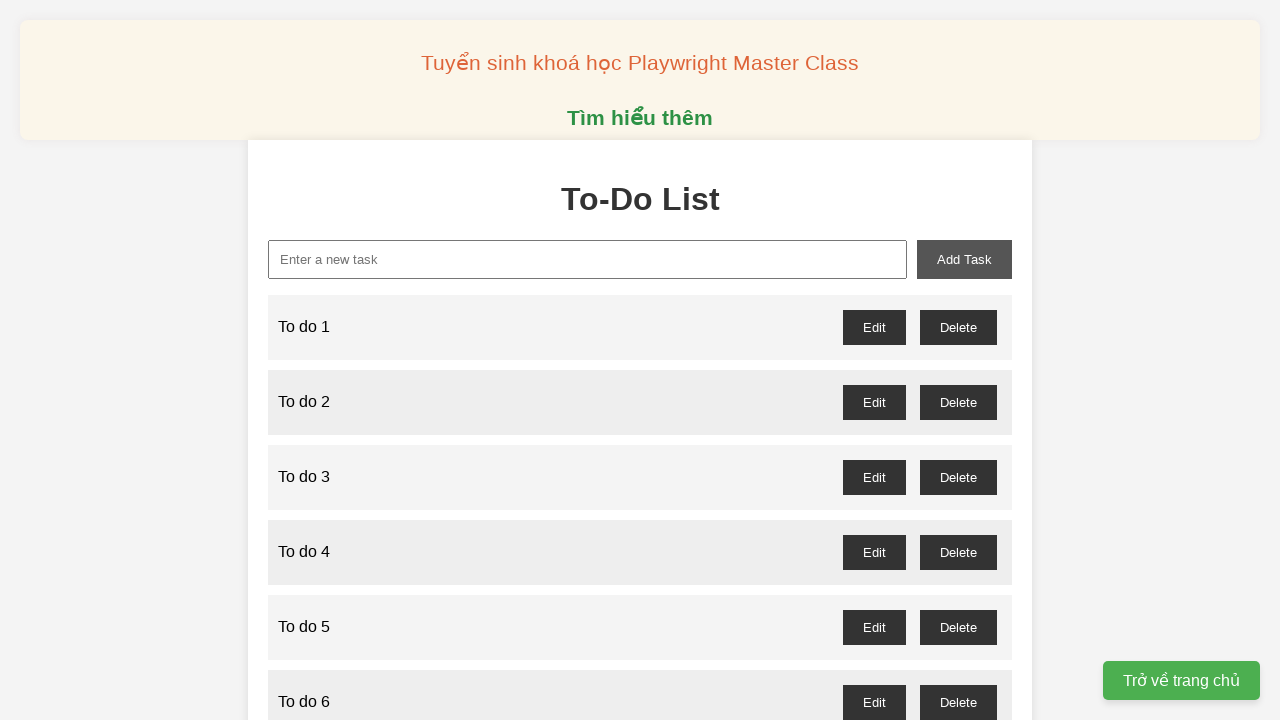

Filled new task input field with 'To do 42' on xpath=//input[@id='new-task']
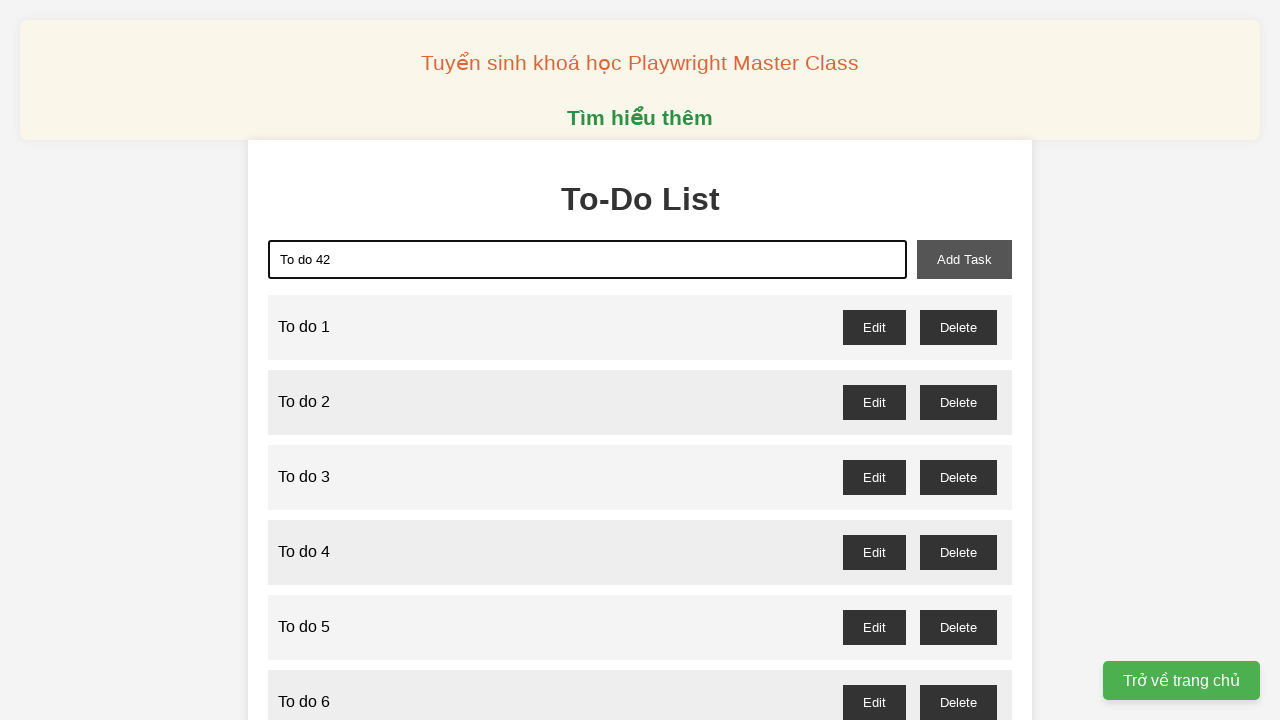

Clicked add task button to submit task 42 at (964, 259) on xpath=//button[@id='add-task']
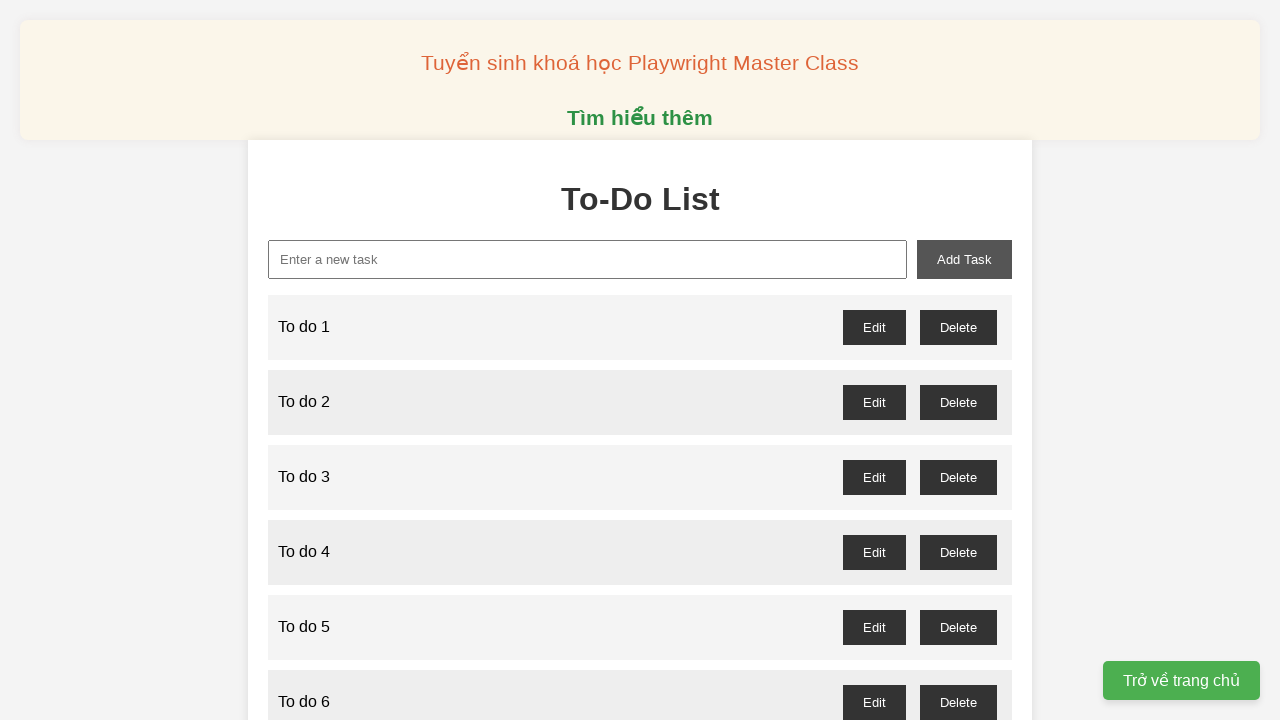

Filled new task input field with 'To do 43' on xpath=//input[@id='new-task']
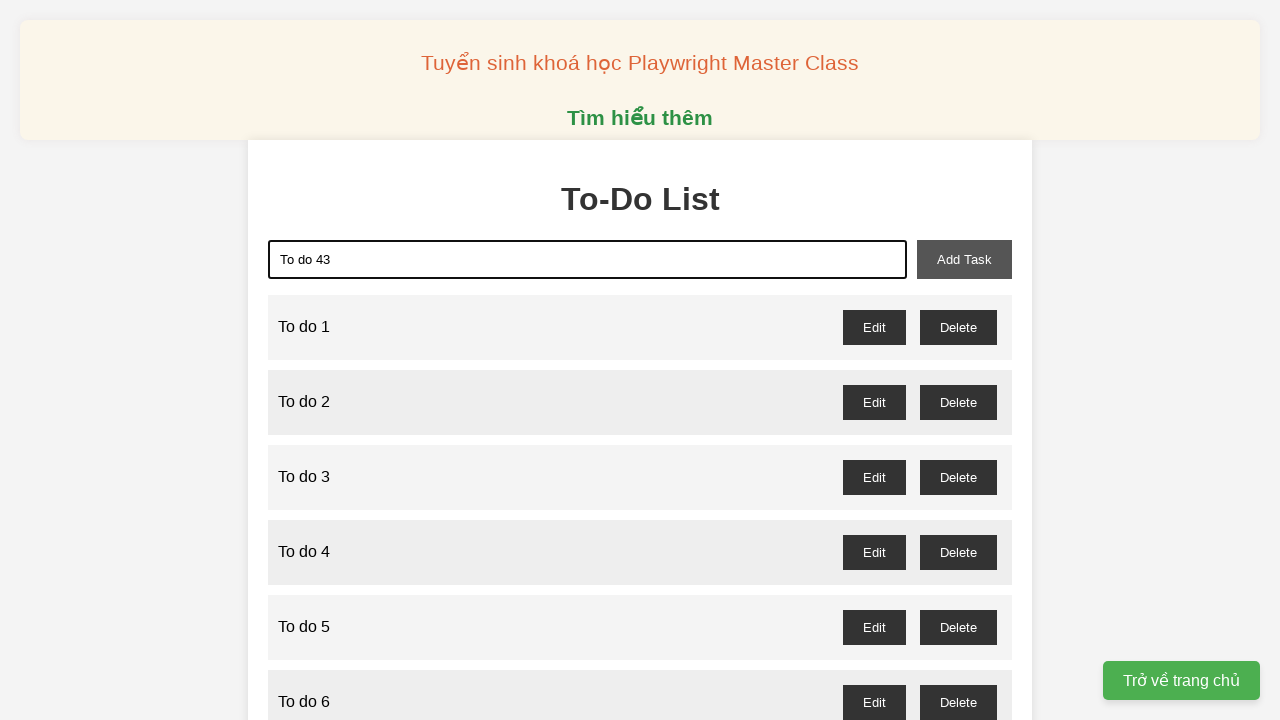

Clicked add task button to submit task 43 at (964, 259) on xpath=//button[@id='add-task']
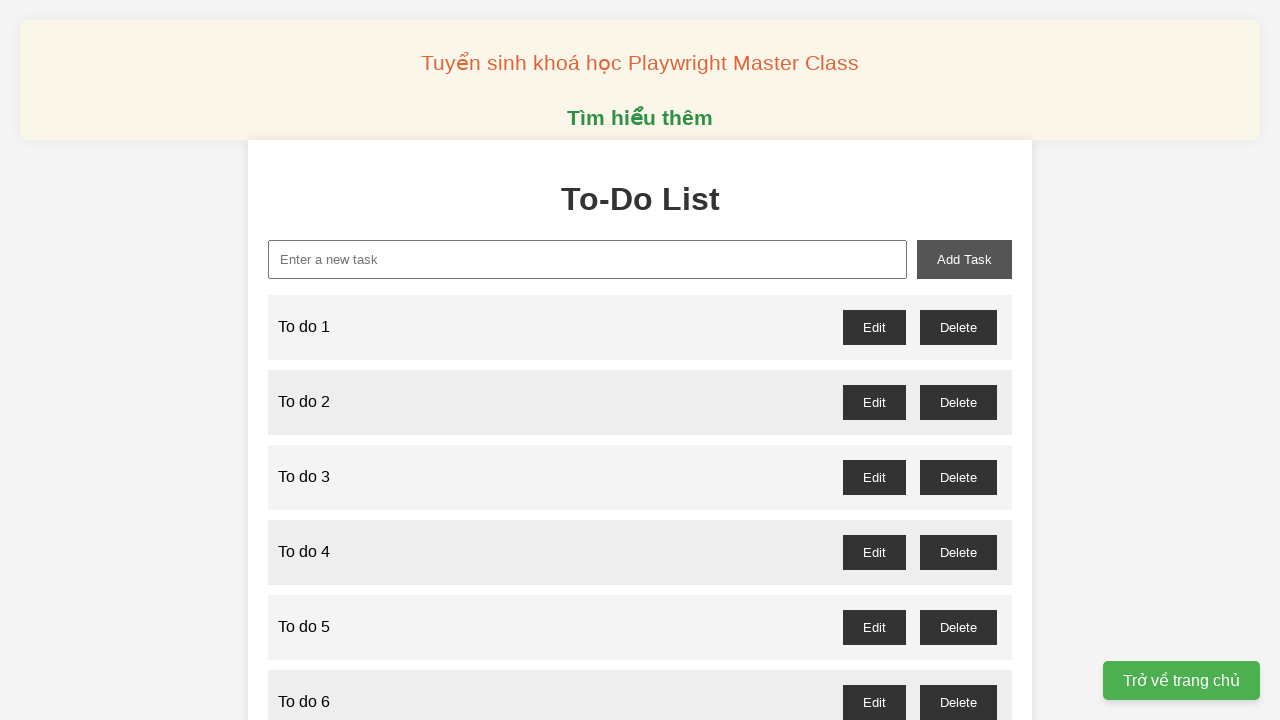

Filled new task input field with 'To do 44' on xpath=//input[@id='new-task']
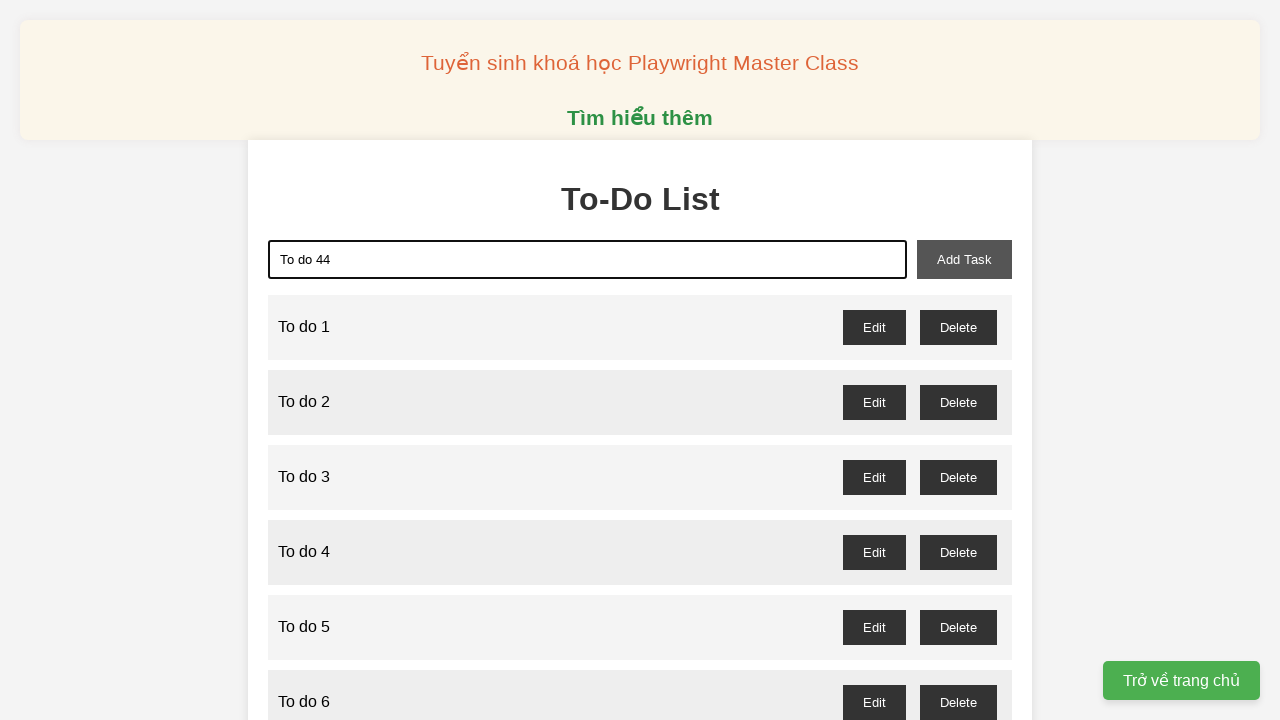

Clicked add task button to submit task 44 at (964, 259) on xpath=//button[@id='add-task']
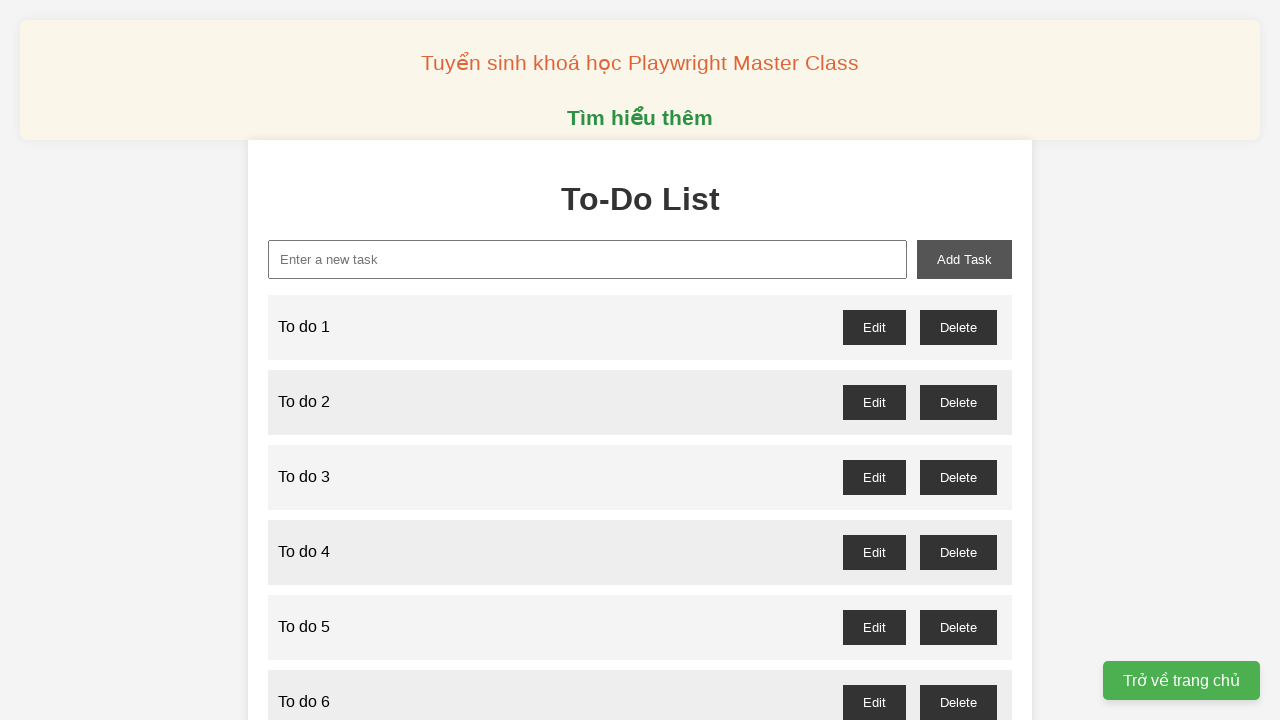

Filled new task input field with 'To do 45' on xpath=//input[@id='new-task']
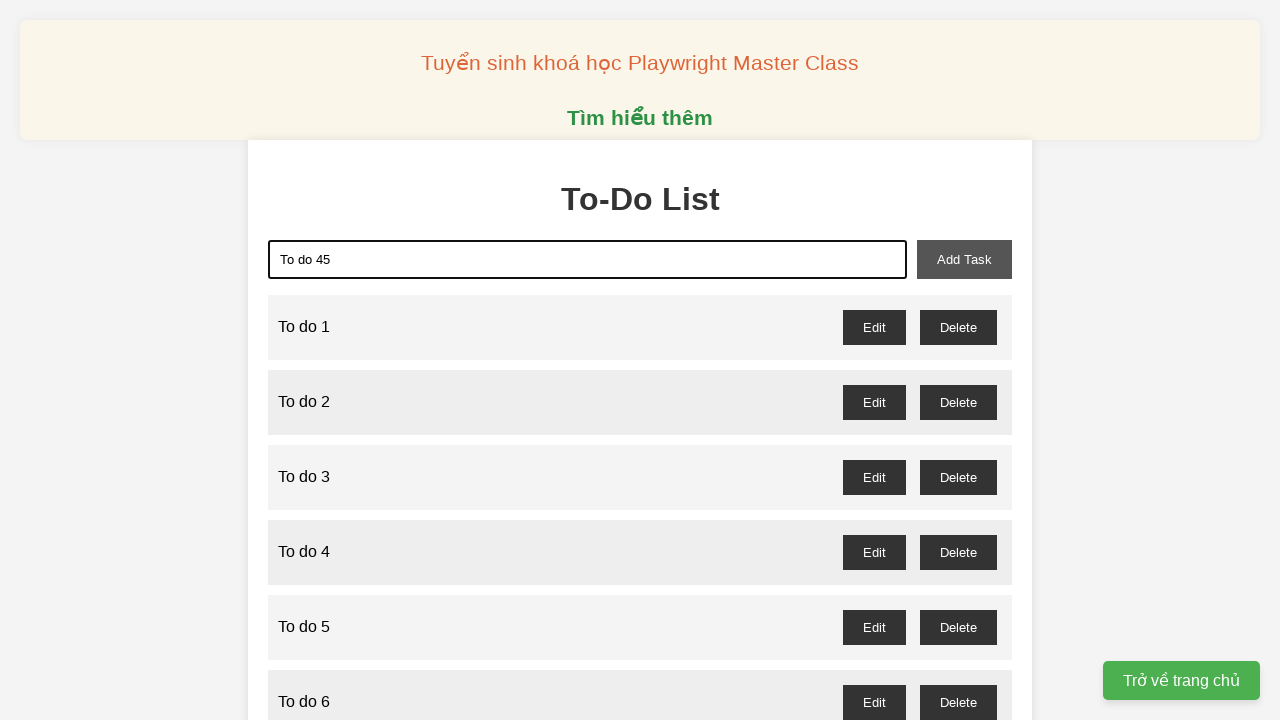

Clicked add task button to submit task 45 at (964, 259) on xpath=//button[@id='add-task']
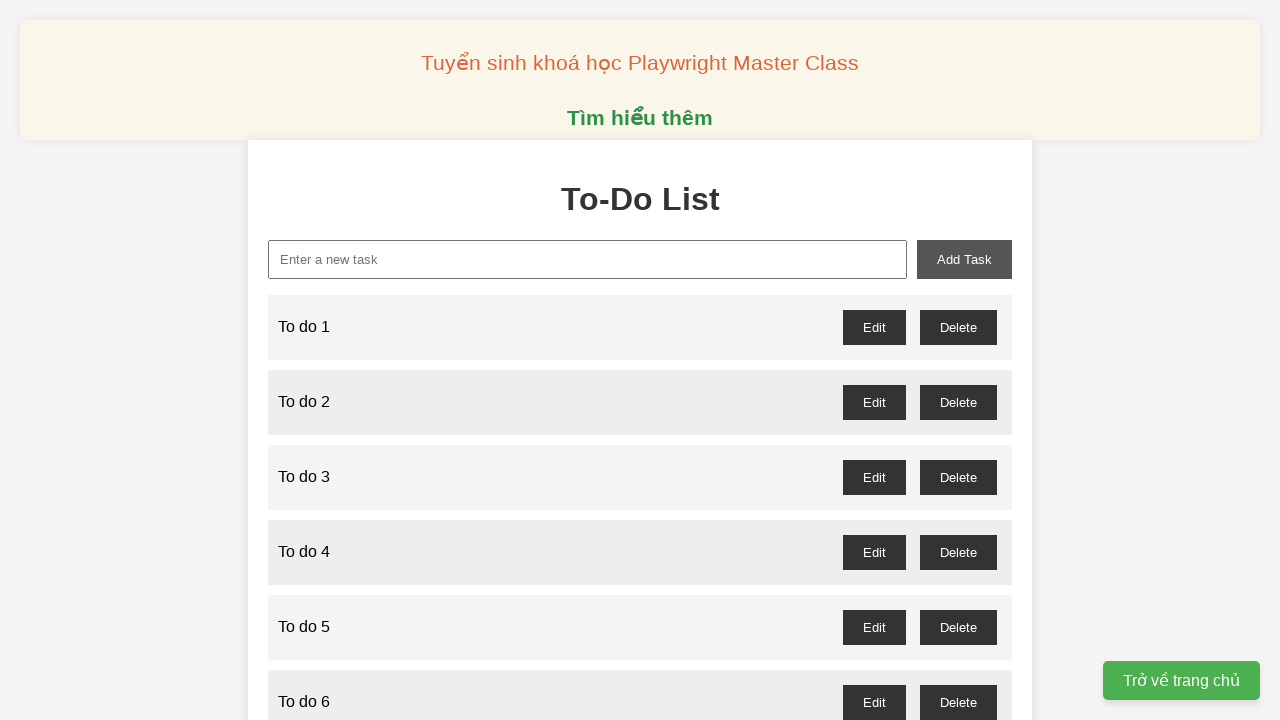

Filled new task input field with 'To do 46' on xpath=//input[@id='new-task']
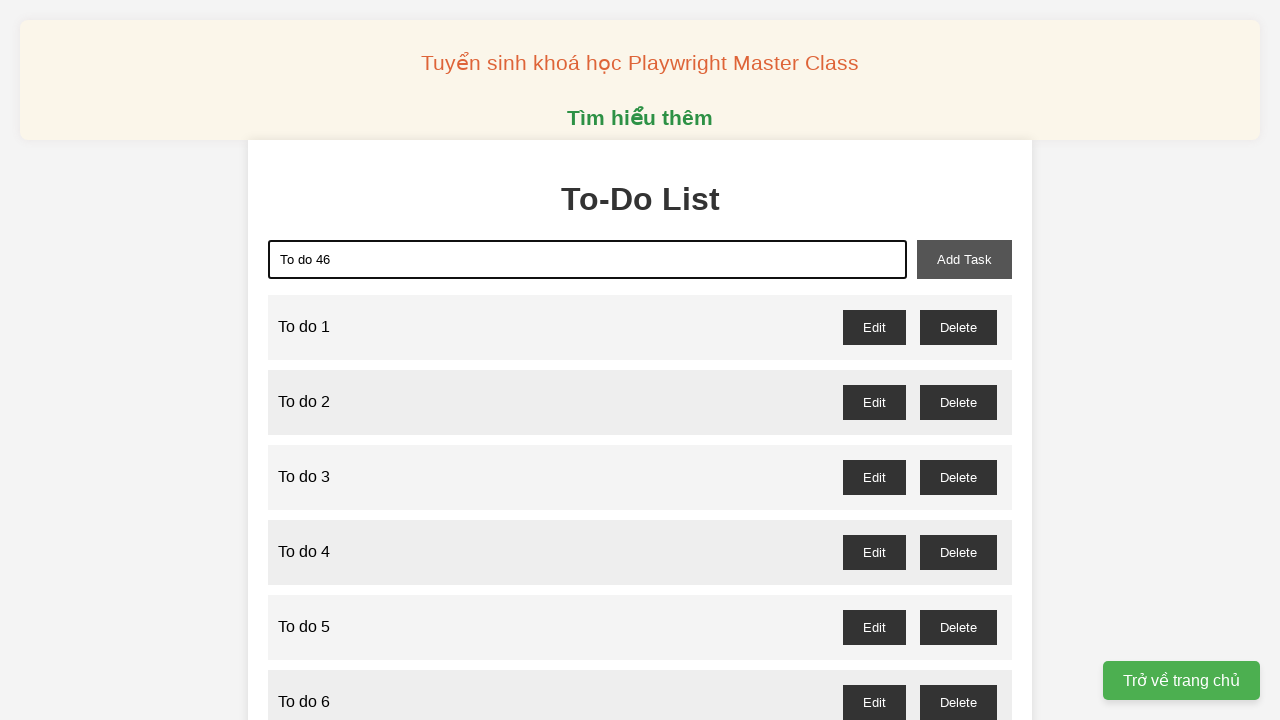

Clicked add task button to submit task 46 at (964, 259) on xpath=//button[@id='add-task']
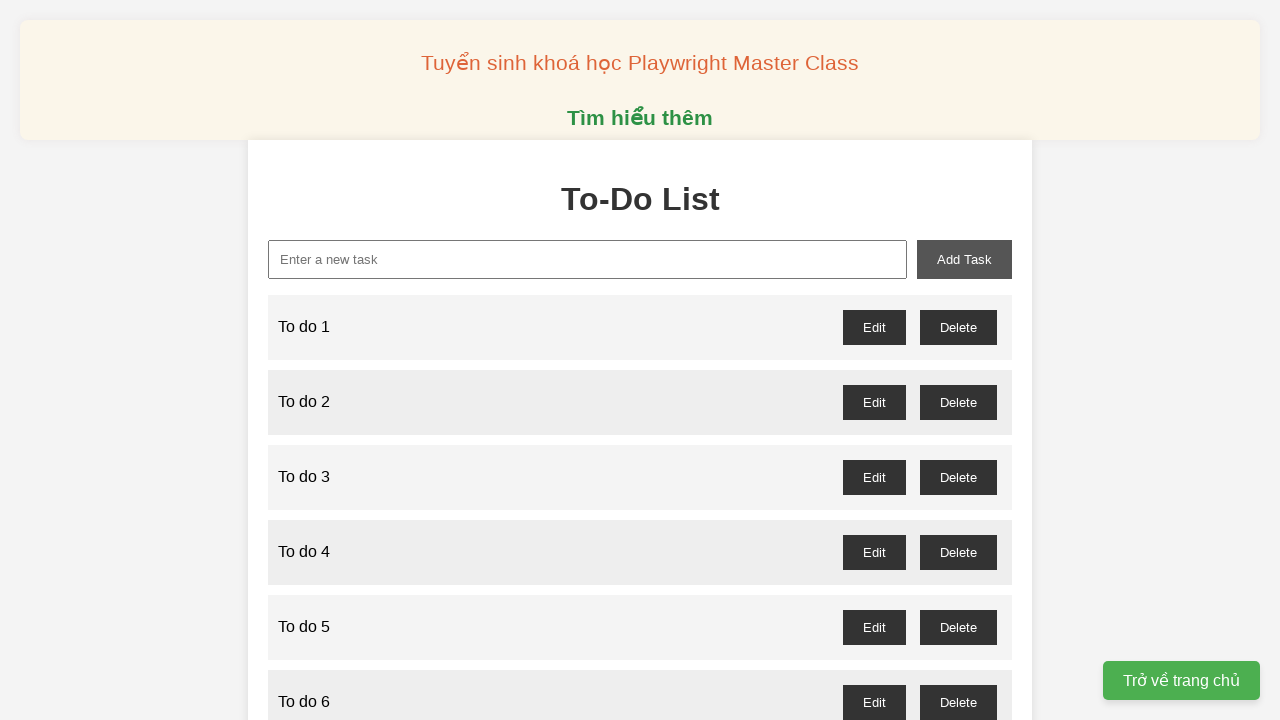

Filled new task input field with 'To do 47' on xpath=//input[@id='new-task']
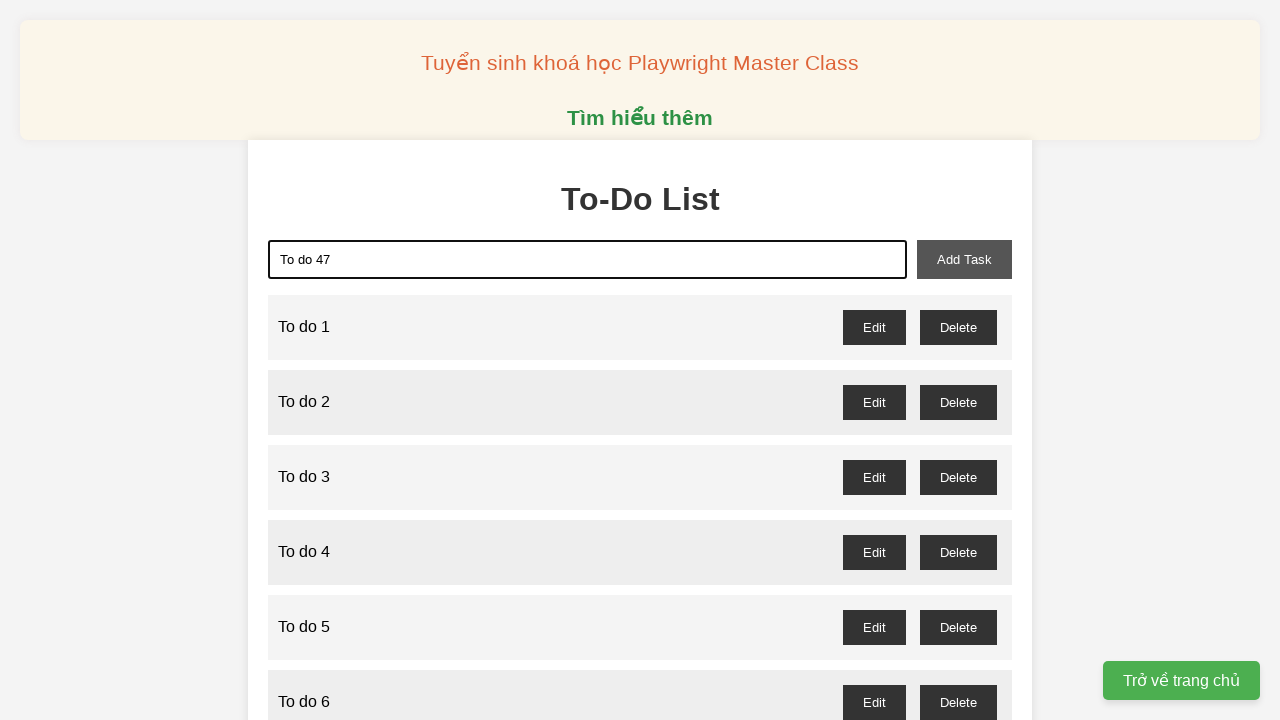

Clicked add task button to submit task 47 at (964, 259) on xpath=//button[@id='add-task']
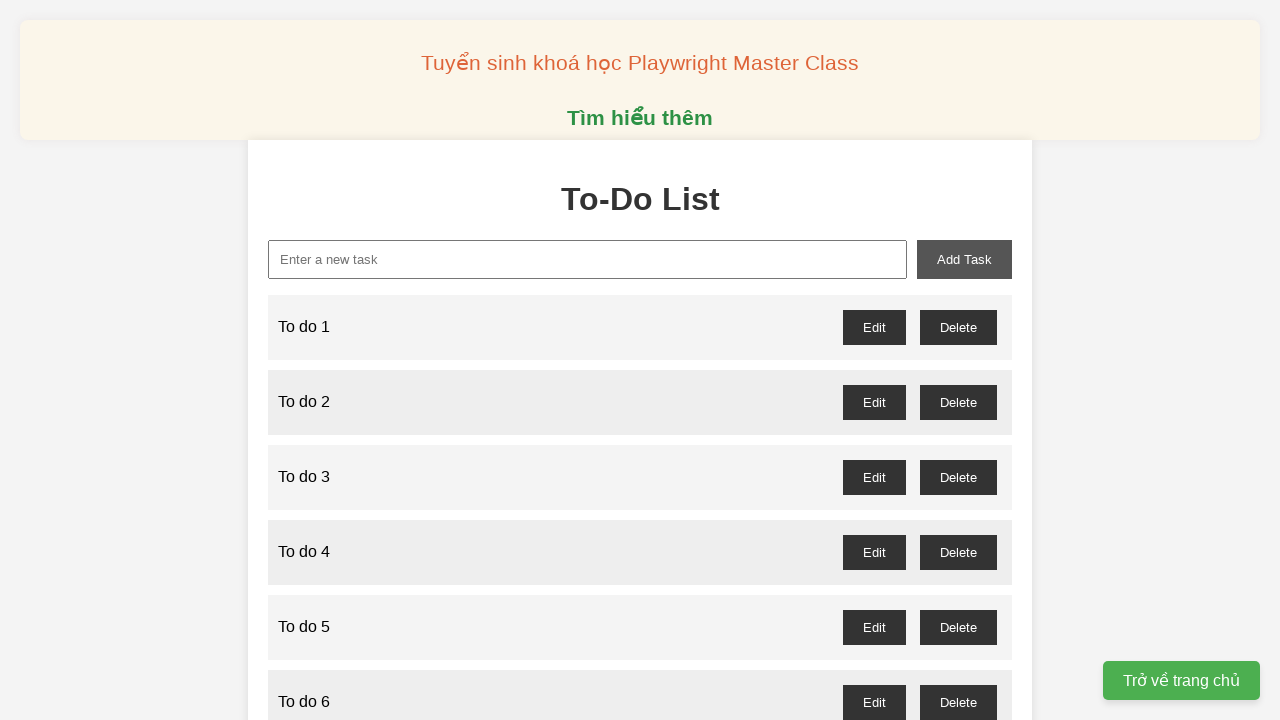

Filled new task input field with 'To do 48' on xpath=//input[@id='new-task']
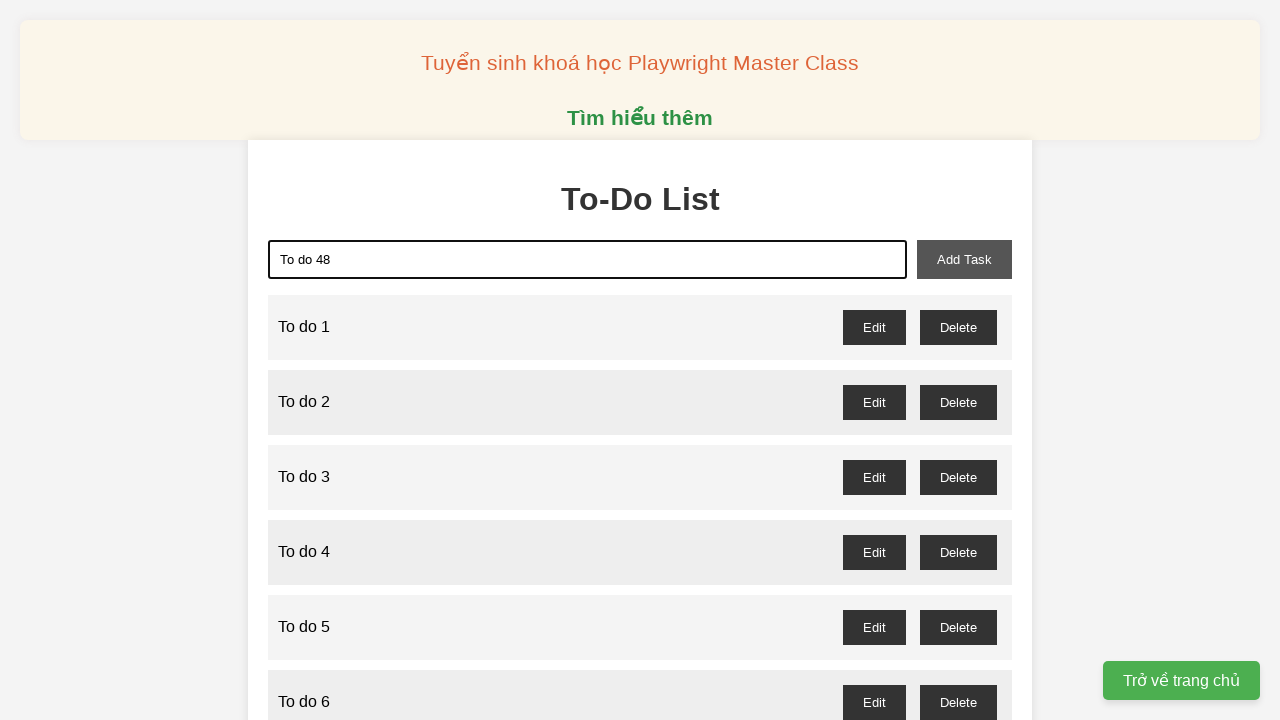

Clicked add task button to submit task 48 at (964, 259) on xpath=//button[@id='add-task']
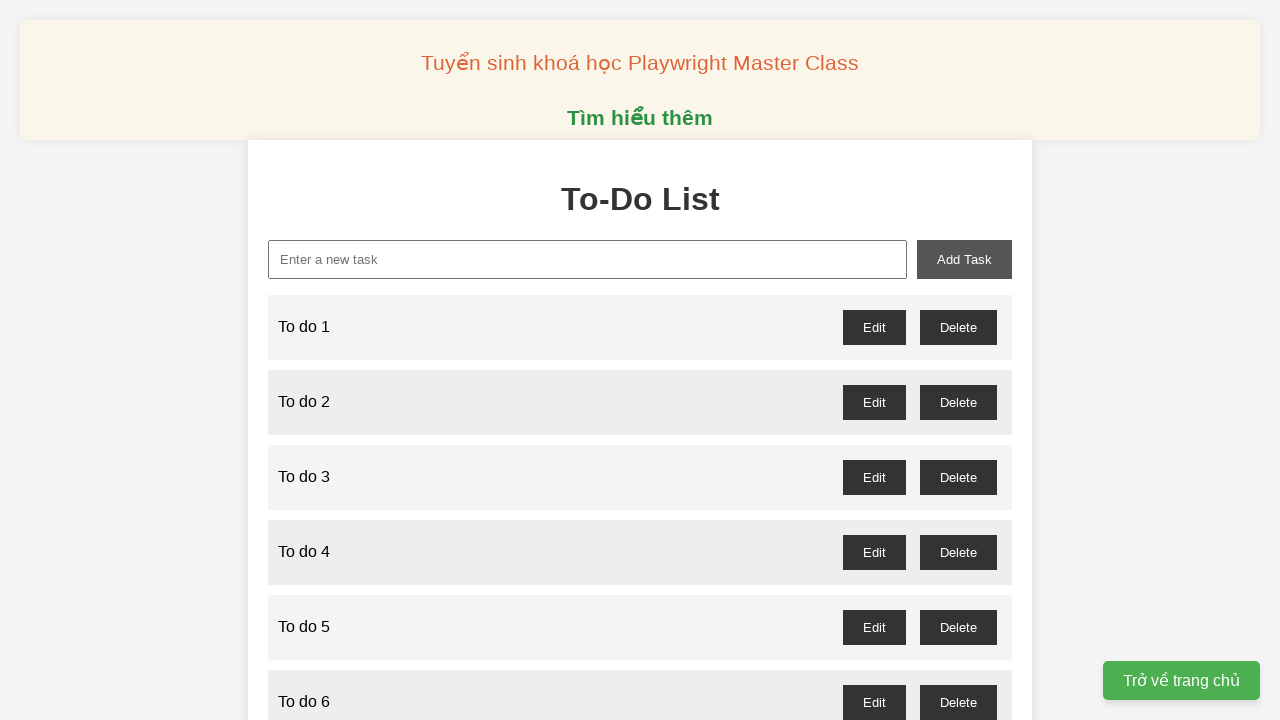

Filled new task input field with 'To do 49' on xpath=//input[@id='new-task']
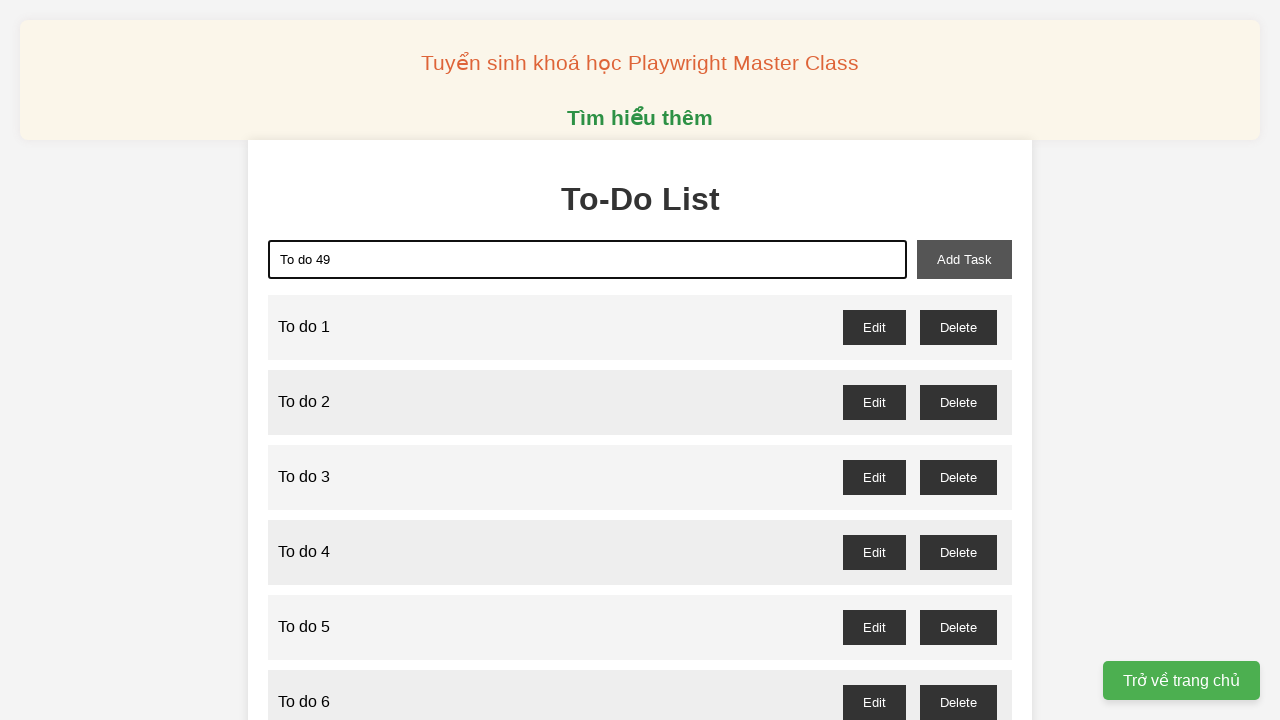

Clicked add task button to submit task 49 at (964, 259) on xpath=//button[@id='add-task']
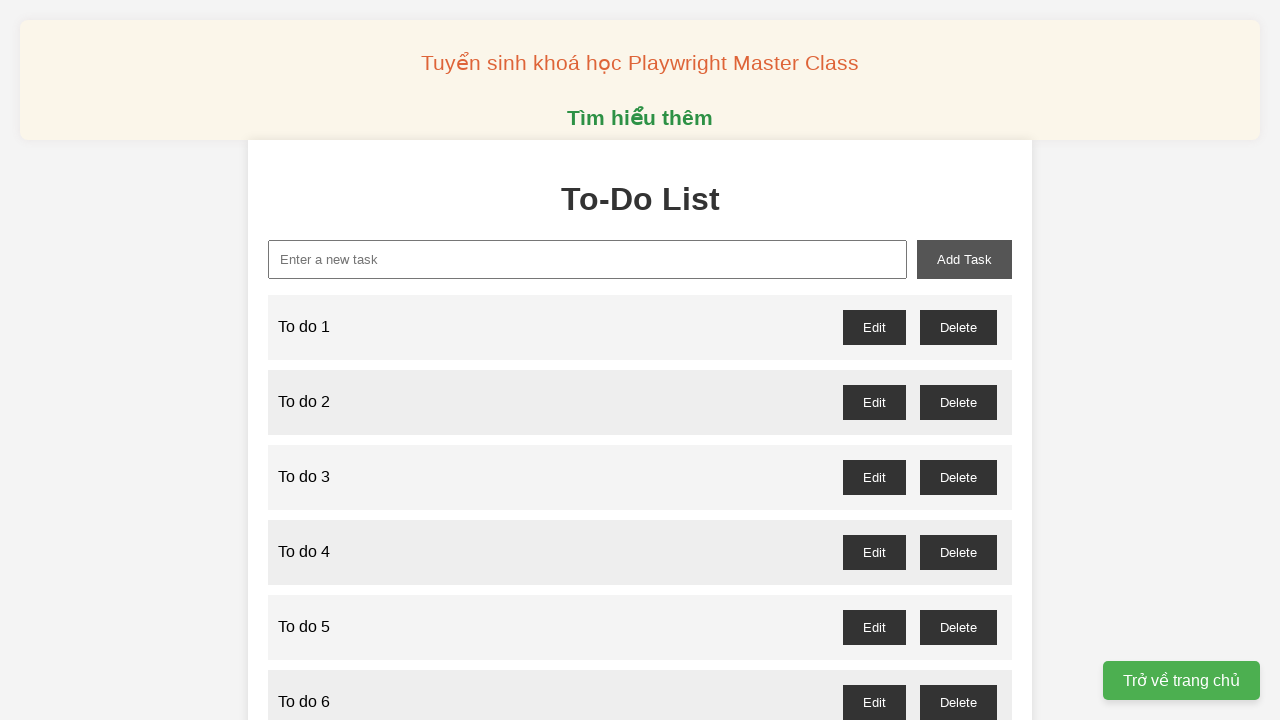

Filled new task input field with 'To do 50' on xpath=//input[@id='new-task']
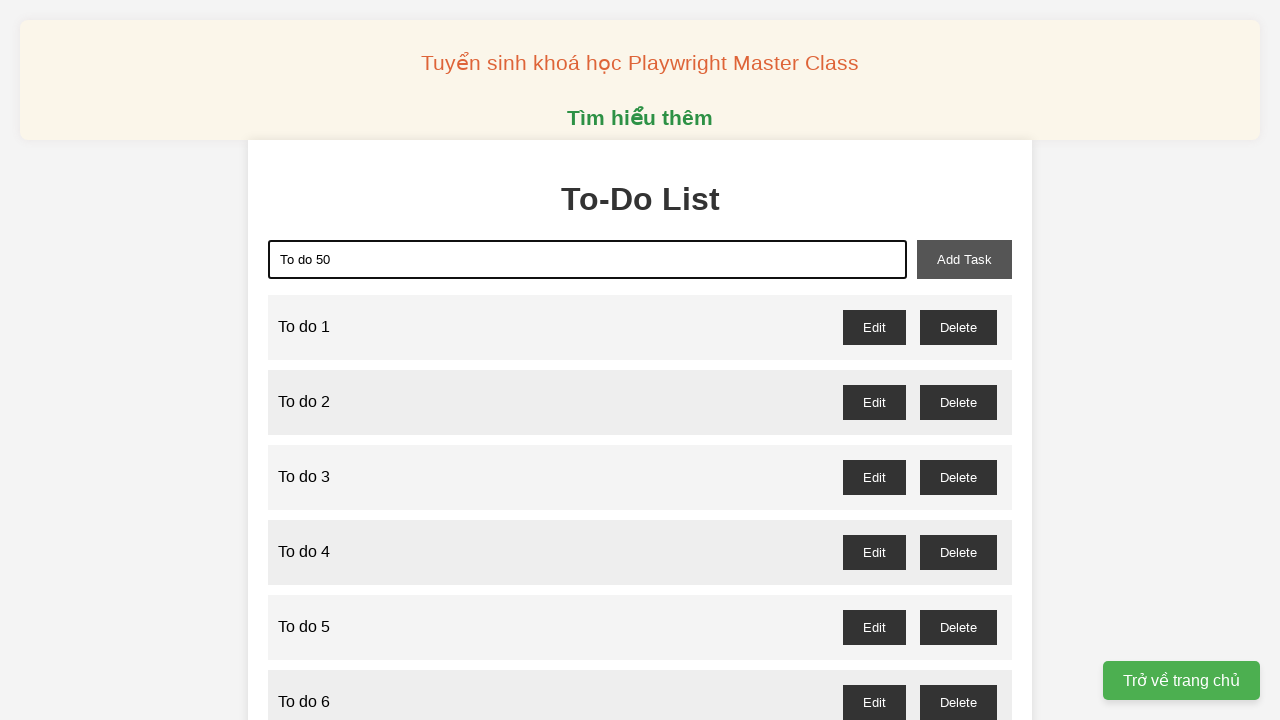

Clicked add task button to submit task 50 at (964, 259) on xpath=//button[@id='add-task']
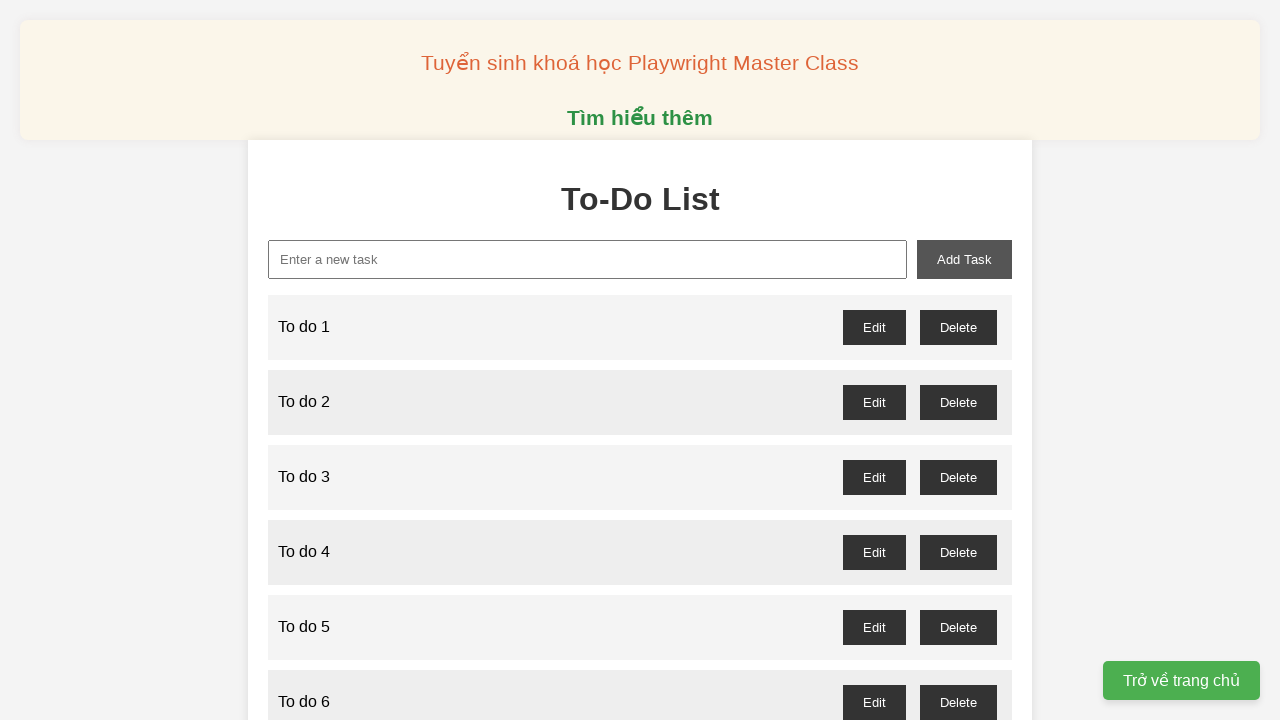

Filled new task input field with 'To do 51' on xpath=//input[@id='new-task']
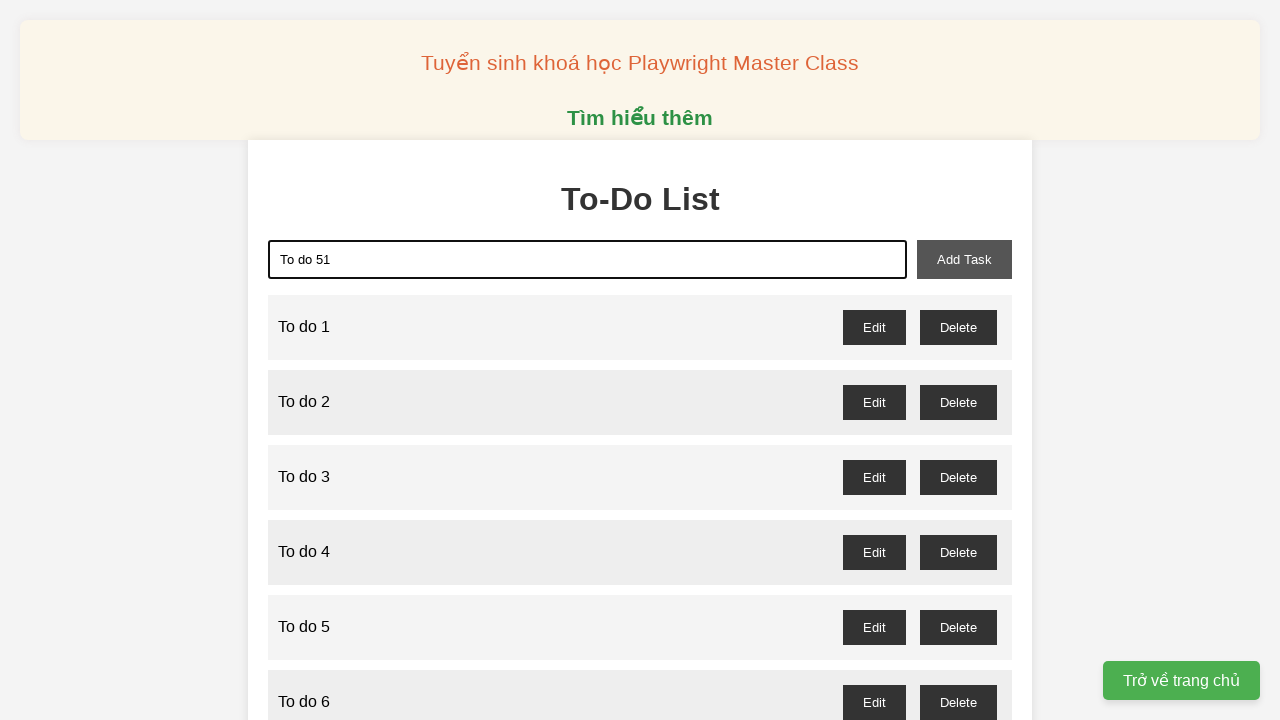

Clicked add task button to submit task 51 at (964, 259) on xpath=//button[@id='add-task']
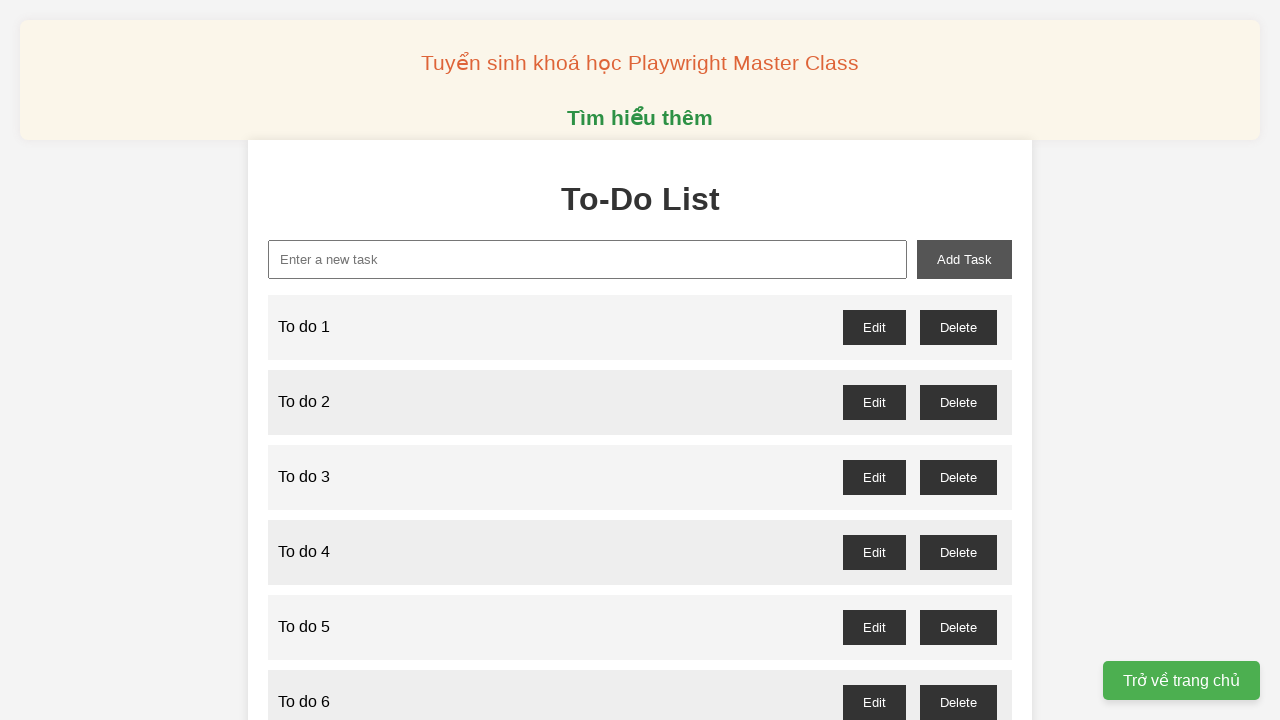

Filled new task input field with 'To do 52' on xpath=//input[@id='new-task']
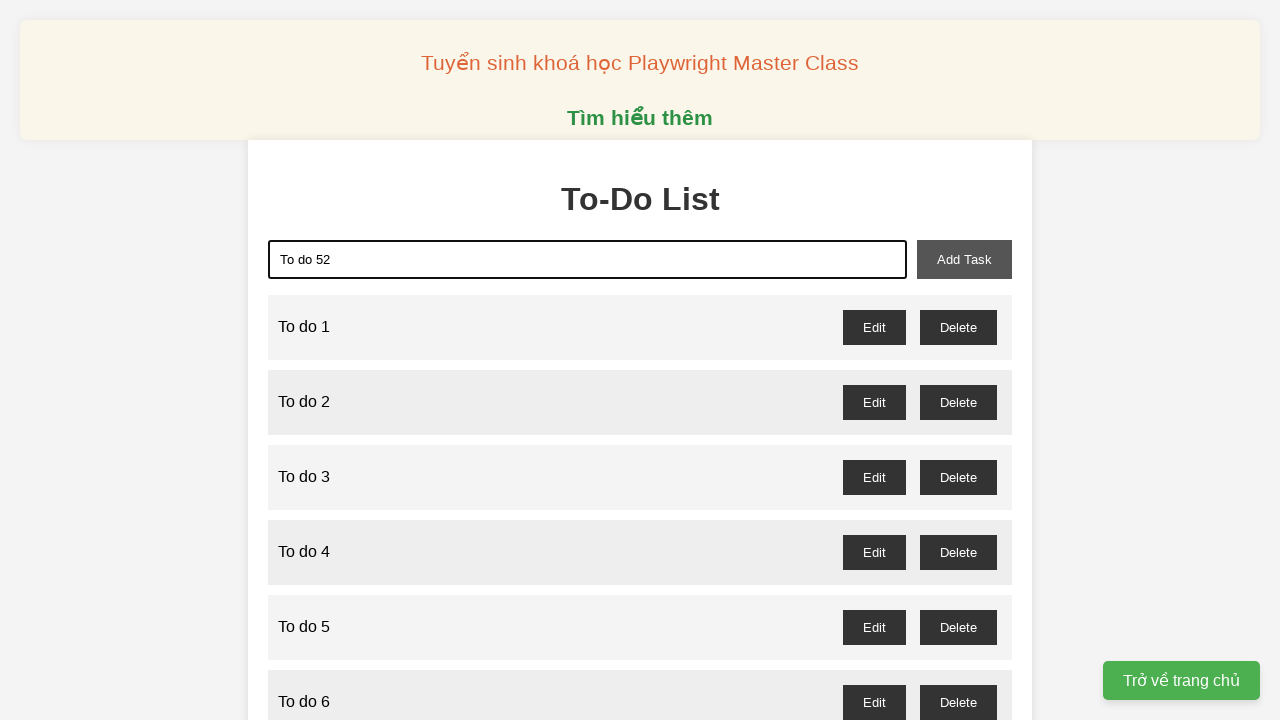

Clicked add task button to submit task 52 at (964, 259) on xpath=//button[@id='add-task']
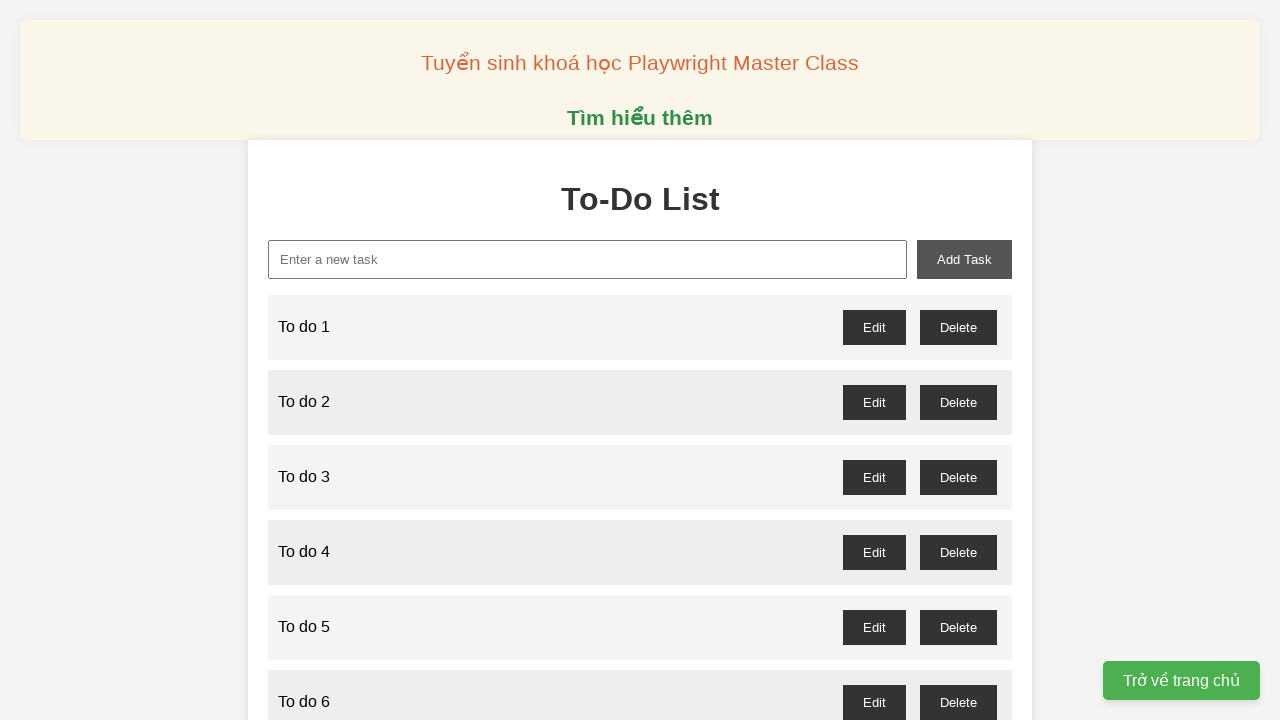

Filled new task input field with 'To do 53' on xpath=//input[@id='new-task']
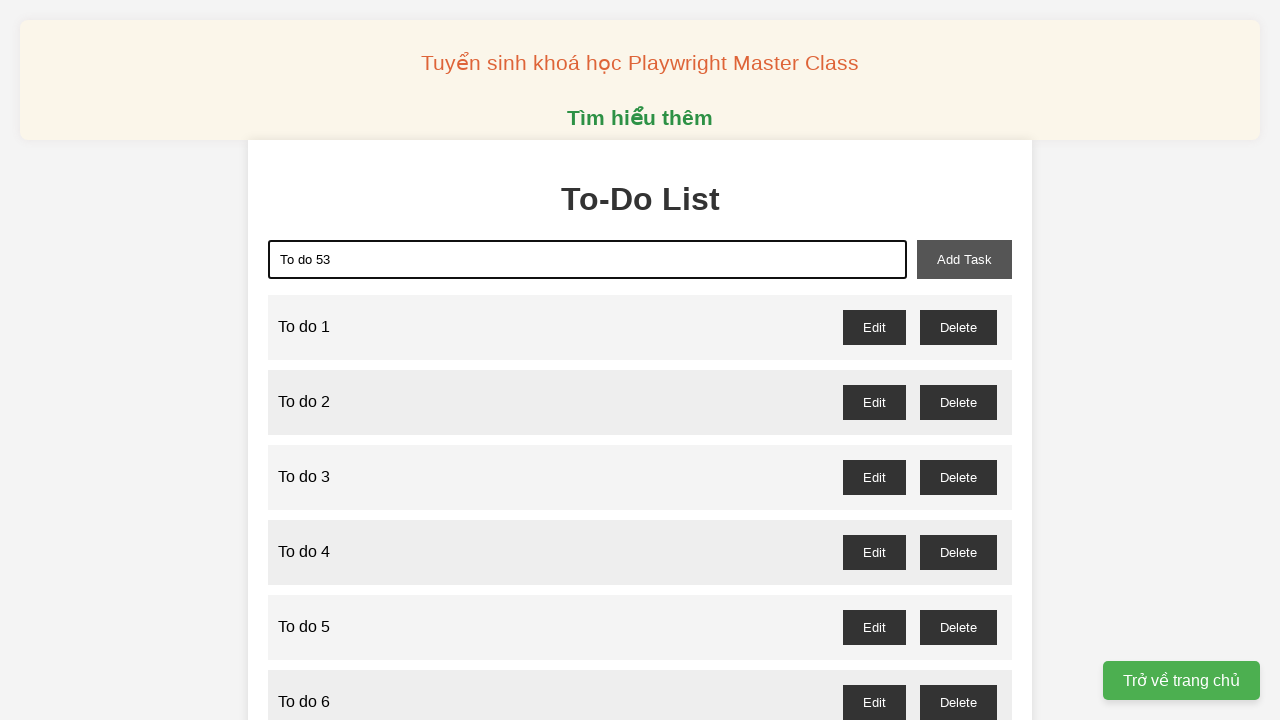

Clicked add task button to submit task 53 at (964, 259) on xpath=//button[@id='add-task']
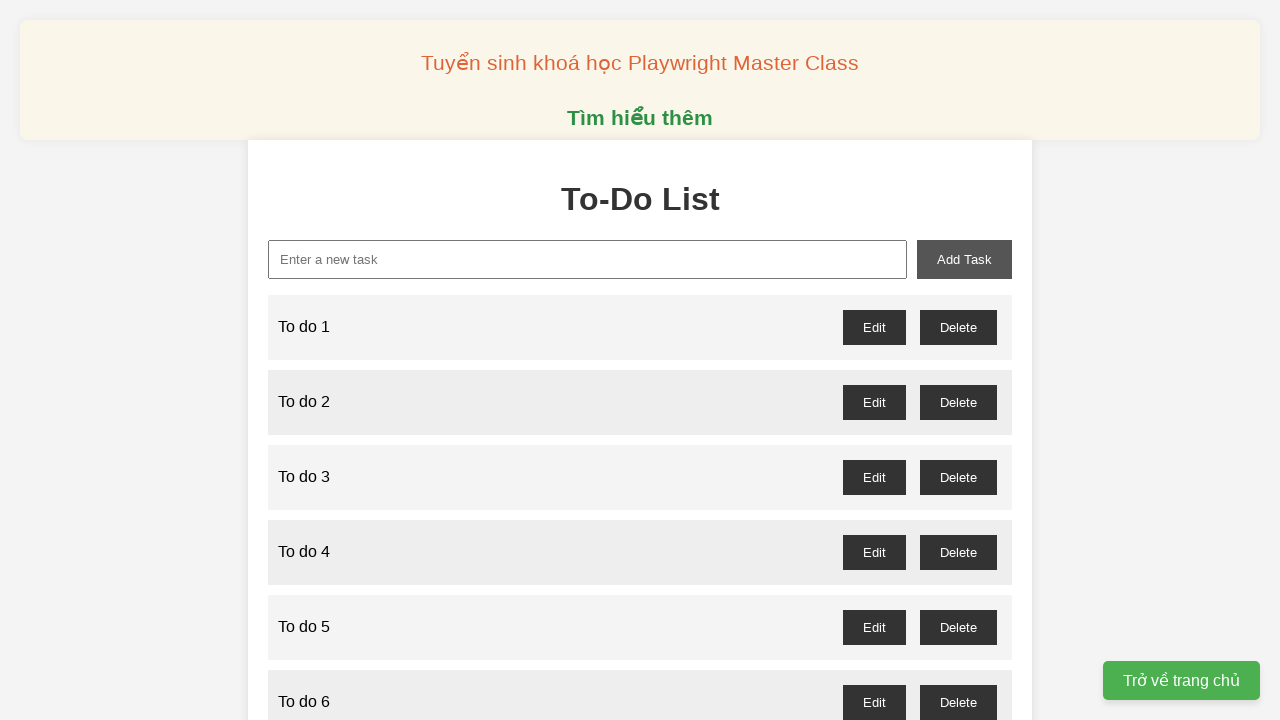

Filled new task input field with 'To do 54' on xpath=//input[@id='new-task']
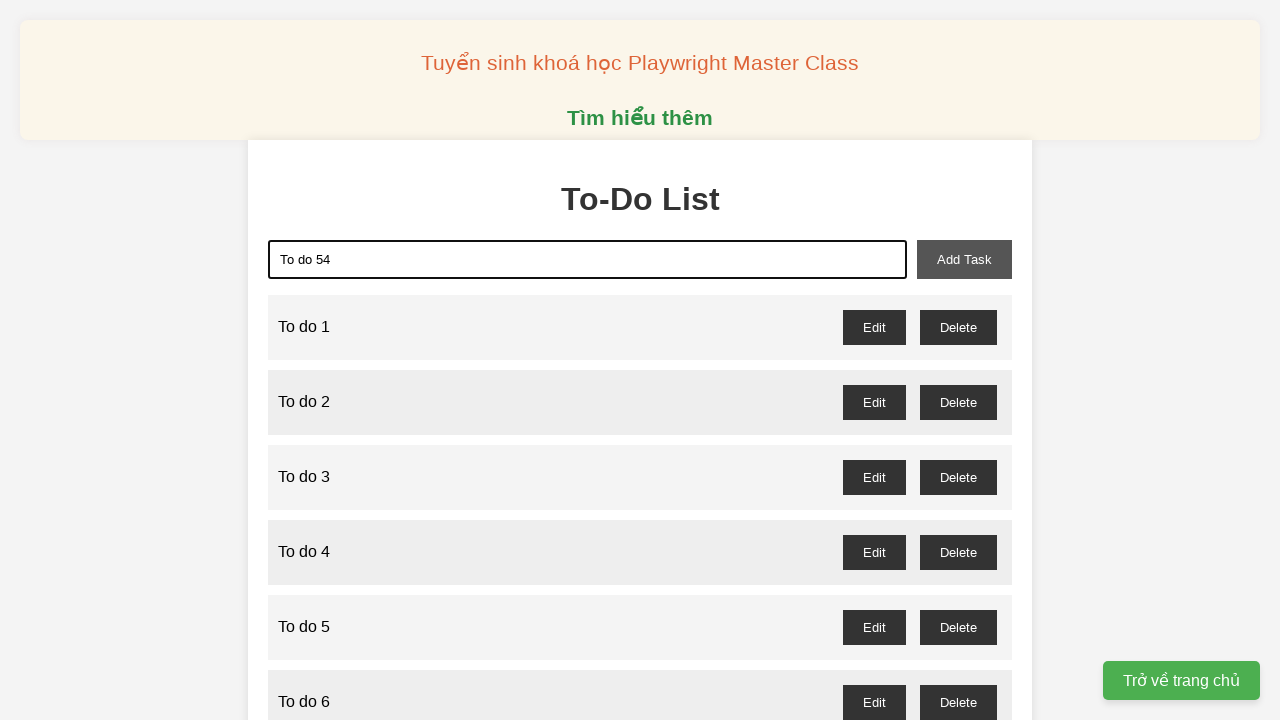

Clicked add task button to submit task 54 at (964, 259) on xpath=//button[@id='add-task']
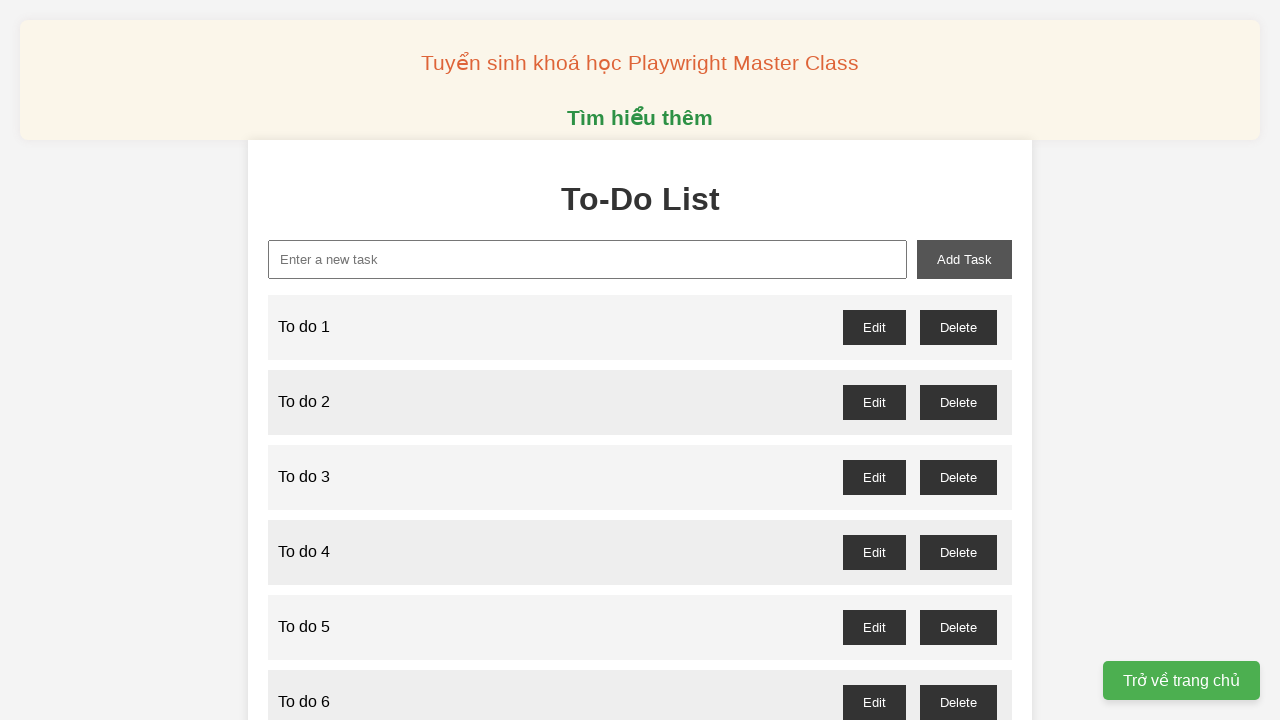

Filled new task input field with 'To do 55' on xpath=//input[@id='new-task']
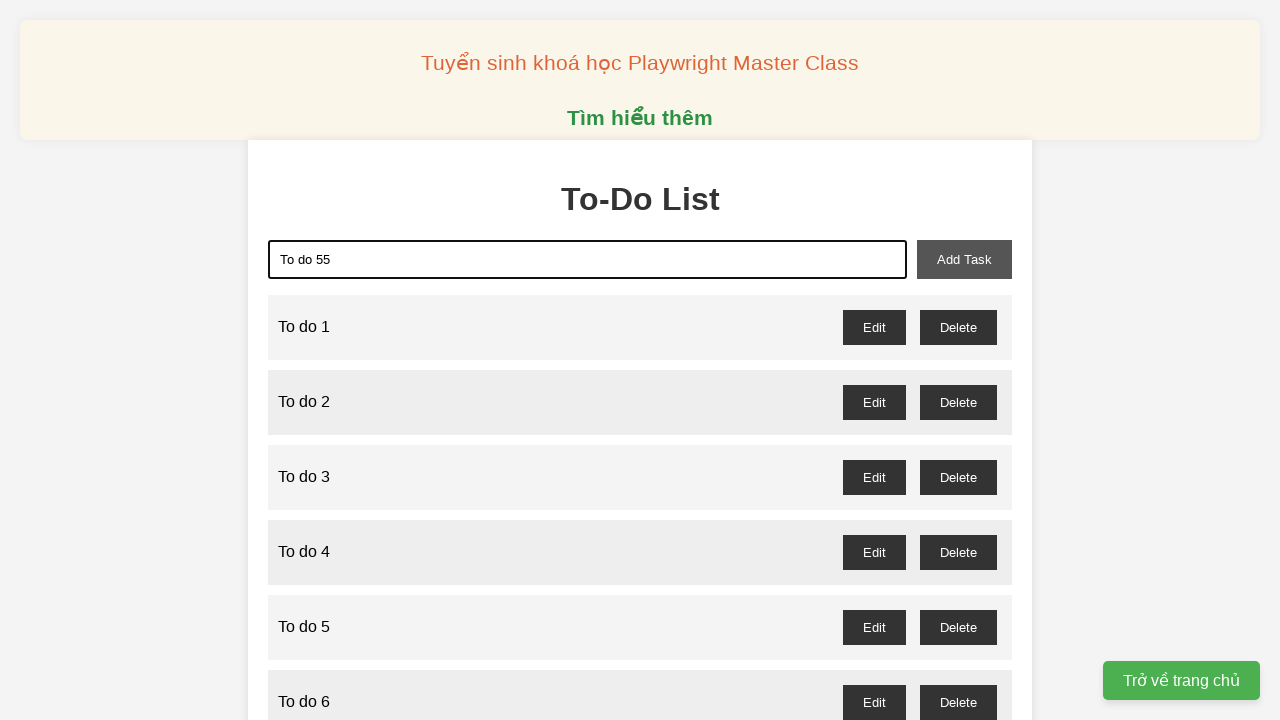

Clicked add task button to submit task 55 at (964, 259) on xpath=//button[@id='add-task']
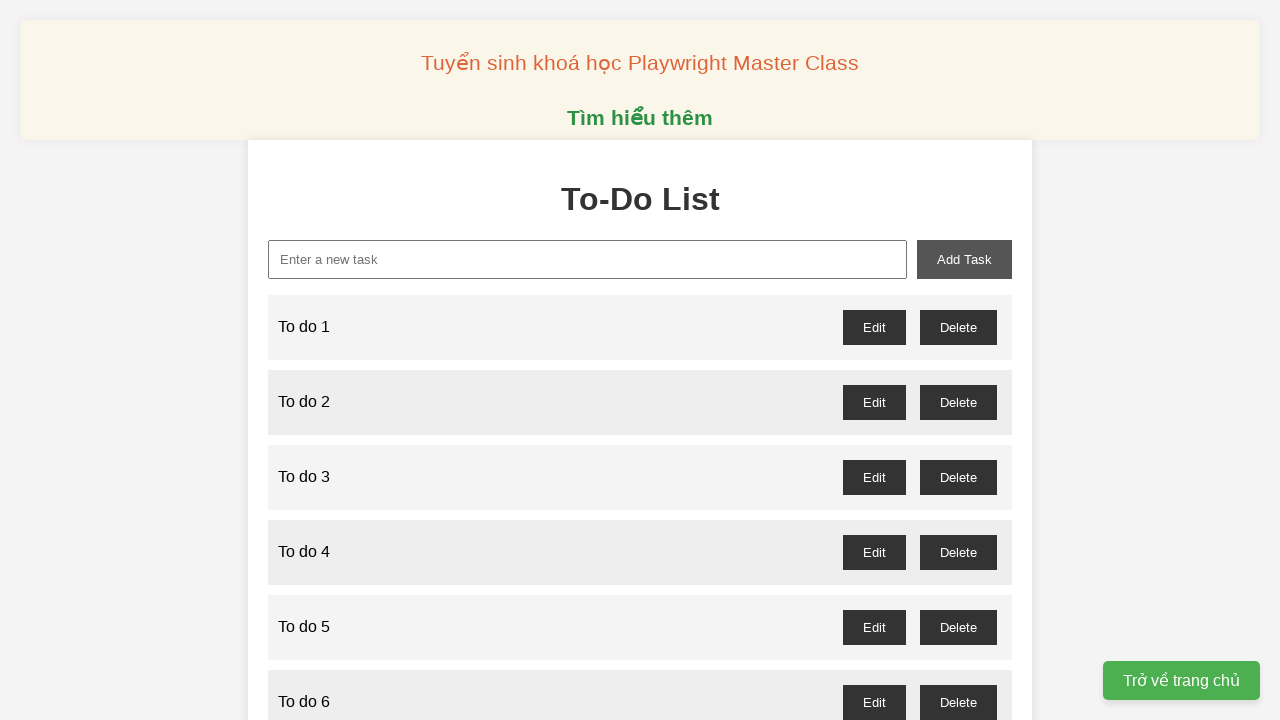

Filled new task input field with 'To do 56' on xpath=//input[@id='new-task']
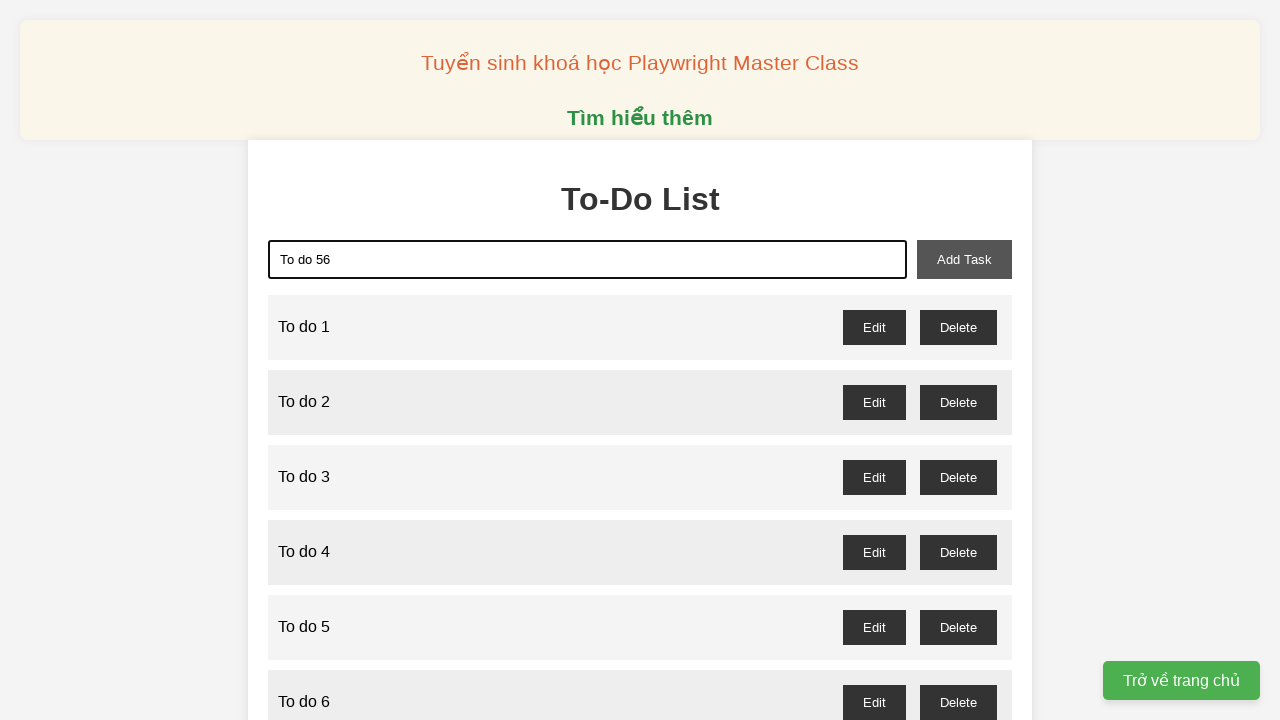

Clicked add task button to submit task 56 at (964, 259) on xpath=//button[@id='add-task']
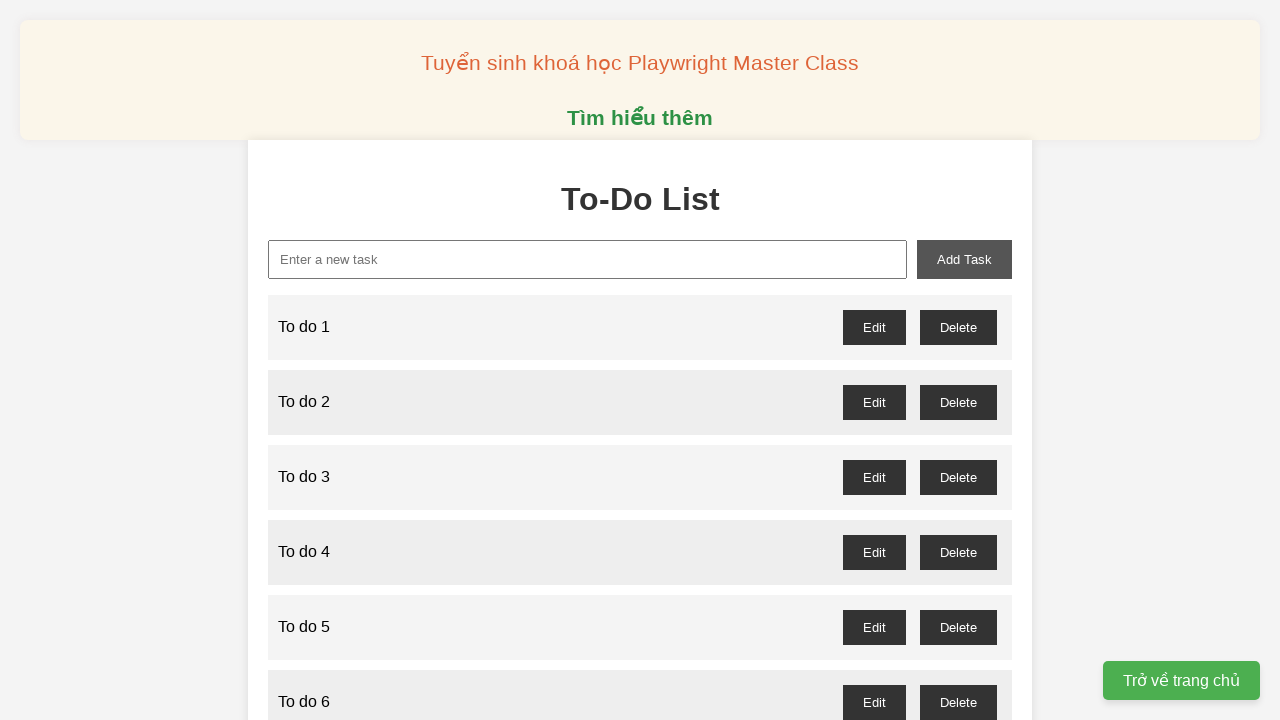

Filled new task input field with 'To do 57' on xpath=//input[@id='new-task']
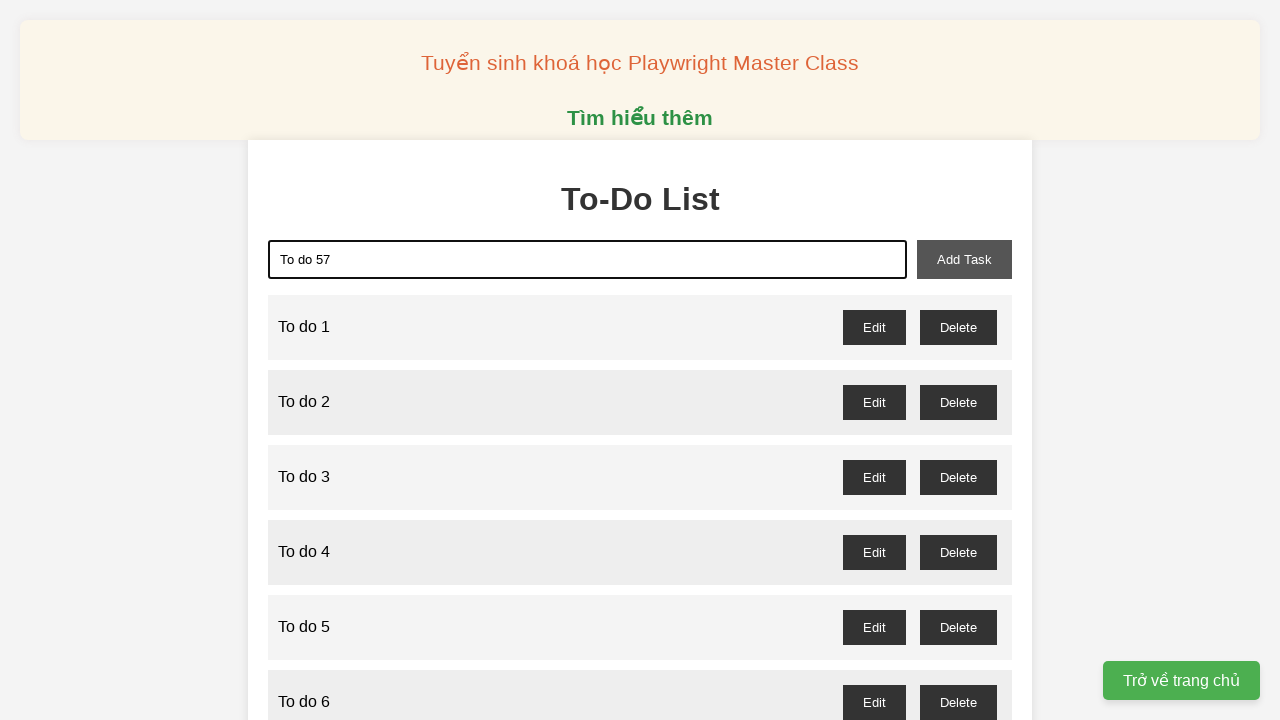

Clicked add task button to submit task 57 at (964, 259) on xpath=//button[@id='add-task']
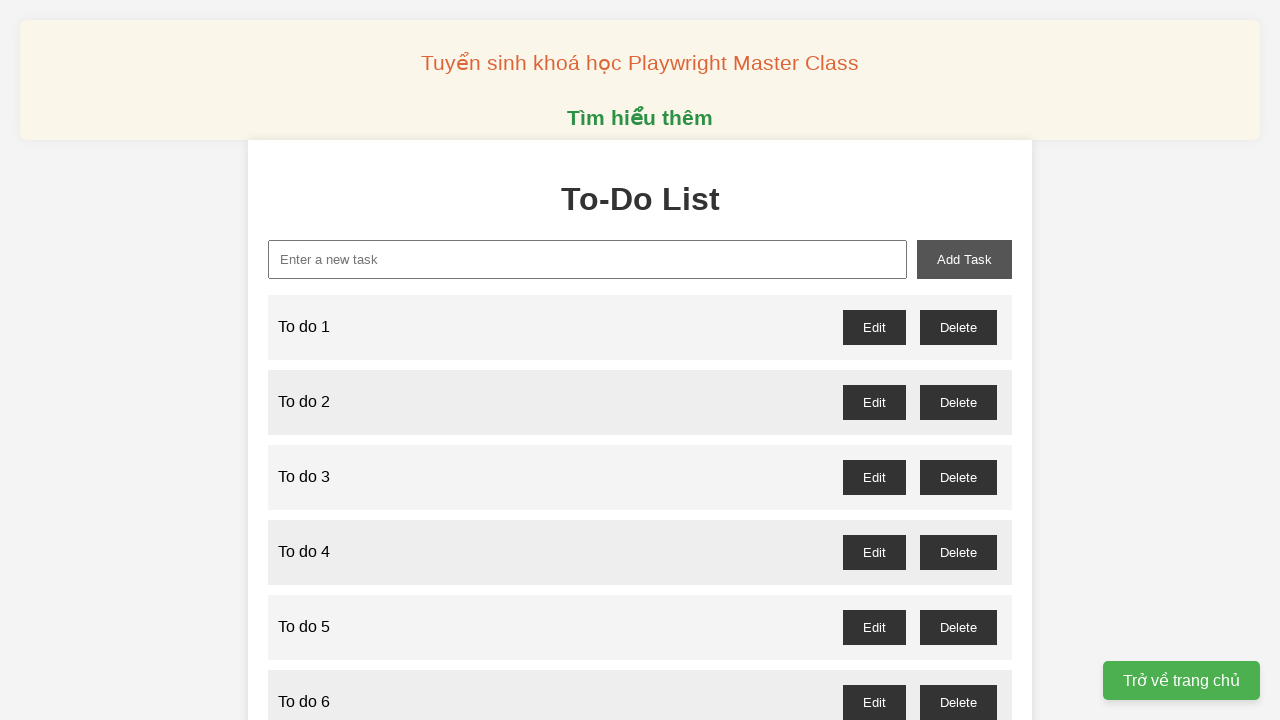

Filled new task input field with 'To do 58' on xpath=//input[@id='new-task']
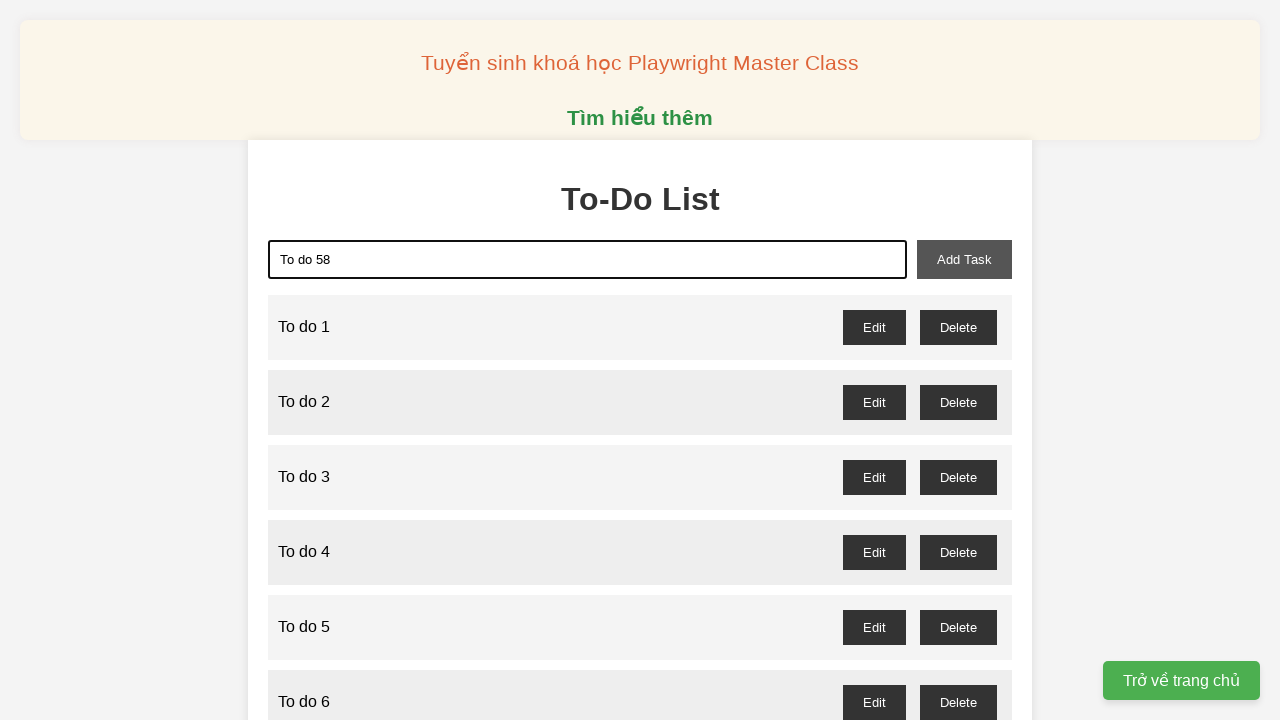

Clicked add task button to submit task 58 at (964, 259) on xpath=//button[@id='add-task']
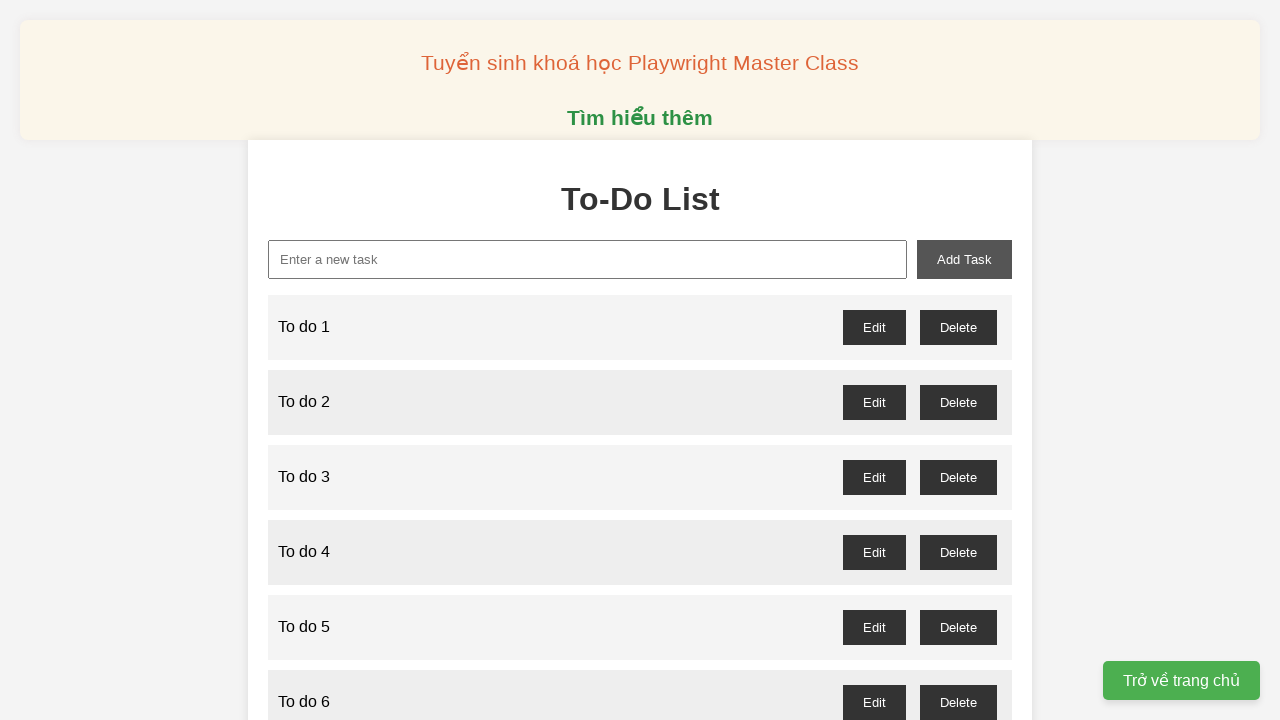

Filled new task input field with 'To do 59' on xpath=//input[@id='new-task']
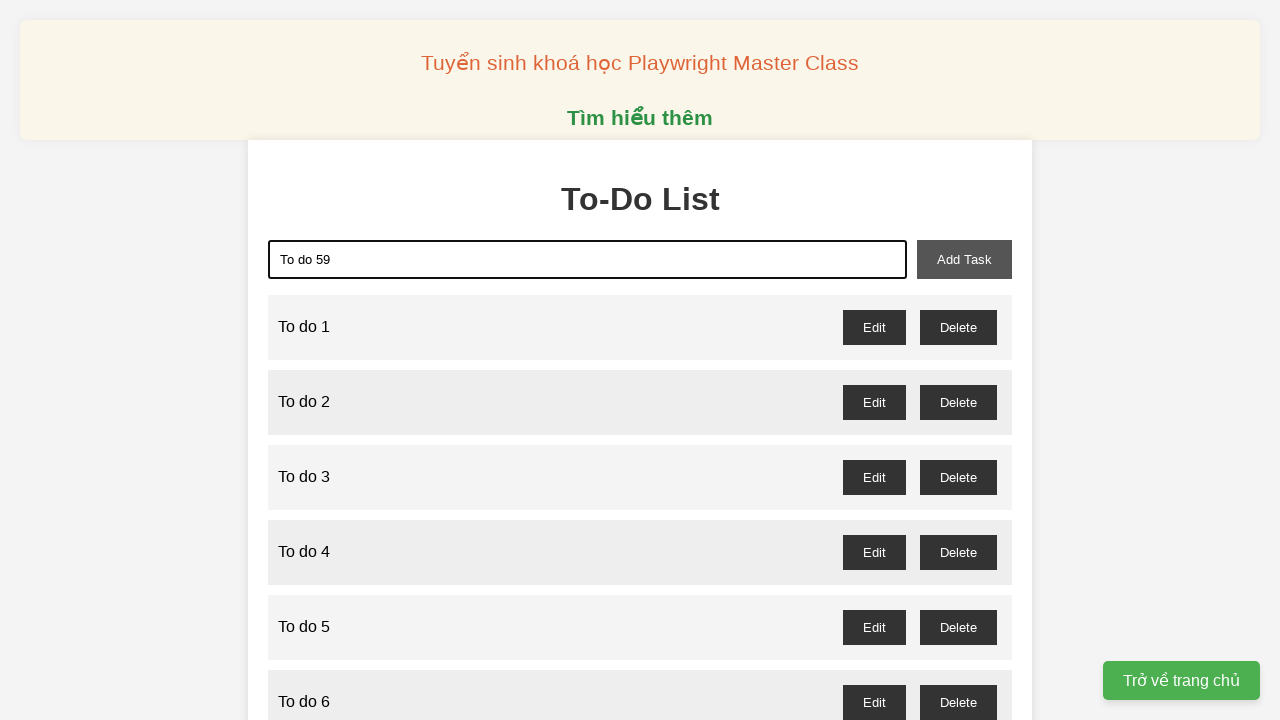

Clicked add task button to submit task 59 at (964, 259) on xpath=//button[@id='add-task']
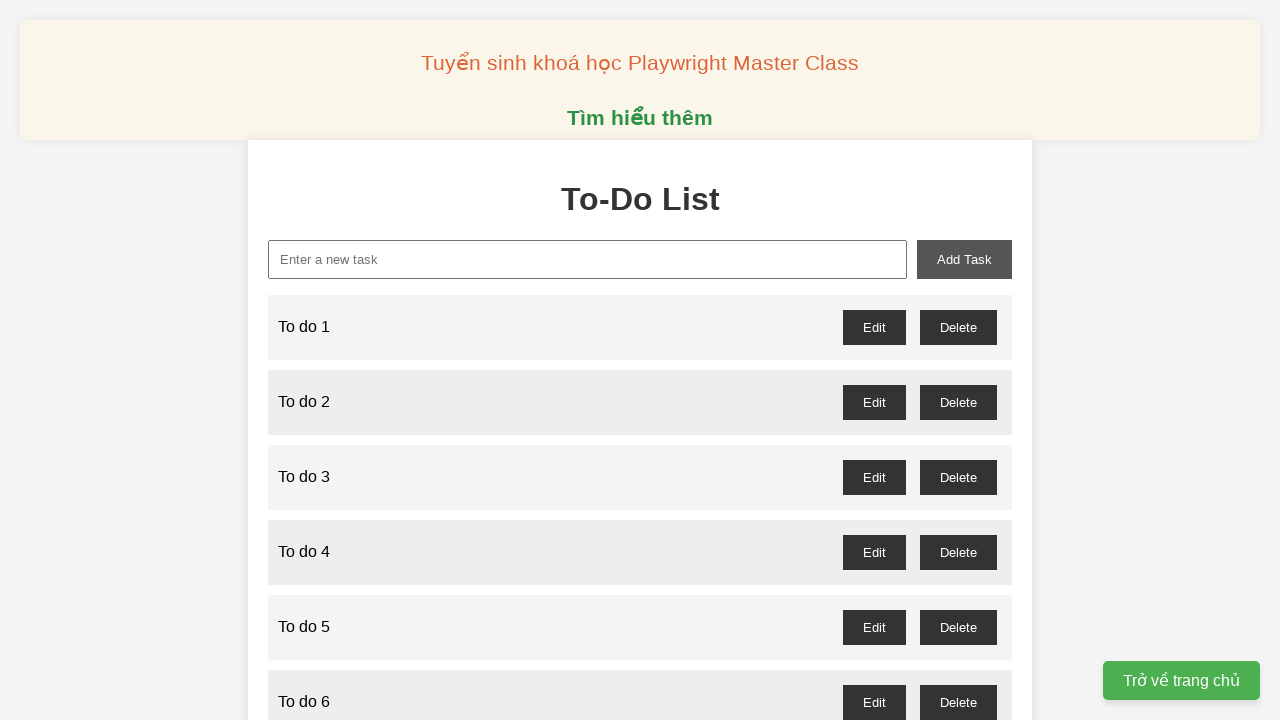

Filled new task input field with 'To do 60' on xpath=//input[@id='new-task']
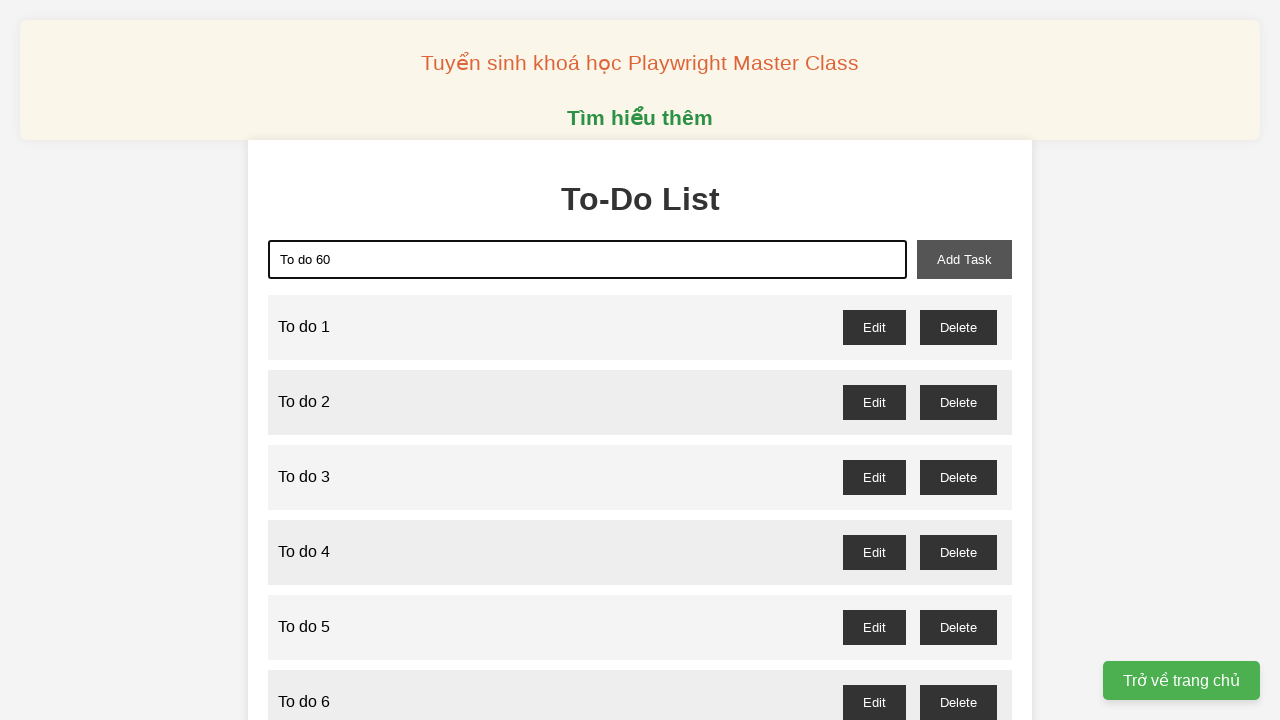

Clicked add task button to submit task 60 at (964, 259) on xpath=//button[@id='add-task']
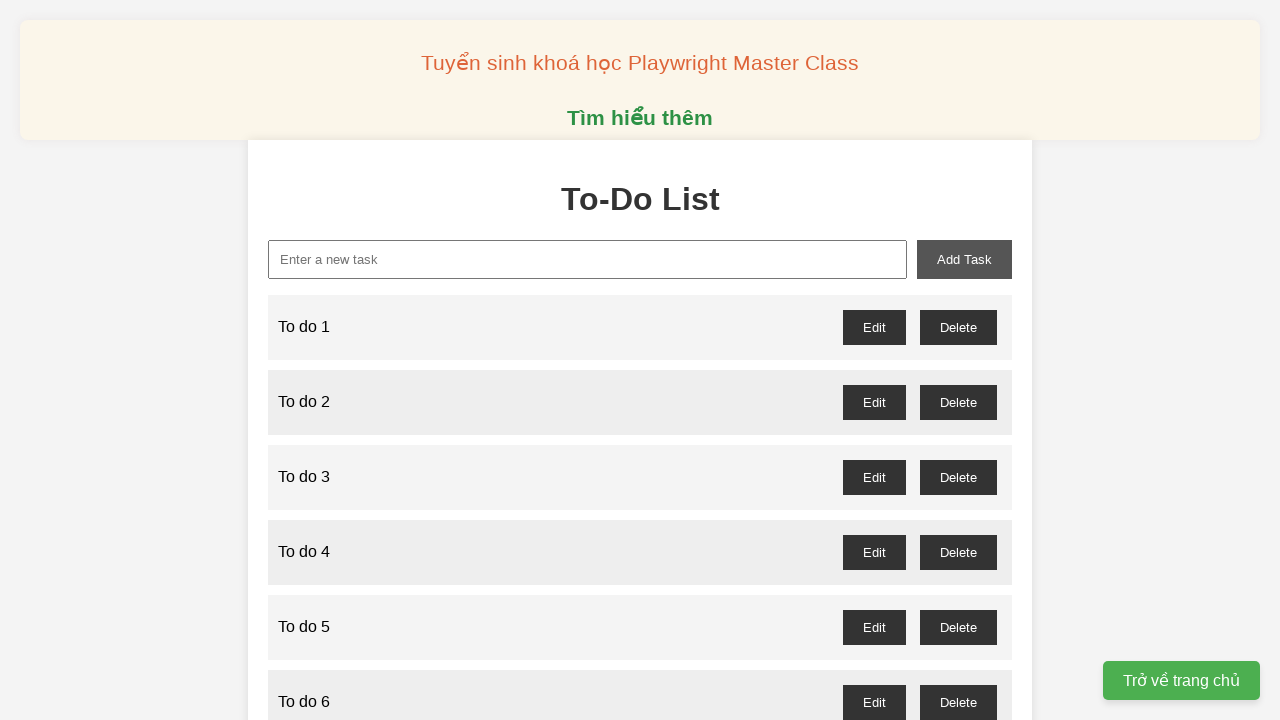

Filled new task input field with 'To do 61' on xpath=//input[@id='new-task']
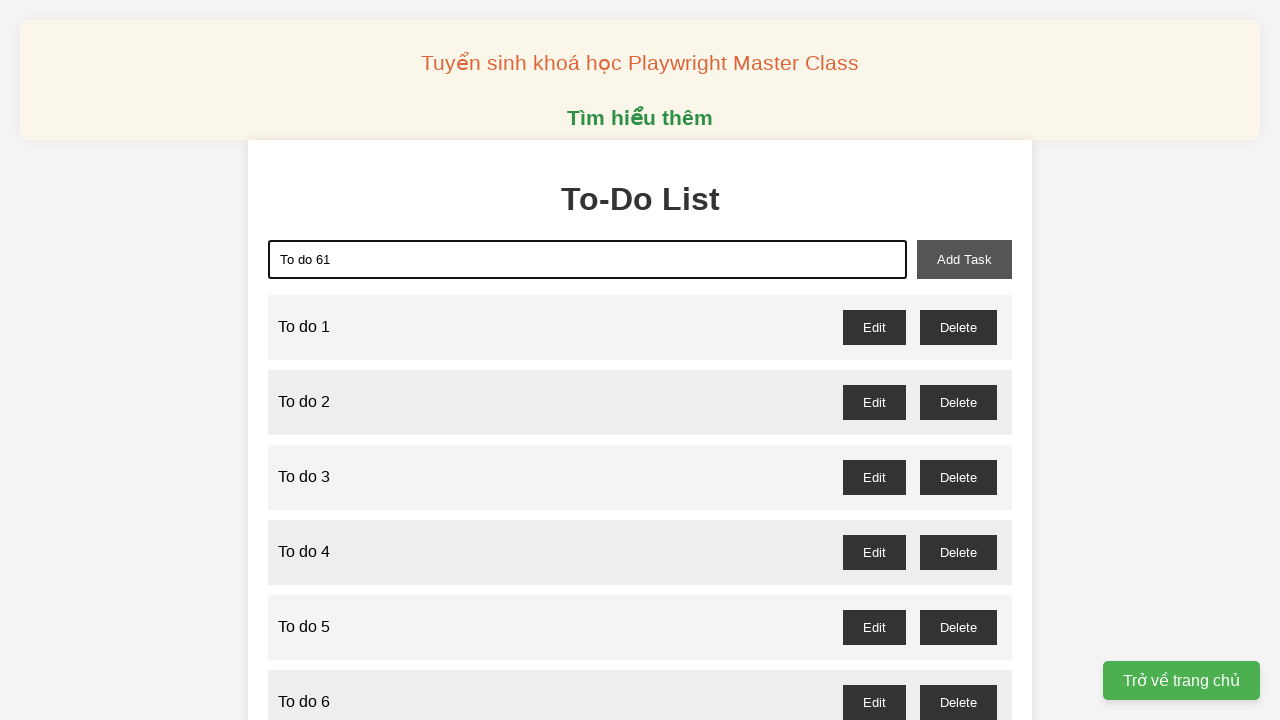

Clicked add task button to submit task 61 at (964, 259) on xpath=//button[@id='add-task']
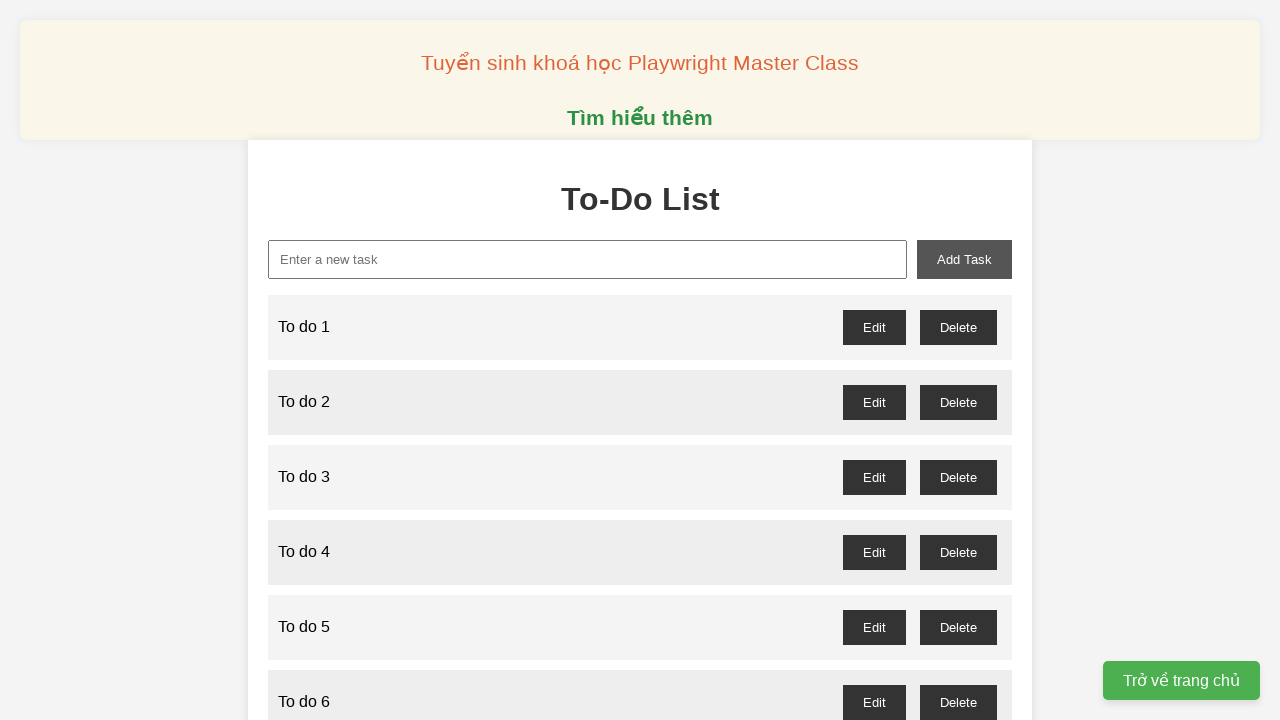

Filled new task input field with 'To do 62' on xpath=//input[@id='new-task']
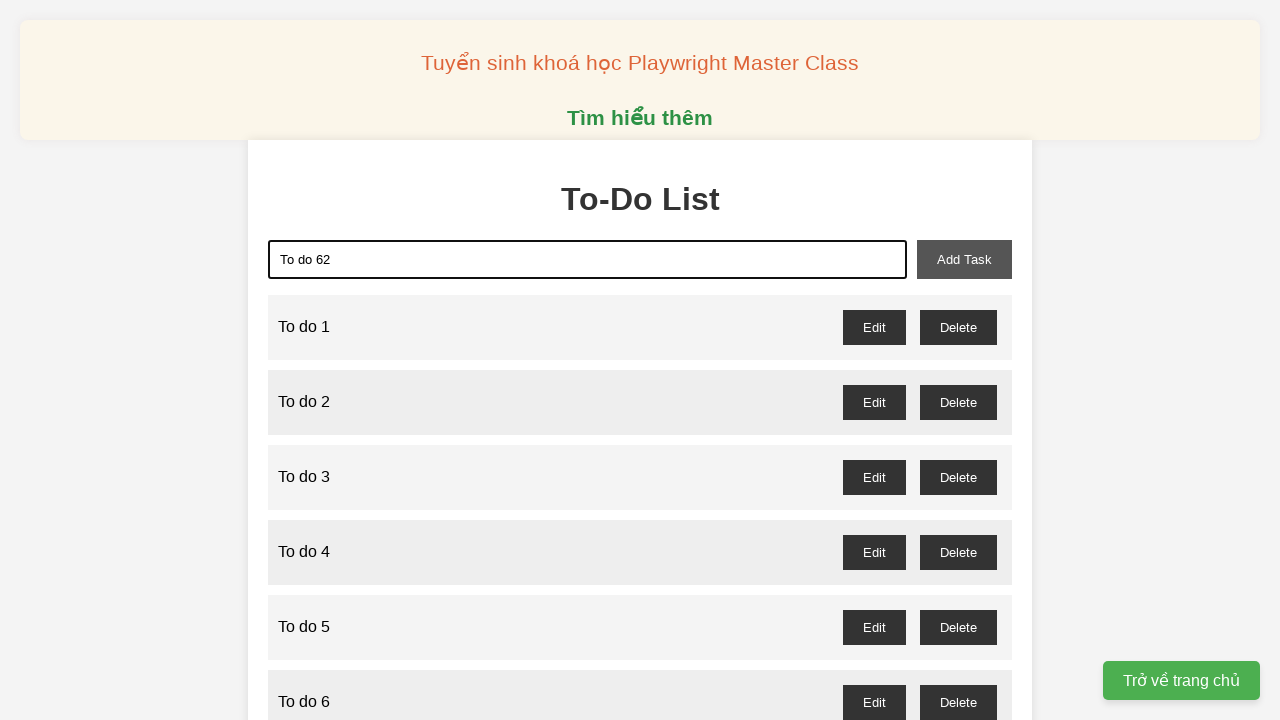

Clicked add task button to submit task 62 at (964, 259) on xpath=//button[@id='add-task']
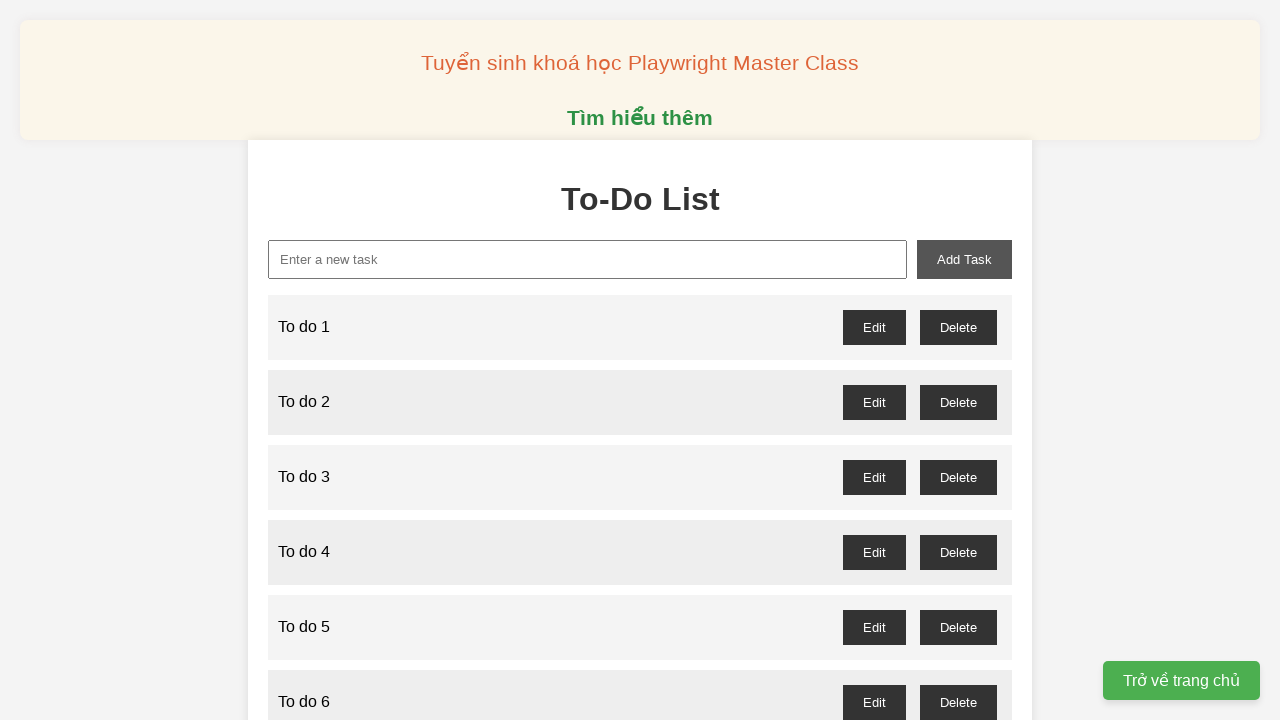

Filled new task input field with 'To do 63' on xpath=//input[@id='new-task']
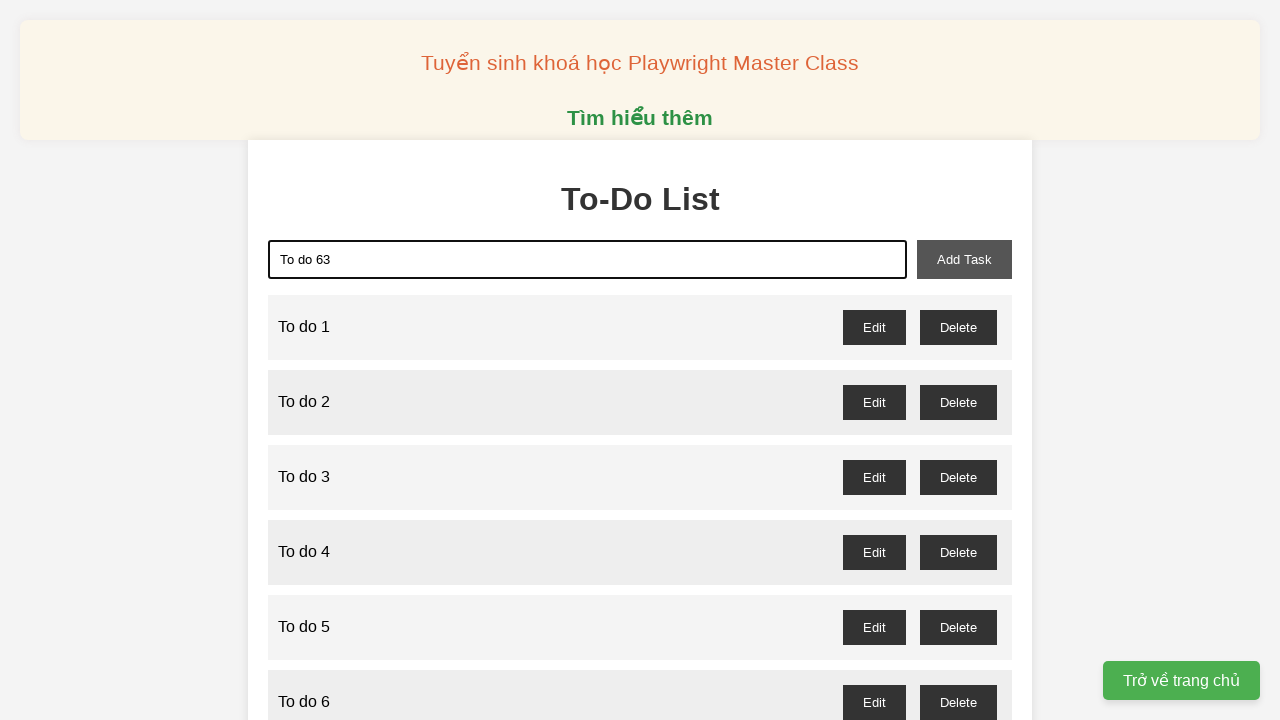

Clicked add task button to submit task 63 at (964, 259) on xpath=//button[@id='add-task']
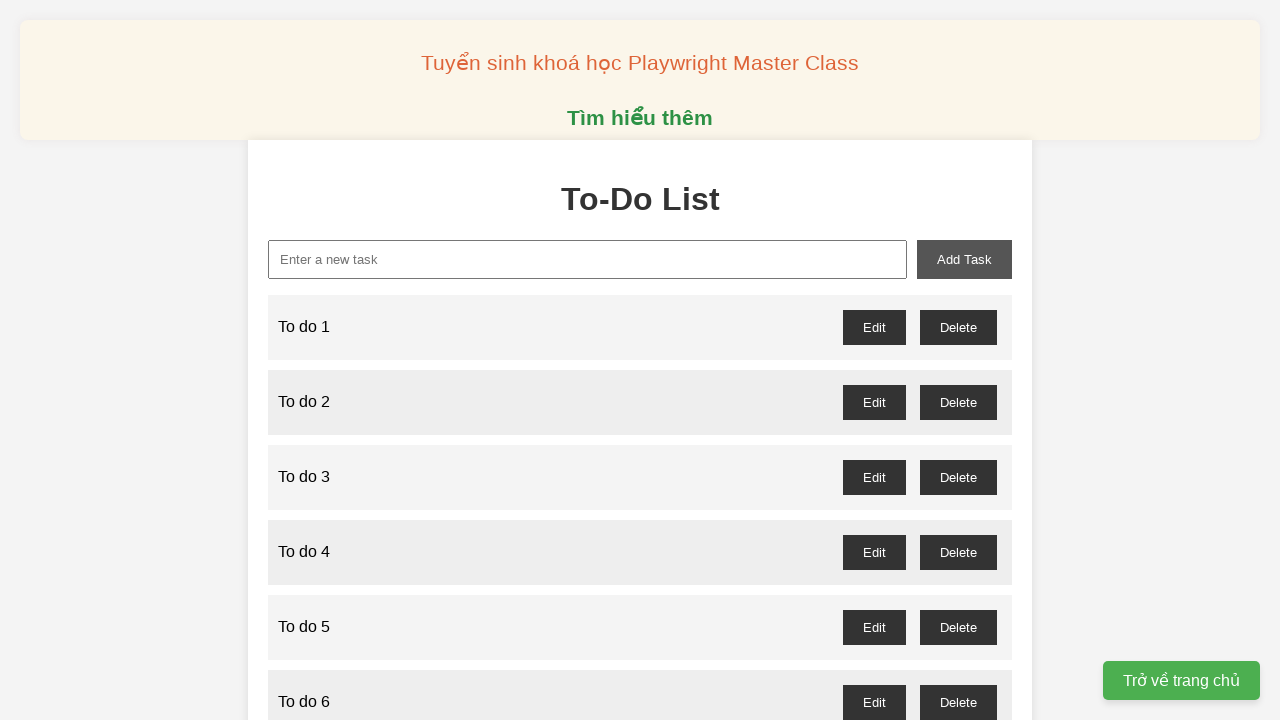

Filled new task input field with 'To do 64' on xpath=//input[@id='new-task']
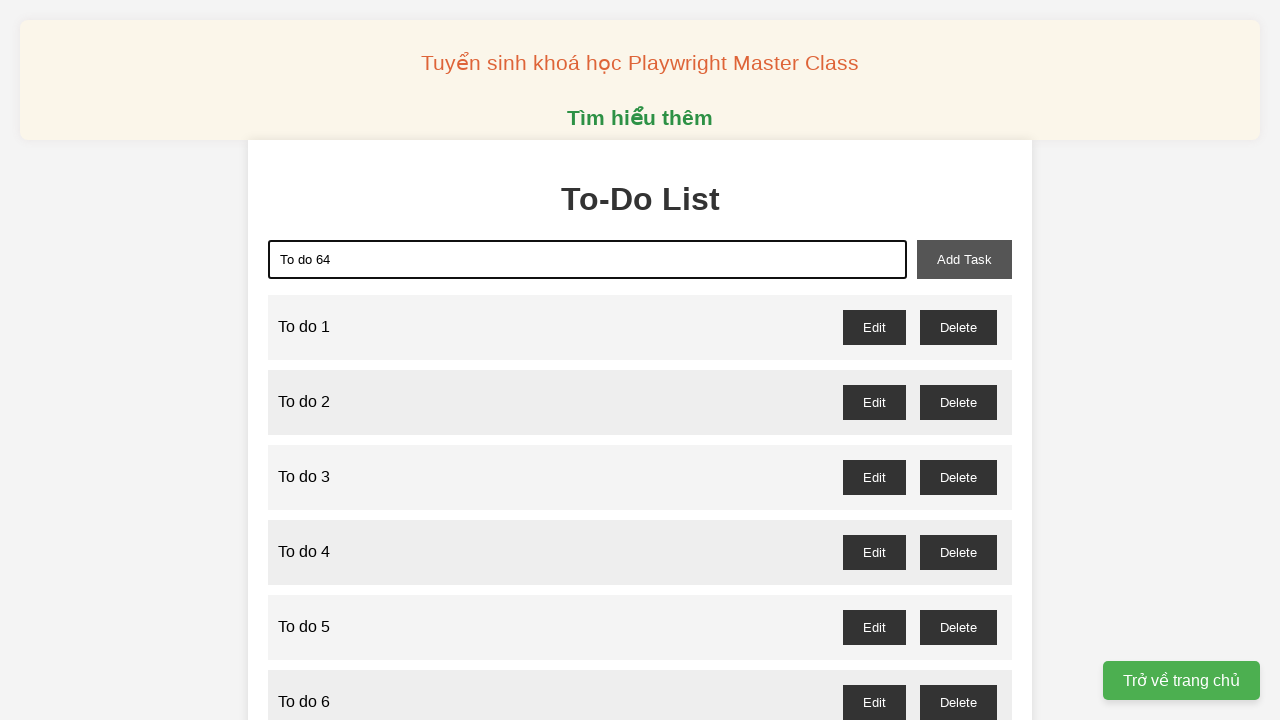

Clicked add task button to submit task 64 at (964, 259) on xpath=//button[@id='add-task']
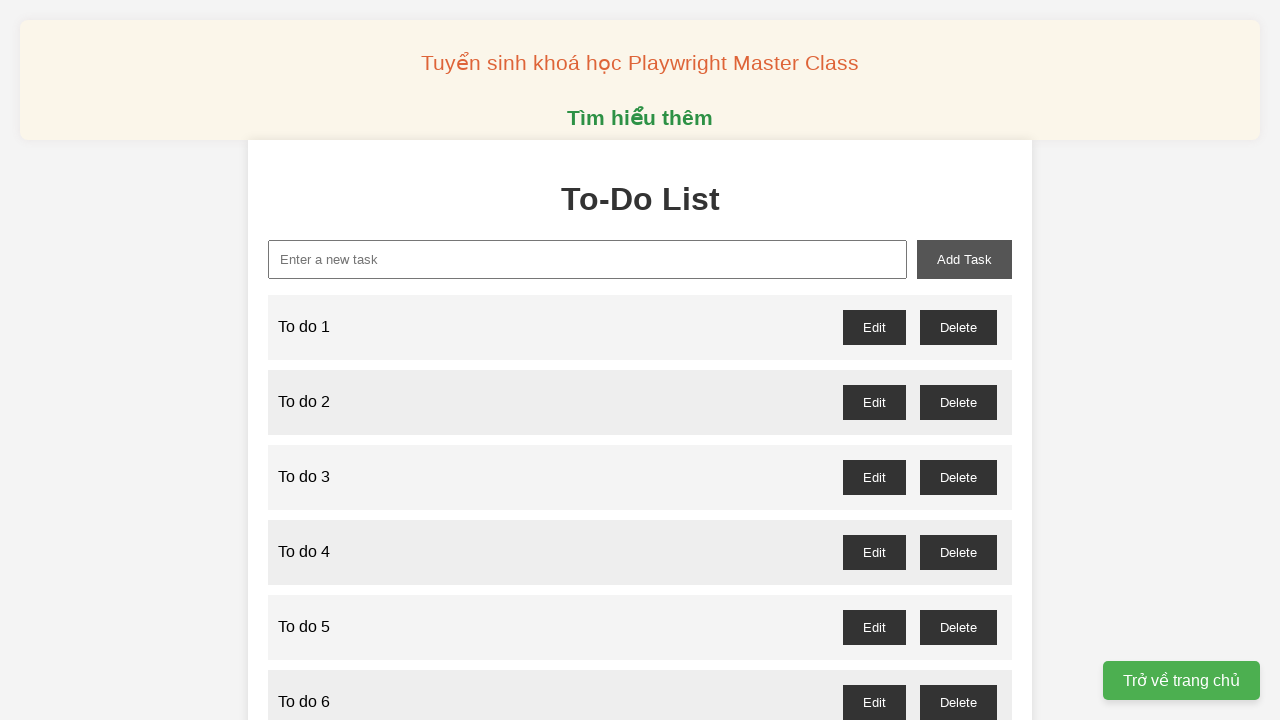

Filled new task input field with 'To do 65' on xpath=//input[@id='new-task']
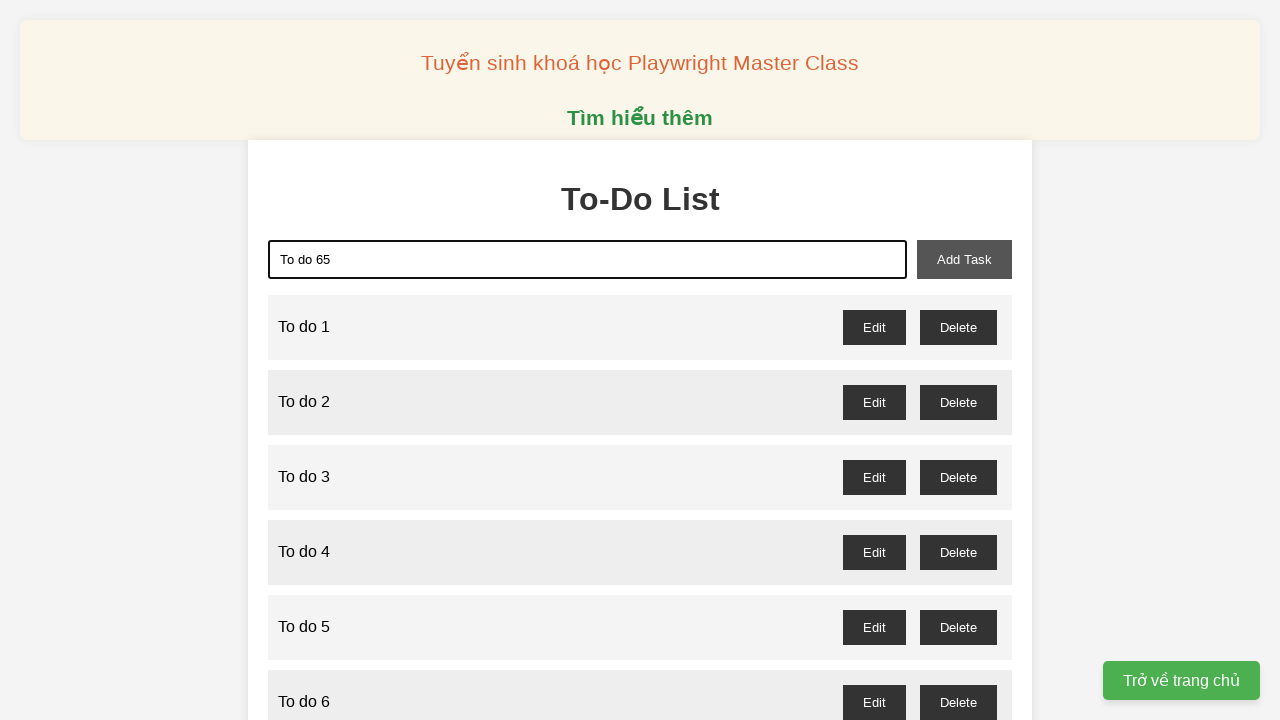

Clicked add task button to submit task 65 at (964, 259) on xpath=//button[@id='add-task']
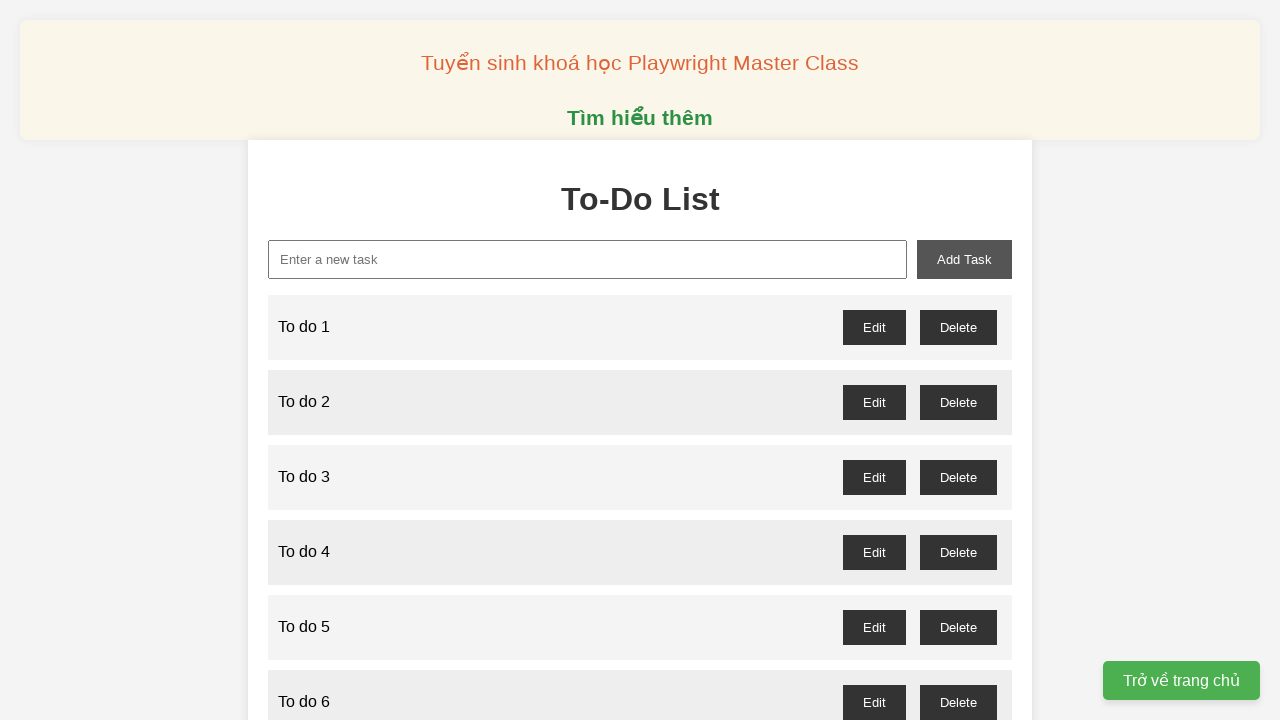

Filled new task input field with 'To do 66' on xpath=//input[@id='new-task']
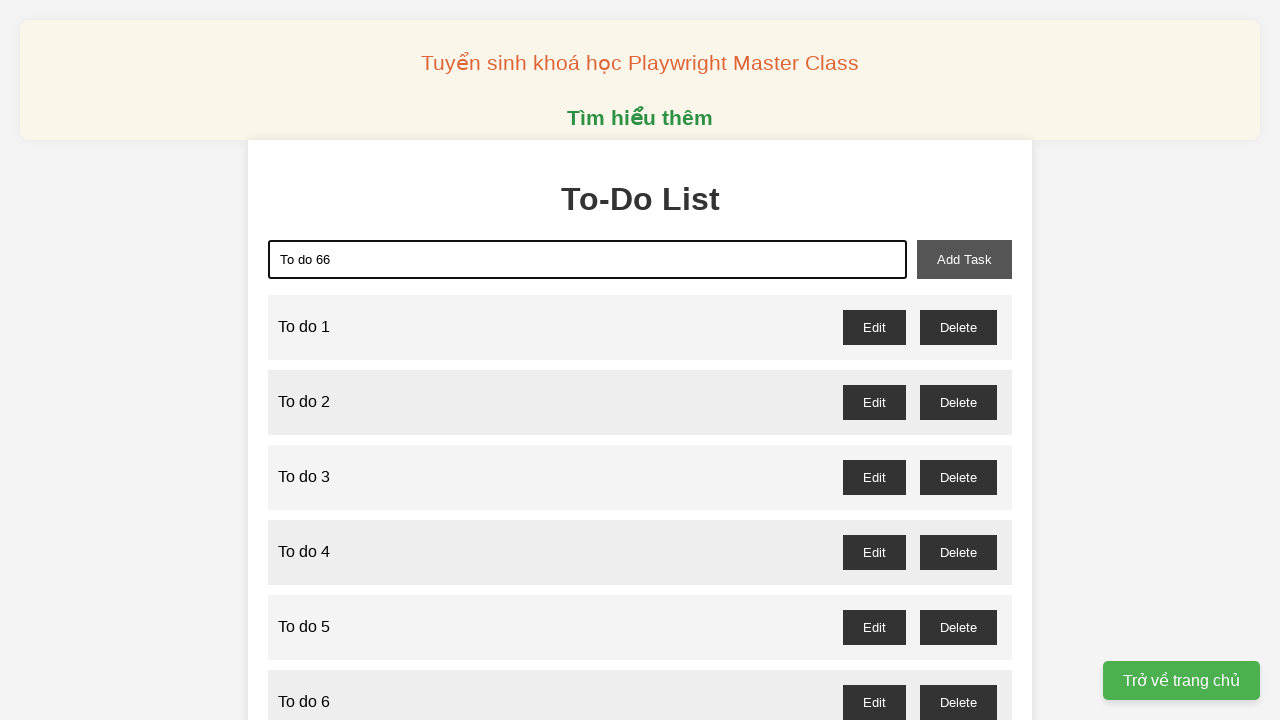

Clicked add task button to submit task 66 at (964, 259) on xpath=//button[@id='add-task']
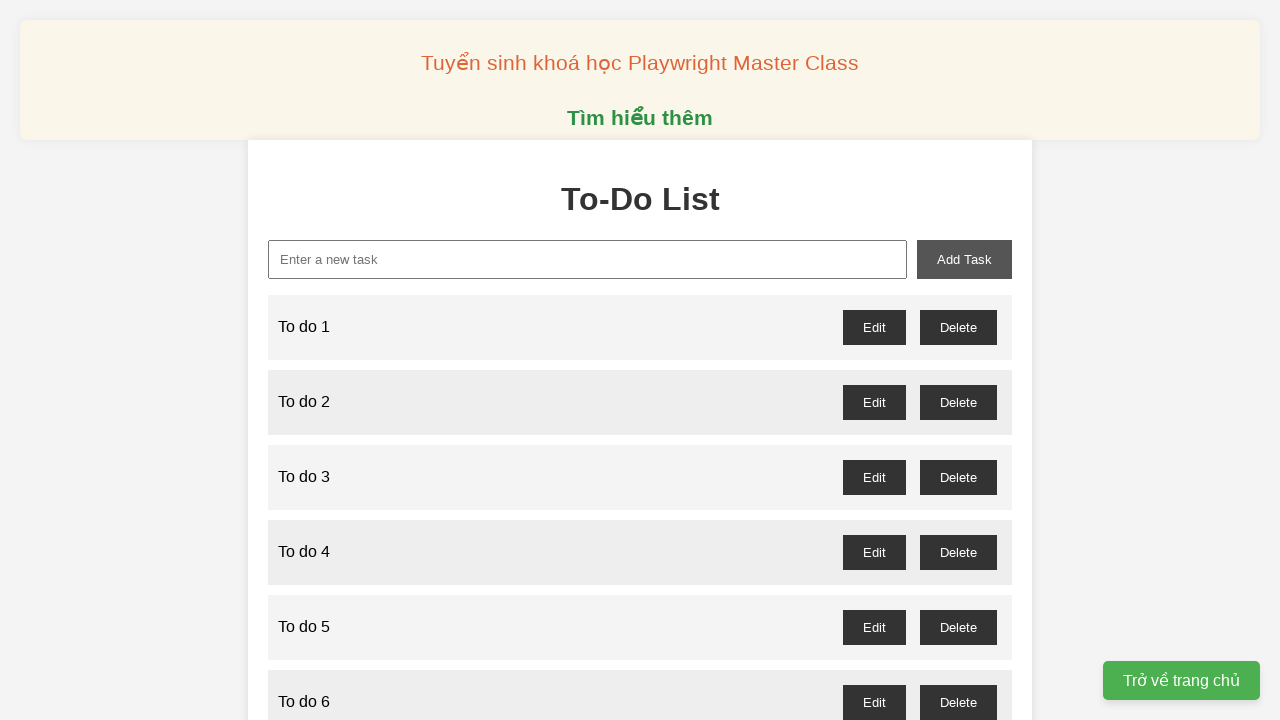

Filled new task input field with 'To do 67' on xpath=//input[@id='new-task']
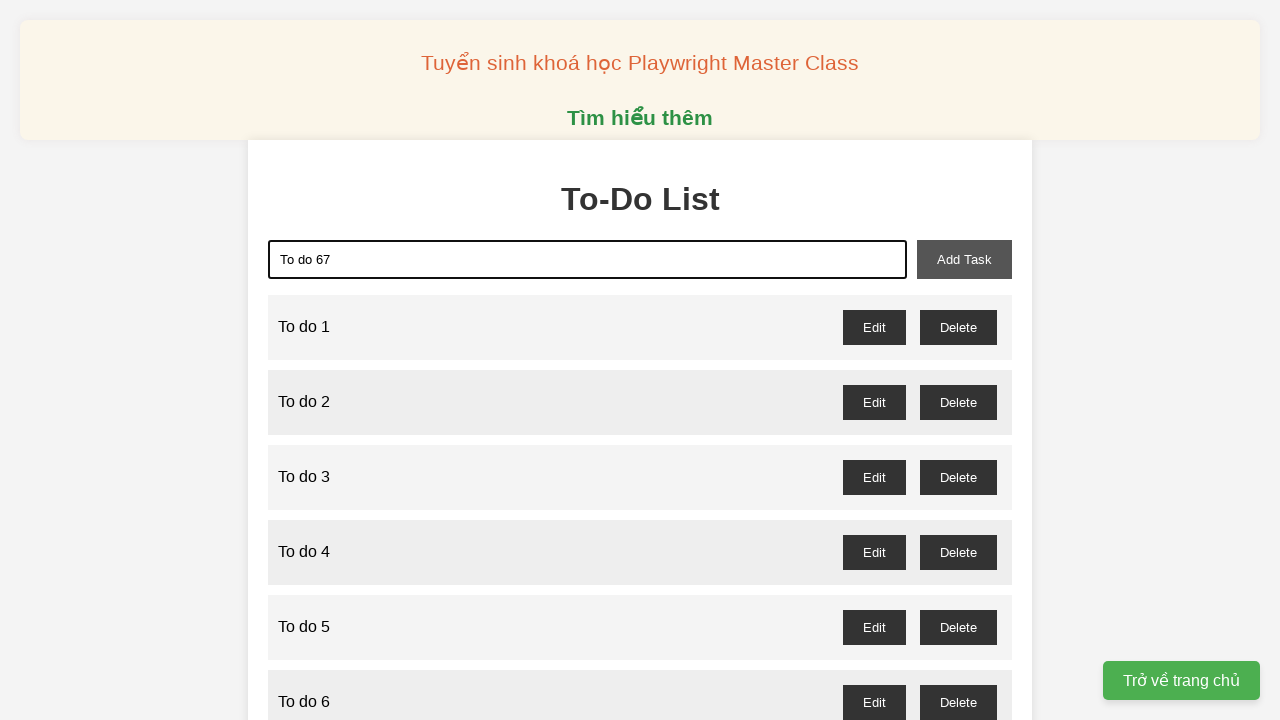

Clicked add task button to submit task 67 at (964, 259) on xpath=//button[@id='add-task']
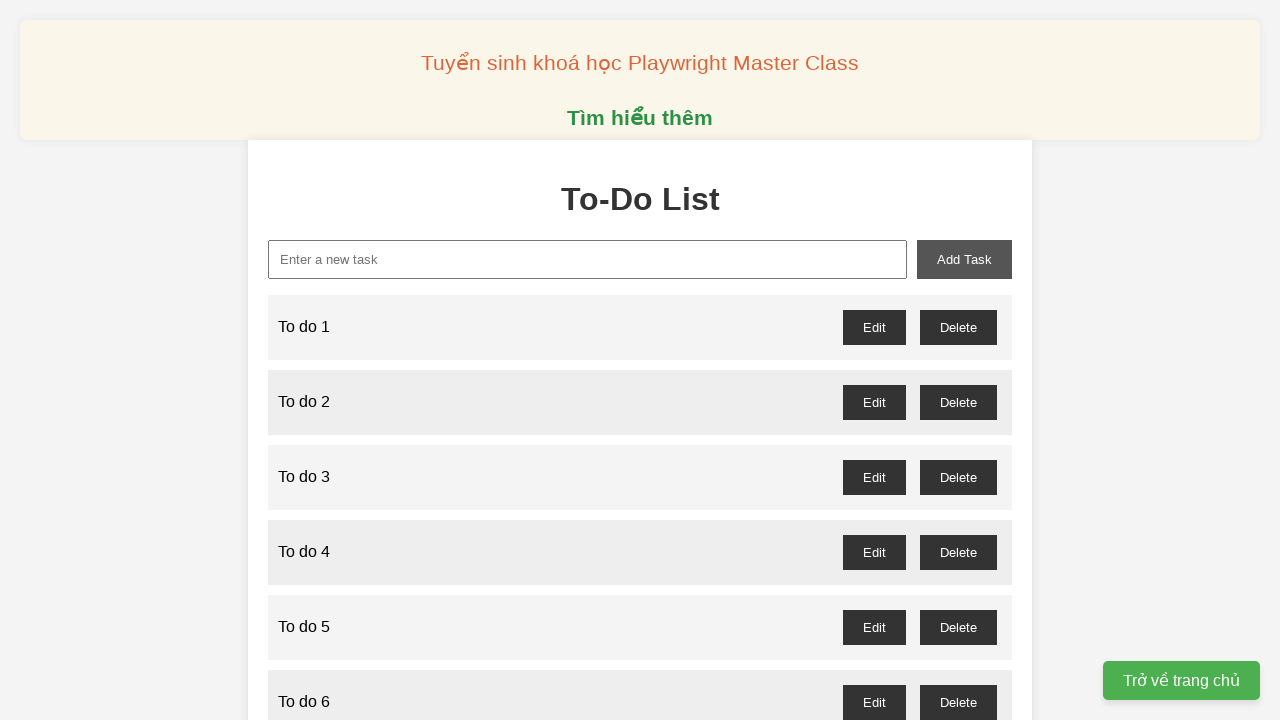

Filled new task input field with 'To do 68' on xpath=//input[@id='new-task']
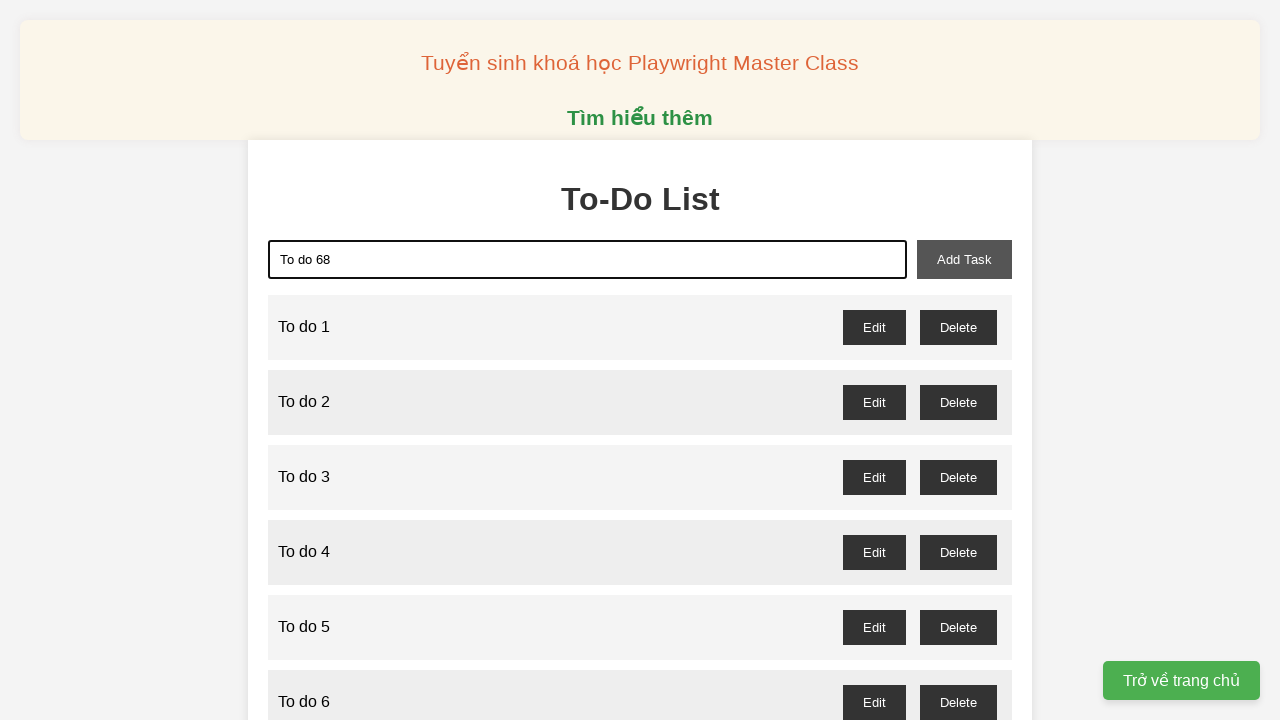

Clicked add task button to submit task 68 at (964, 259) on xpath=//button[@id='add-task']
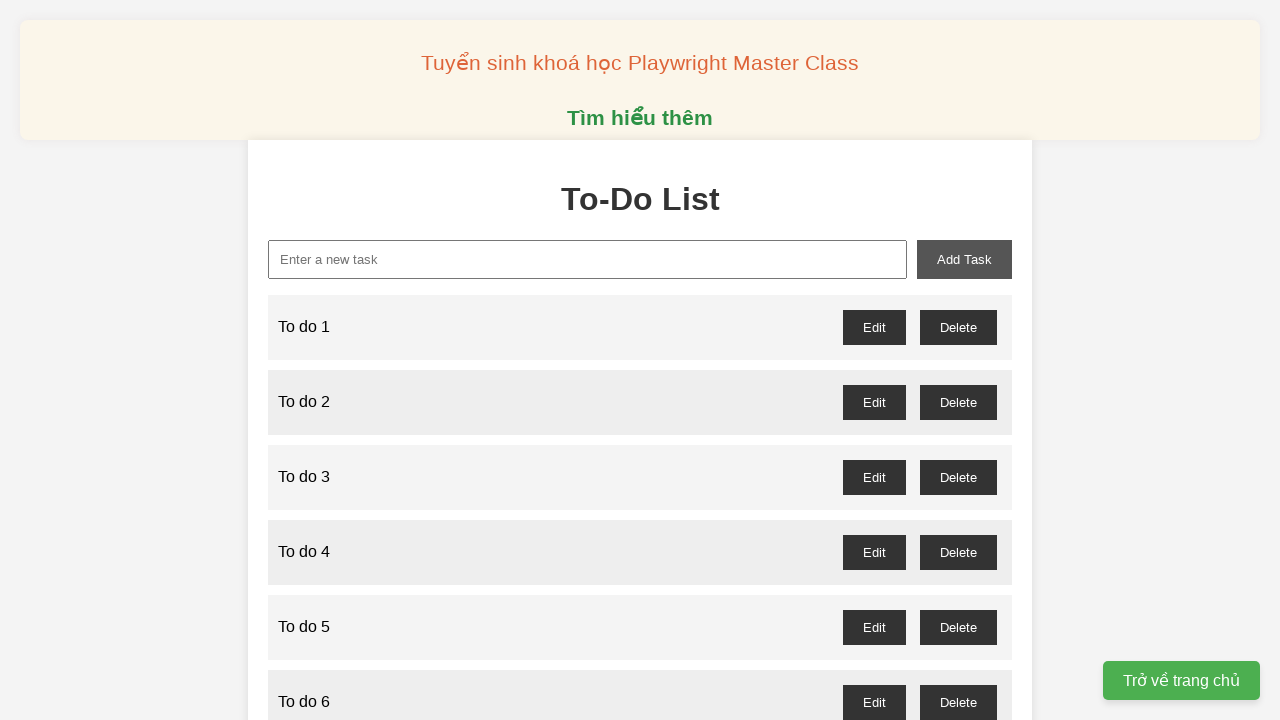

Filled new task input field with 'To do 69' on xpath=//input[@id='new-task']
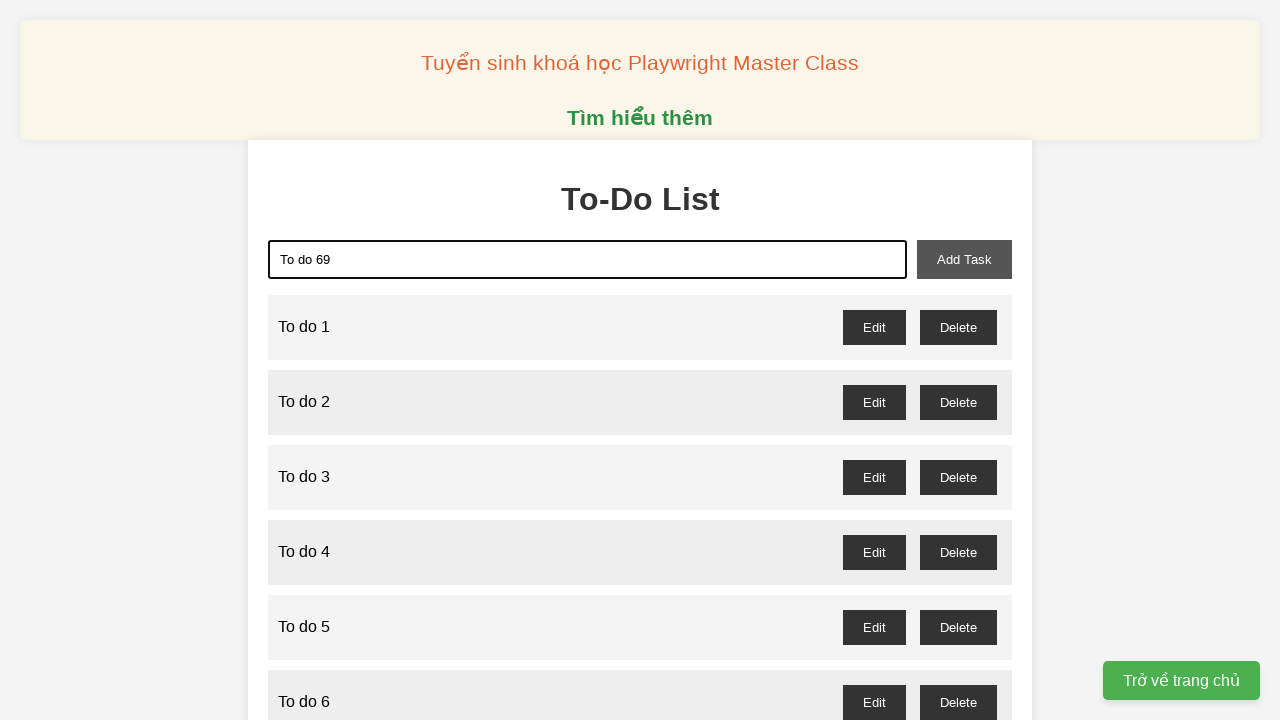

Clicked add task button to submit task 69 at (964, 259) on xpath=//button[@id='add-task']
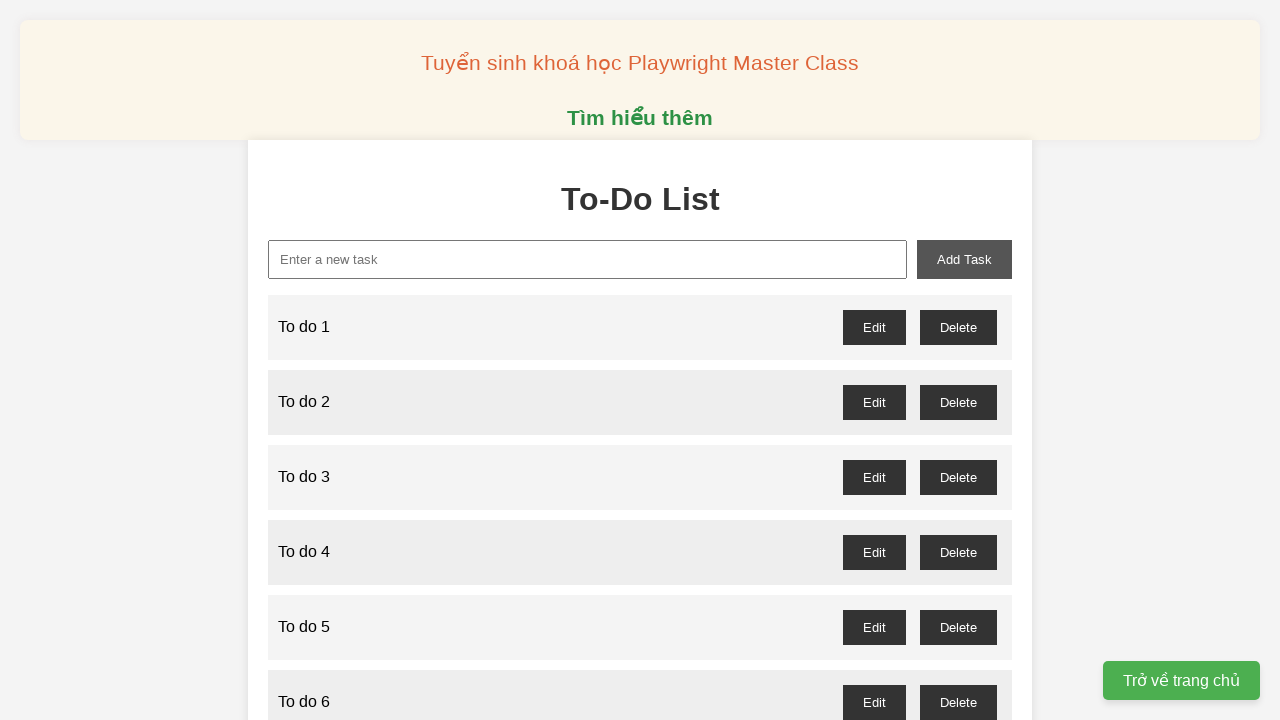

Filled new task input field with 'To do 70' on xpath=//input[@id='new-task']
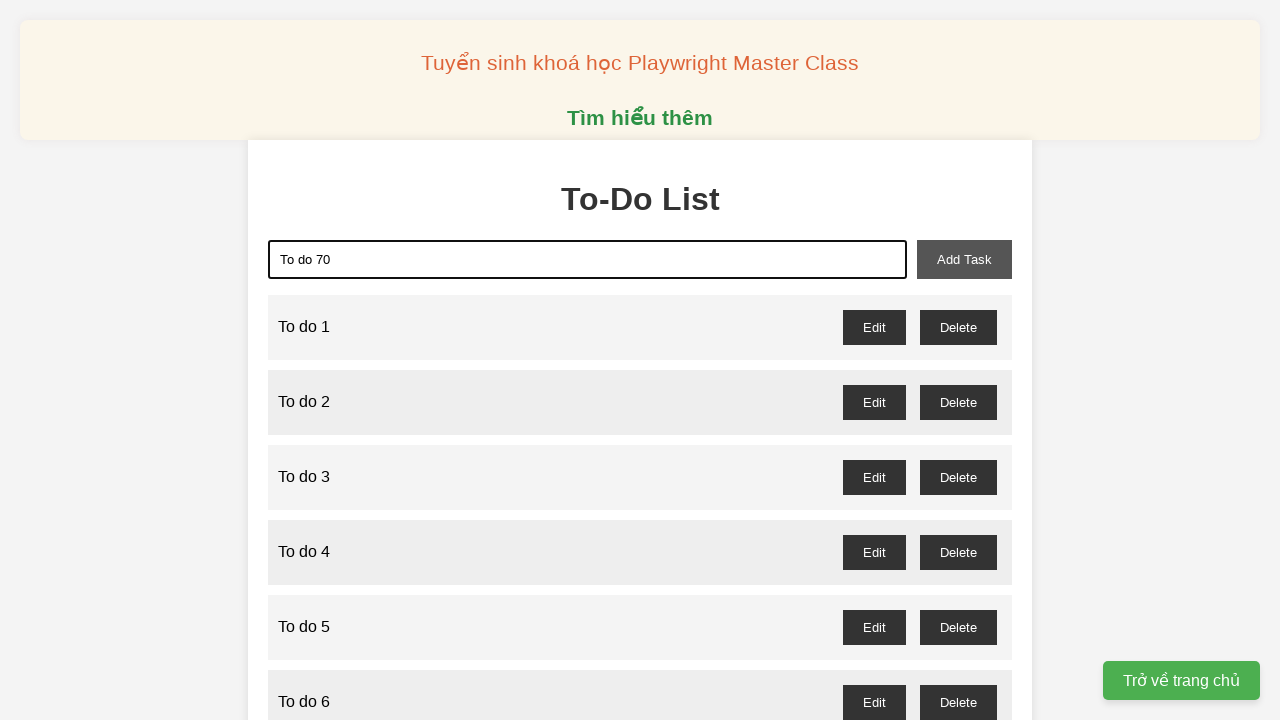

Clicked add task button to submit task 70 at (964, 259) on xpath=//button[@id='add-task']
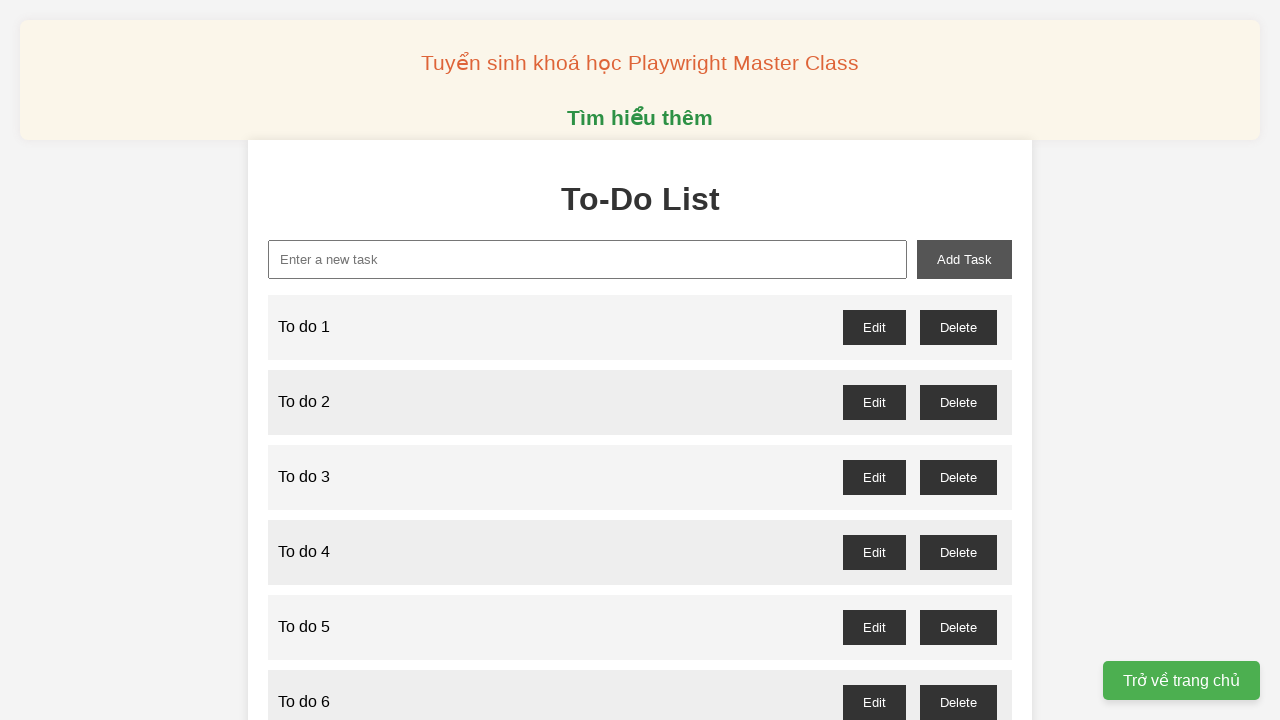

Filled new task input field with 'To do 71' on xpath=//input[@id='new-task']
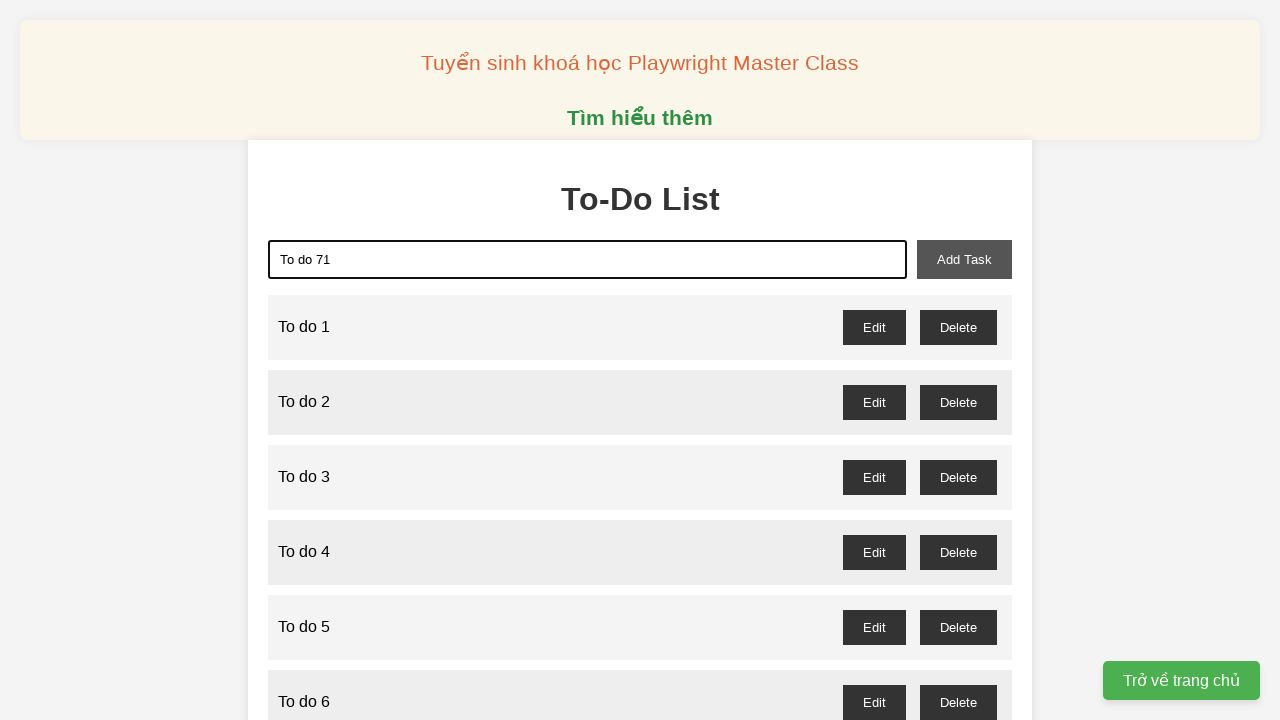

Clicked add task button to submit task 71 at (964, 259) on xpath=//button[@id='add-task']
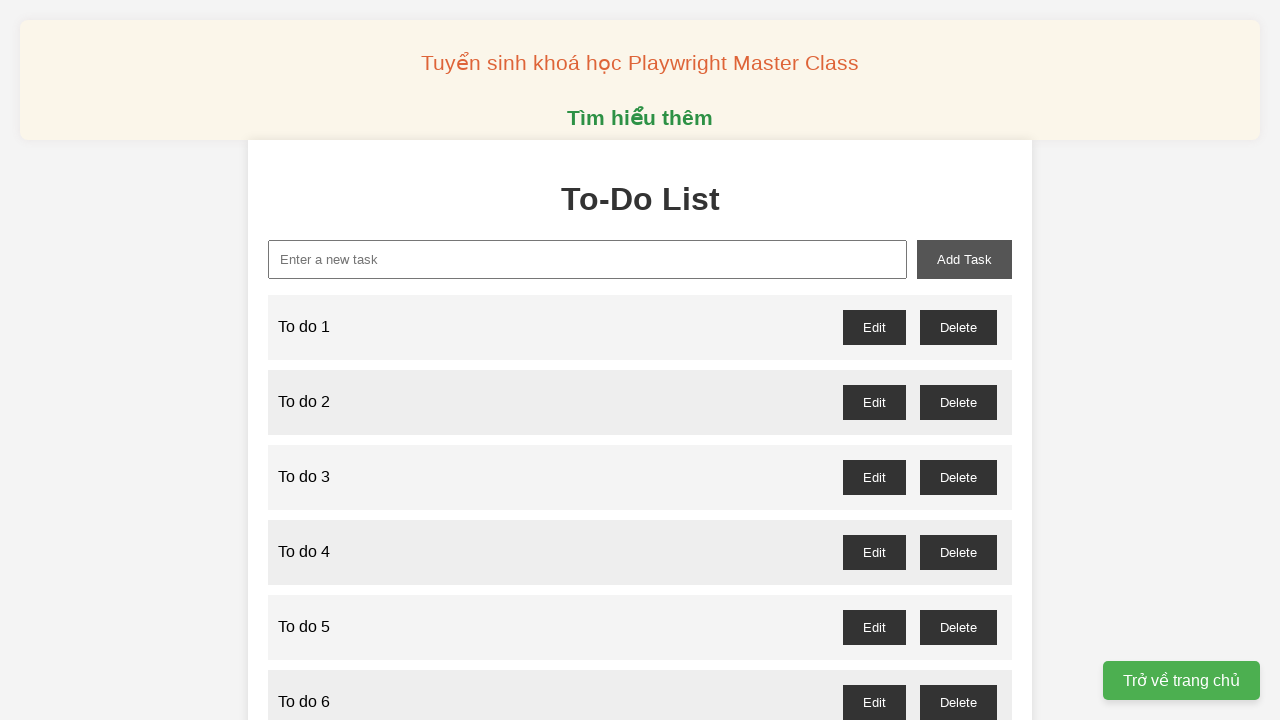

Filled new task input field with 'To do 72' on xpath=//input[@id='new-task']
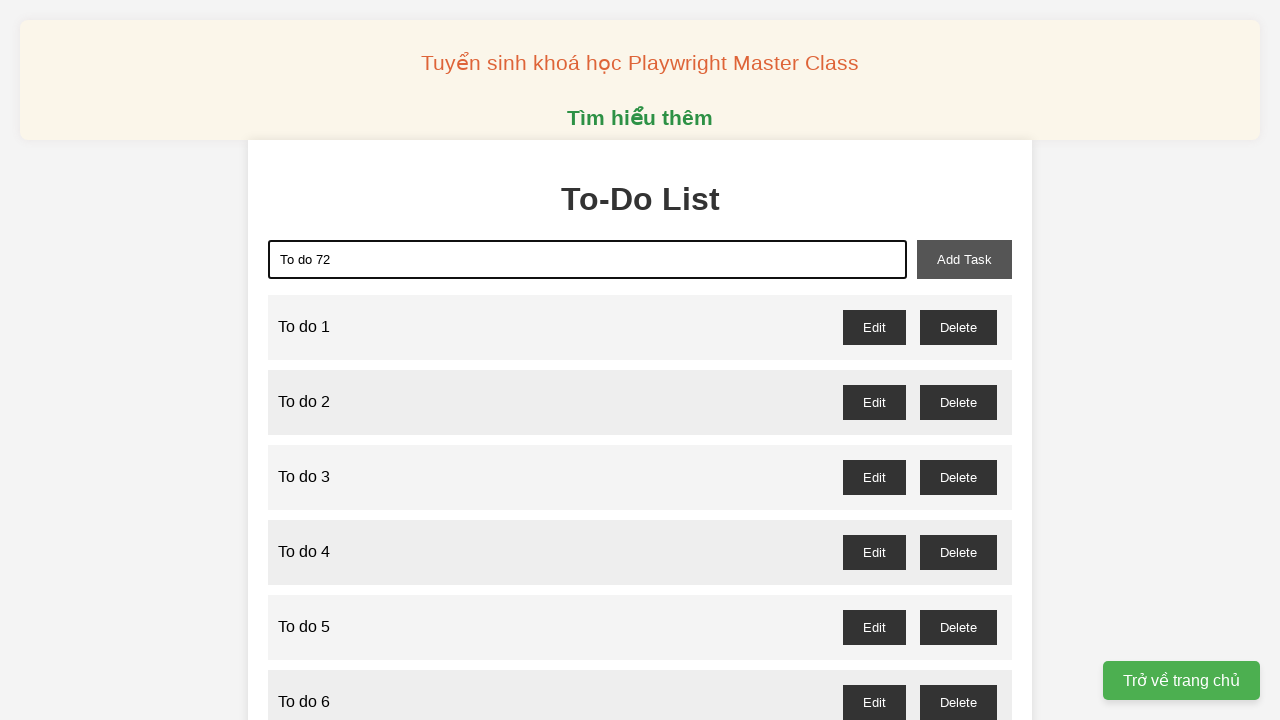

Clicked add task button to submit task 72 at (964, 259) on xpath=//button[@id='add-task']
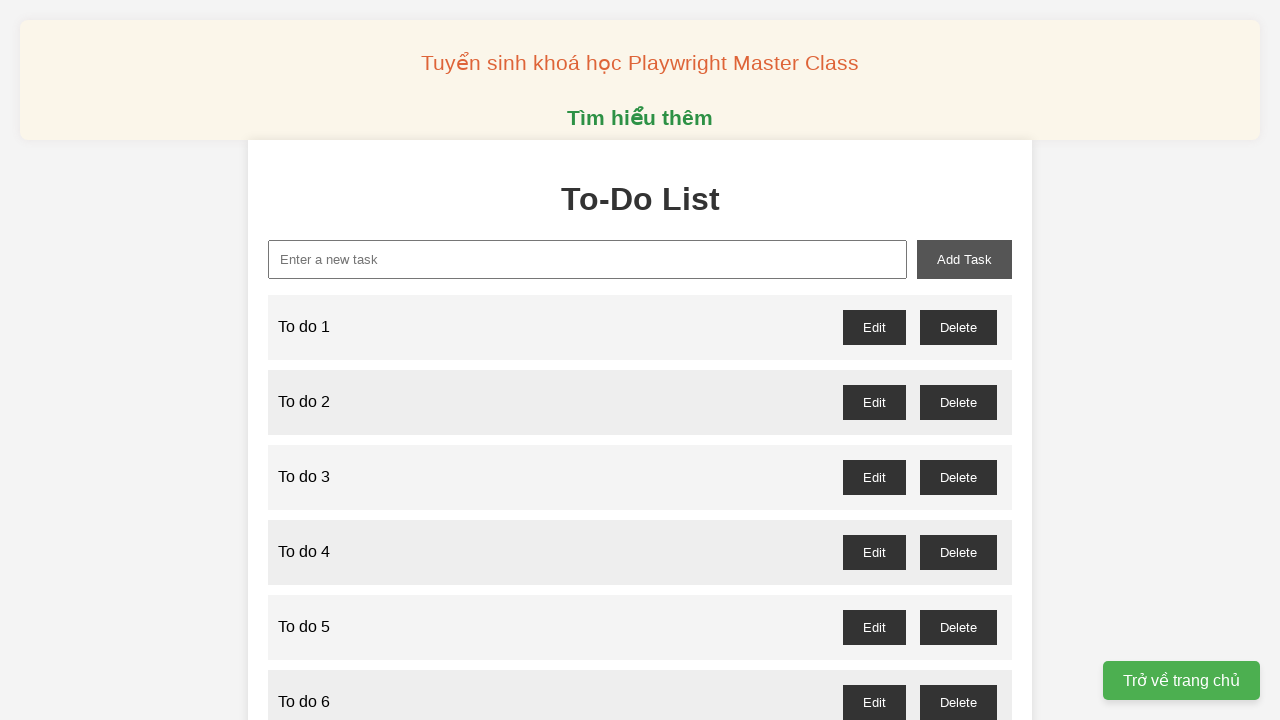

Filled new task input field with 'To do 73' on xpath=//input[@id='new-task']
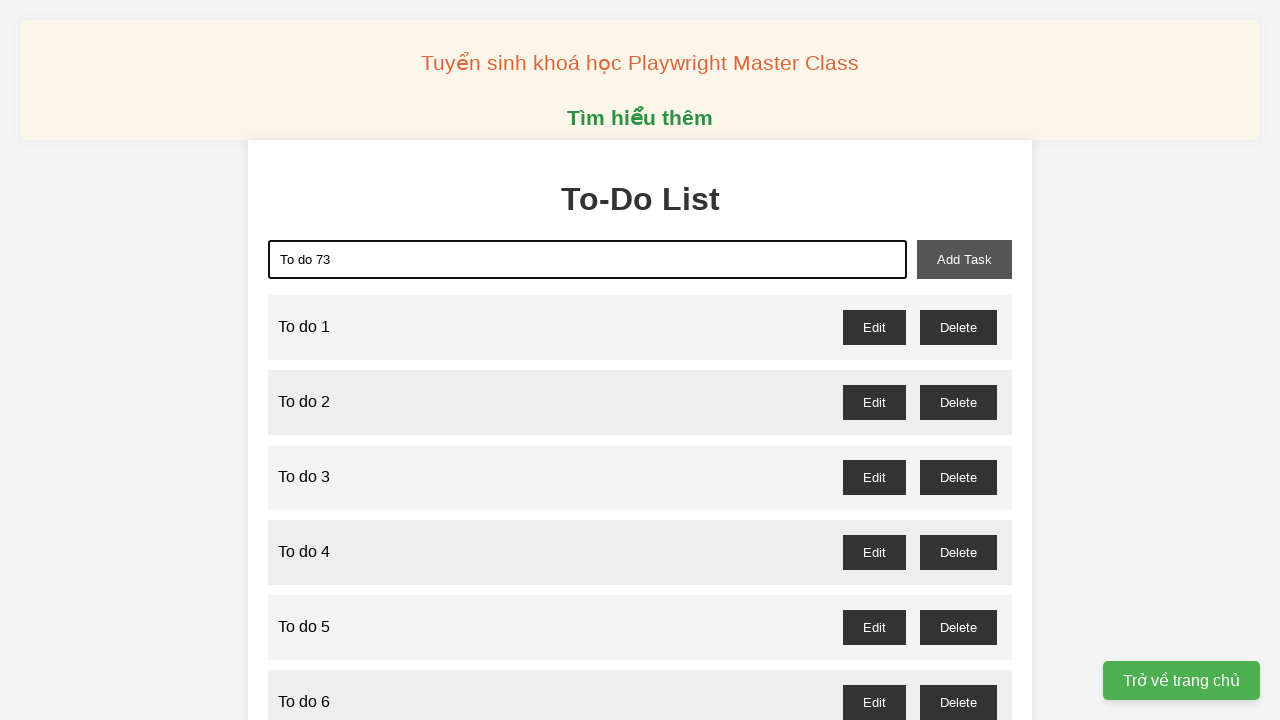

Clicked add task button to submit task 73 at (964, 259) on xpath=//button[@id='add-task']
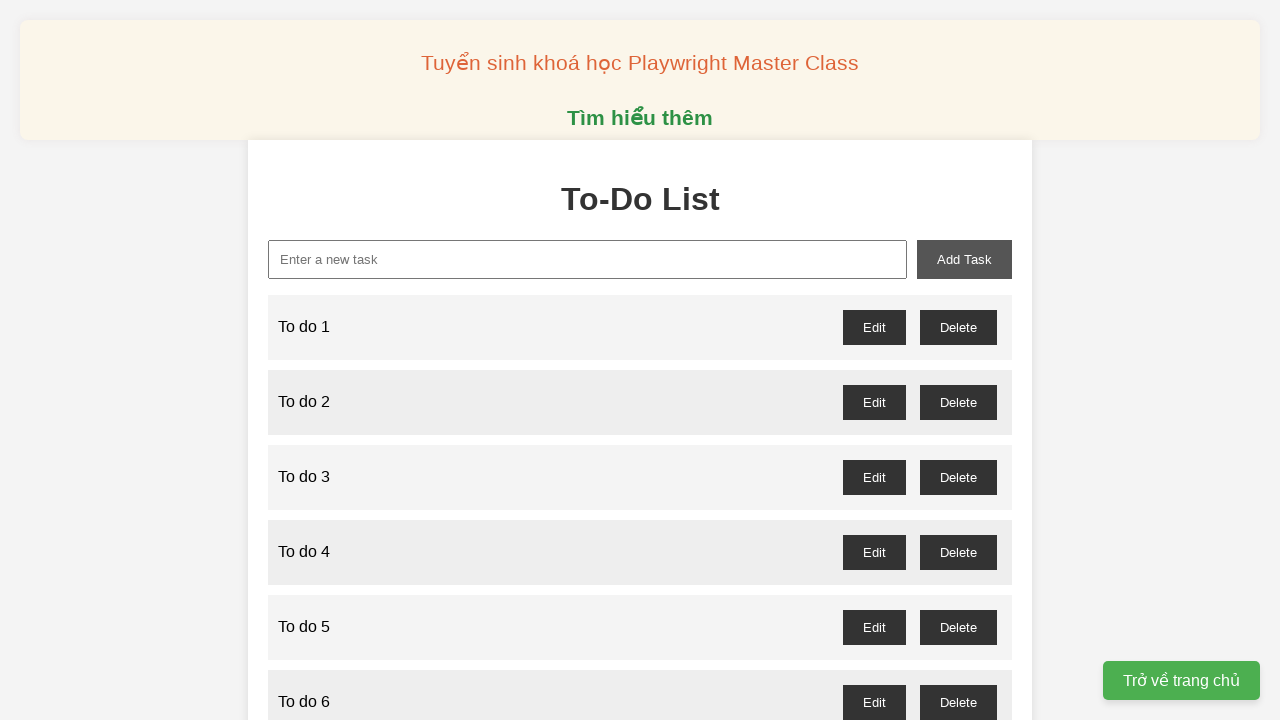

Filled new task input field with 'To do 74' on xpath=//input[@id='new-task']
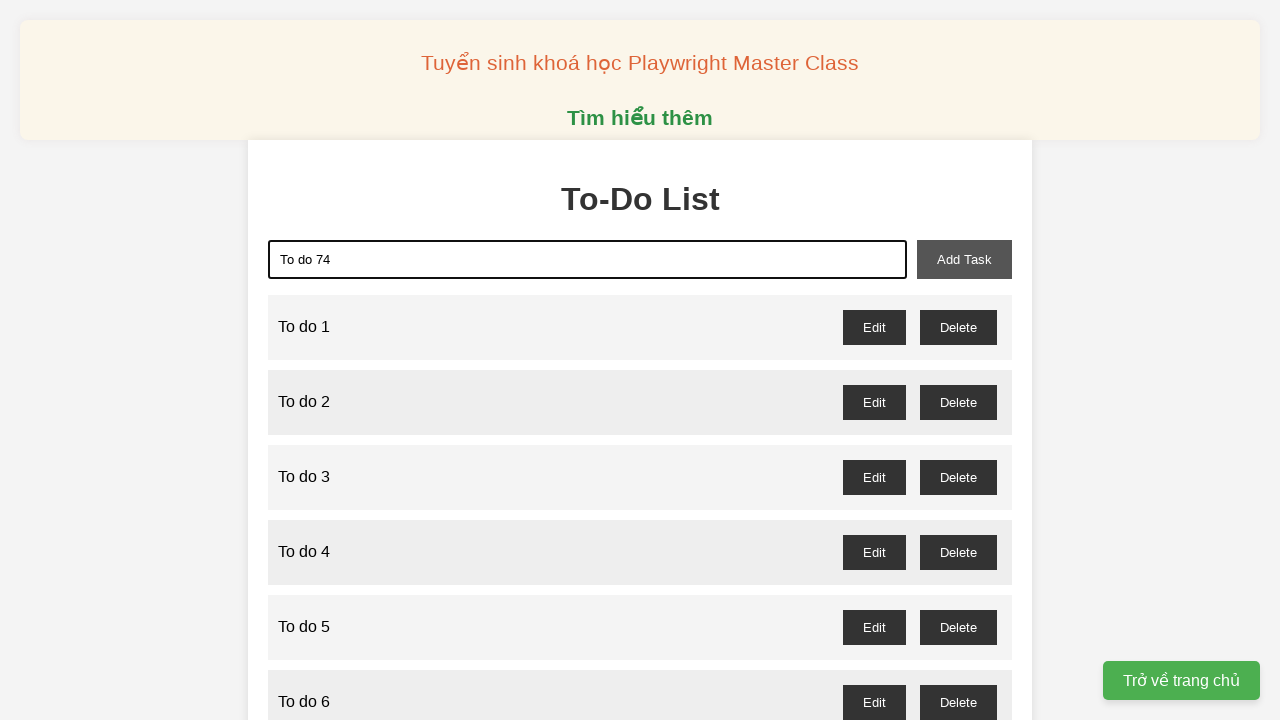

Clicked add task button to submit task 74 at (964, 259) on xpath=//button[@id='add-task']
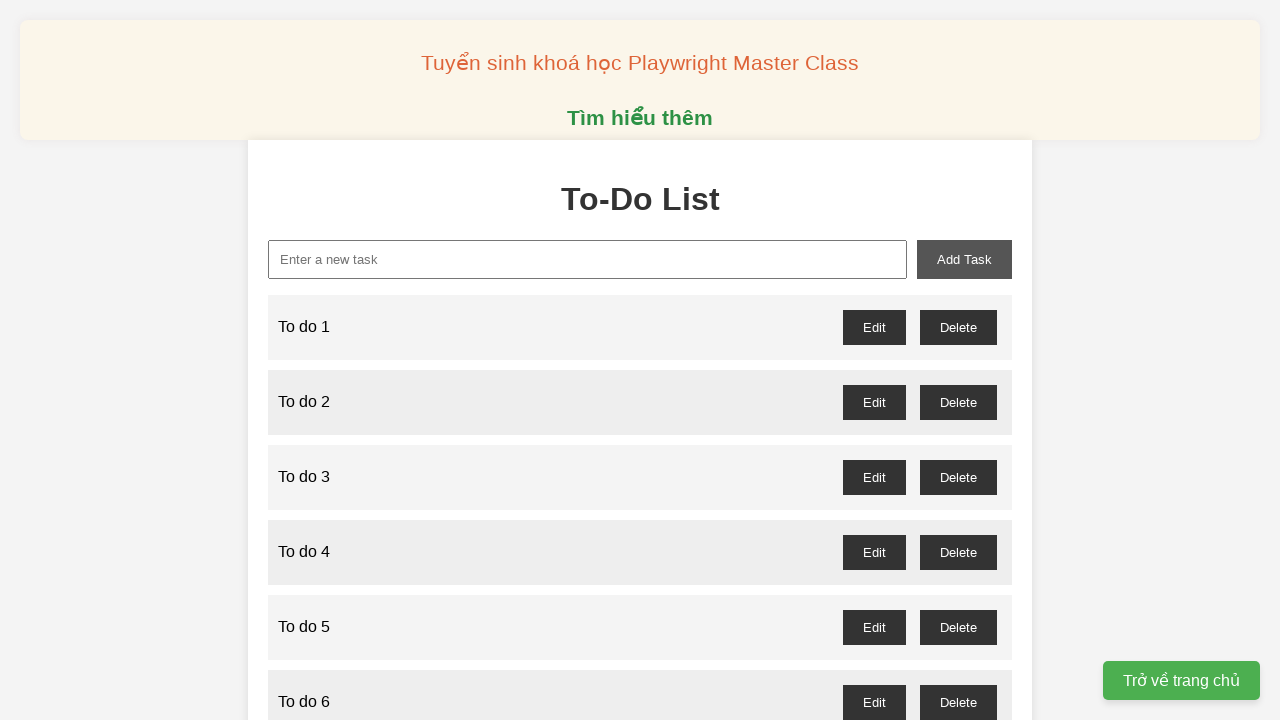

Filled new task input field with 'To do 75' on xpath=//input[@id='new-task']
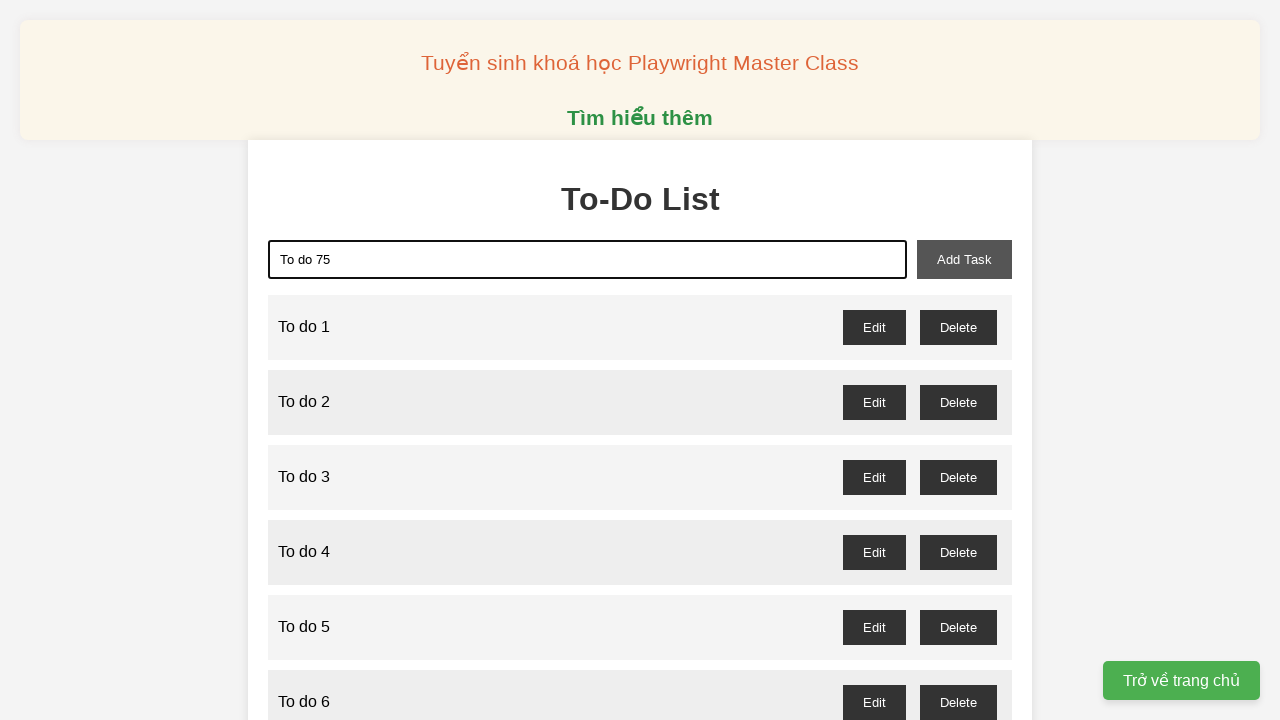

Clicked add task button to submit task 75 at (964, 259) on xpath=//button[@id='add-task']
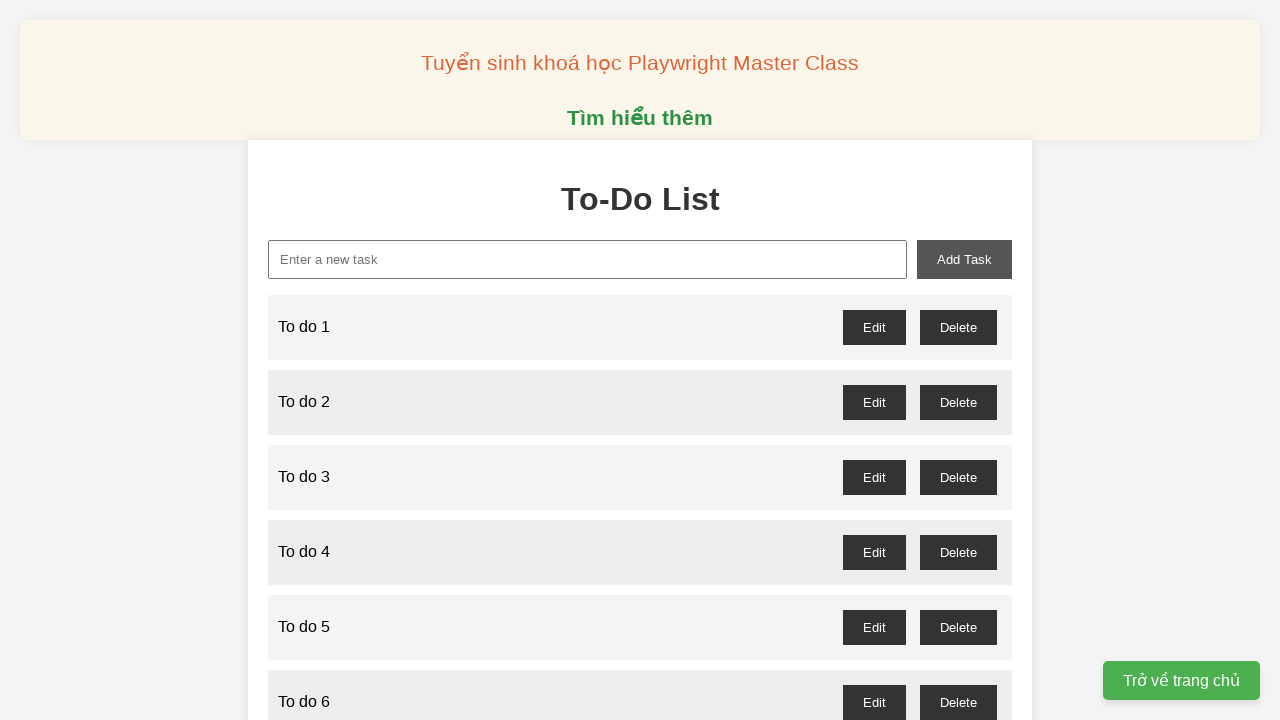

Filled new task input field with 'To do 76' on xpath=//input[@id='new-task']
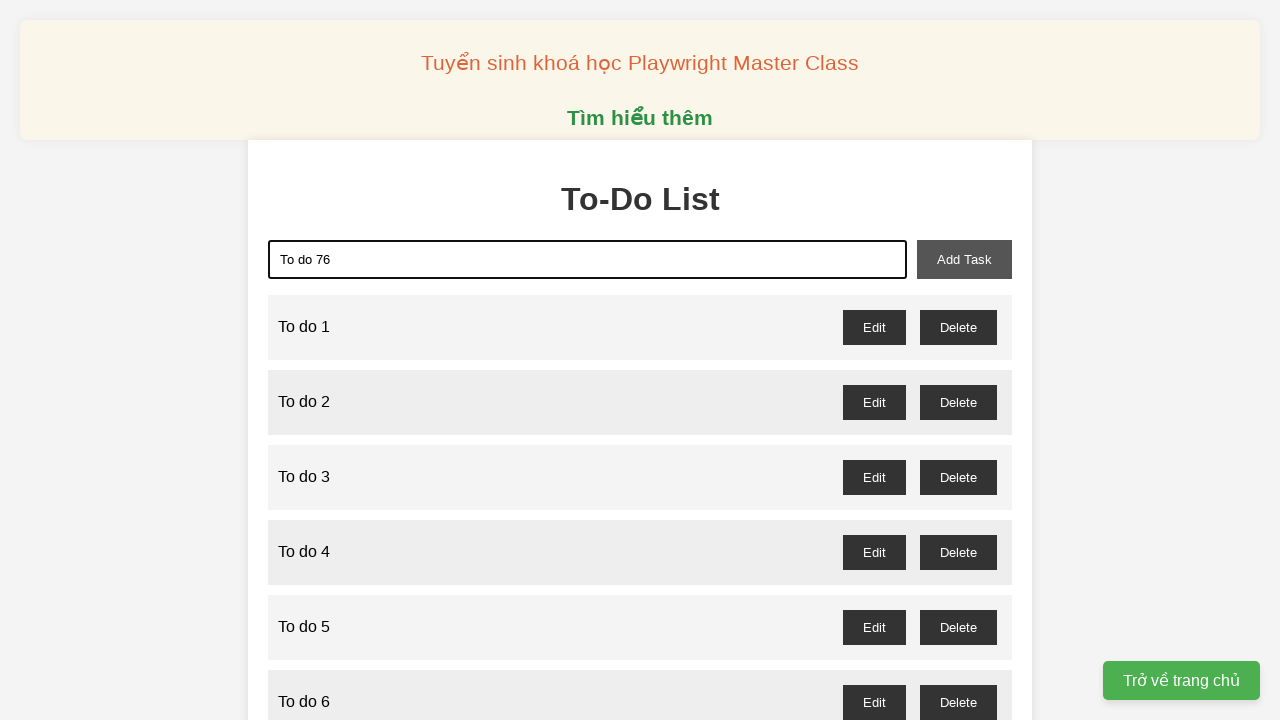

Clicked add task button to submit task 76 at (964, 259) on xpath=//button[@id='add-task']
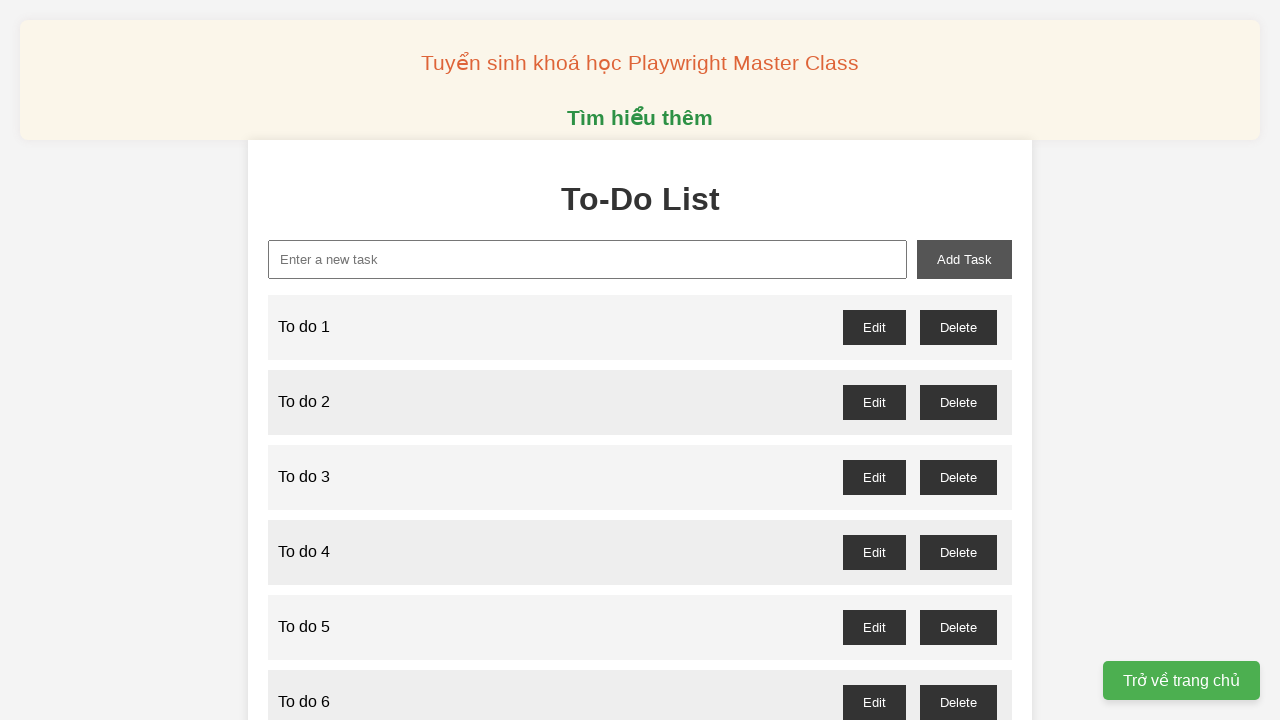

Filled new task input field with 'To do 77' on xpath=//input[@id='new-task']
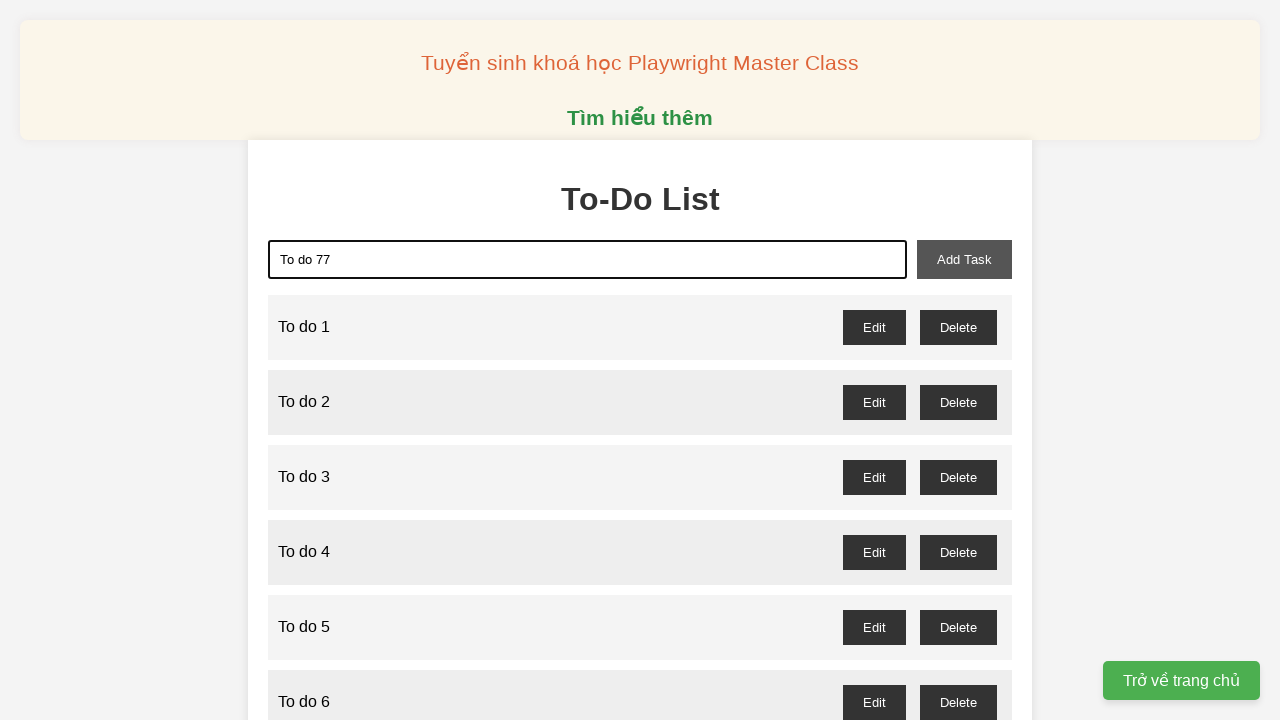

Clicked add task button to submit task 77 at (964, 259) on xpath=//button[@id='add-task']
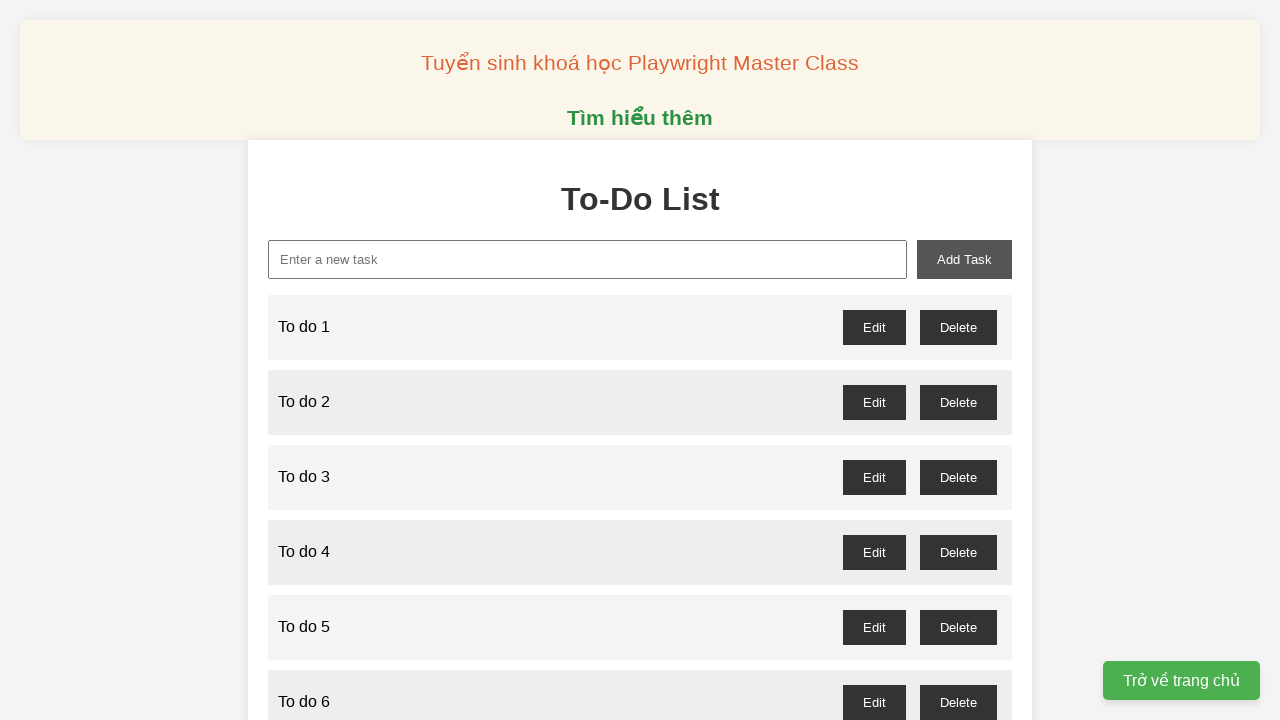

Filled new task input field with 'To do 78' on xpath=//input[@id='new-task']
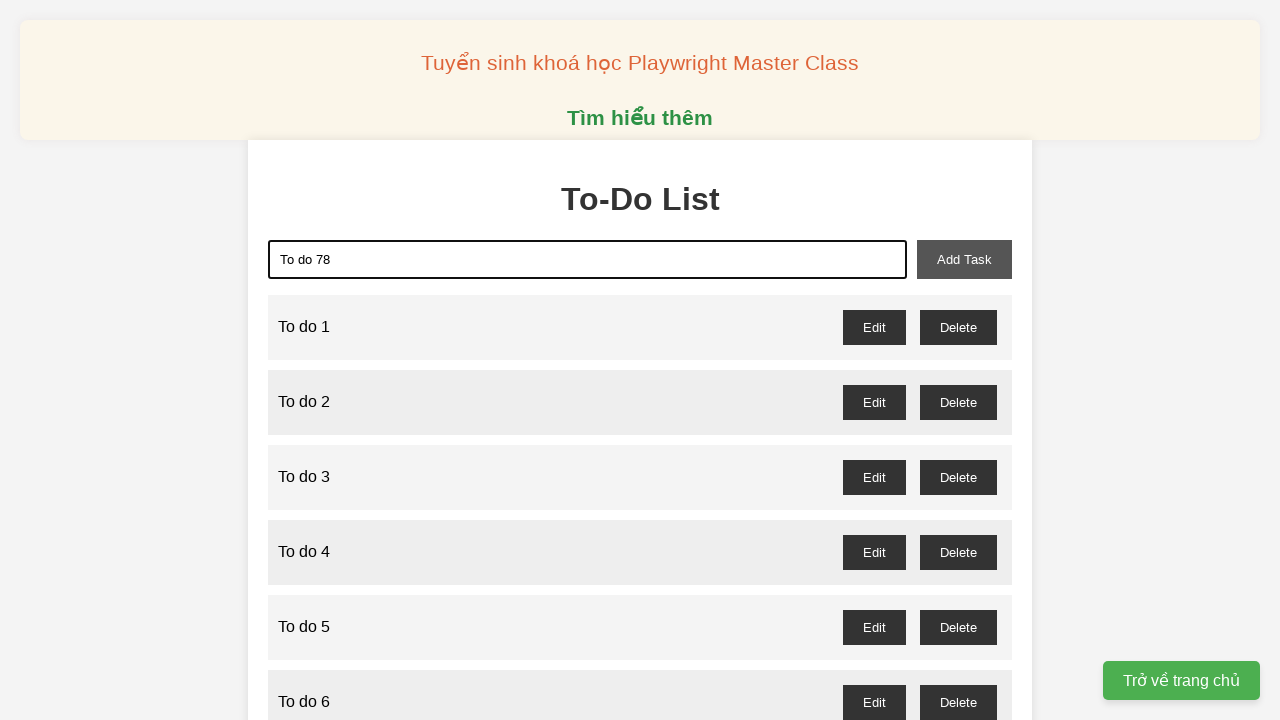

Clicked add task button to submit task 78 at (964, 259) on xpath=//button[@id='add-task']
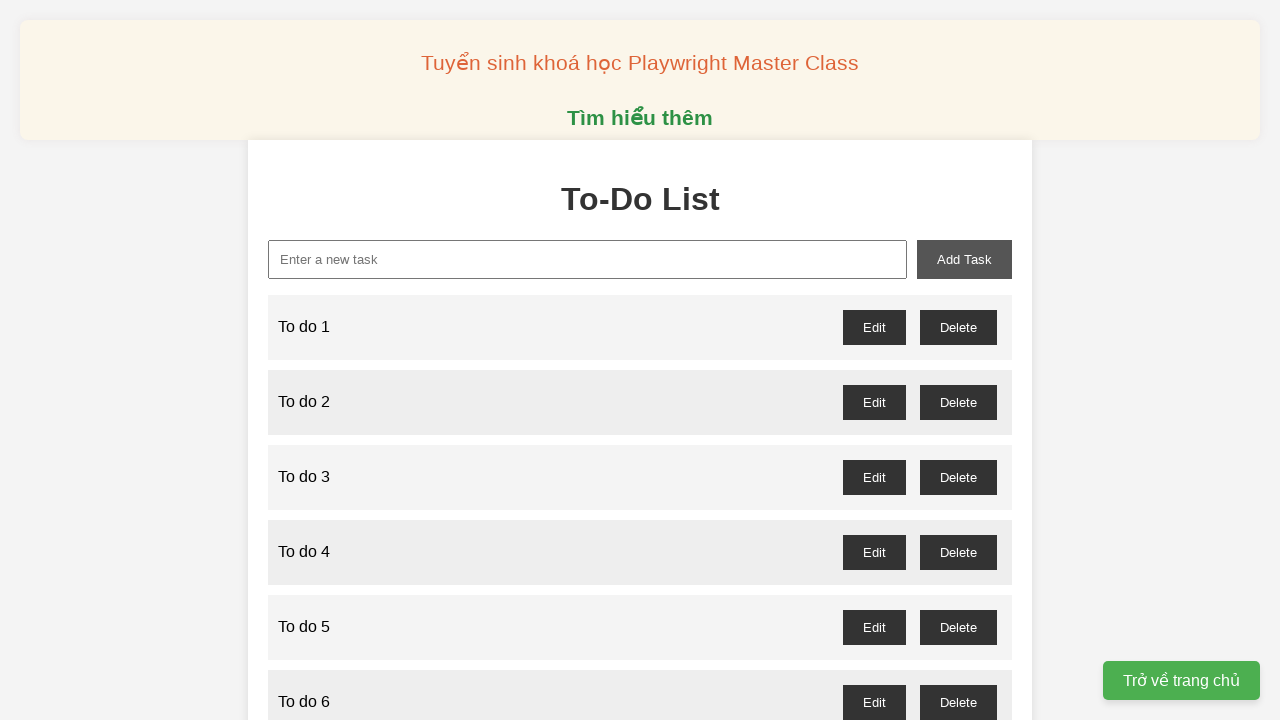

Filled new task input field with 'To do 79' on xpath=//input[@id='new-task']
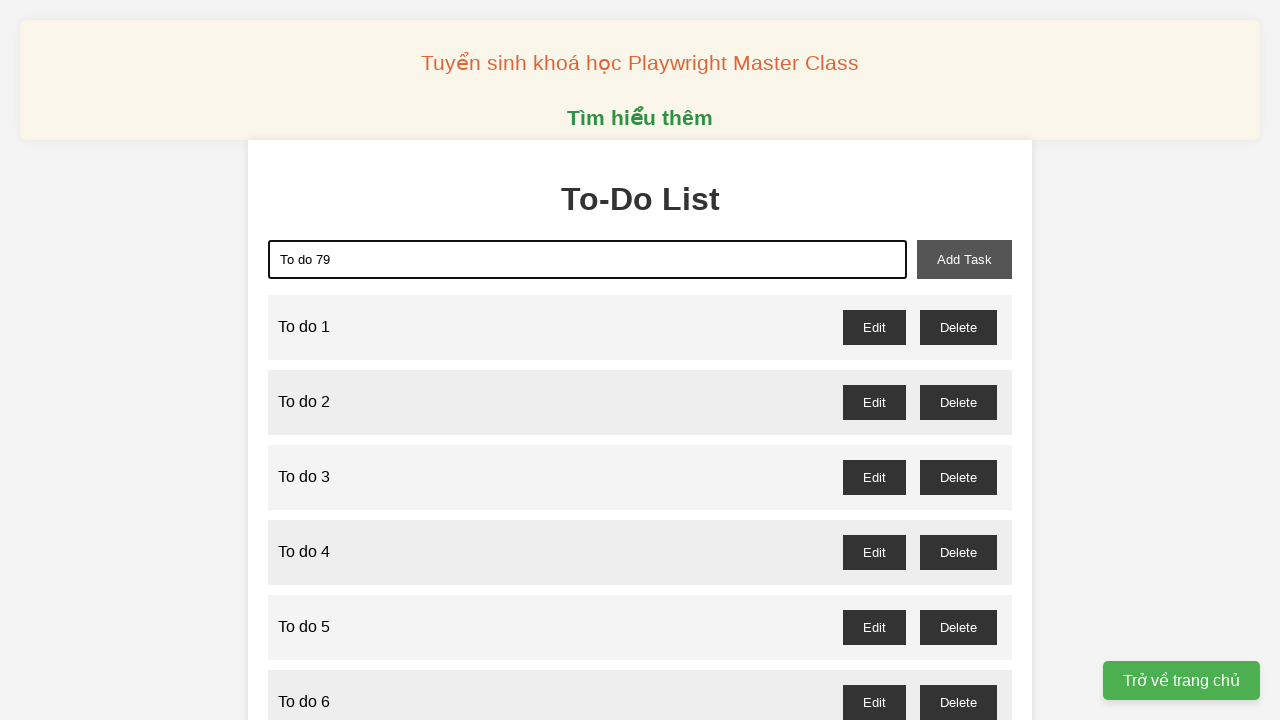

Clicked add task button to submit task 79 at (964, 259) on xpath=//button[@id='add-task']
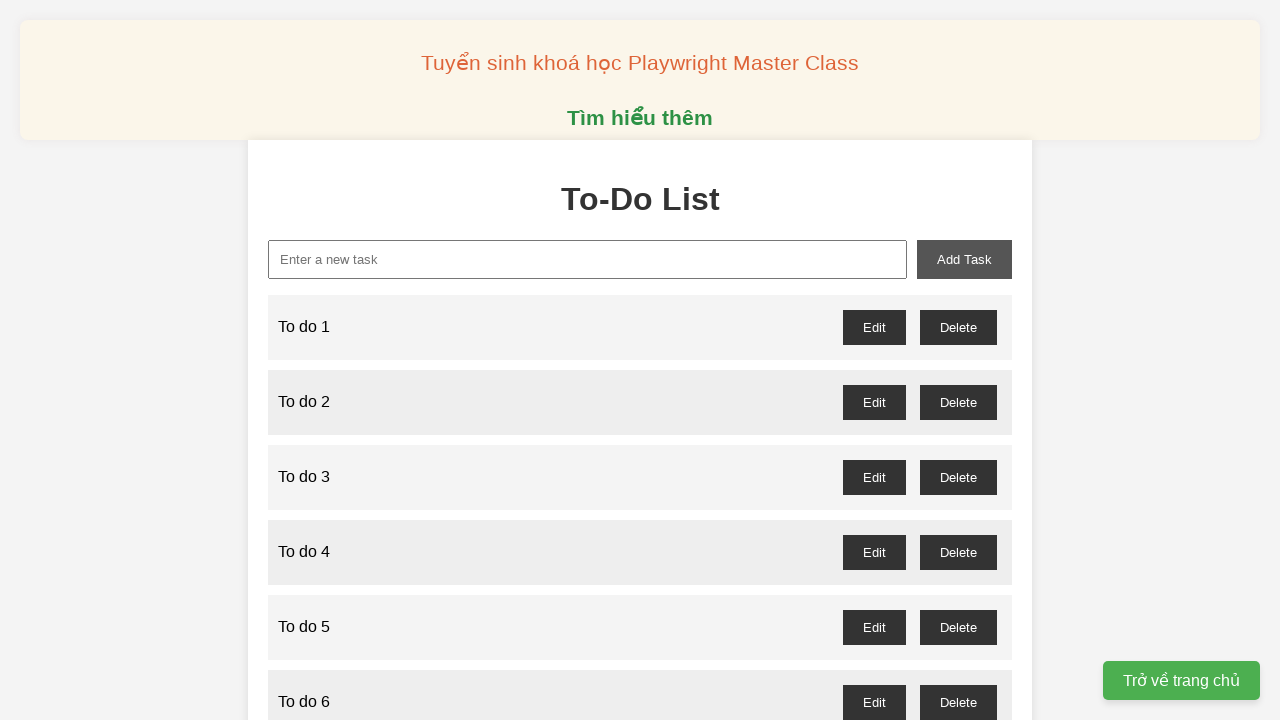

Filled new task input field with 'To do 80' on xpath=//input[@id='new-task']
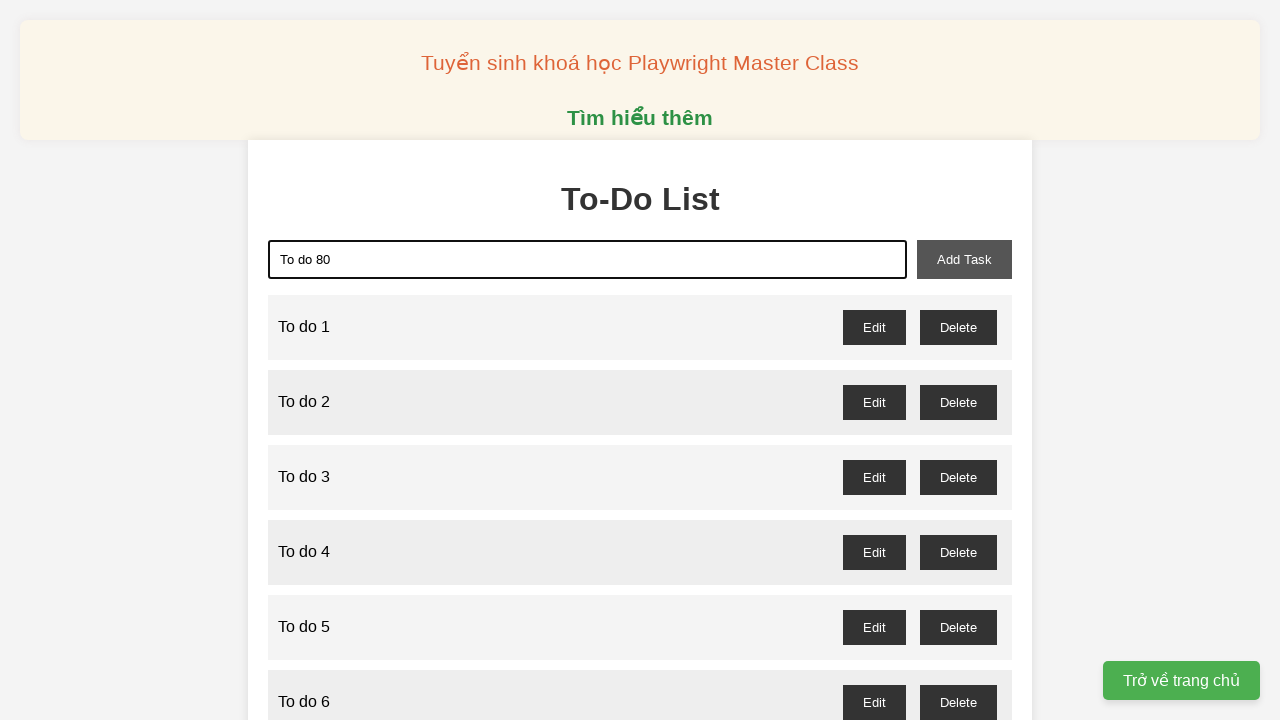

Clicked add task button to submit task 80 at (964, 259) on xpath=//button[@id='add-task']
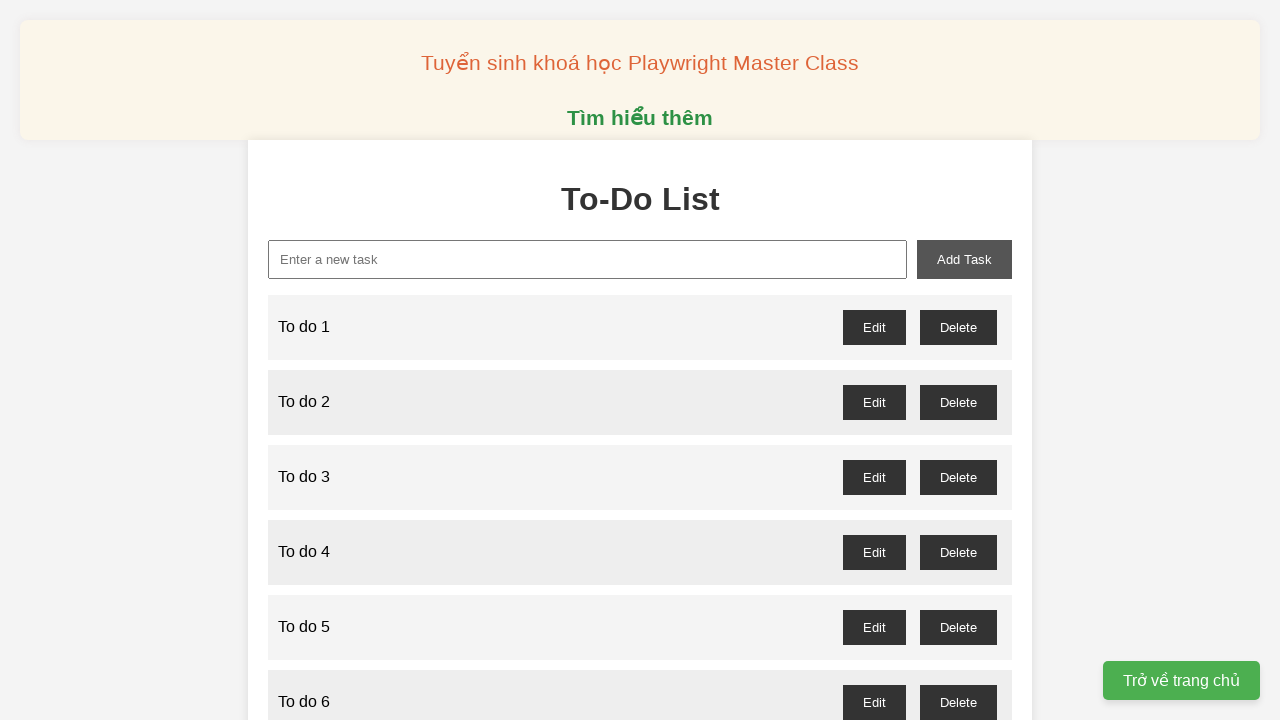

Filled new task input field with 'To do 81' on xpath=//input[@id='new-task']
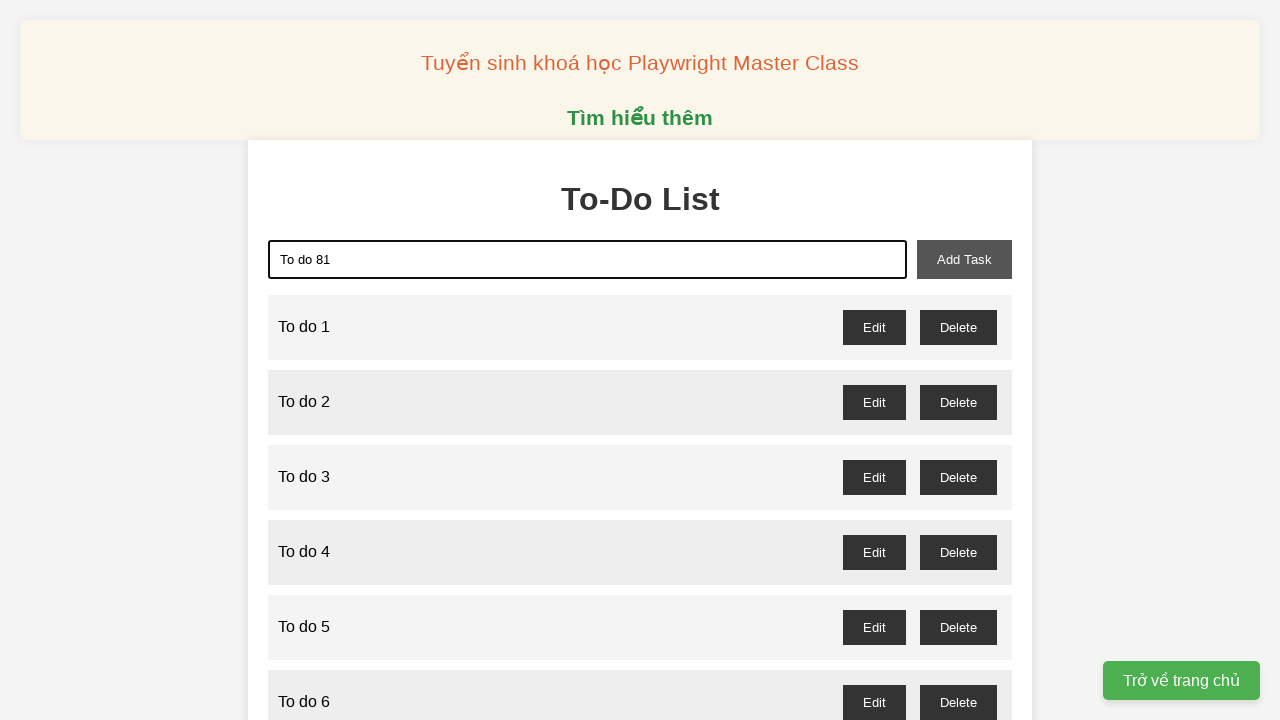

Clicked add task button to submit task 81 at (964, 259) on xpath=//button[@id='add-task']
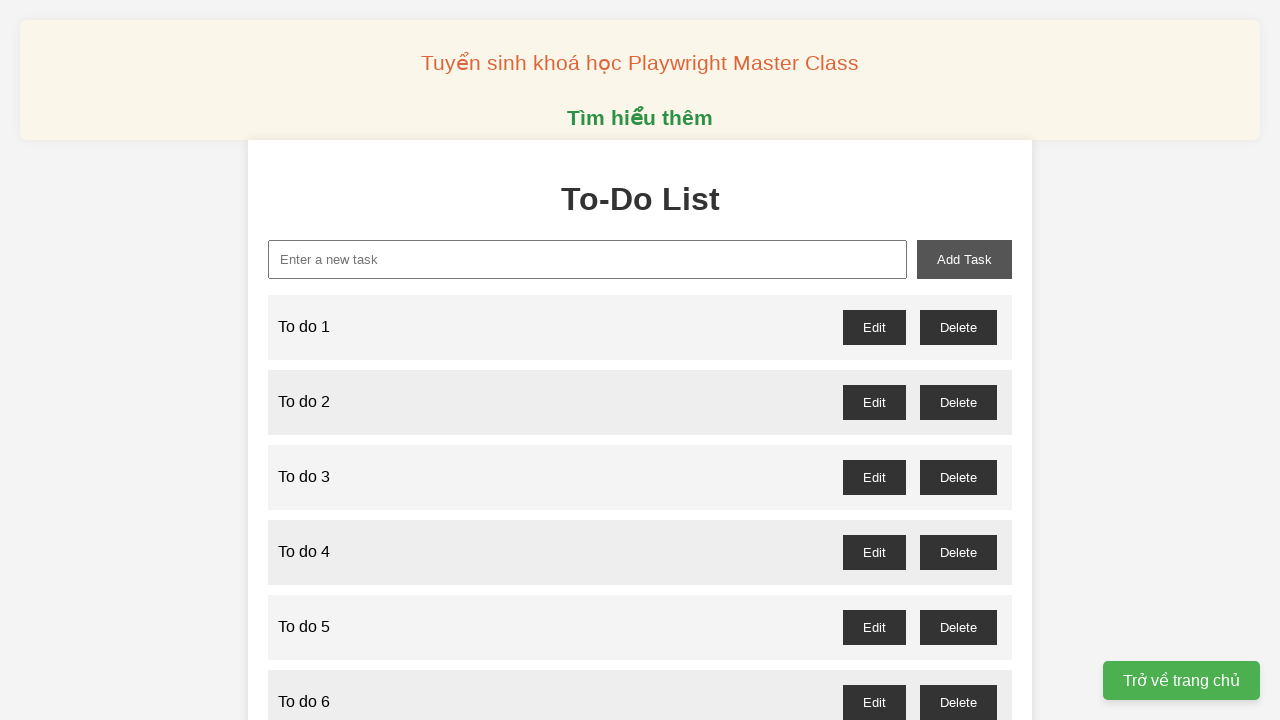

Filled new task input field with 'To do 82' on xpath=//input[@id='new-task']
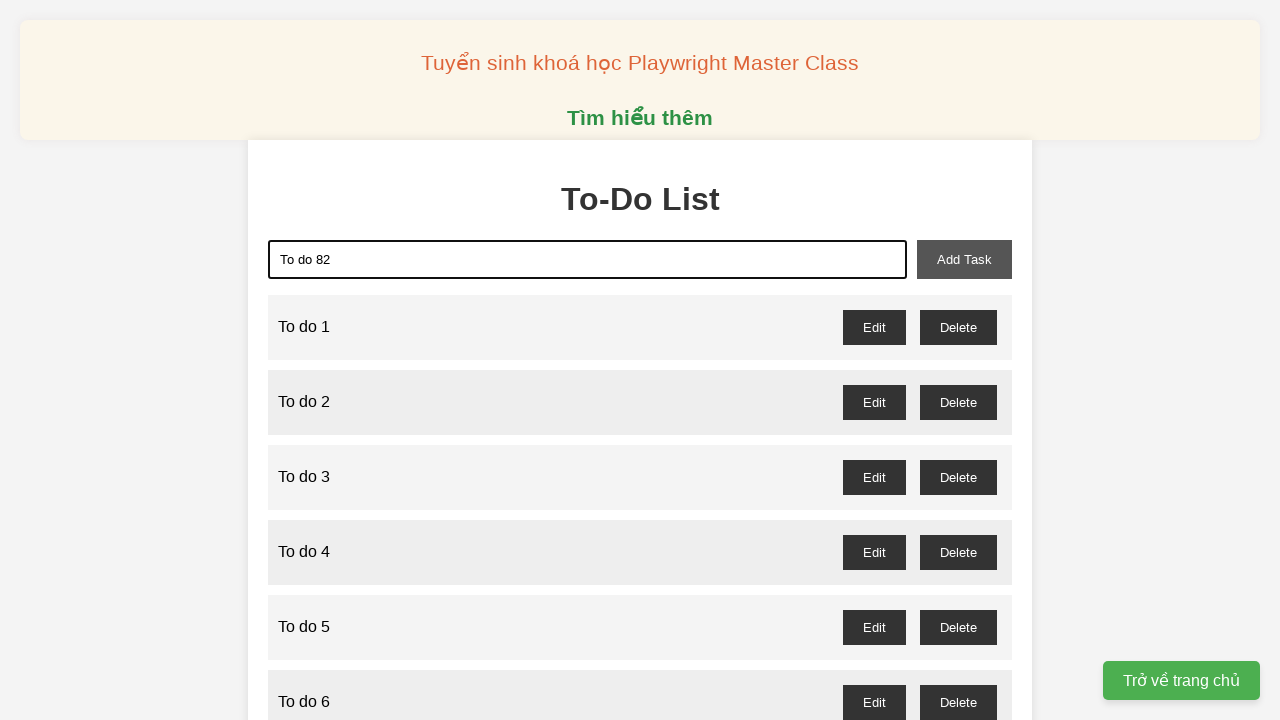

Clicked add task button to submit task 82 at (964, 259) on xpath=//button[@id='add-task']
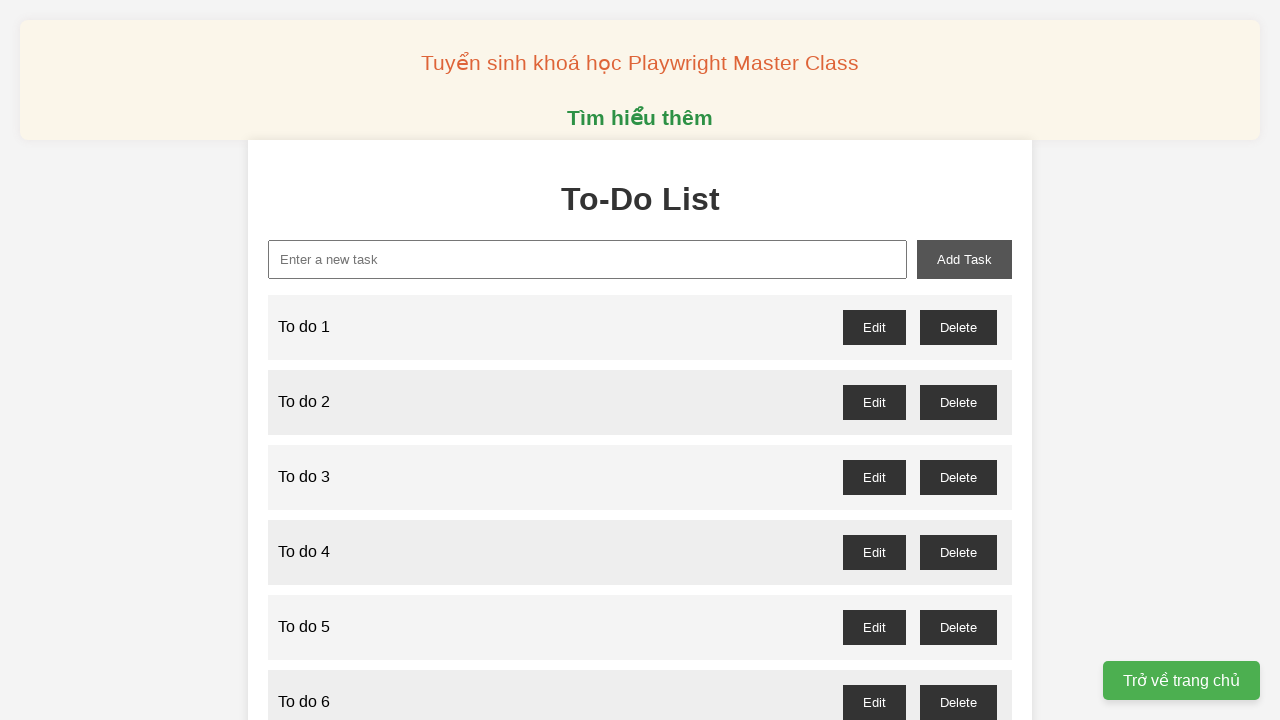

Filled new task input field with 'To do 83' on xpath=//input[@id='new-task']
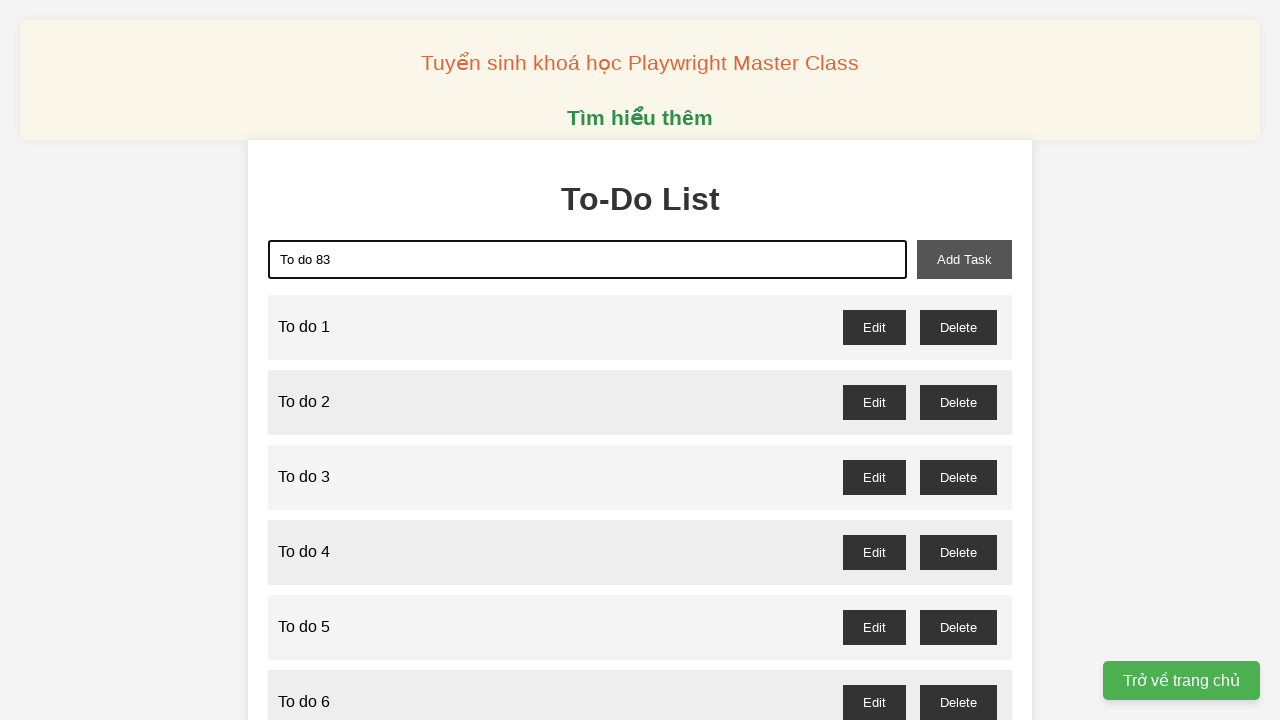

Clicked add task button to submit task 83 at (964, 259) on xpath=//button[@id='add-task']
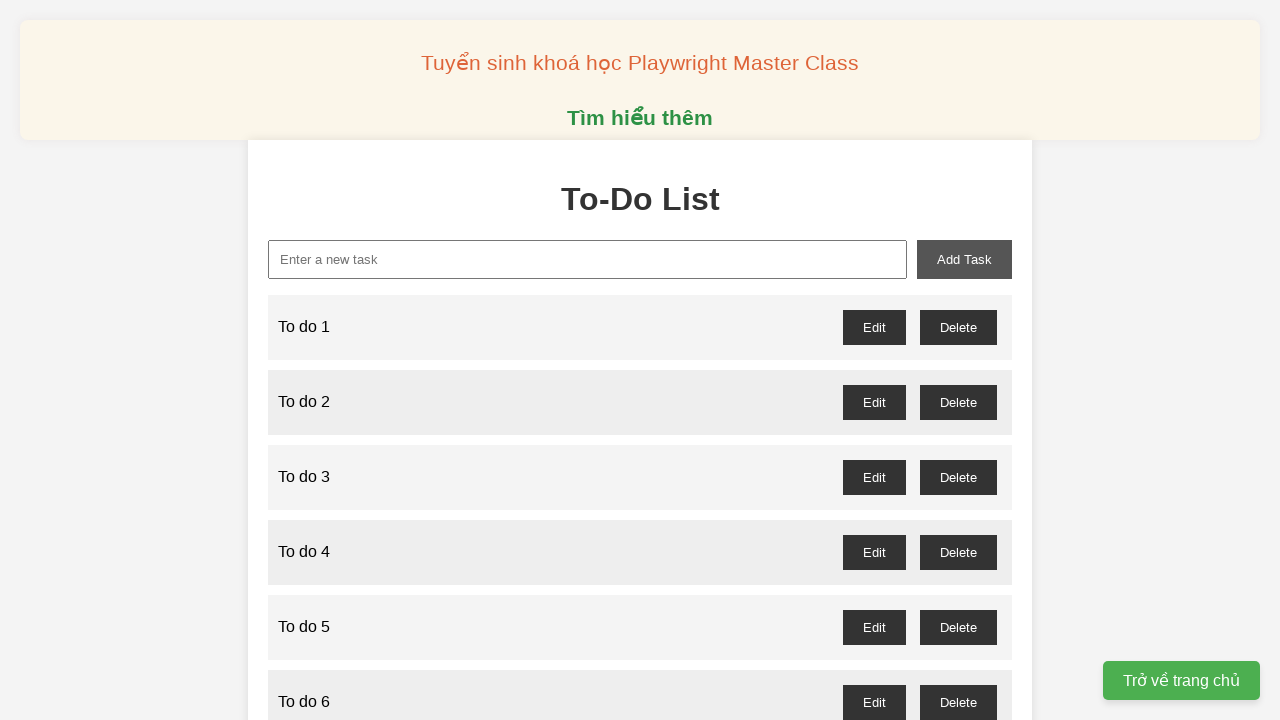

Filled new task input field with 'To do 84' on xpath=//input[@id='new-task']
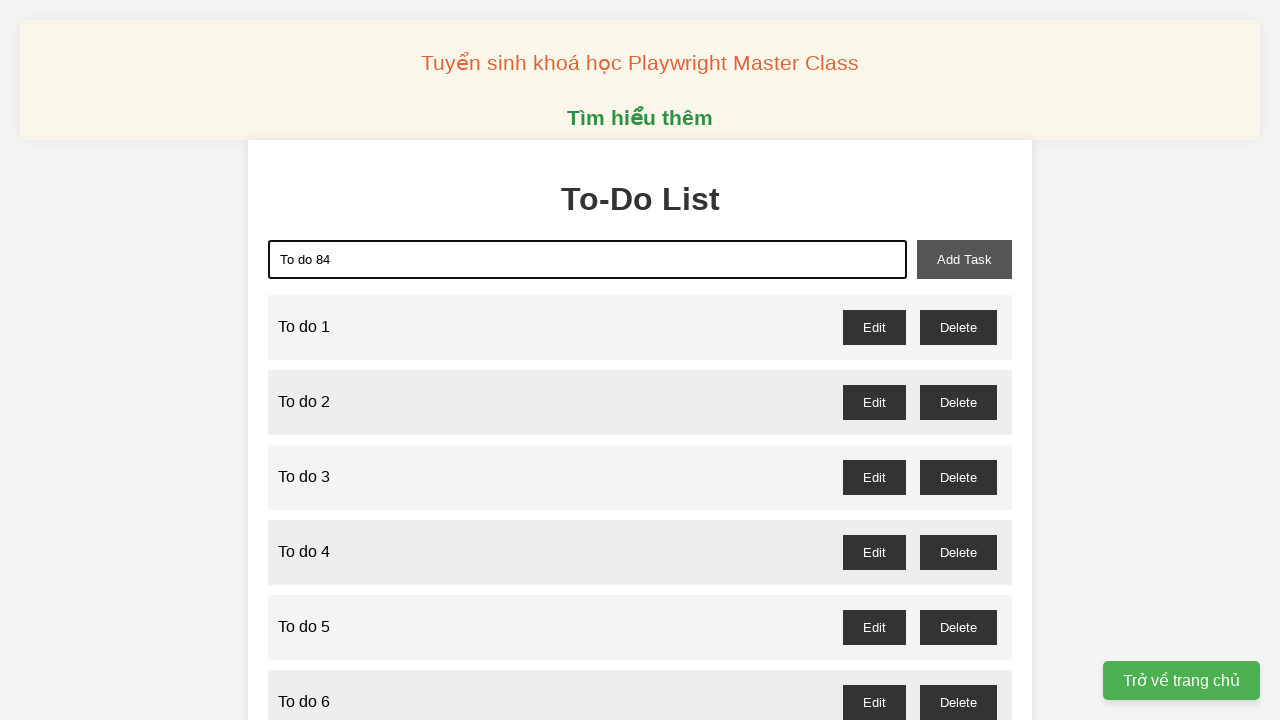

Clicked add task button to submit task 84 at (964, 259) on xpath=//button[@id='add-task']
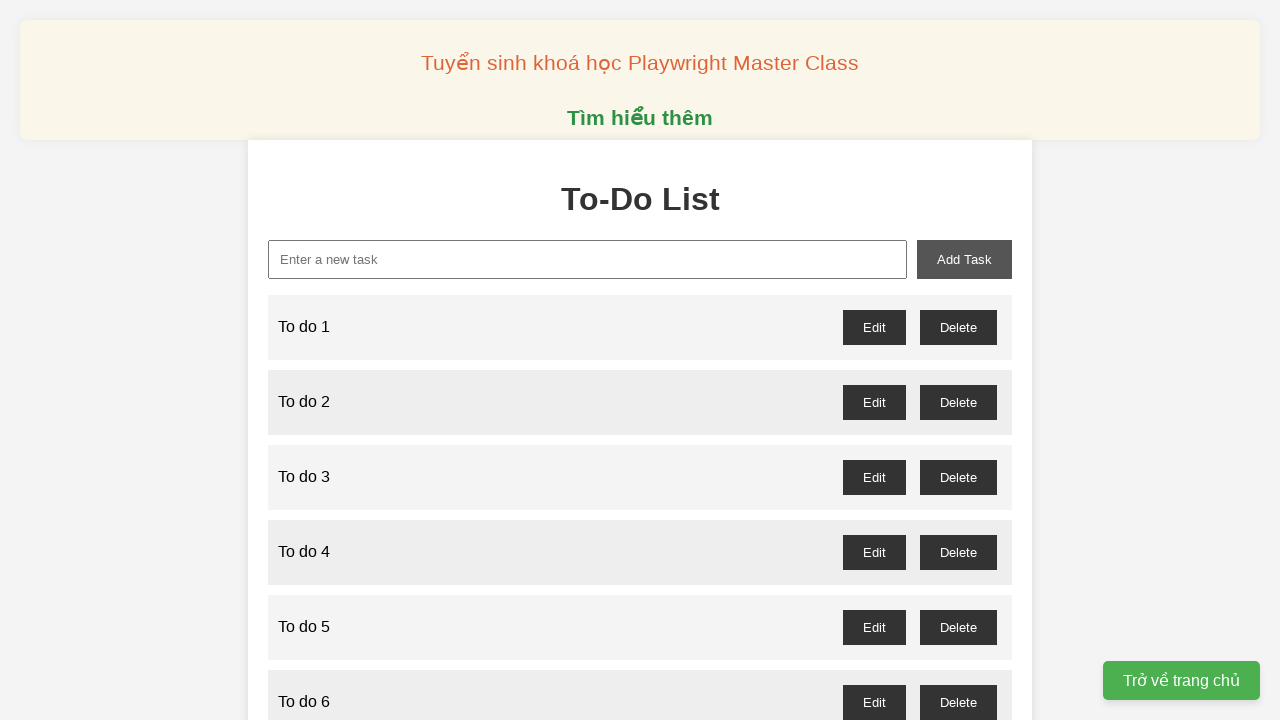

Filled new task input field with 'To do 85' on xpath=//input[@id='new-task']
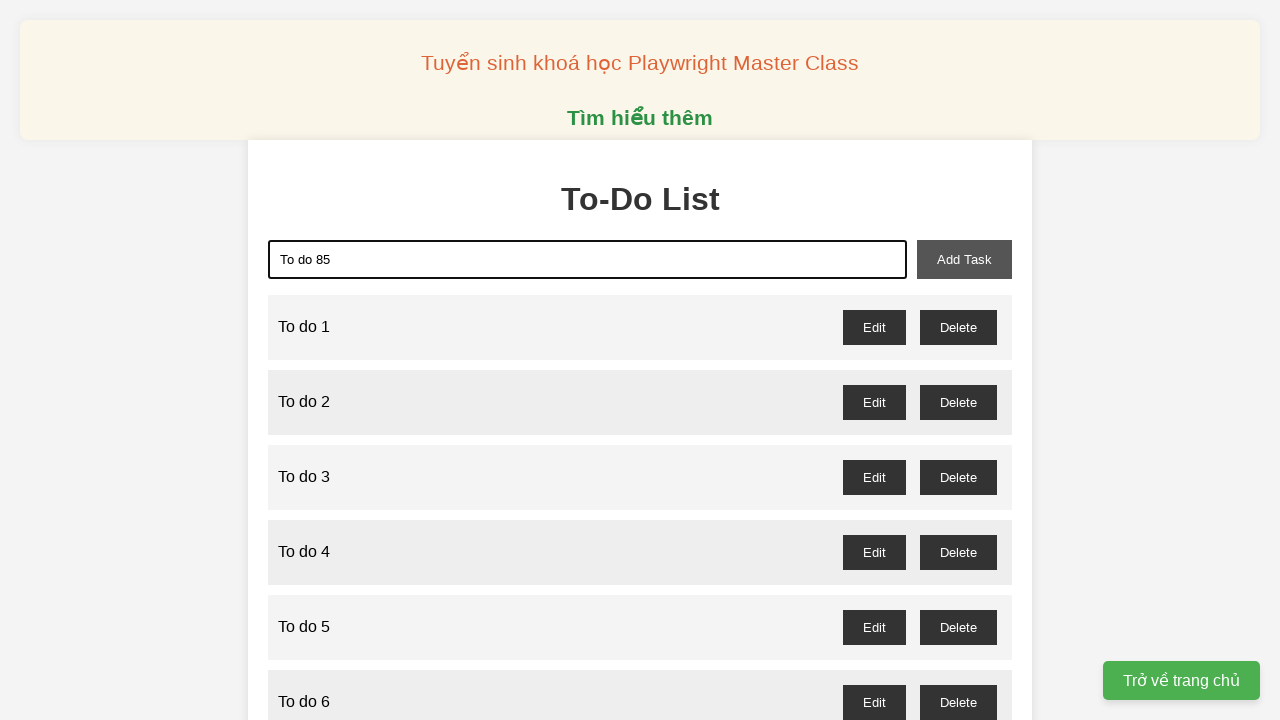

Clicked add task button to submit task 85 at (964, 259) on xpath=//button[@id='add-task']
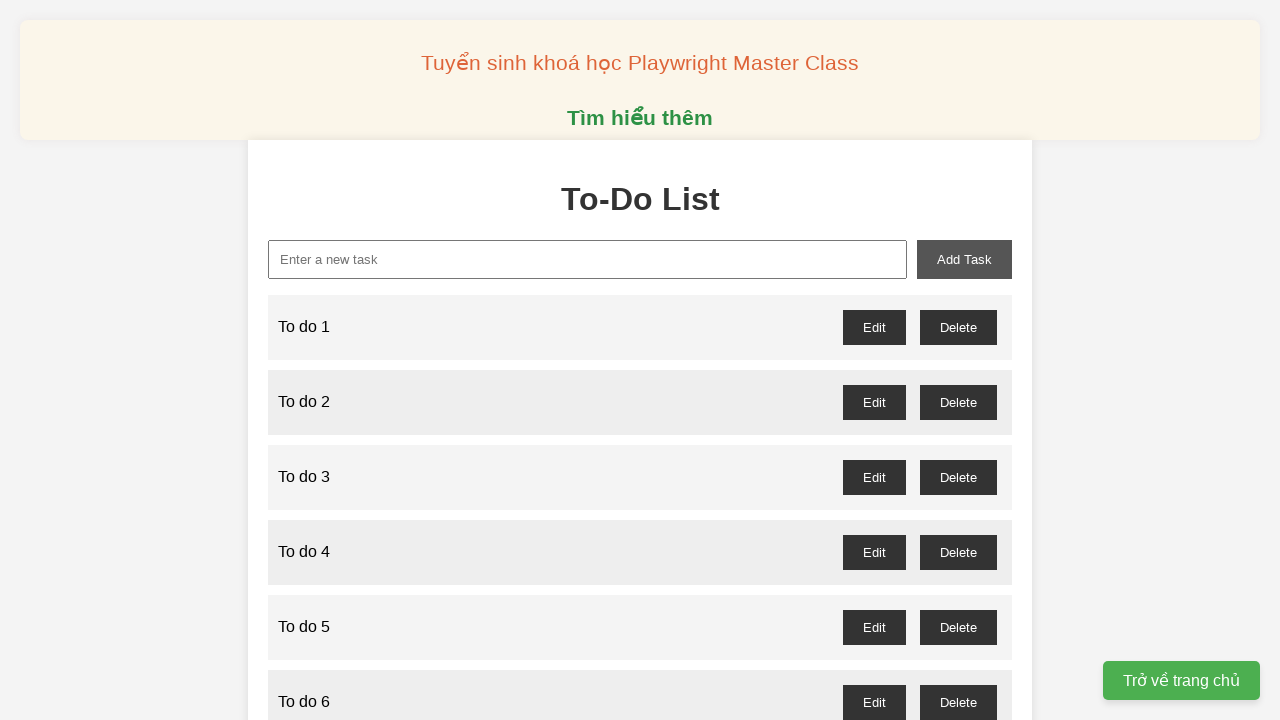

Filled new task input field with 'To do 86' on xpath=//input[@id='new-task']
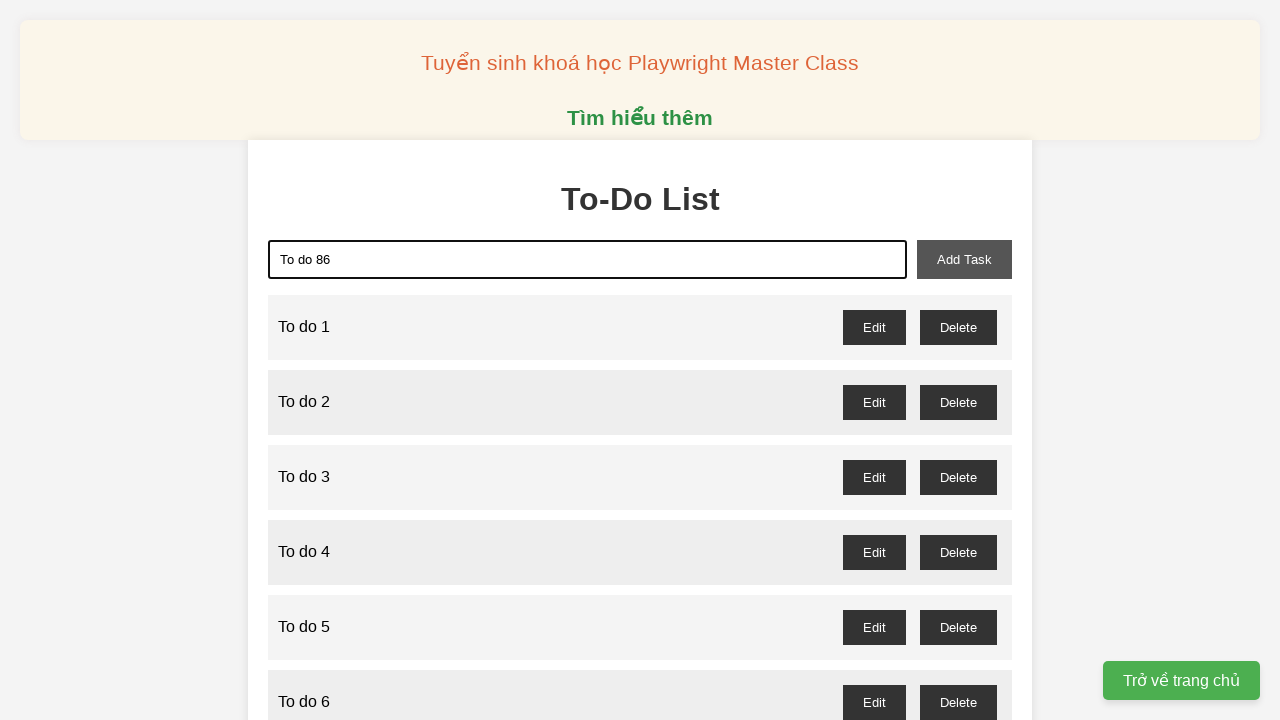

Clicked add task button to submit task 86 at (964, 259) on xpath=//button[@id='add-task']
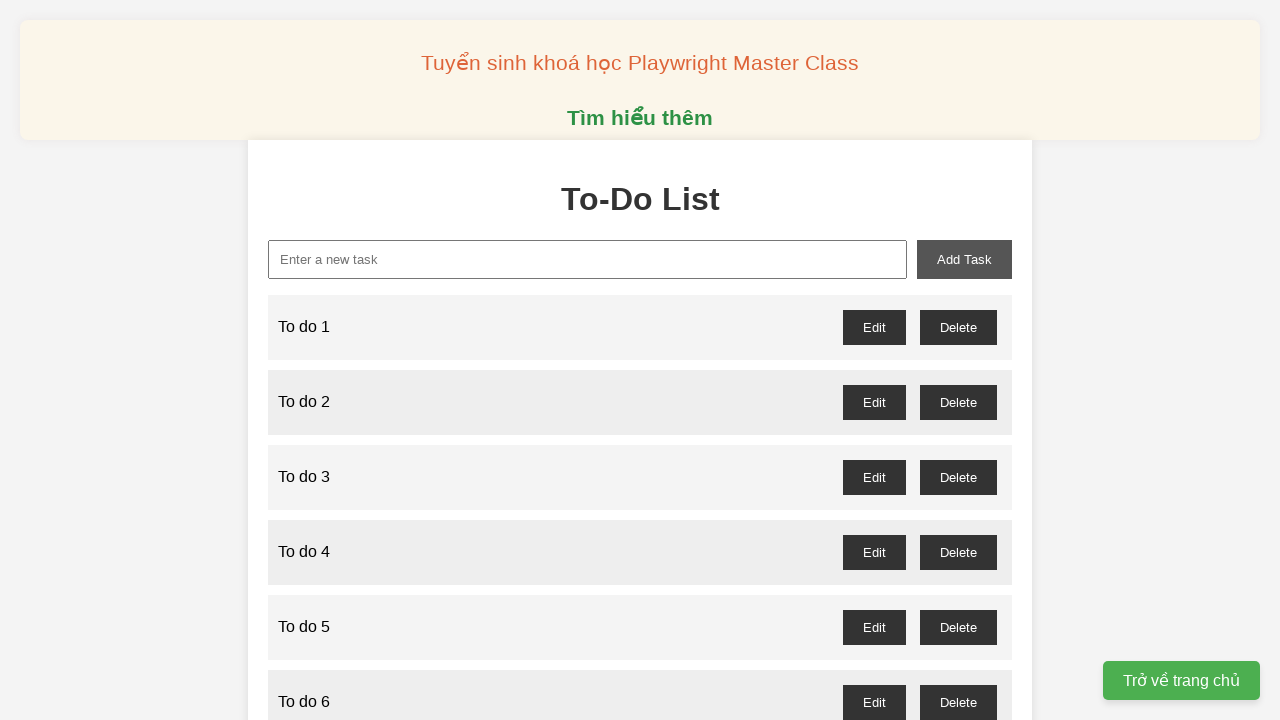

Filled new task input field with 'To do 87' on xpath=//input[@id='new-task']
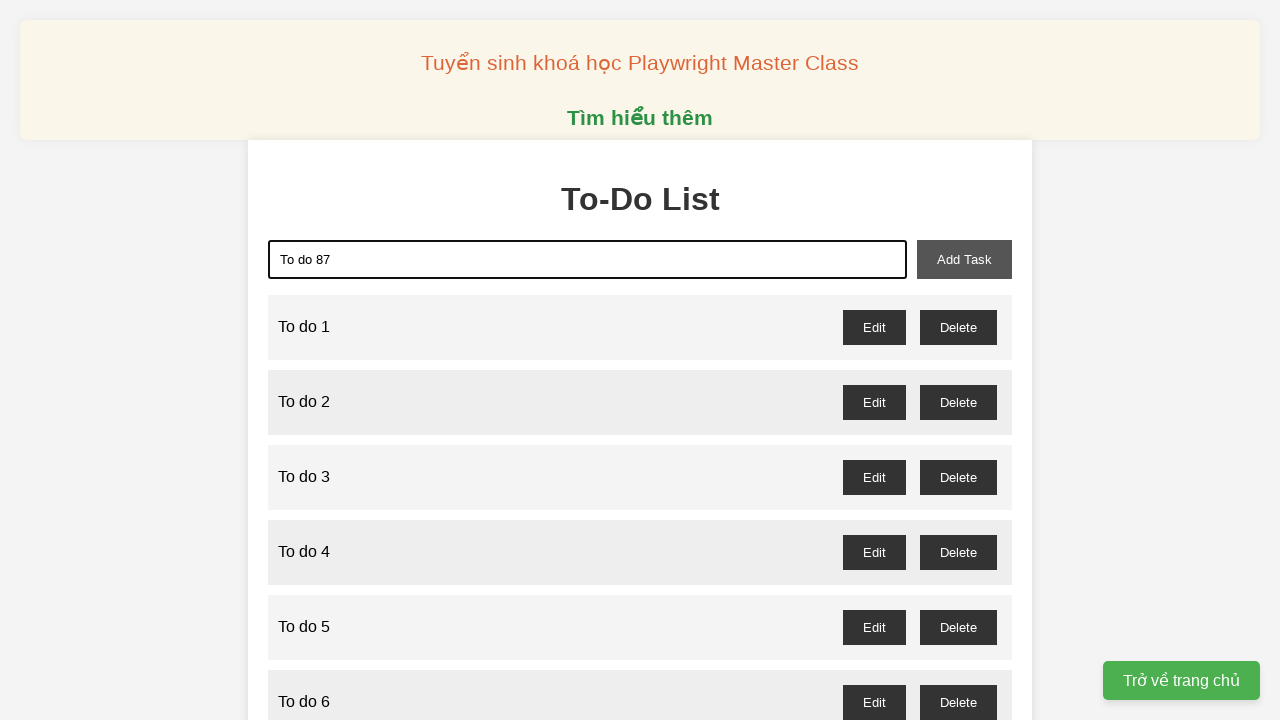

Clicked add task button to submit task 87 at (964, 259) on xpath=//button[@id='add-task']
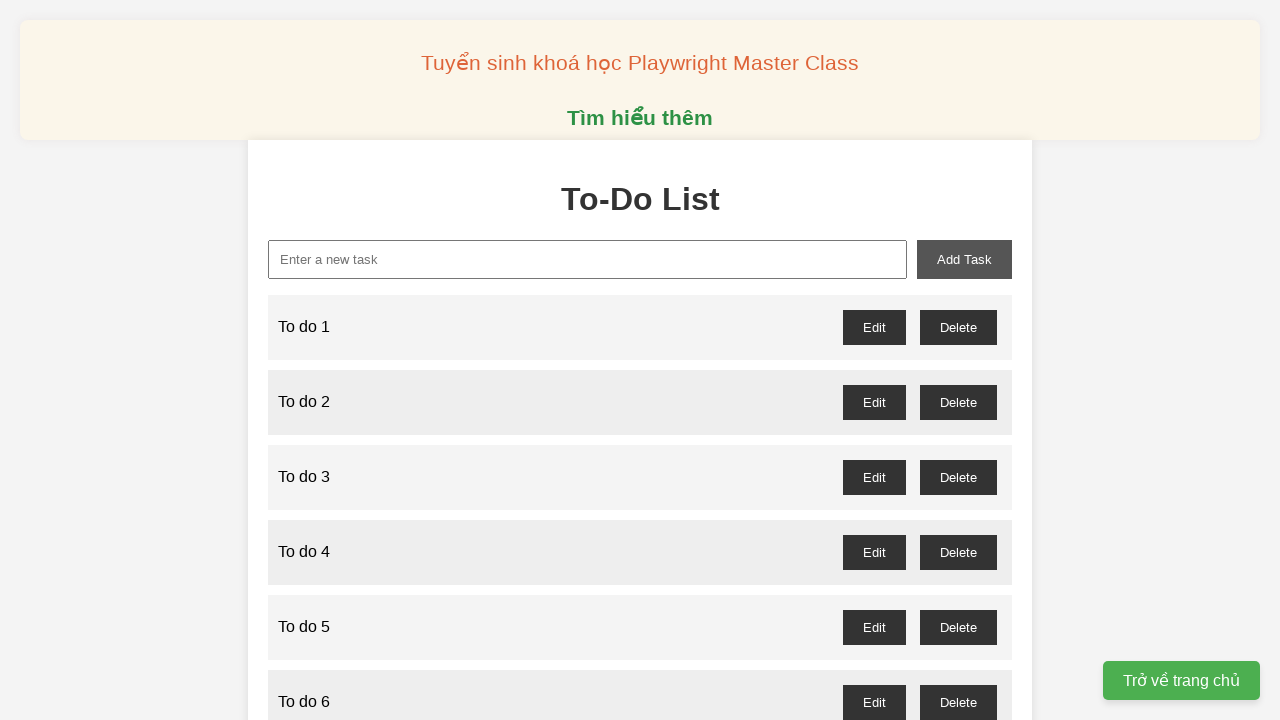

Filled new task input field with 'To do 88' on xpath=//input[@id='new-task']
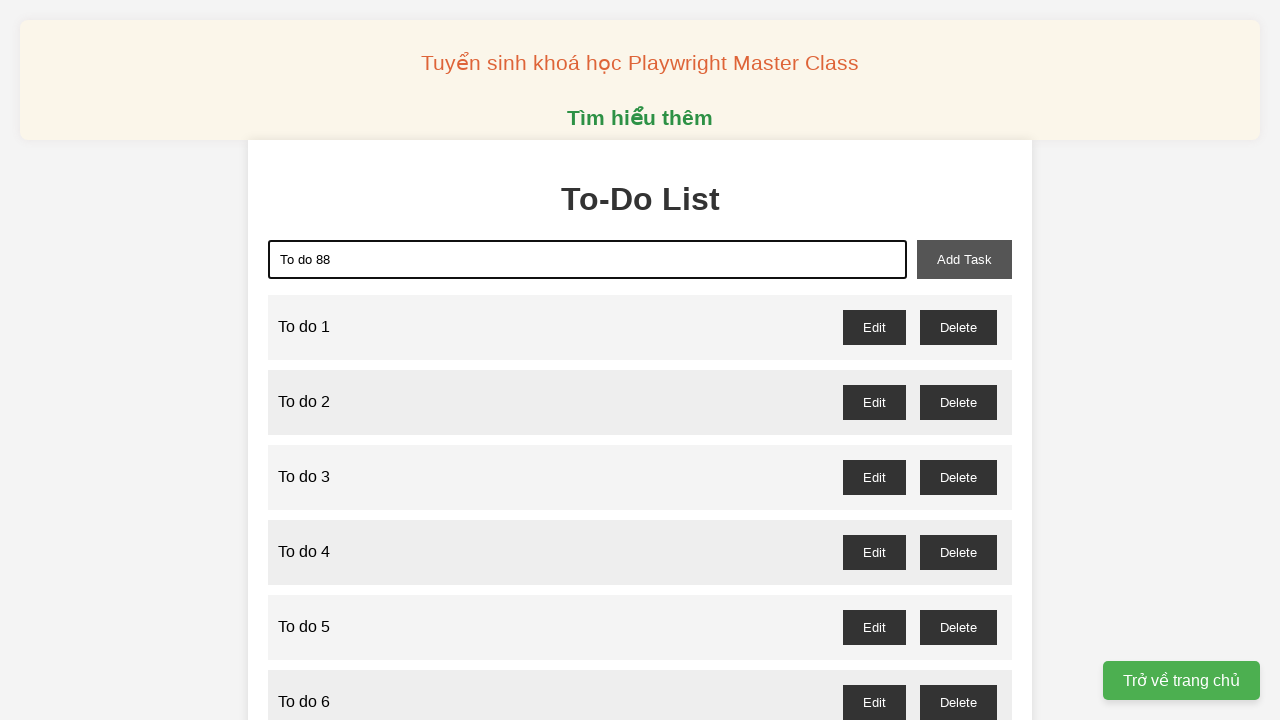

Clicked add task button to submit task 88 at (964, 259) on xpath=//button[@id='add-task']
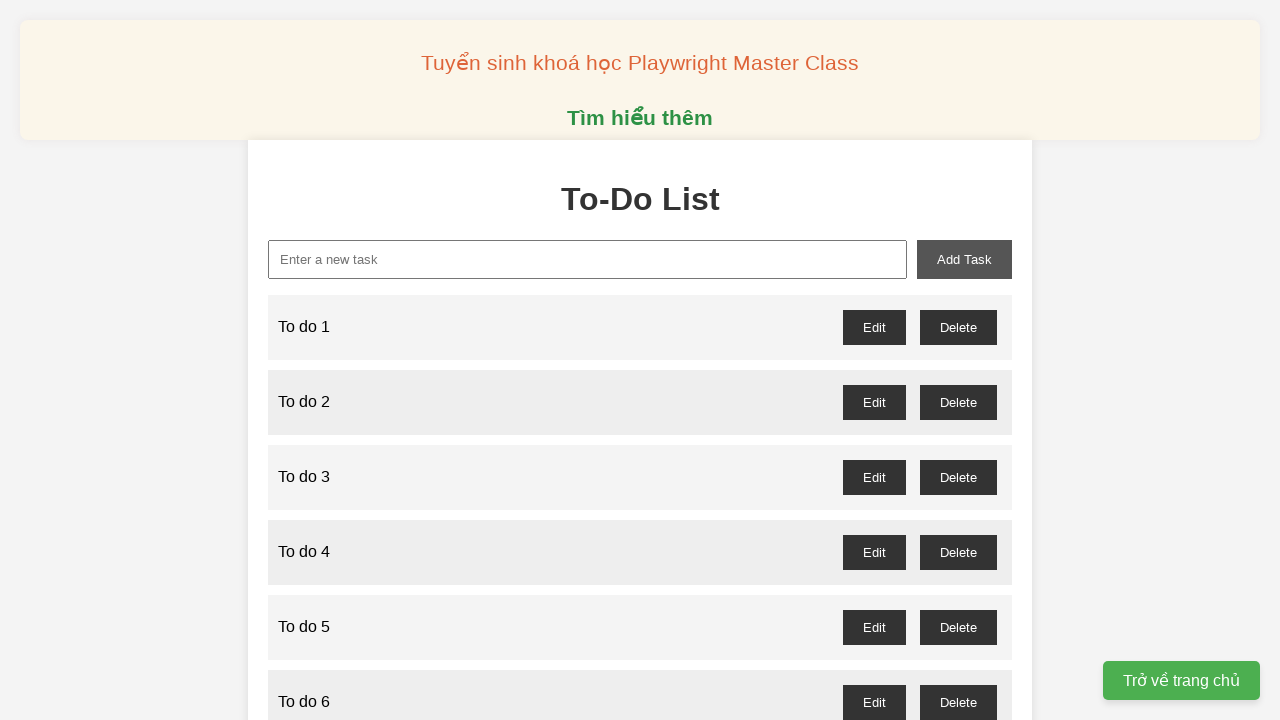

Filled new task input field with 'To do 89' on xpath=//input[@id='new-task']
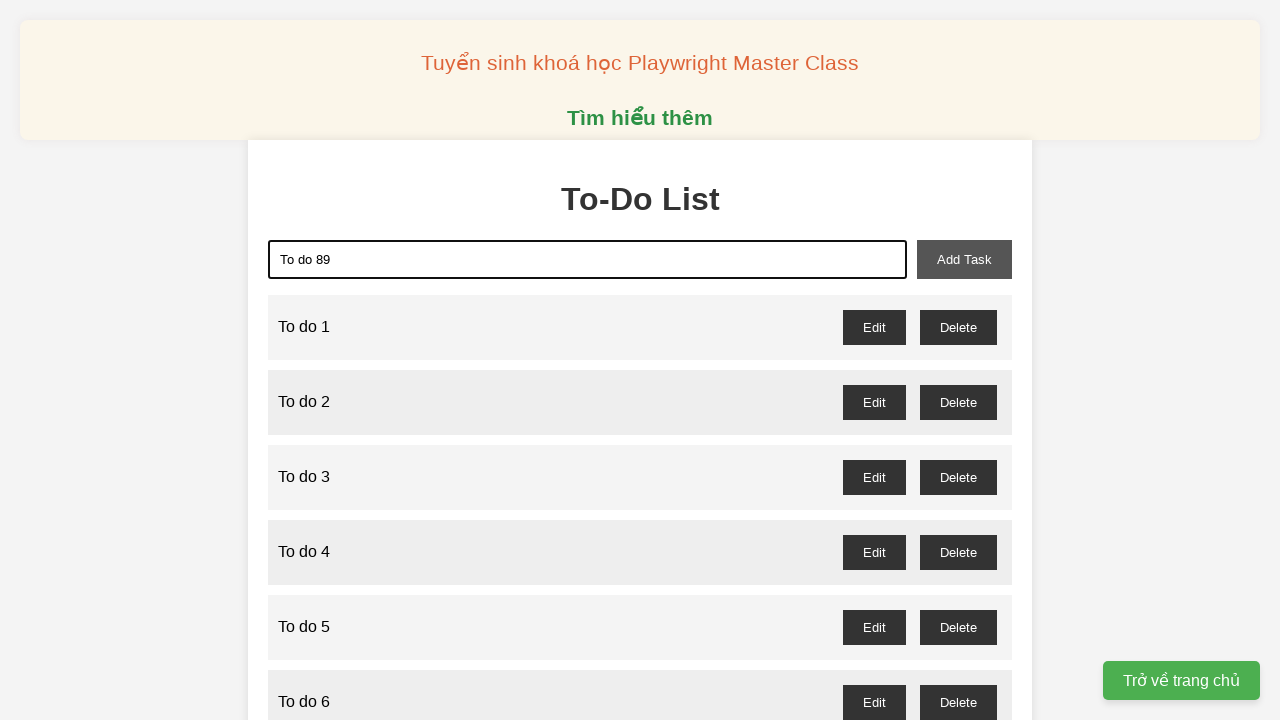

Clicked add task button to submit task 89 at (964, 259) on xpath=//button[@id='add-task']
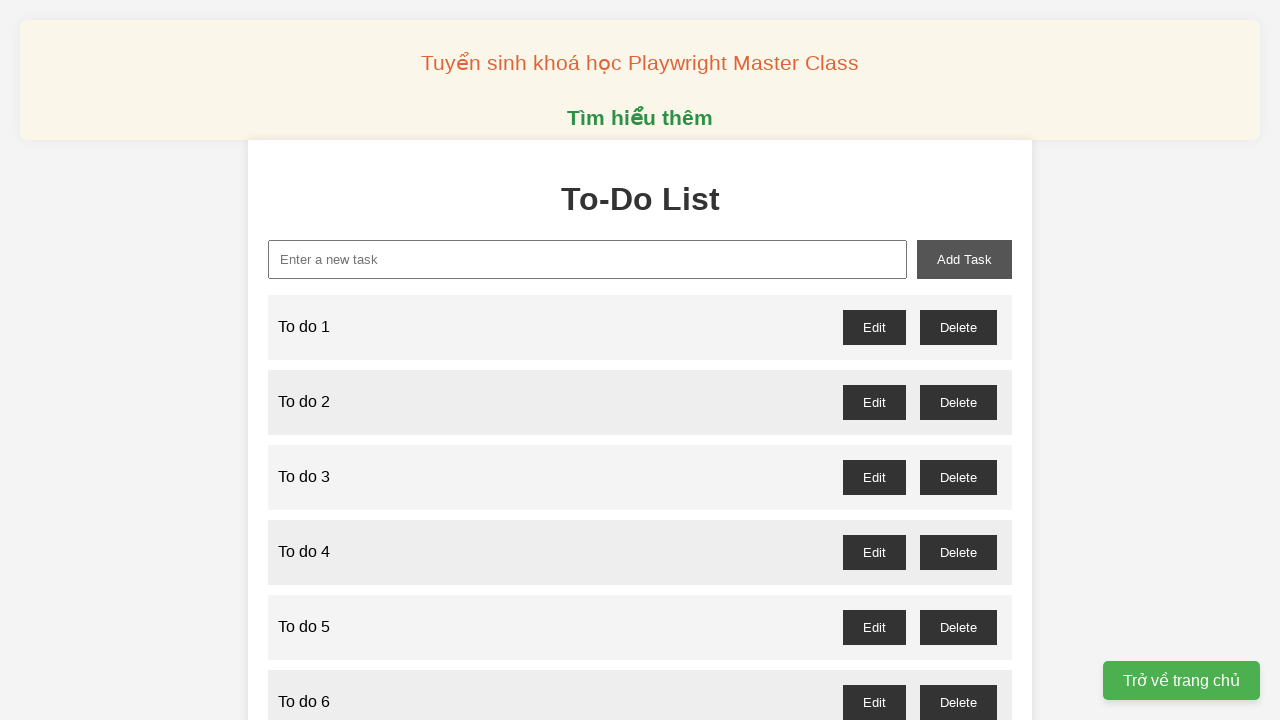

Filled new task input field with 'To do 90' on xpath=//input[@id='new-task']
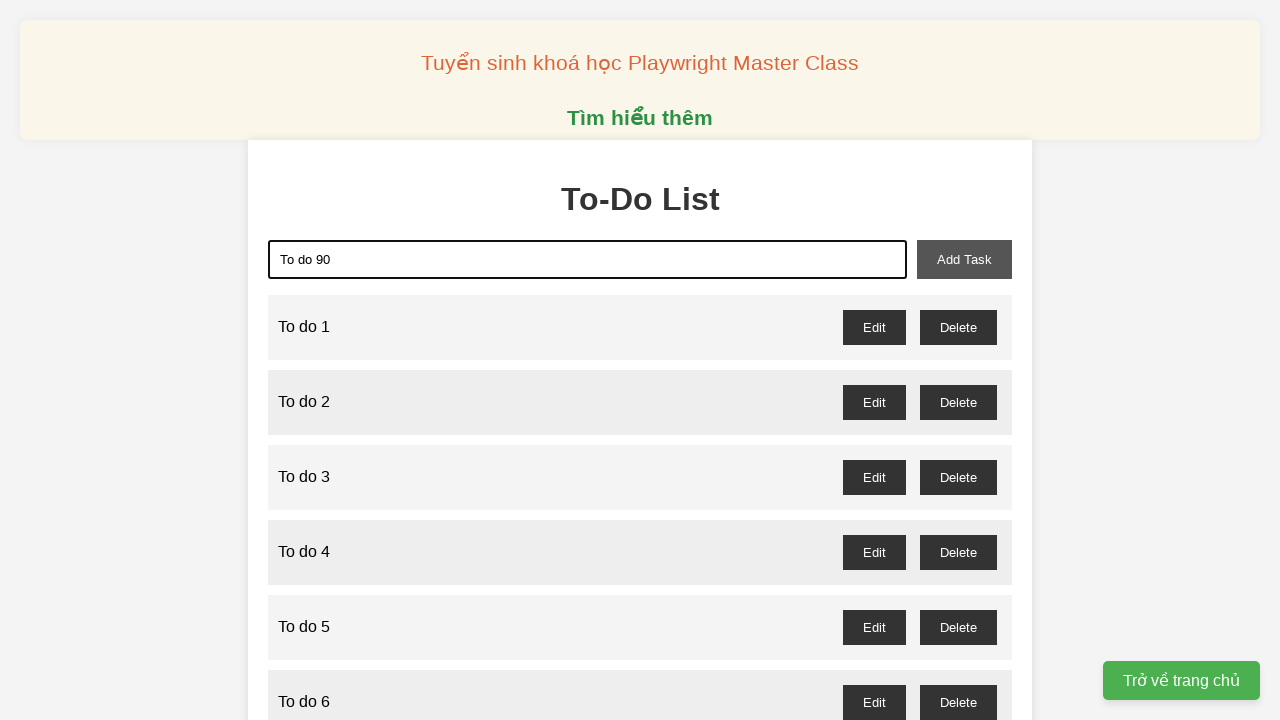

Clicked add task button to submit task 90 at (964, 259) on xpath=//button[@id='add-task']
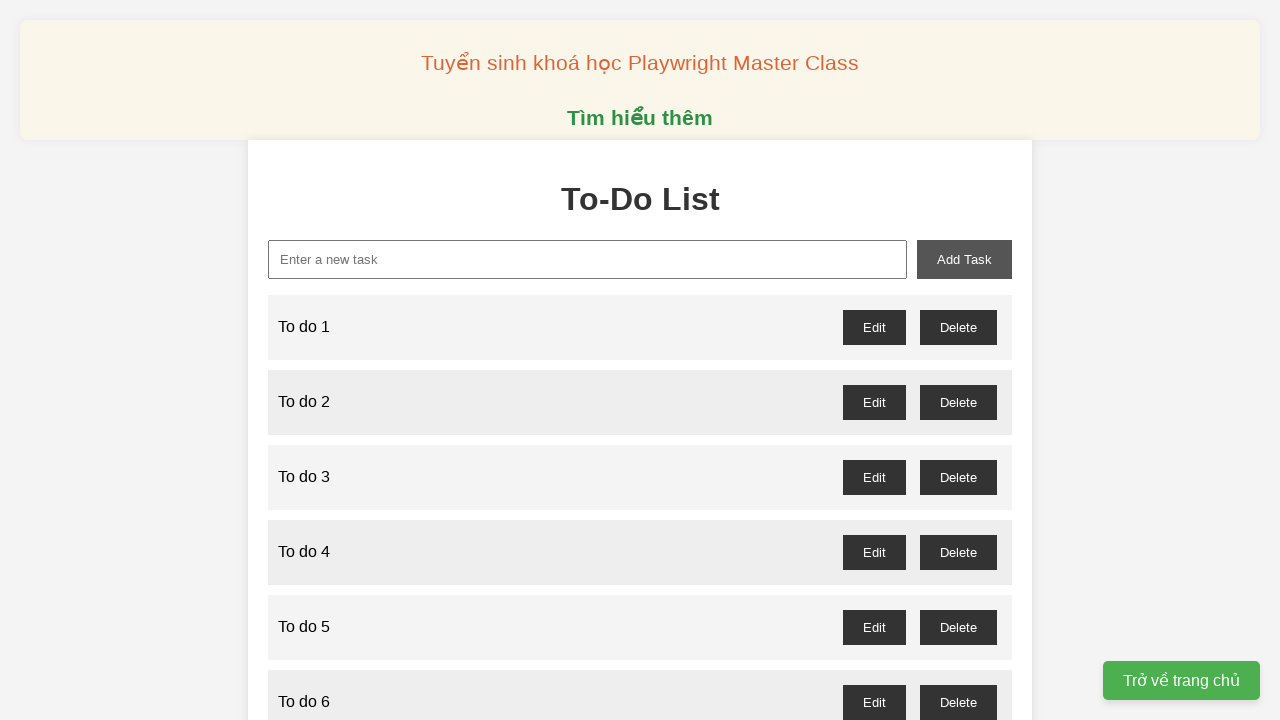

Filled new task input field with 'To do 91' on xpath=//input[@id='new-task']
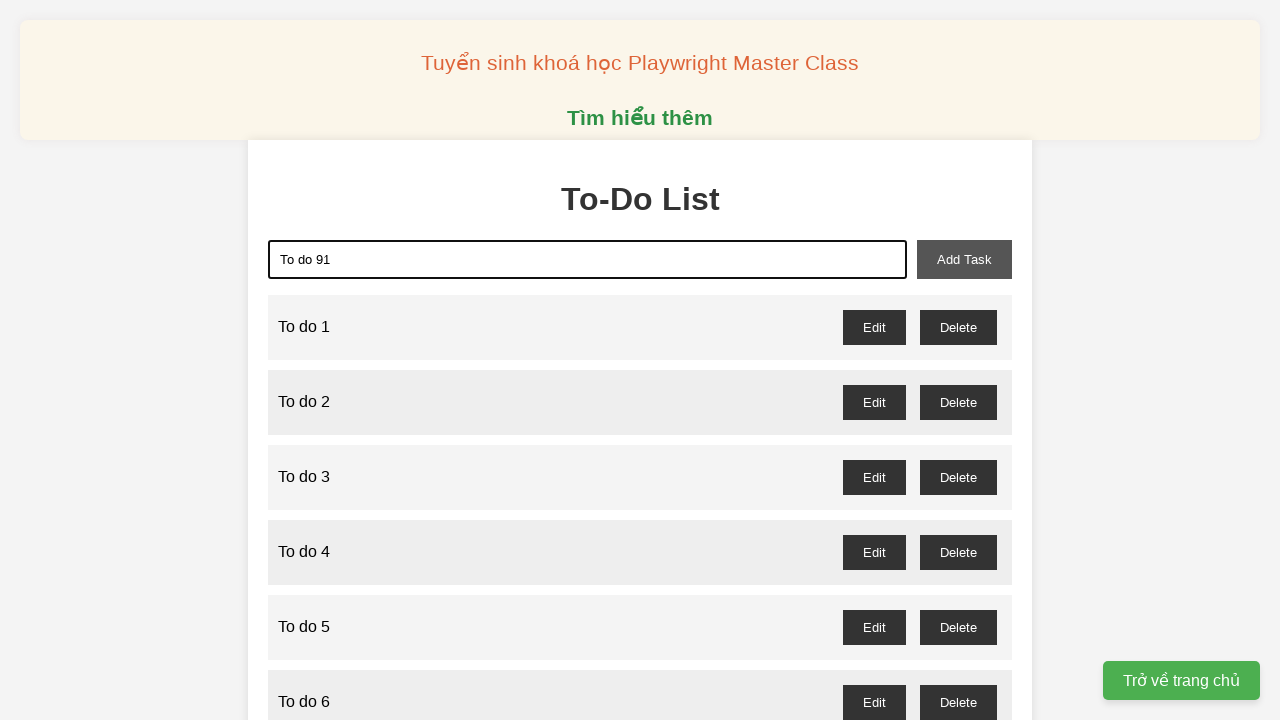

Clicked add task button to submit task 91 at (964, 259) on xpath=//button[@id='add-task']
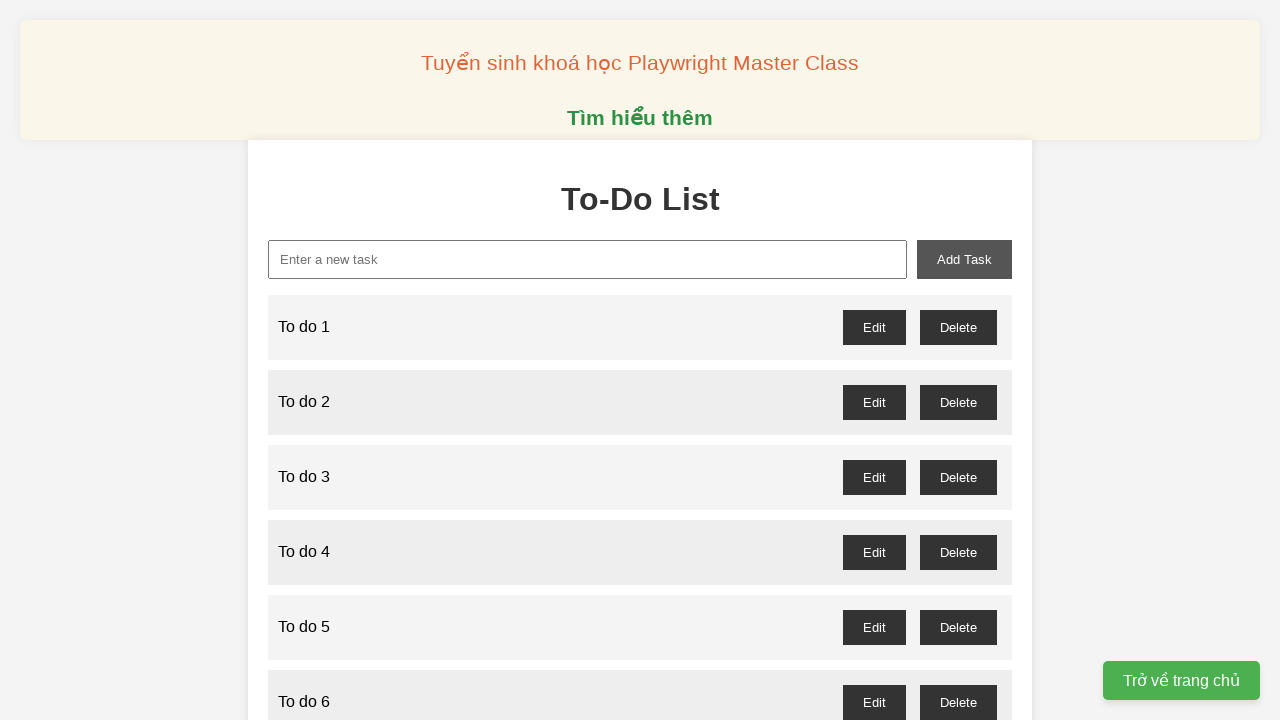

Filled new task input field with 'To do 92' on xpath=//input[@id='new-task']
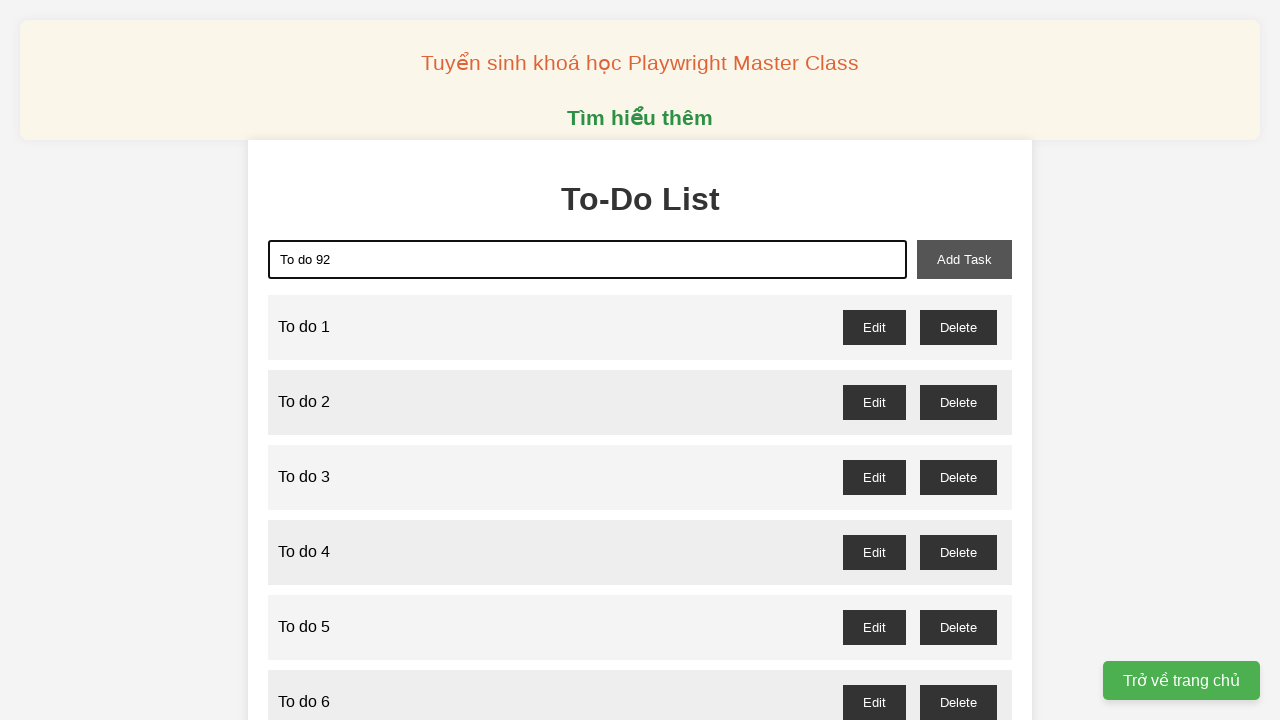

Clicked add task button to submit task 92 at (964, 259) on xpath=//button[@id='add-task']
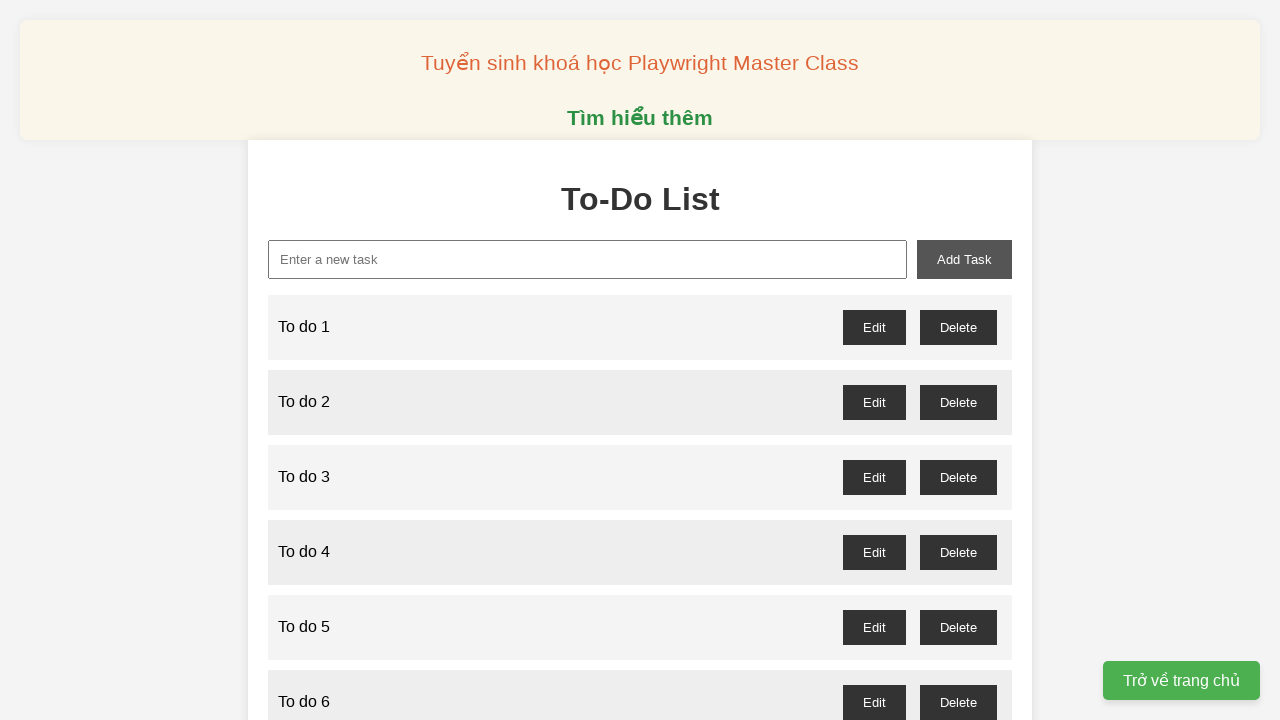

Filled new task input field with 'To do 93' on xpath=//input[@id='new-task']
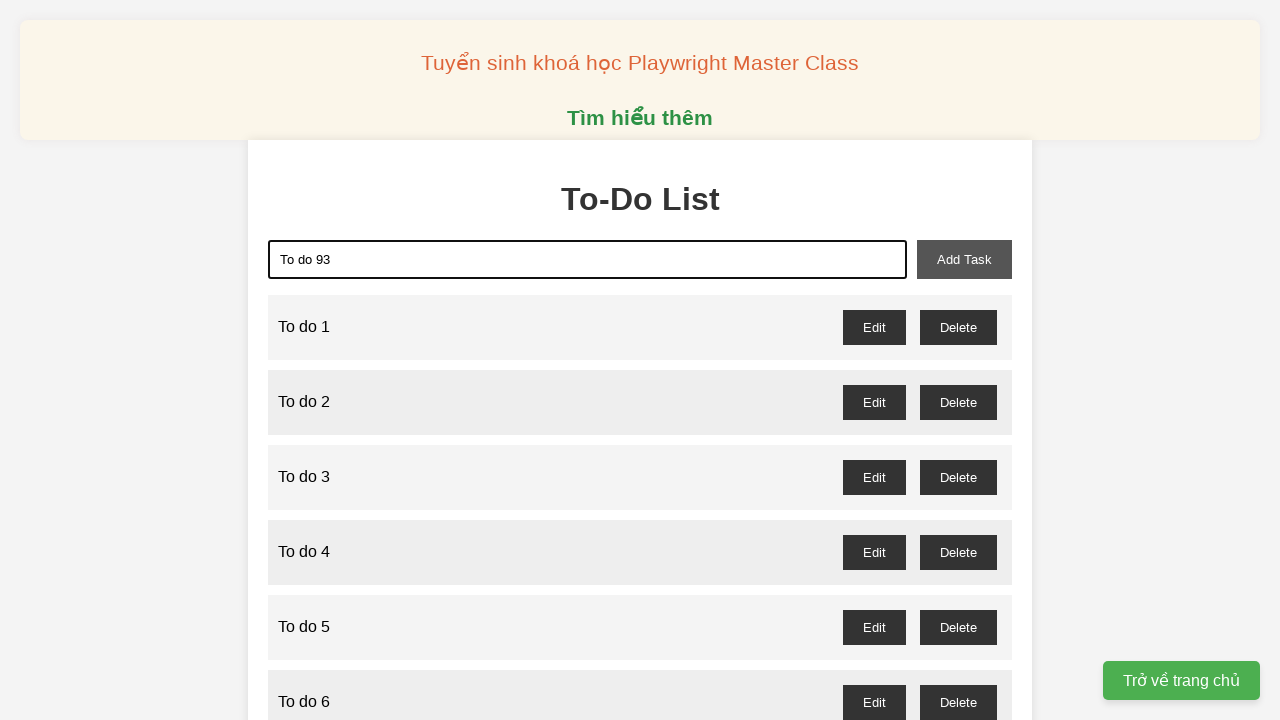

Clicked add task button to submit task 93 at (964, 259) on xpath=//button[@id='add-task']
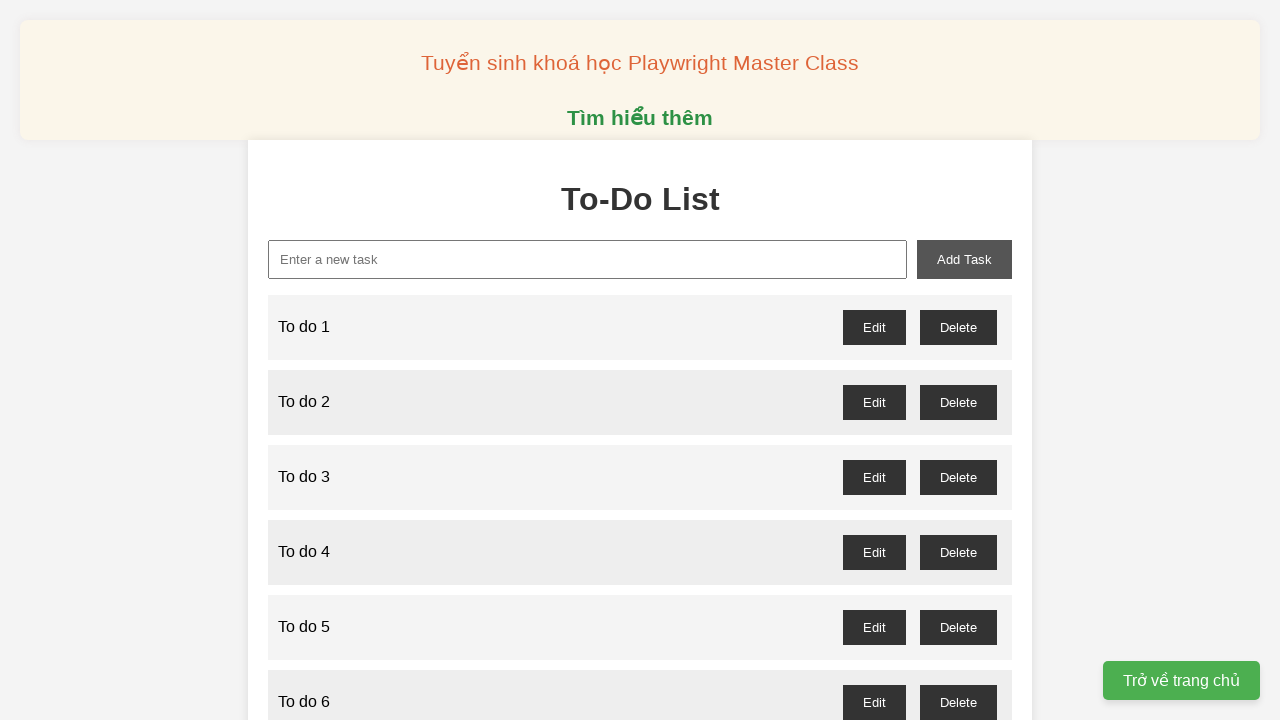

Filled new task input field with 'To do 94' on xpath=//input[@id='new-task']
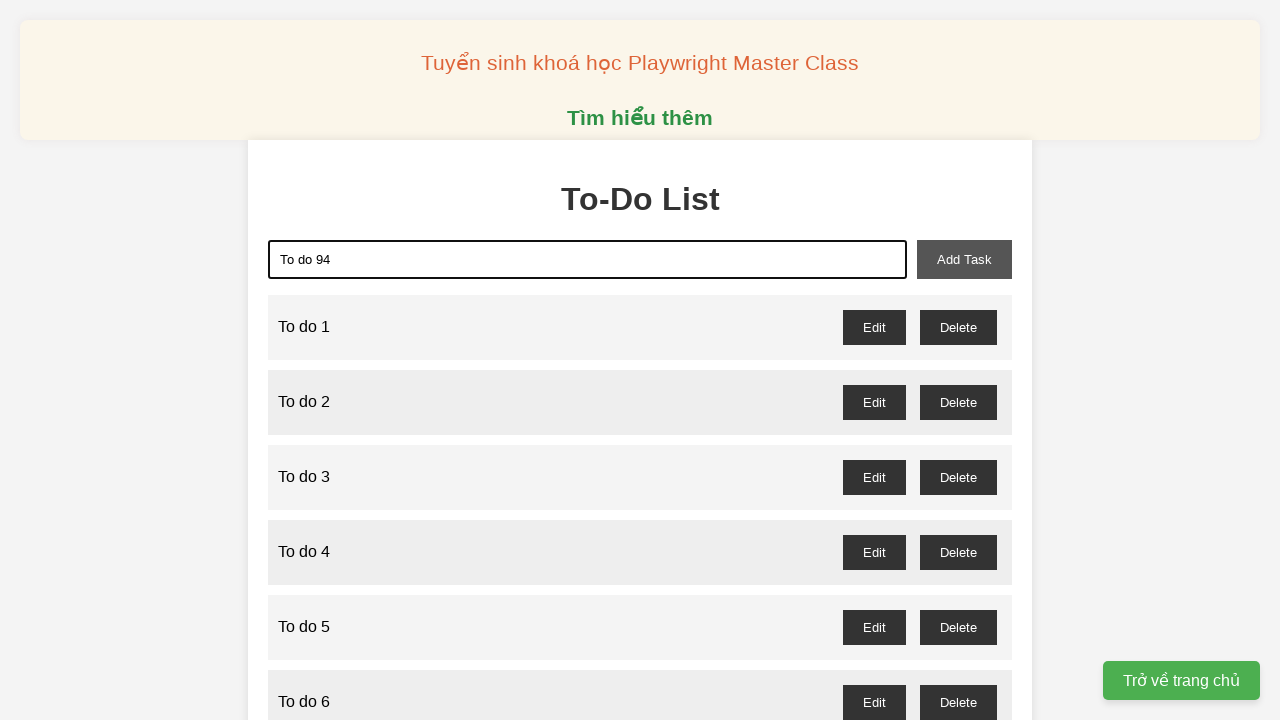

Clicked add task button to submit task 94 at (964, 259) on xpath=//button[@id='add-task']
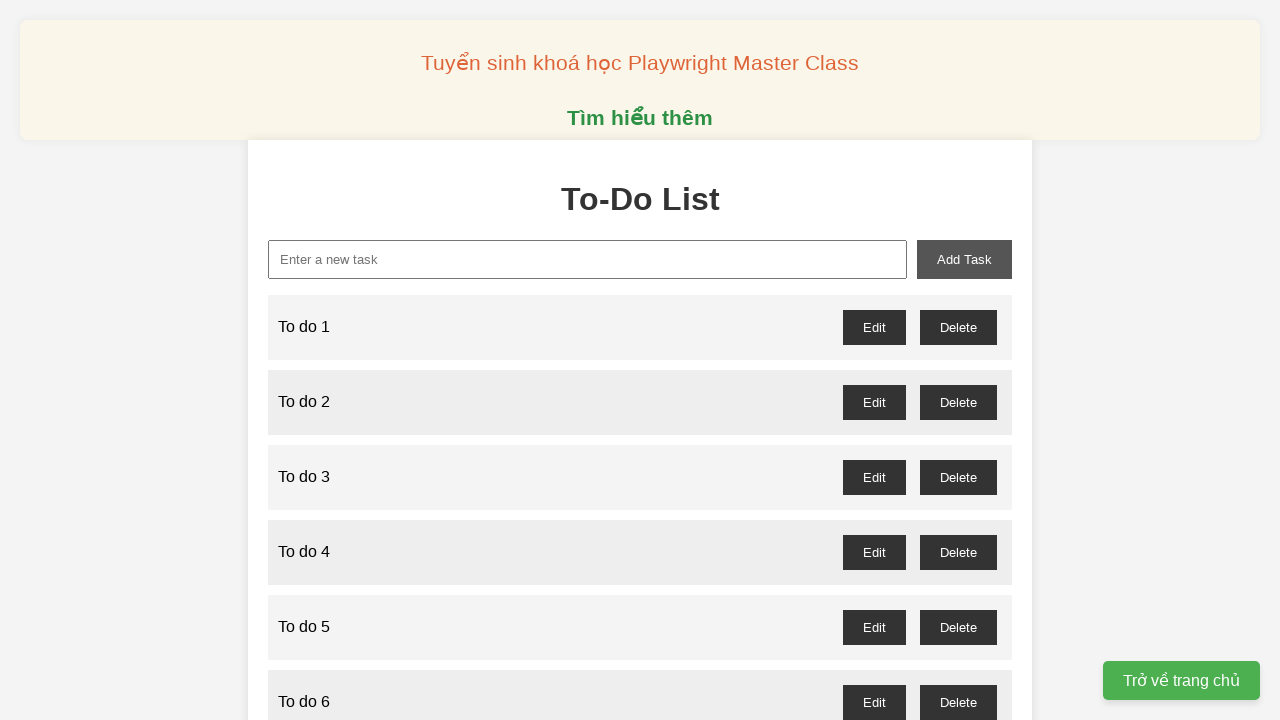

Filled new task input field with 'To do 95' on xpath=//input[@id='new-task']
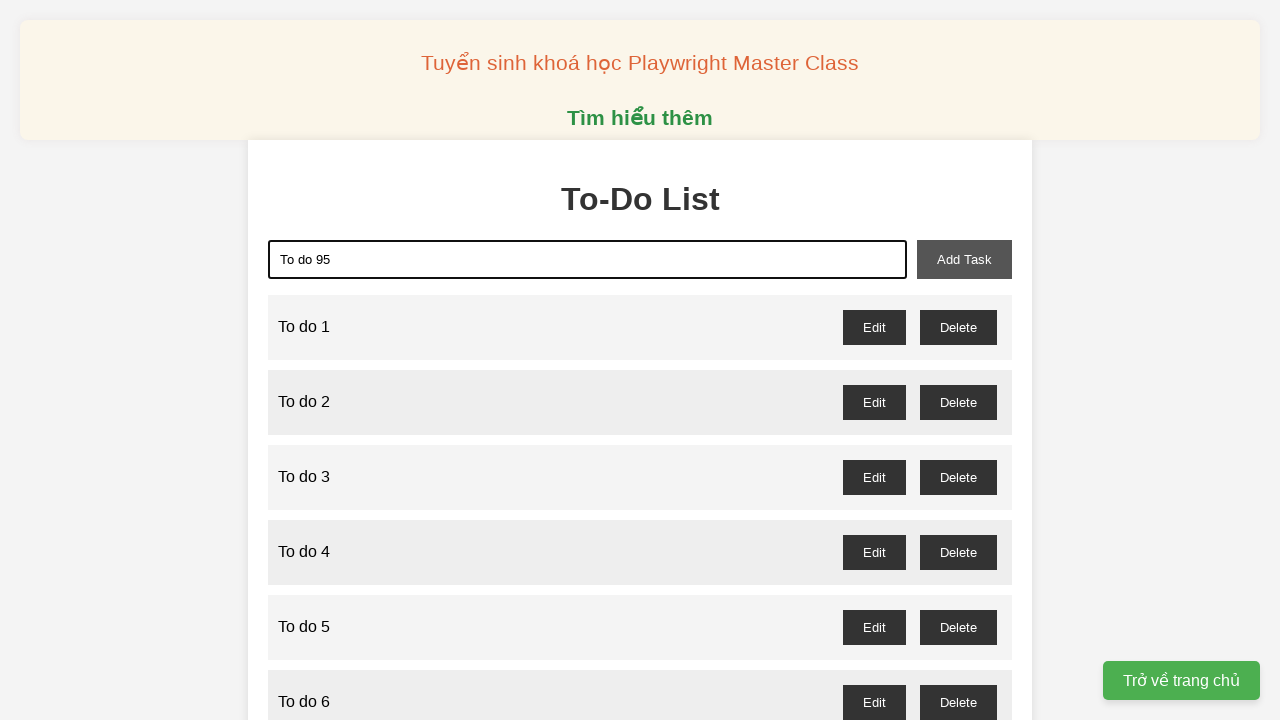

Clicked add task button to submit task 95 at (964, 259) on xpath=//button[@id='add-task']
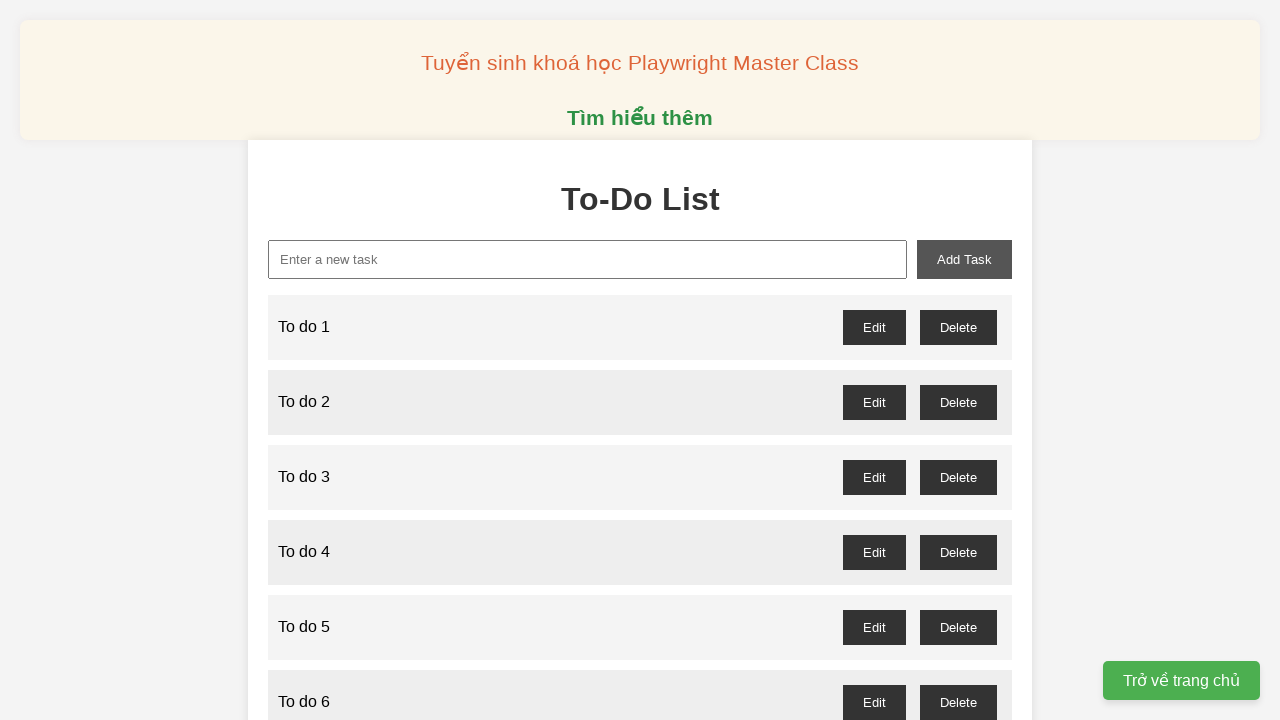

Filled new task input field with 'To do 96' on xpath=//input[@id='new-task']
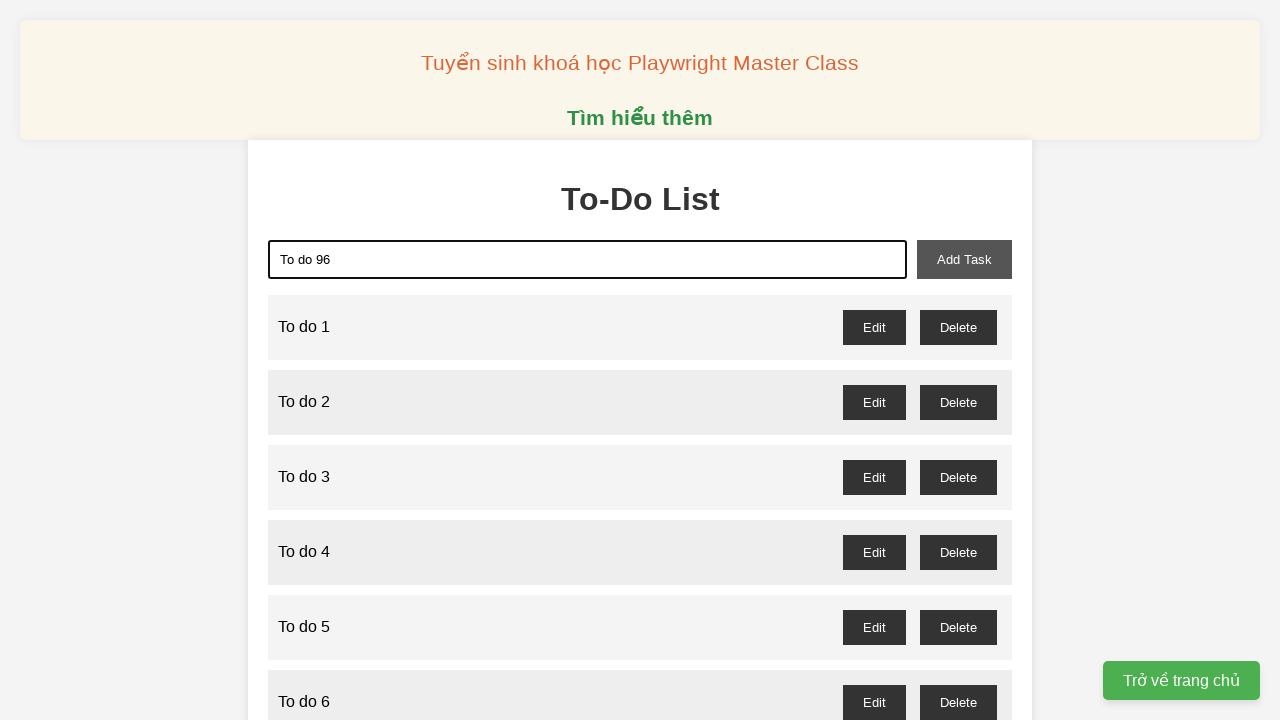

Clicked add task button to submit task 96 at (964, 259) on xpath=//button[@id='add-task']
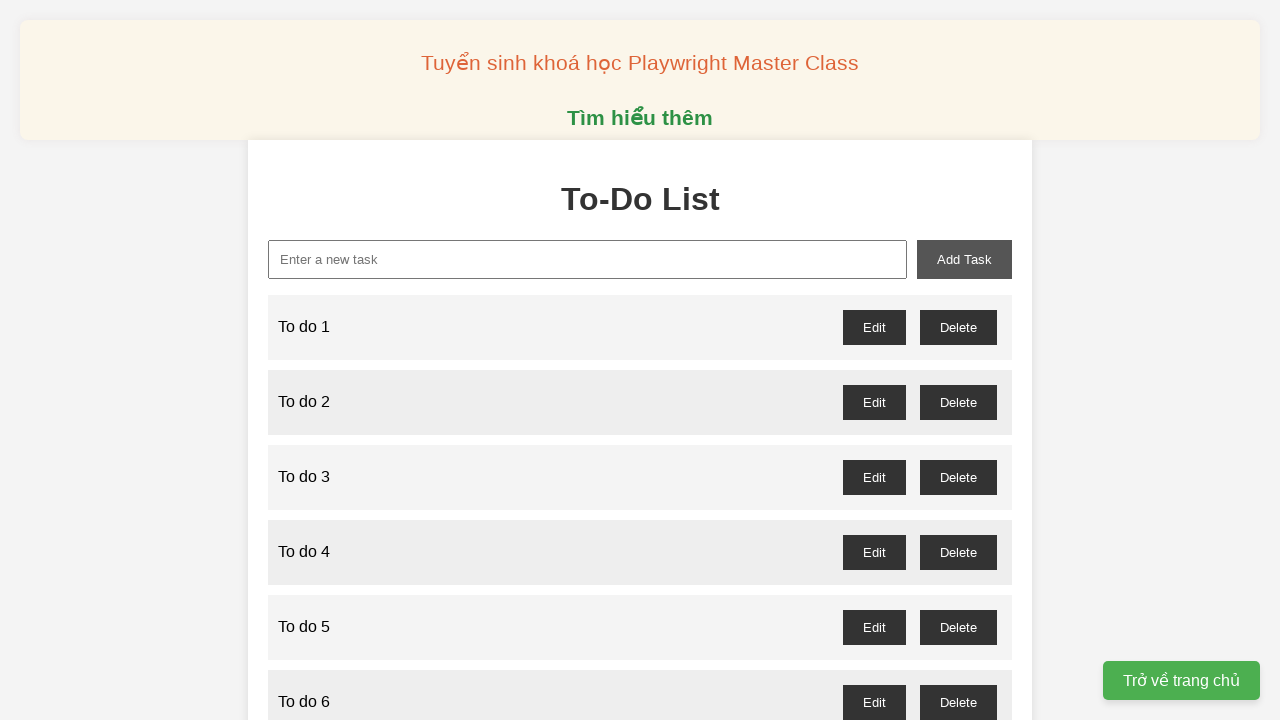

Filled new task input field with 'To do 97' on xpath=//input[@id='new-task']
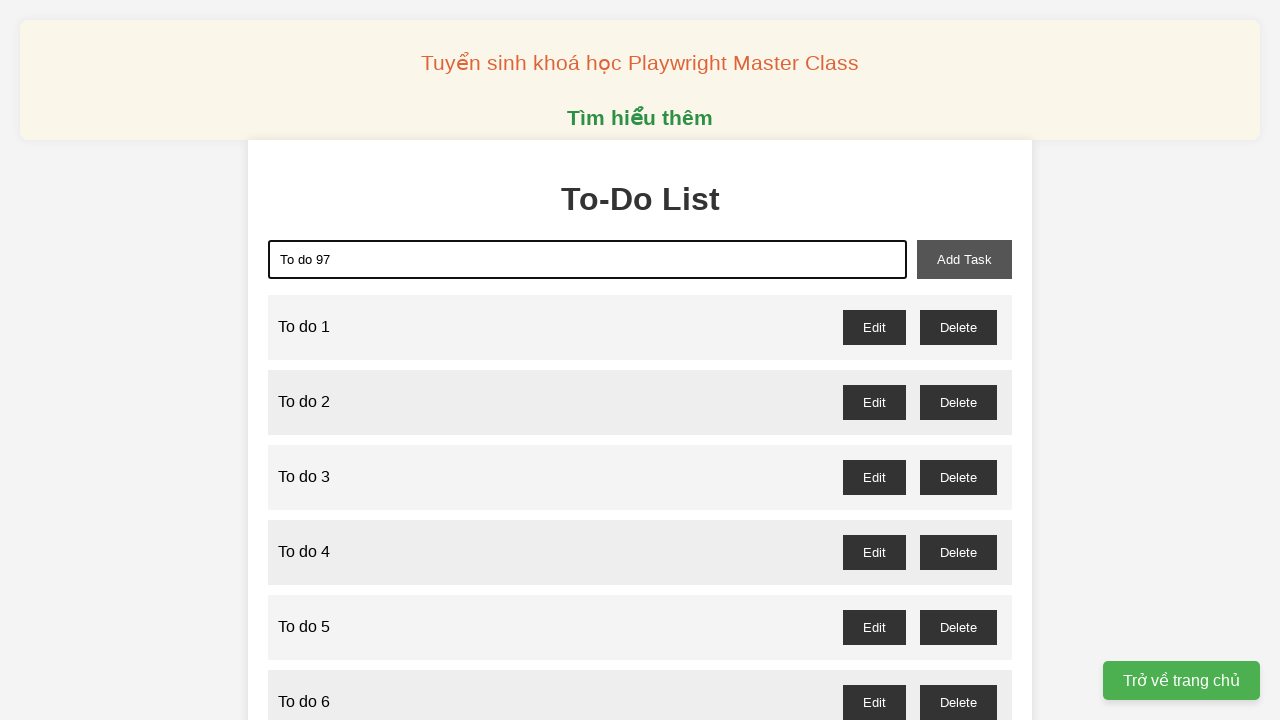

Clicked add task button to submit task 97 at (964, 259) on xpath=//button[@id='add-task']
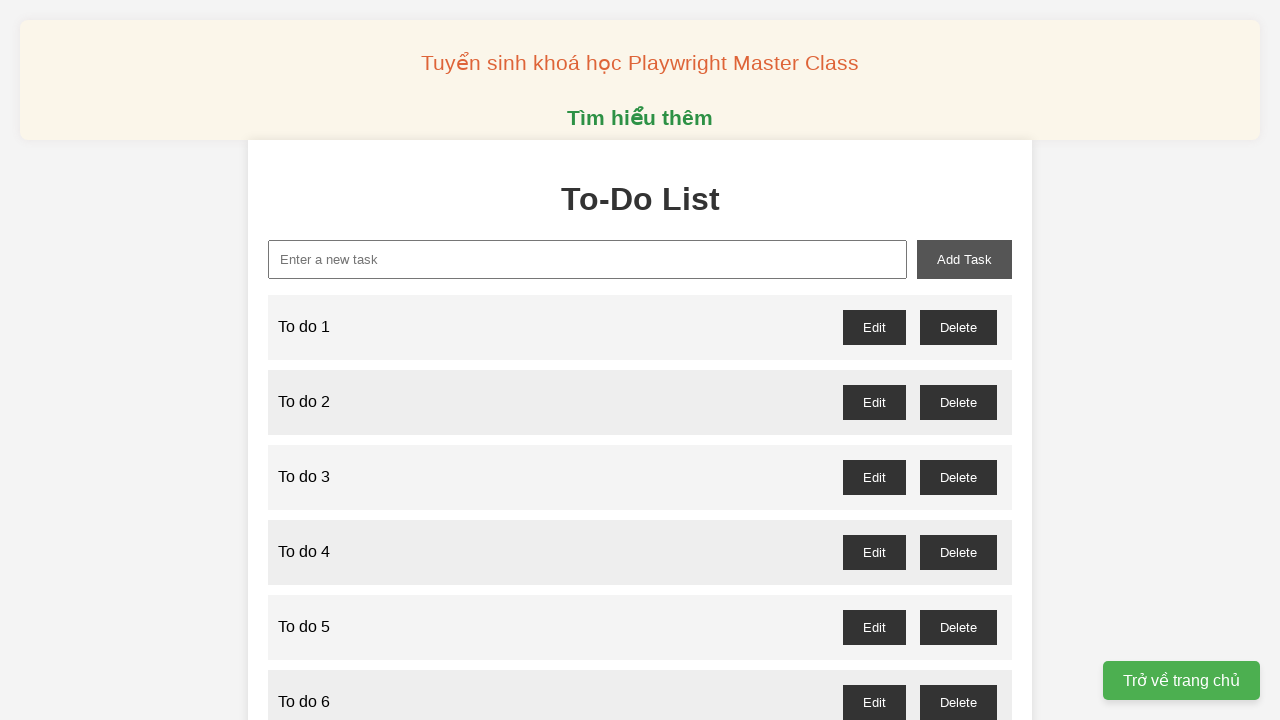

Filled new task input field with 'To do 98' on xpath=//input[@id='new-task']
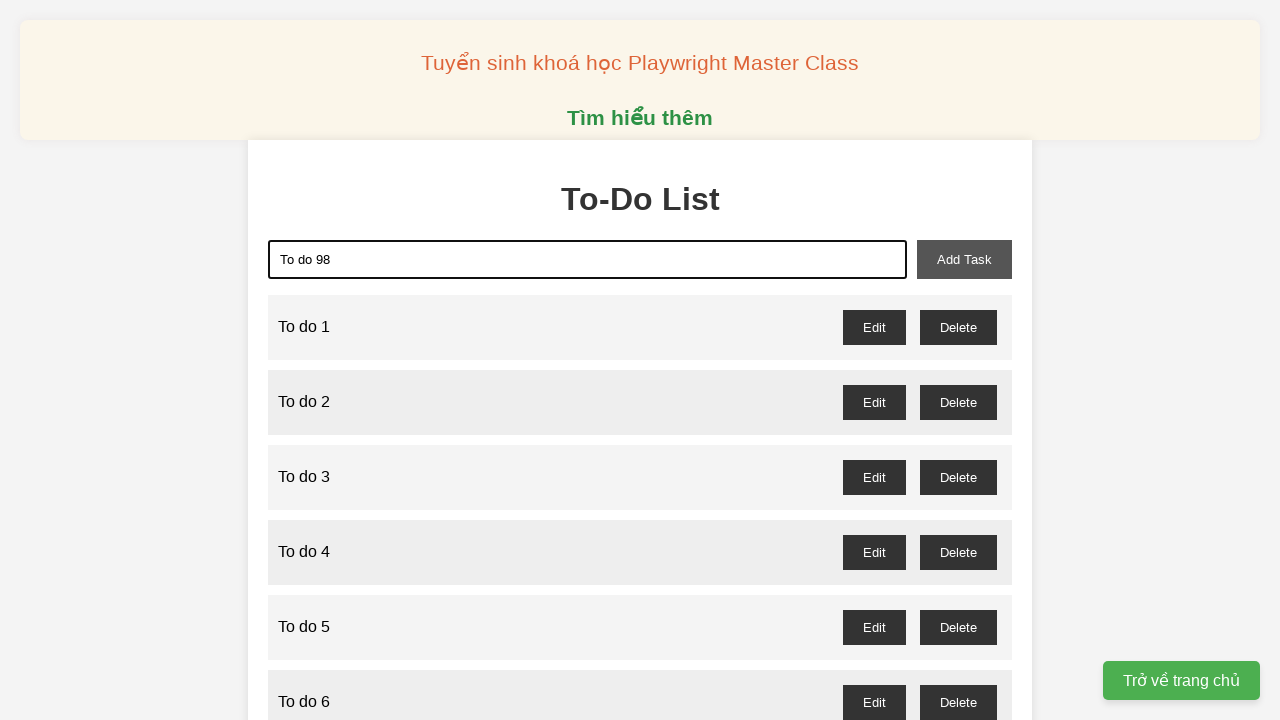

Clicked add task button to submit task 98 at (964, 259) on xpath=//button[@id='add-task']
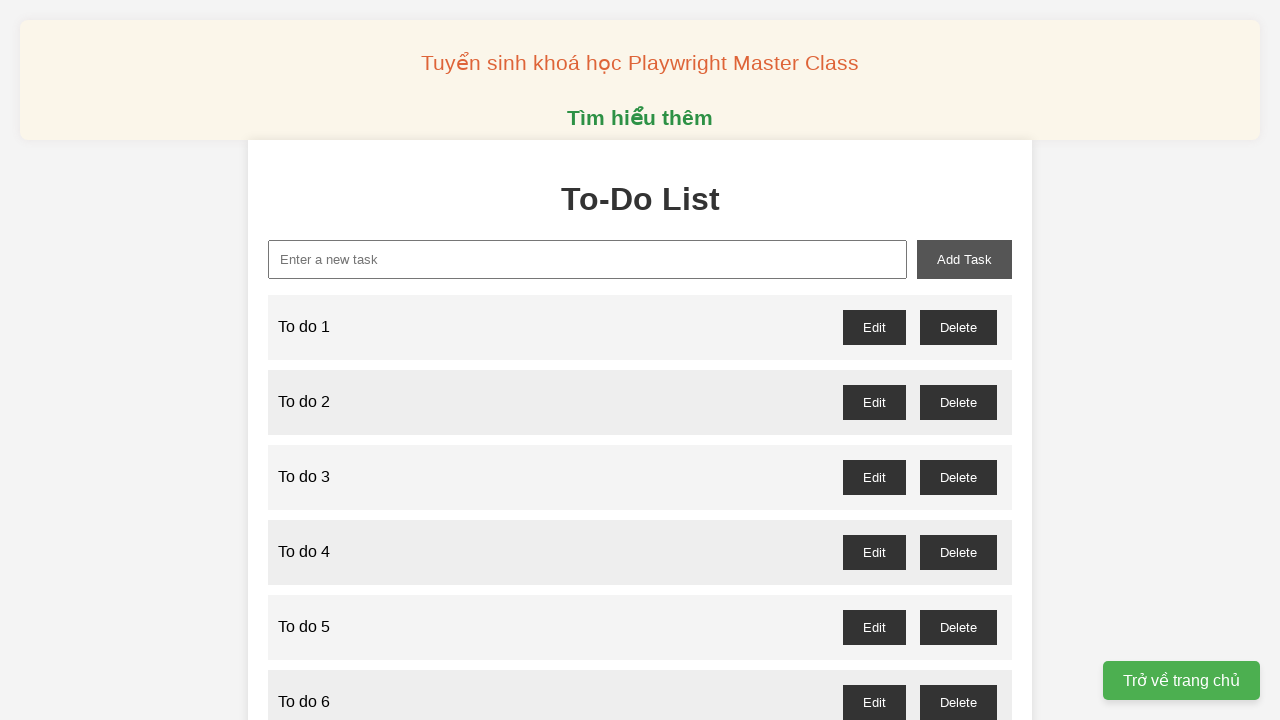

Filled new task input field with 'To do 99' on xpath=//input[@id='new-task']
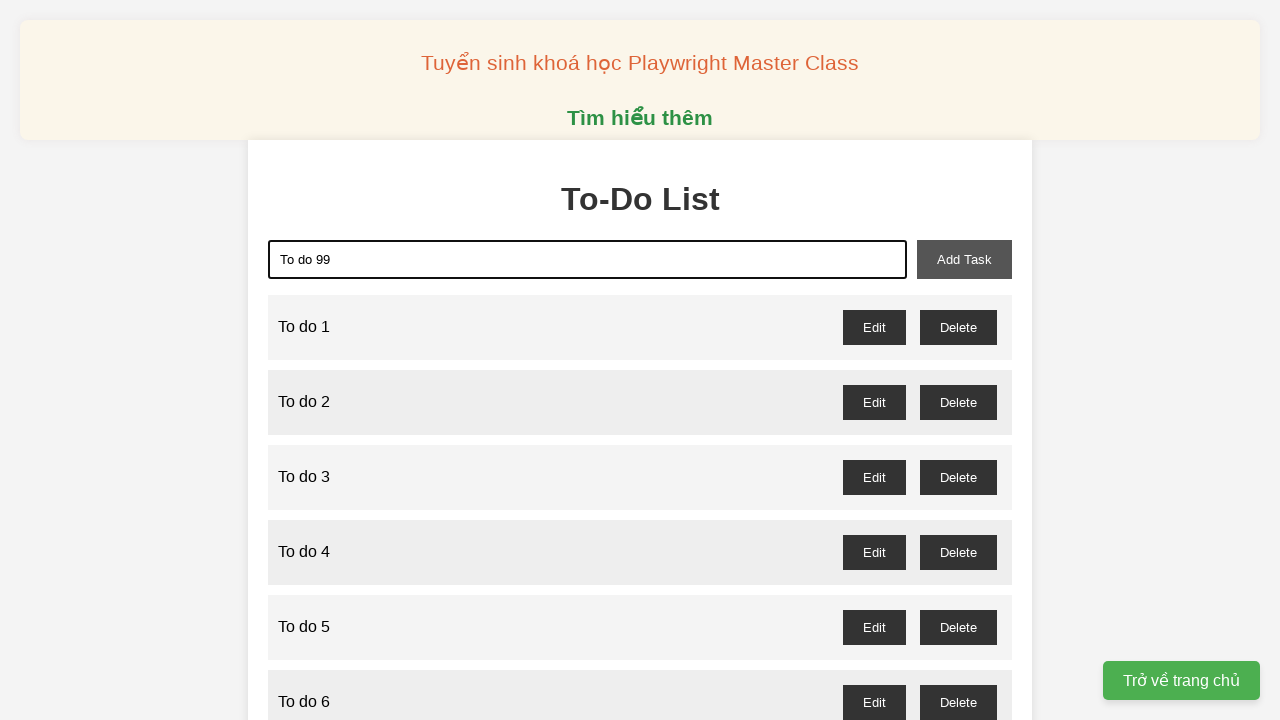

Clicked add task button to submit task 99 at (964, 259) on xpath=//button[@id='add-task']
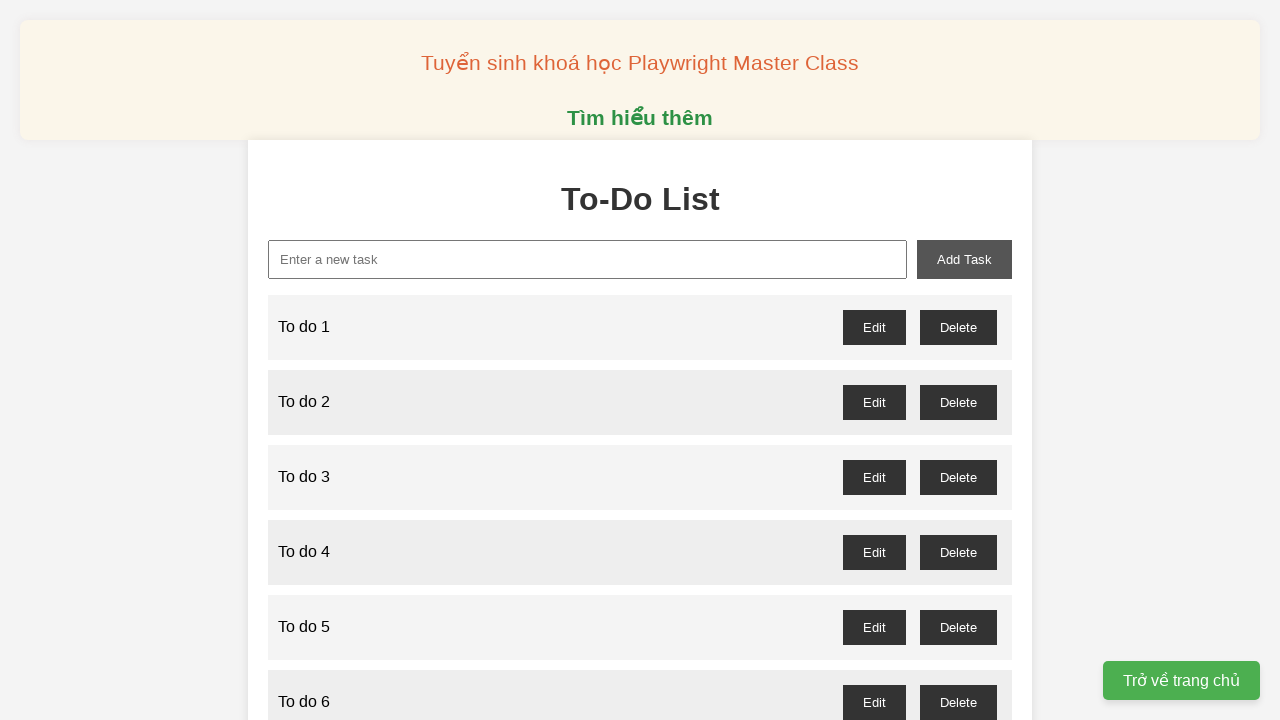

Filled new task input field with 'To do 100' on xpath=//input[@id='new-task']
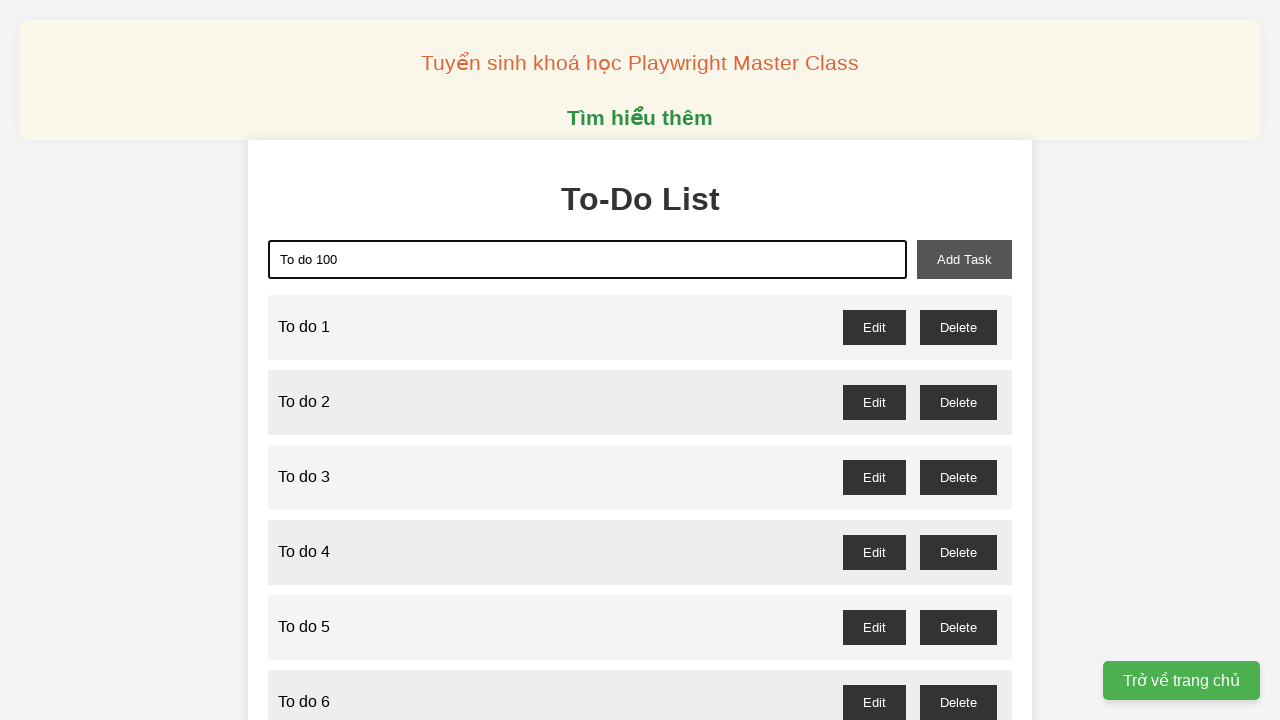

Clicked add task button to submit task 100 at (964, 259) on xpath=//button[@id='add-task']
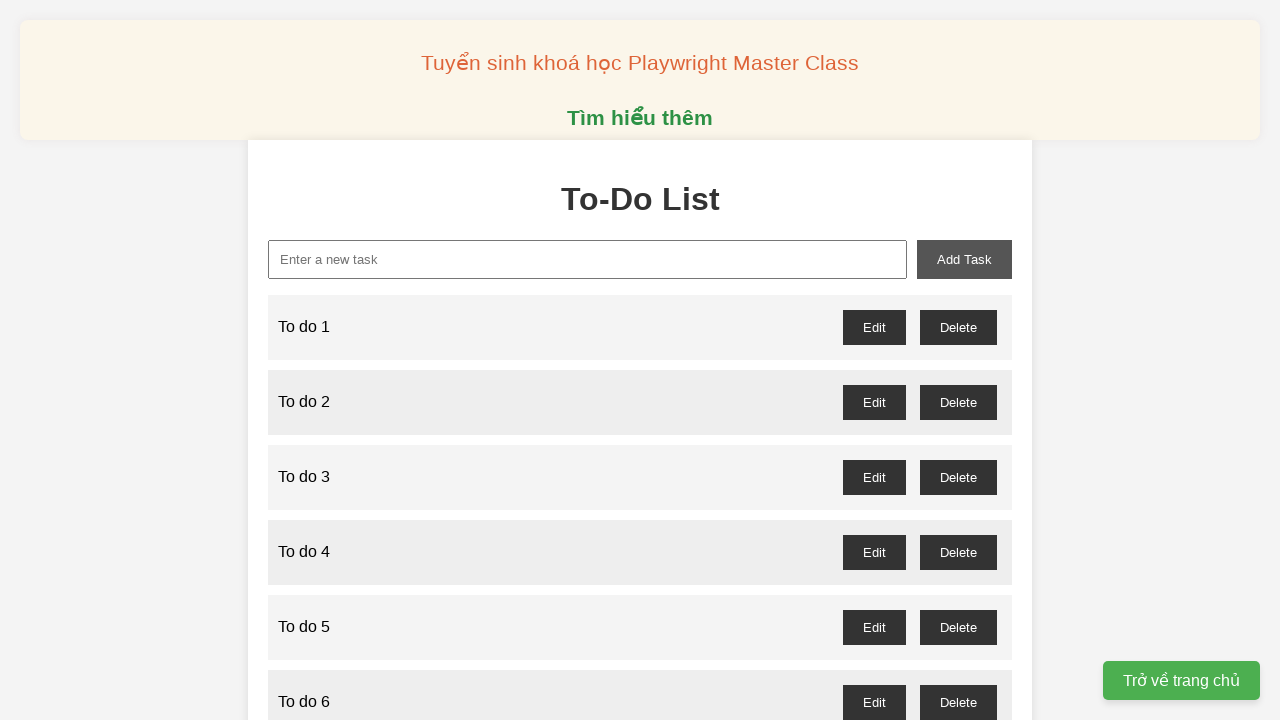

Retrieved task count from the list: 100 tasks
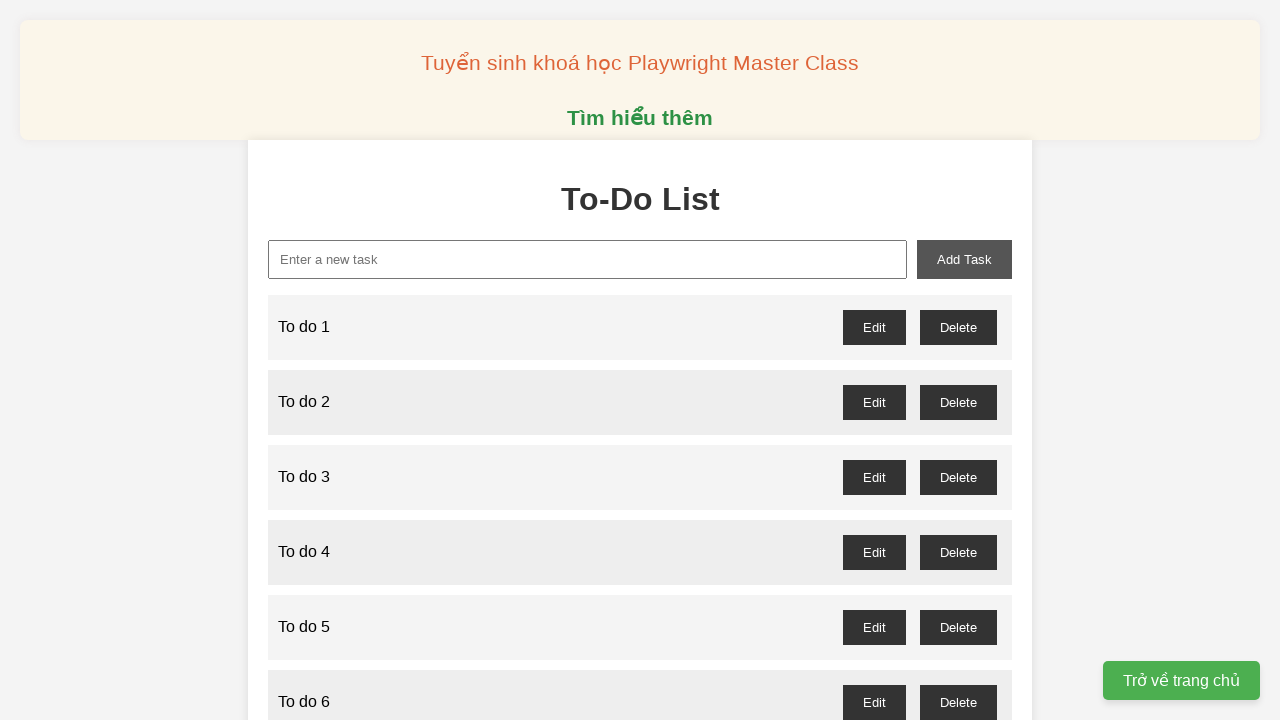

Set up dialog handler to accept confirmation dialogs
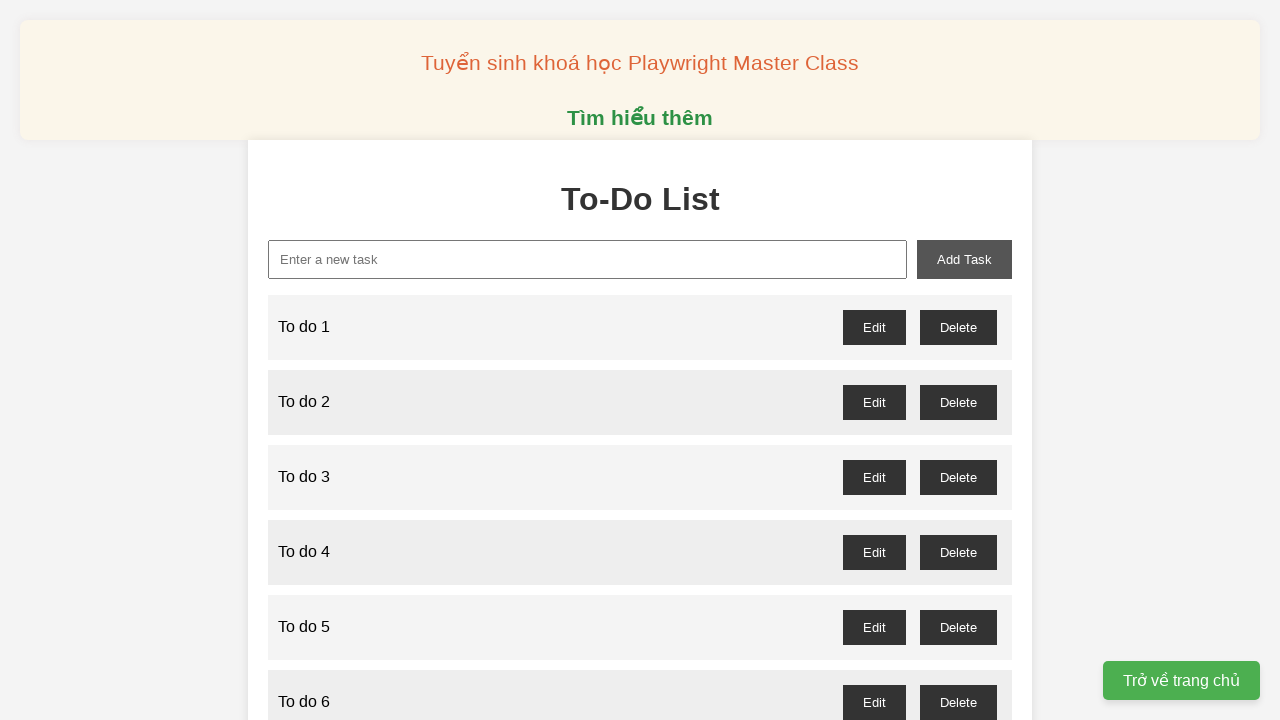

Clicked delete button for even-indexed task at position 98 at (958, 556) on button[onclick="deleteTask(98)"]
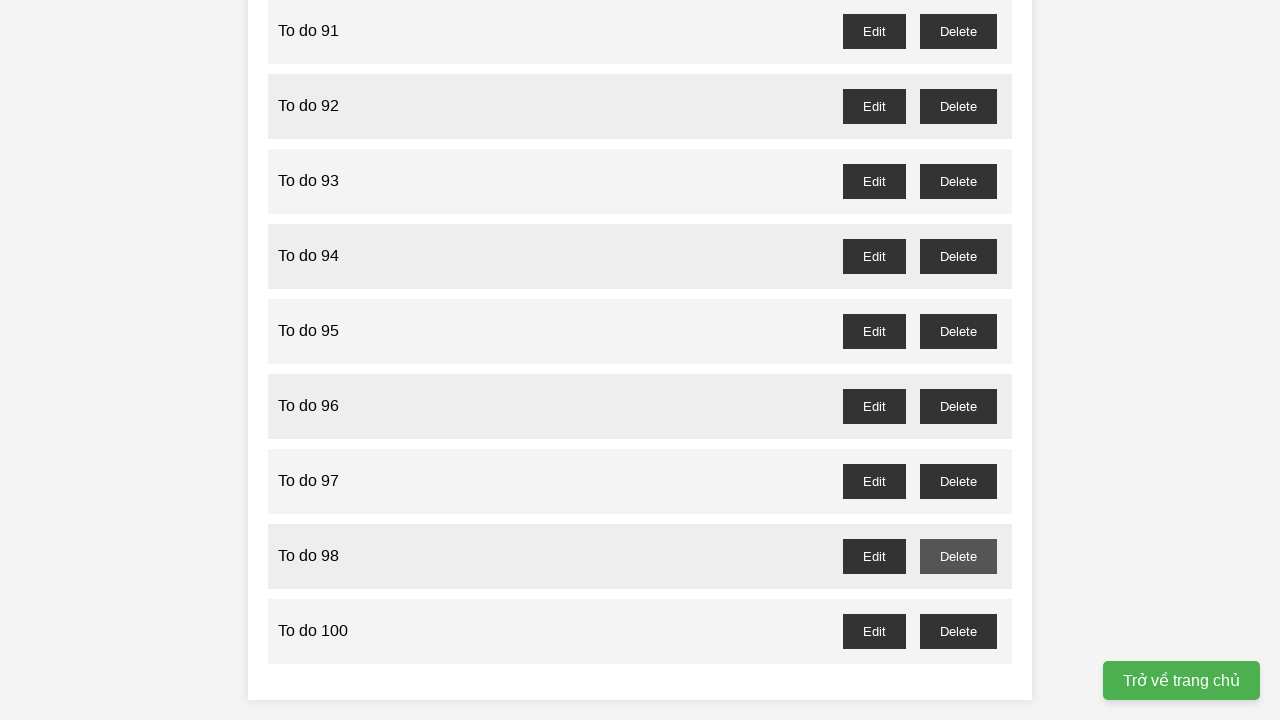

Clicked delete button for even-indexed task at position 96 at (958, 481) on button[onclick="deleteTask(96)"]
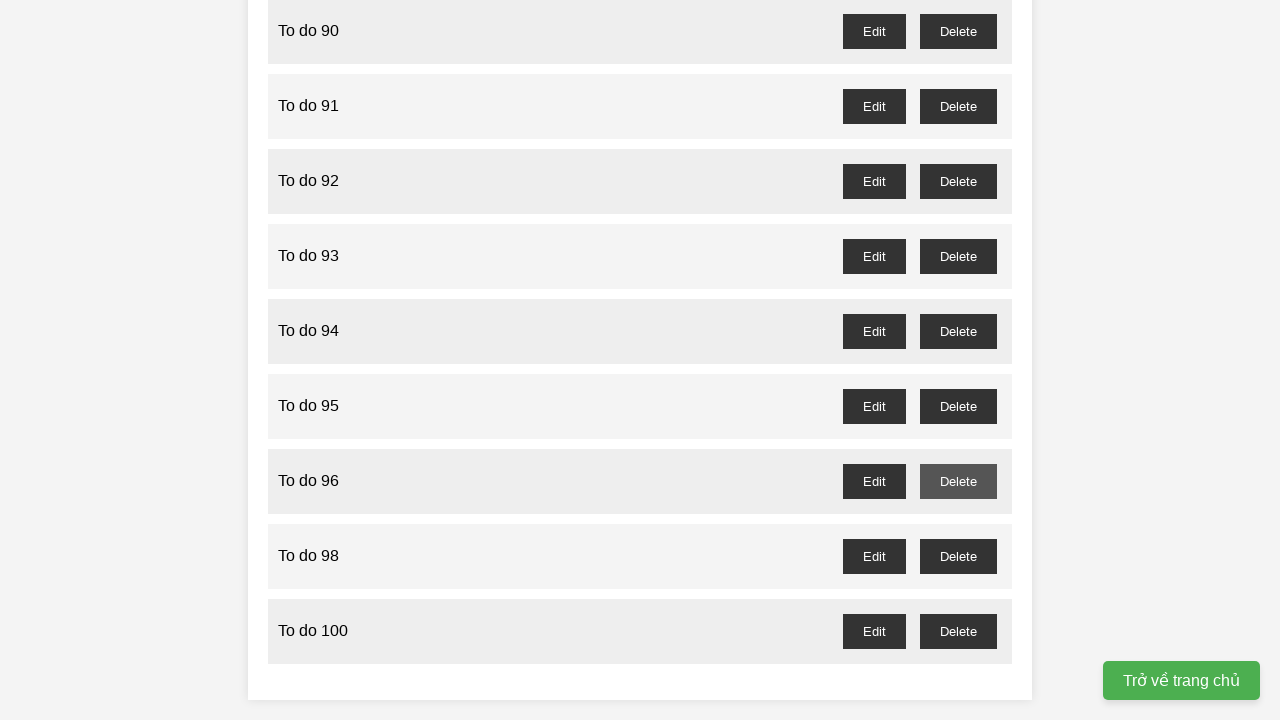

Clicked delete button for even-indexed task at position 94 at (958, 406) on button[onclick="deleteTask(94)"]
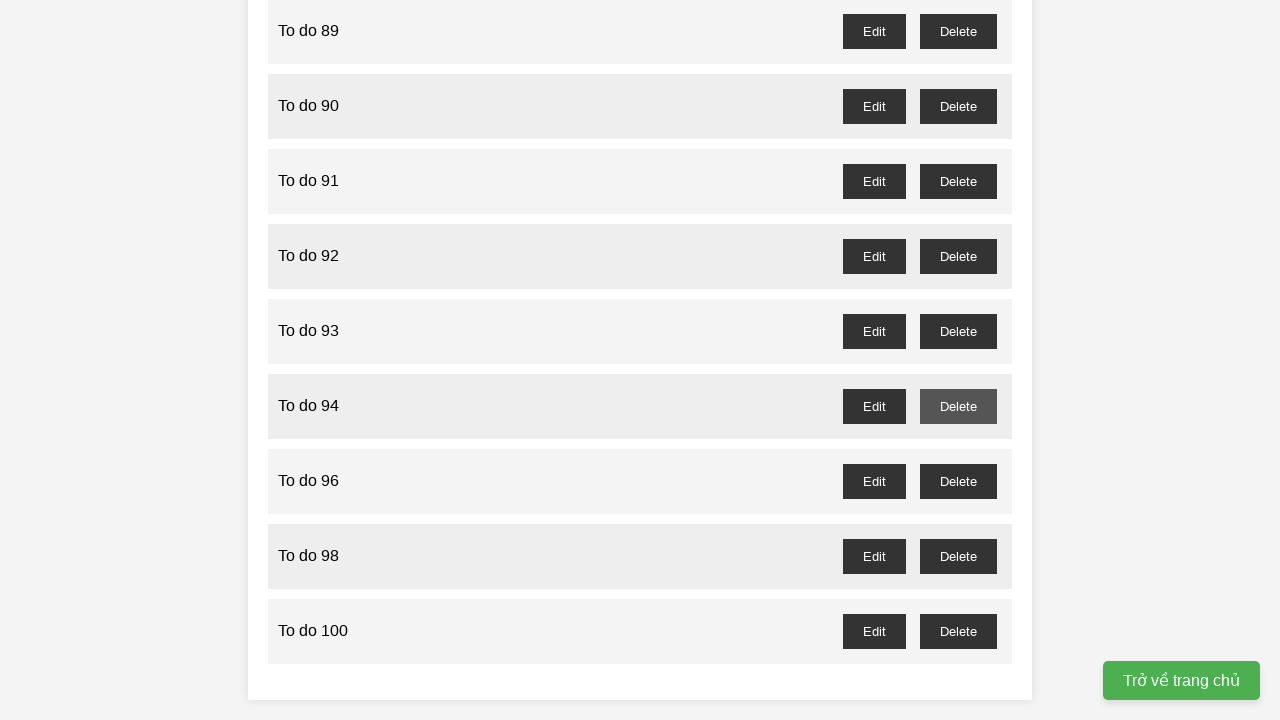

Clicked delete button for even-indexed task at position 92 at (958, 331) on button[onclick="deleteTask(92)"]
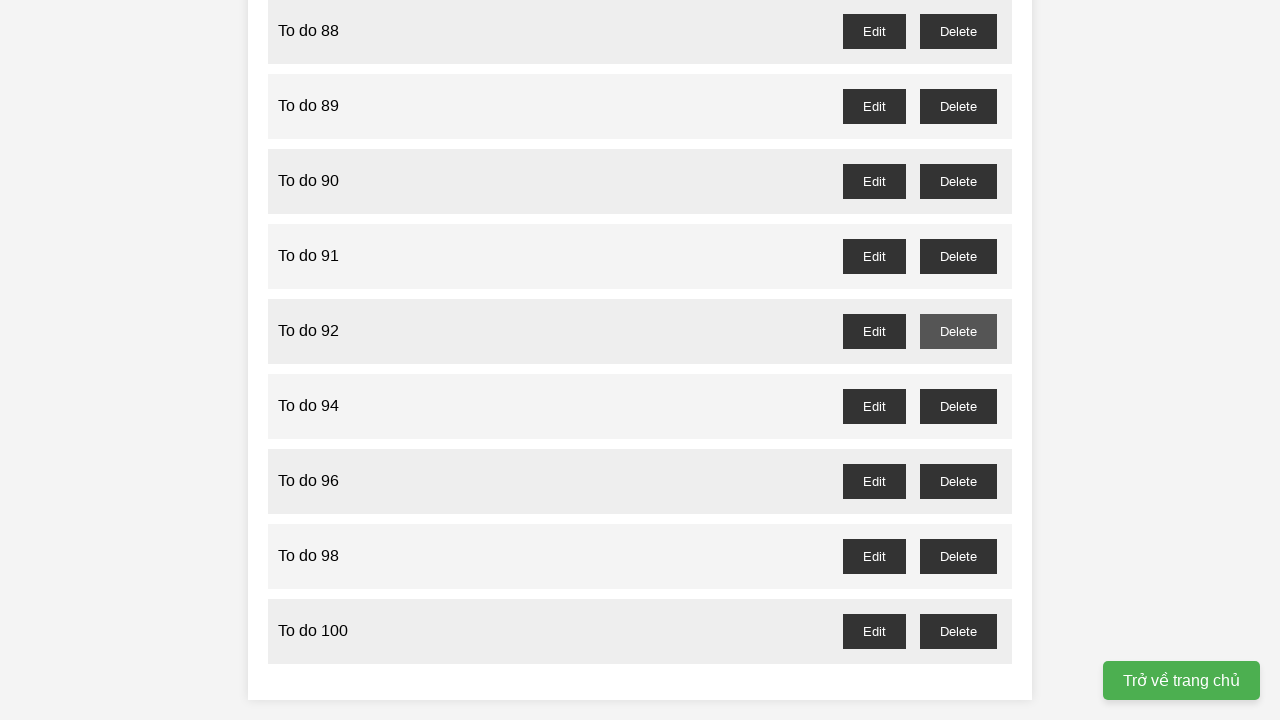

Clicked delete button for even-indexed task at position 90 at (958, 256) on button[onclick="deleteTask(90)"]
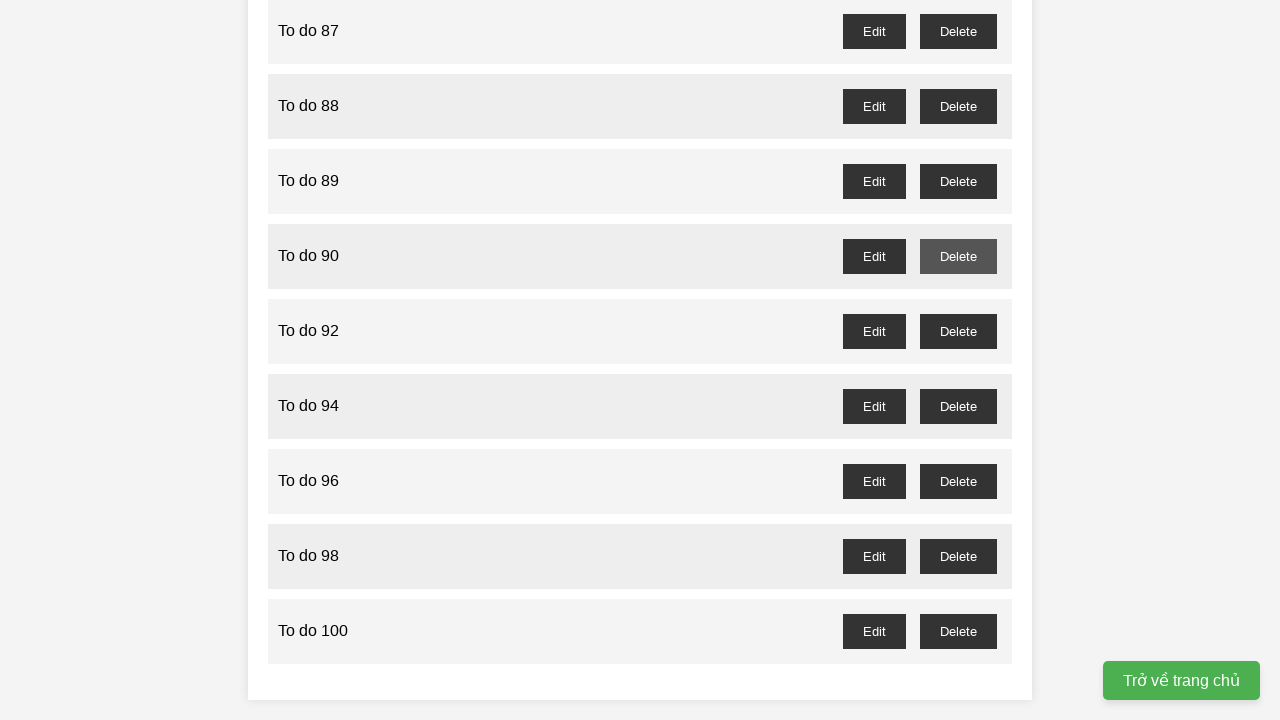

Clicked delete button for even-indexed task at position 88 at (958, 181) on button[onclick="deleteTask(88)"]
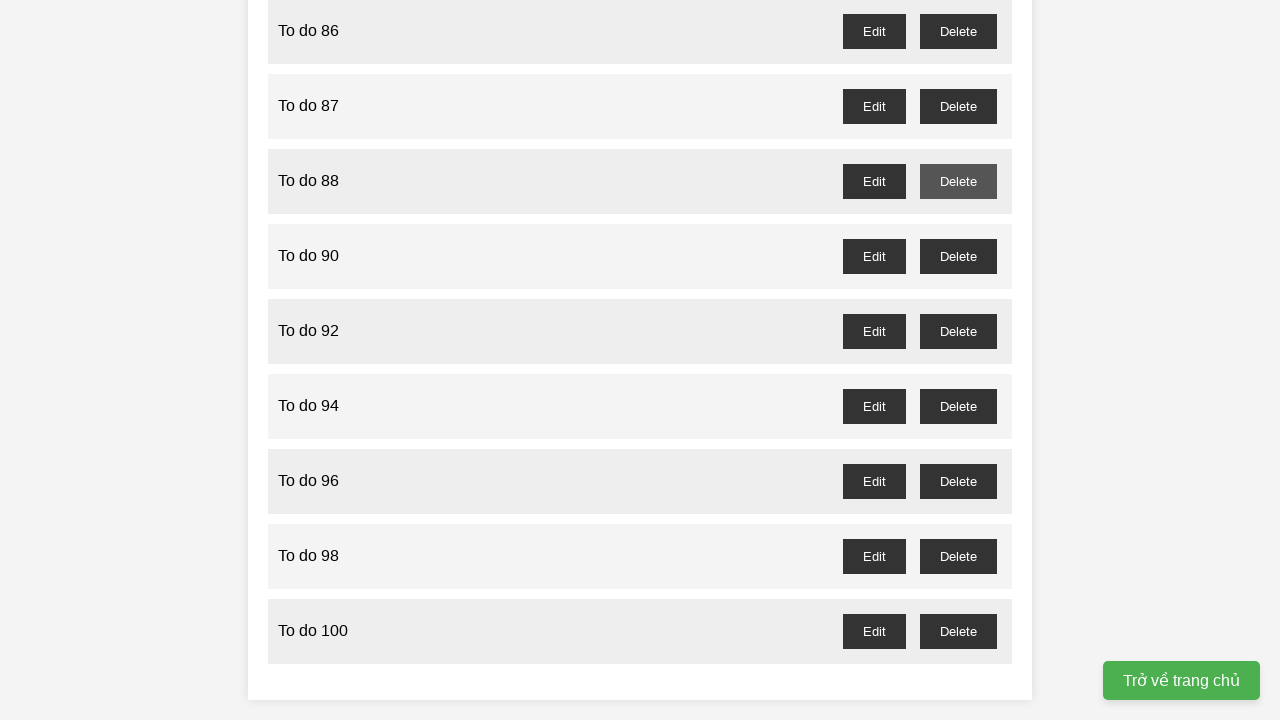

Clicked delete button for even-indexed task at position 86 at (958, 106) on button[onclick="deleteTask(86)"]
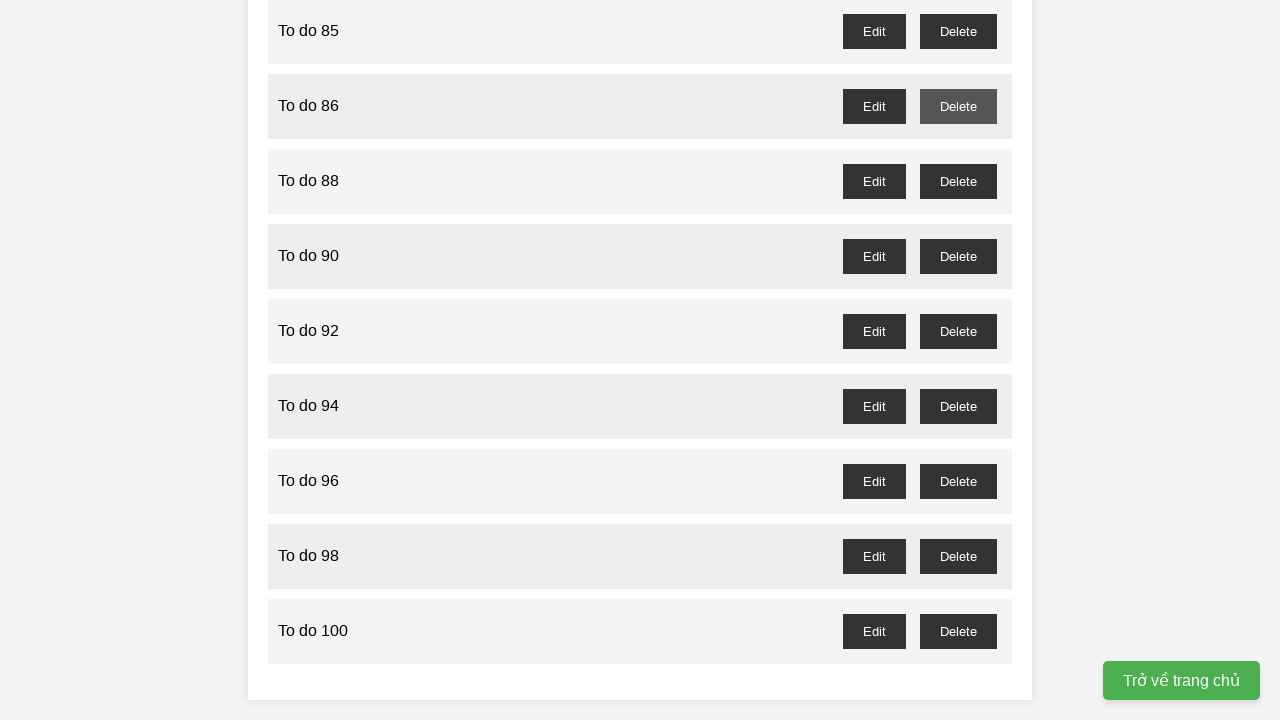

Clicked delete button for even-indexed task at position 84 at (958, 31) on button[onclick="deleteTask(84)"]
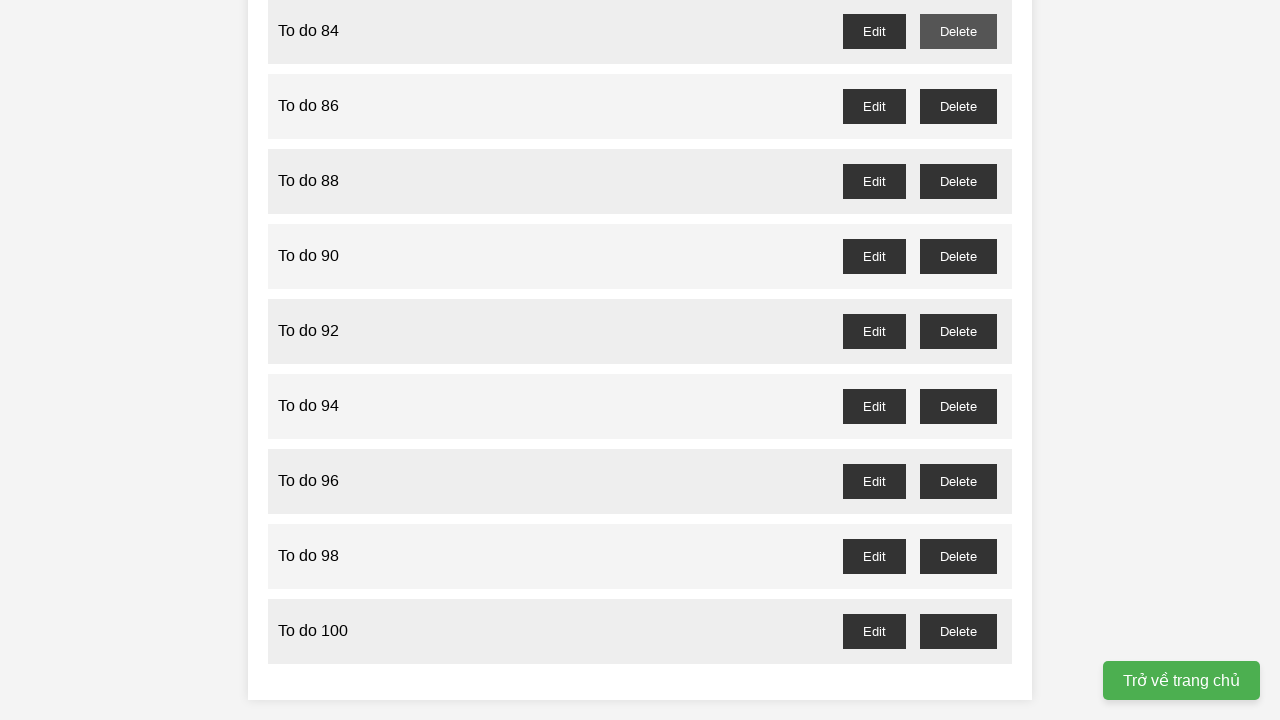

Clicked delete button for even-indexed task at position 82 at (958, 360) on button[onclick="deleteTask(82)"]
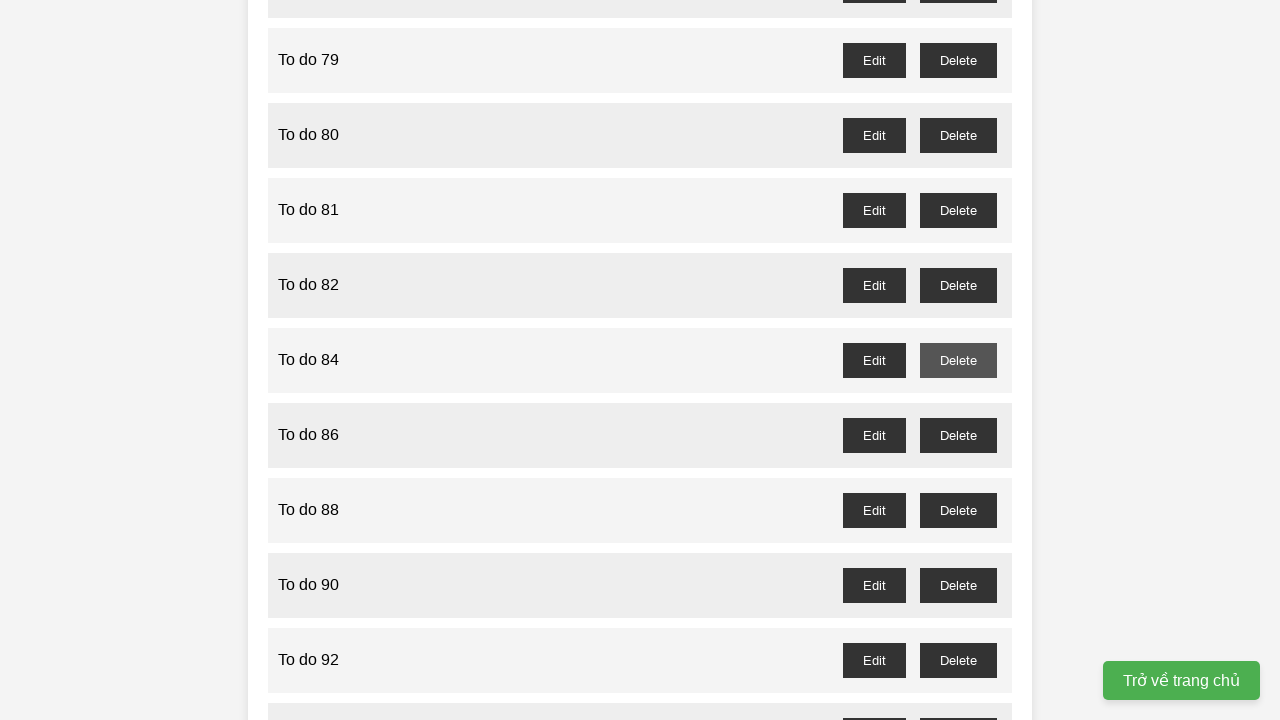

Clicked delete button for even-indexed task at position 80 at (958, 210) on button[onclick="deleteTask(80)"]
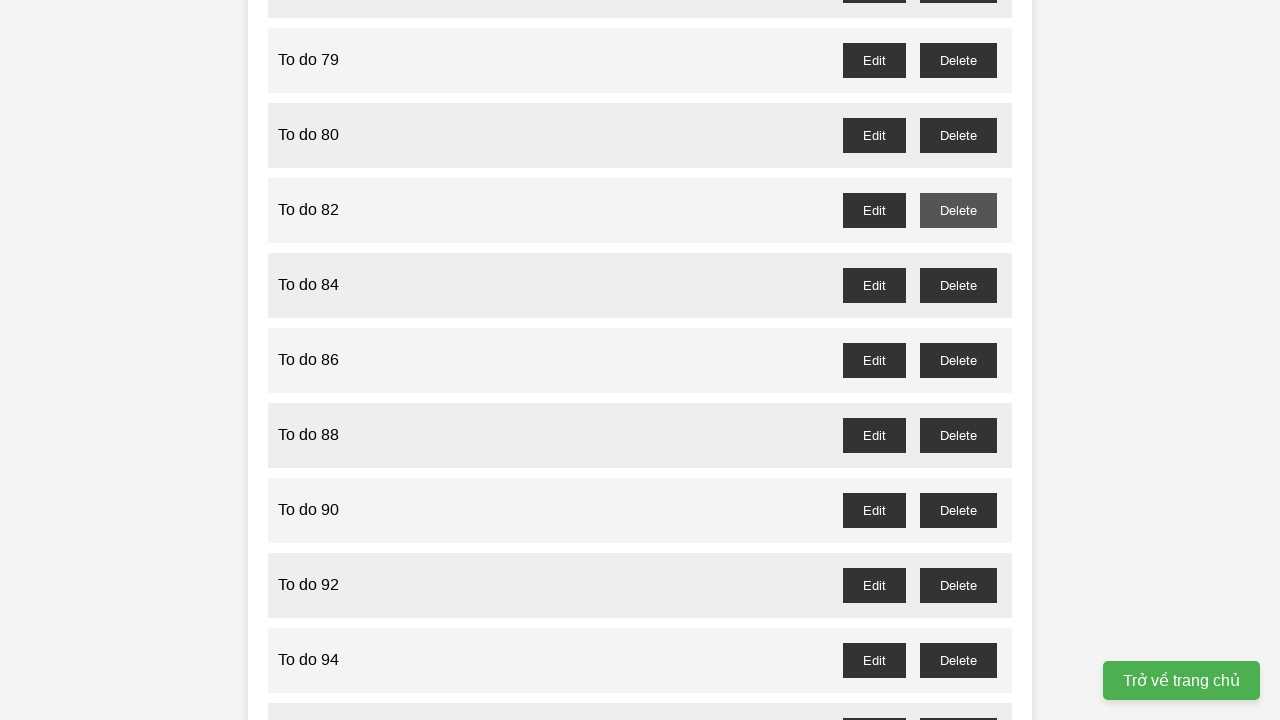

Clicked delete button for even-indexed task at position 78 at (958, 60) on button[onclick="deleteTask(78)"]
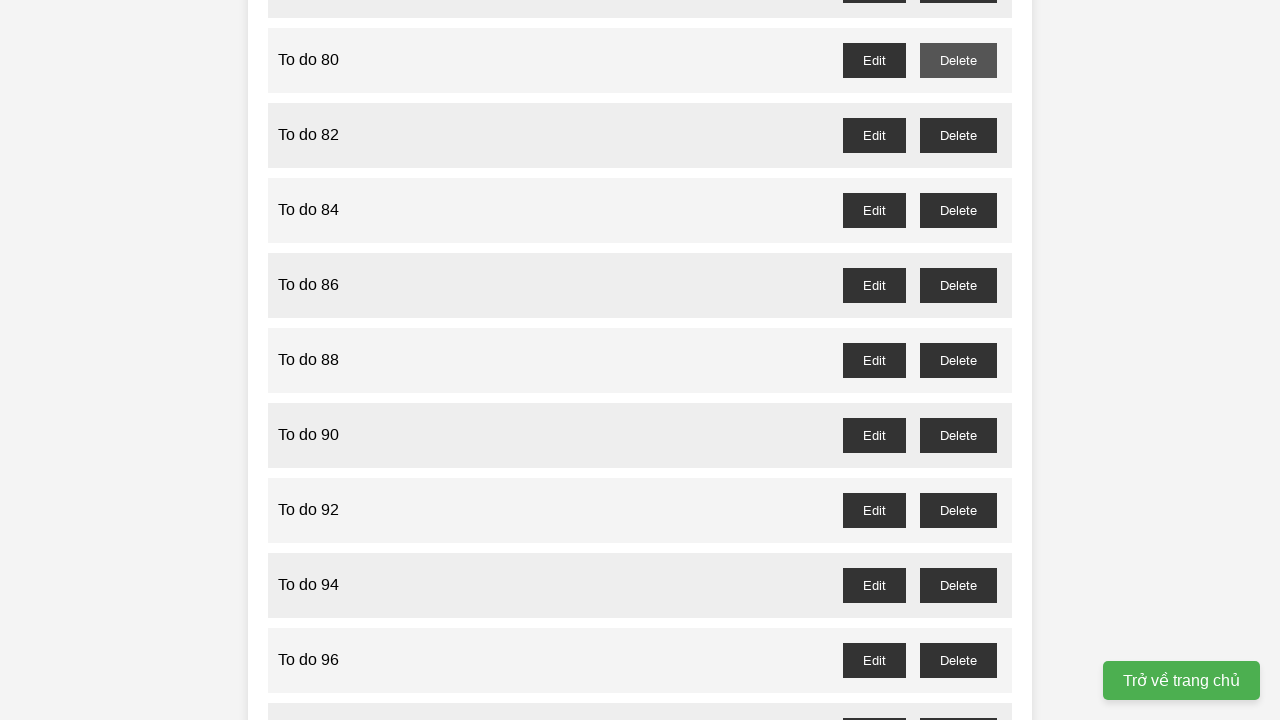

Clicked delete button for even-indexed task at position 76 at (958, 360) on button[onclick="deleteTask(76)"]
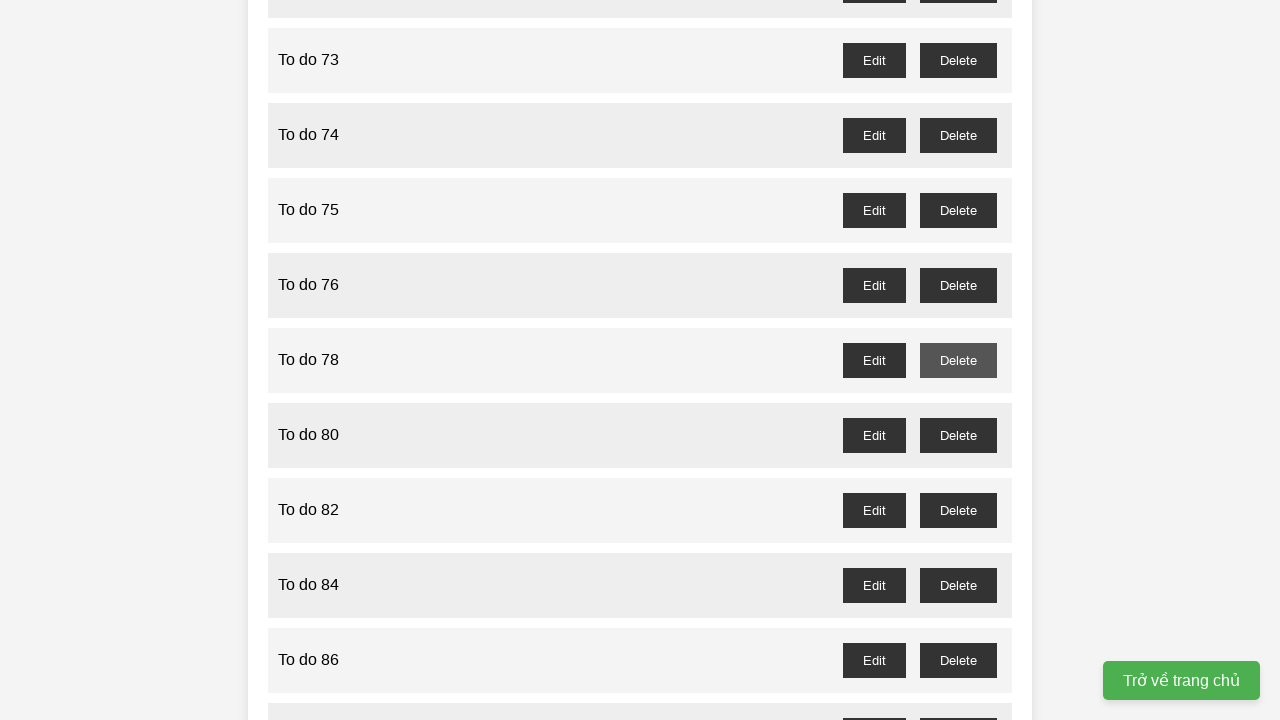

Clicked delete button for even-indexed task at position 74 at (958, 210) on button[onclick="deleteTask(74)"]
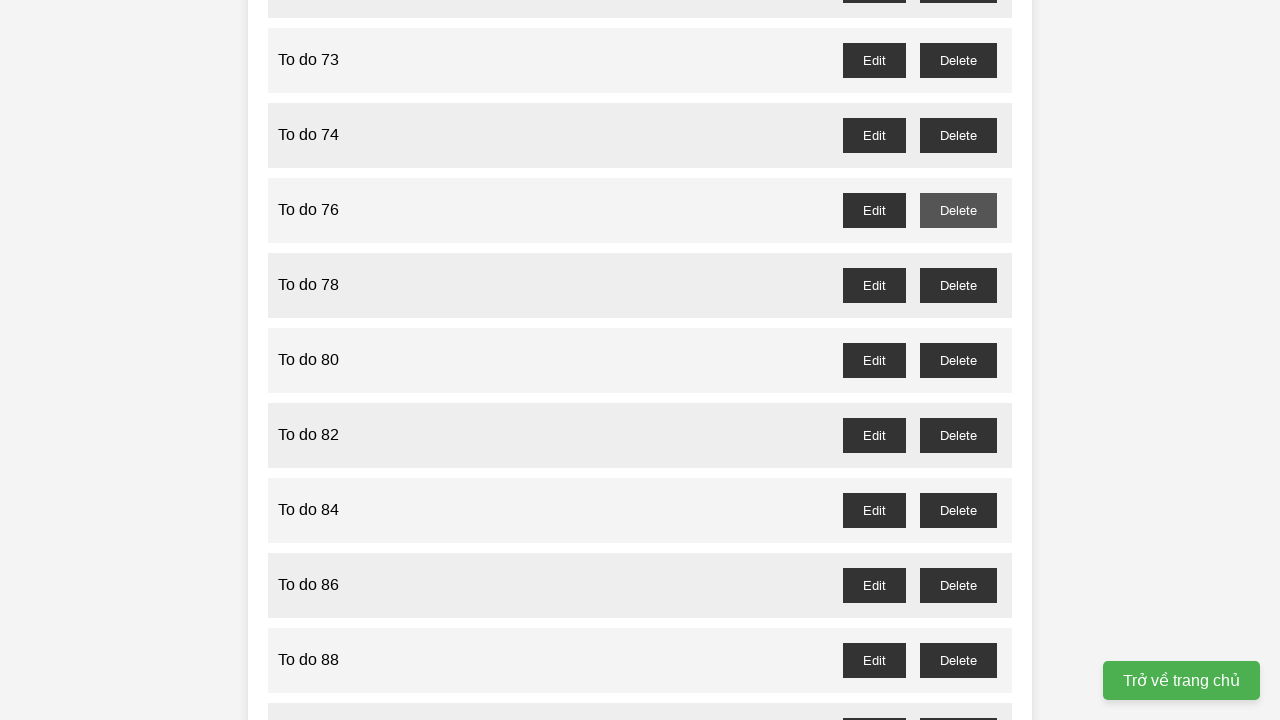

Clicked delete button for even-indexed task at position 72 at (958, 60) on button[onclick="deleteTask(72)"]
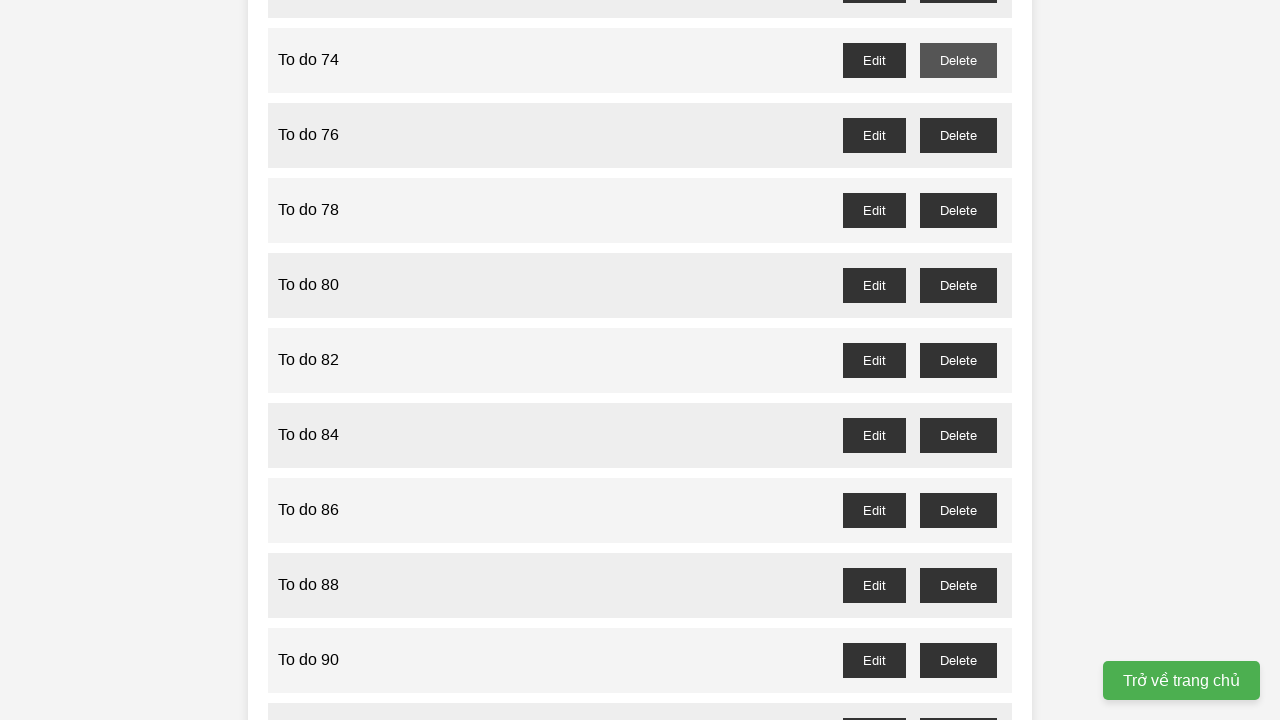

Clicked delete button for even-indexed task at position 70 at (958, 360) on button[onclick="deleteTask(70)"]
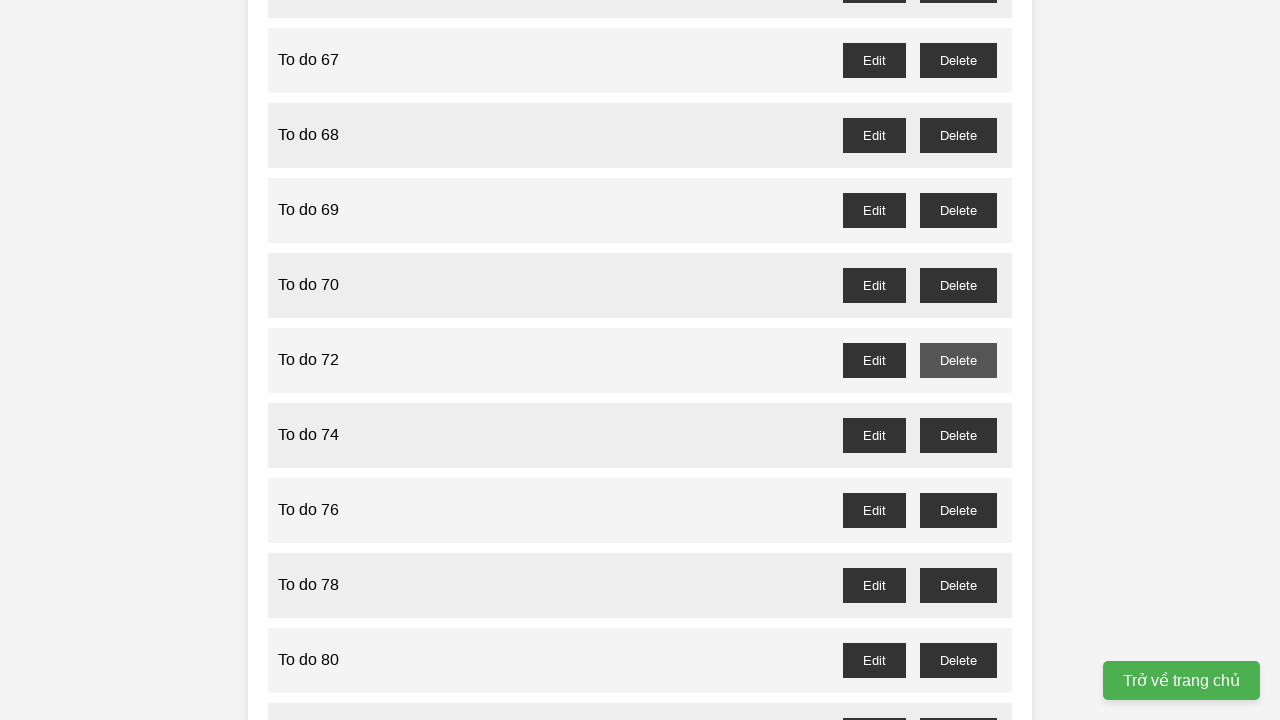

Clicked delete button for even-indexed task at position 68 at (958, 210) on button[onclick="deleteTask(68)"]
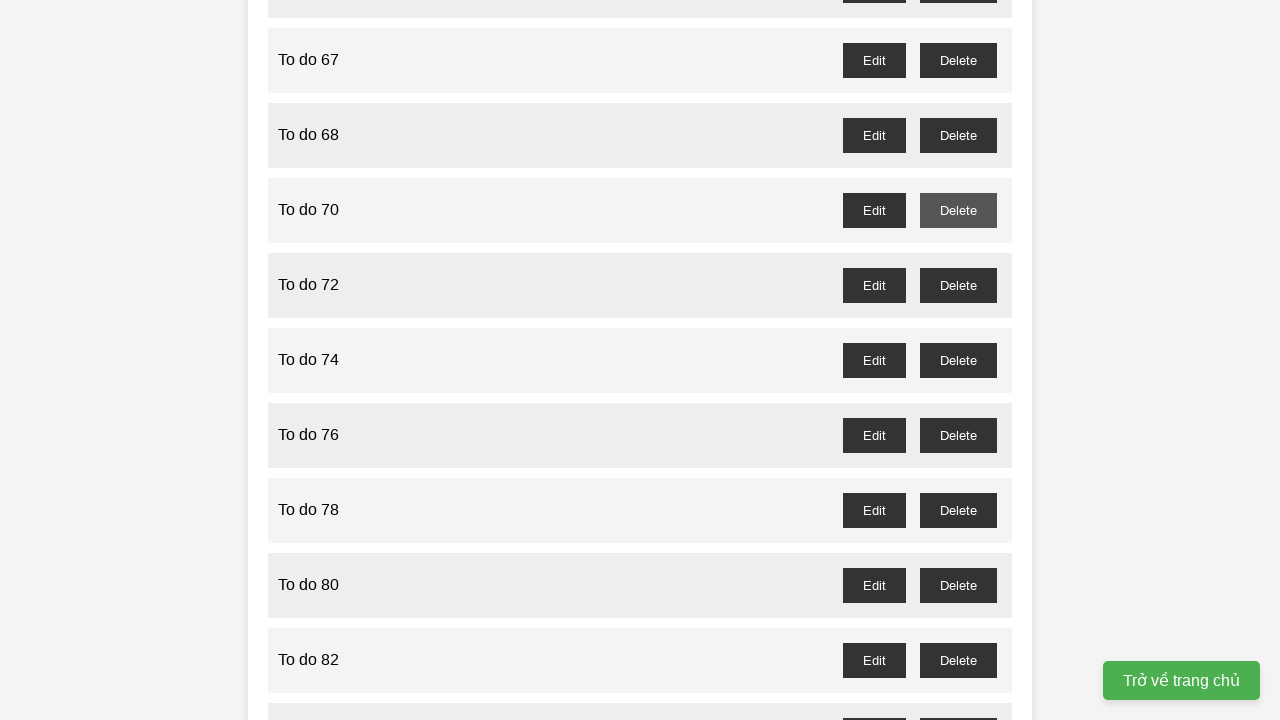

Clicked delete button for even-indexed task at position 66 at (958, 60) on button[onclick="deleteTask(66)"]
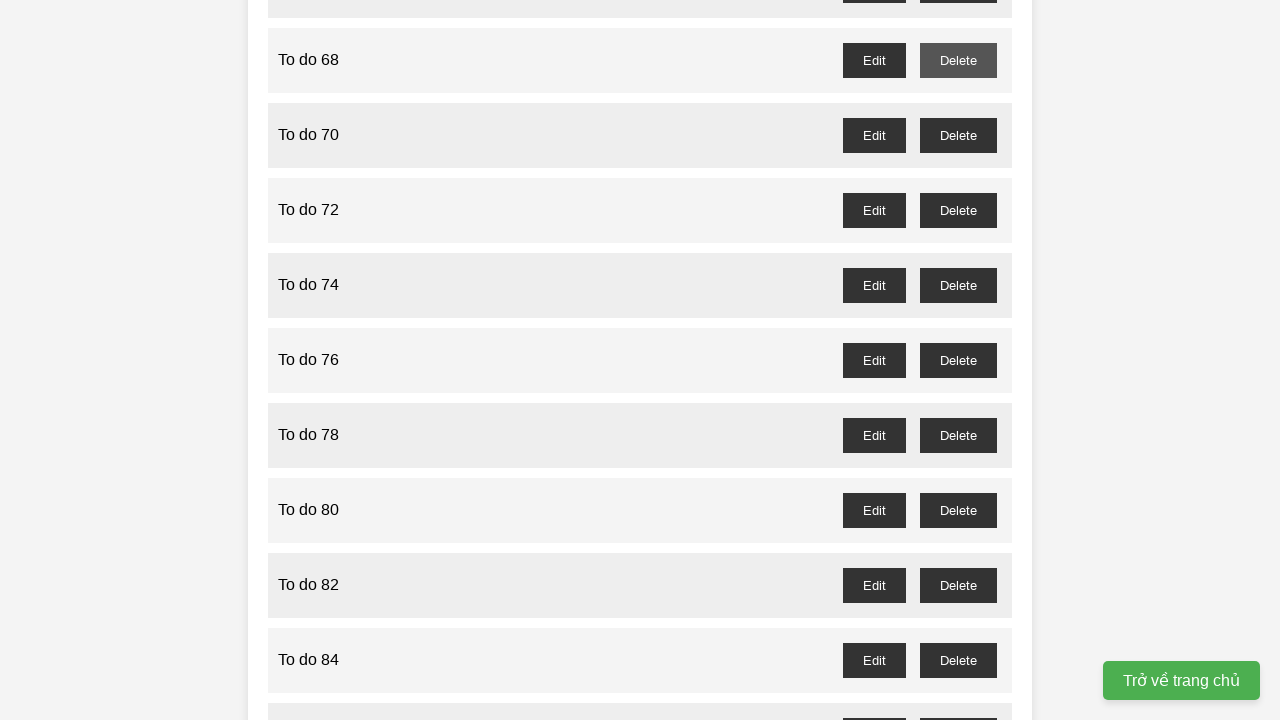

Clicked delete button for even-indexed task at position 64 at (958, 360) on button[onclick="deleteTask(64)"]
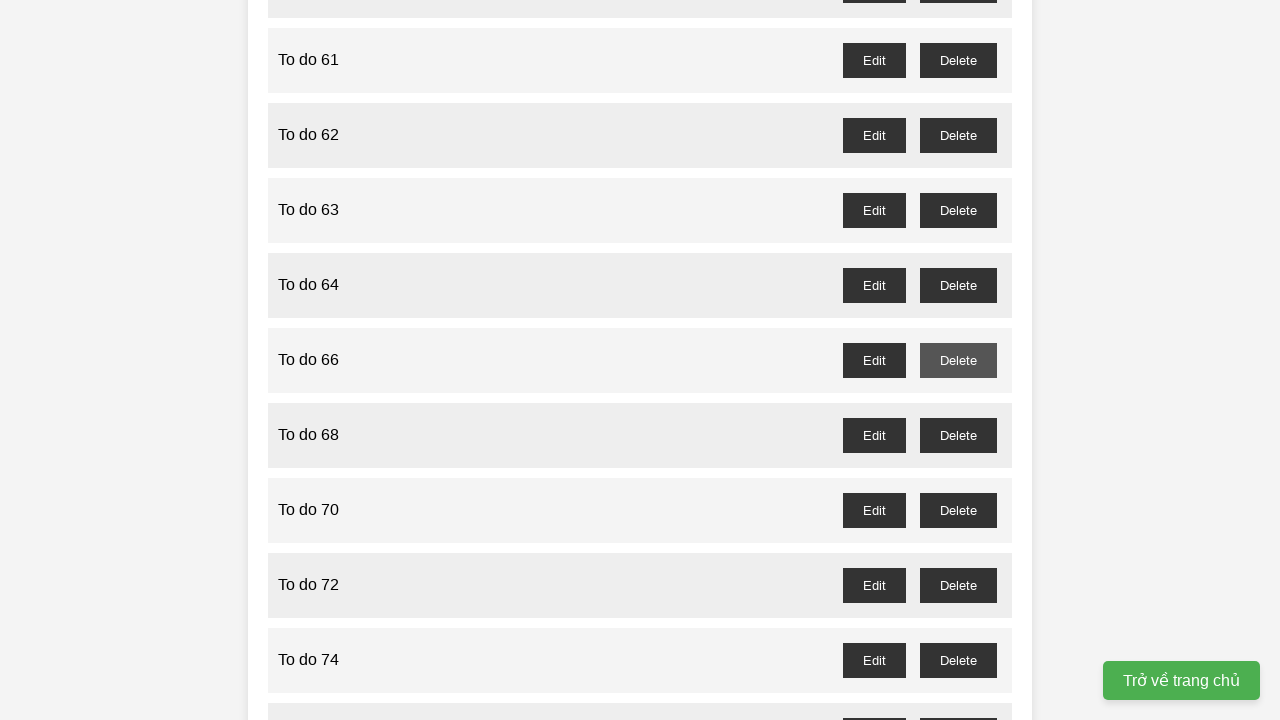

Clicked delete button for even-indexed task at position 62 at (958, 210) on button[onclick="deleteTask(62)"]
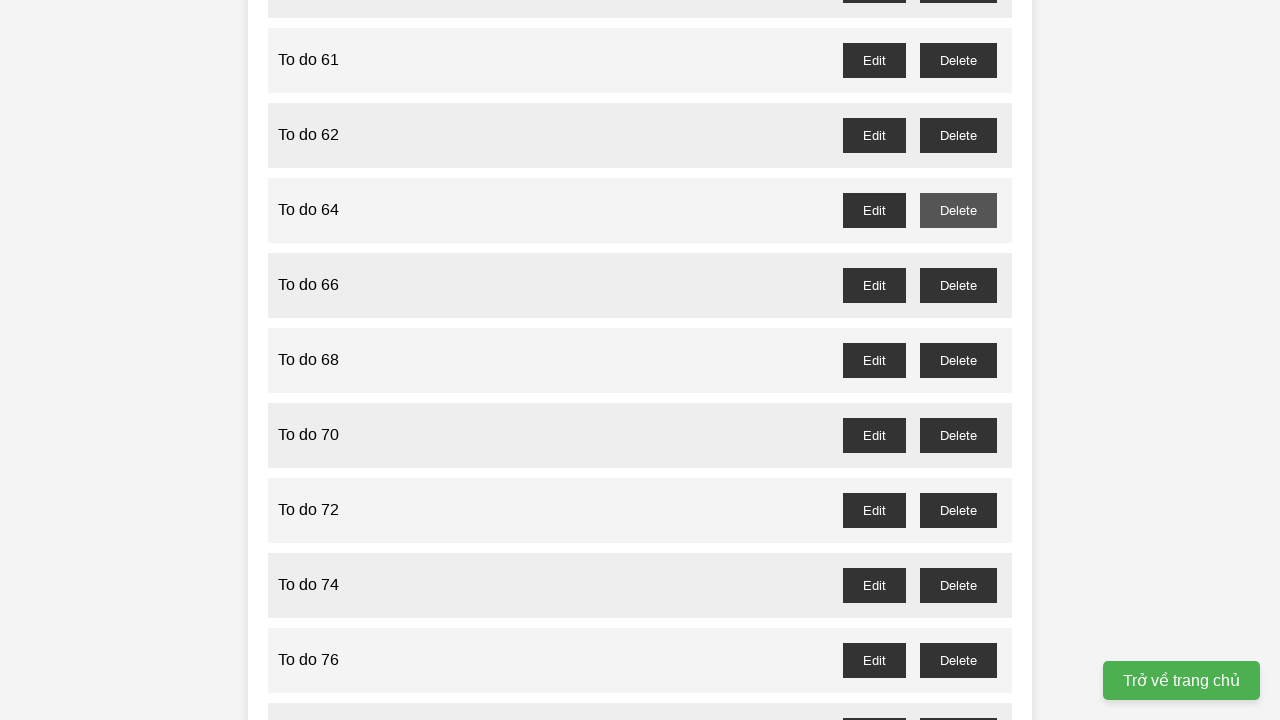

Clicked delete button for even-indexed task at position 60 at (958, 60) on button[onclick="deleteTask(60)"]
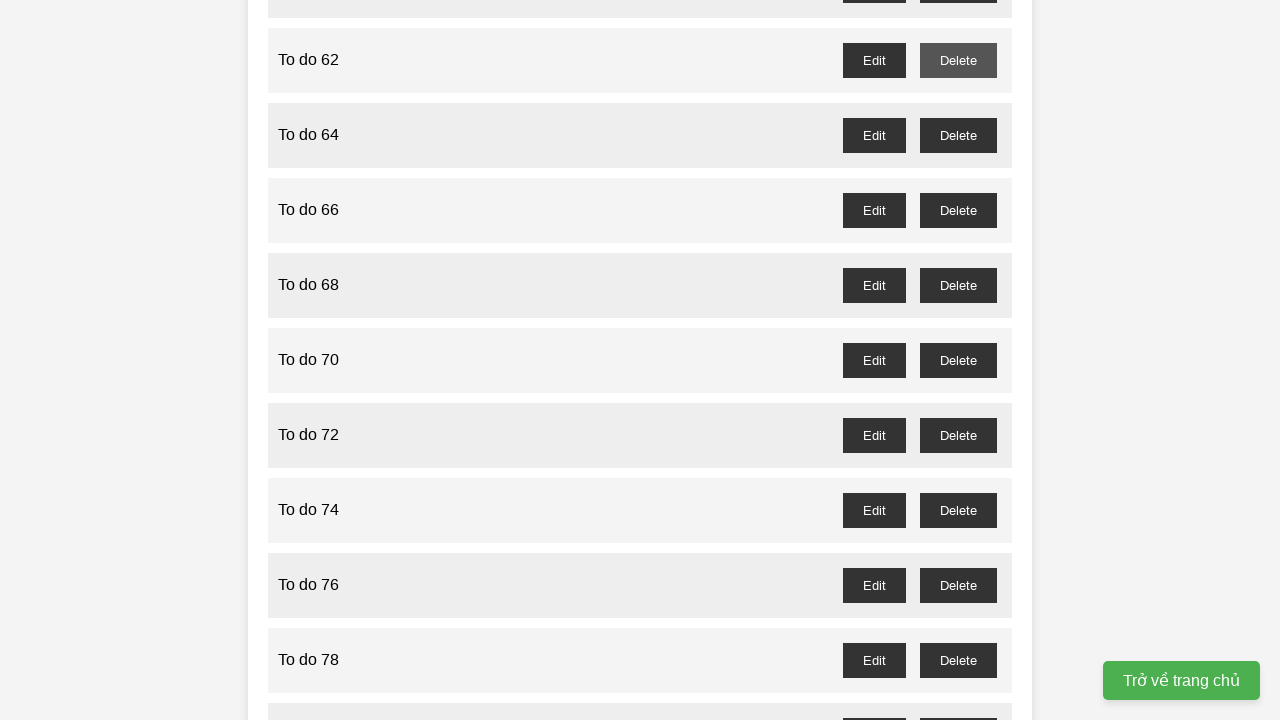

Clicked delete button for even-indexed task at position 58 at (958, 360) on button[onclick="deleteTask(58)"]
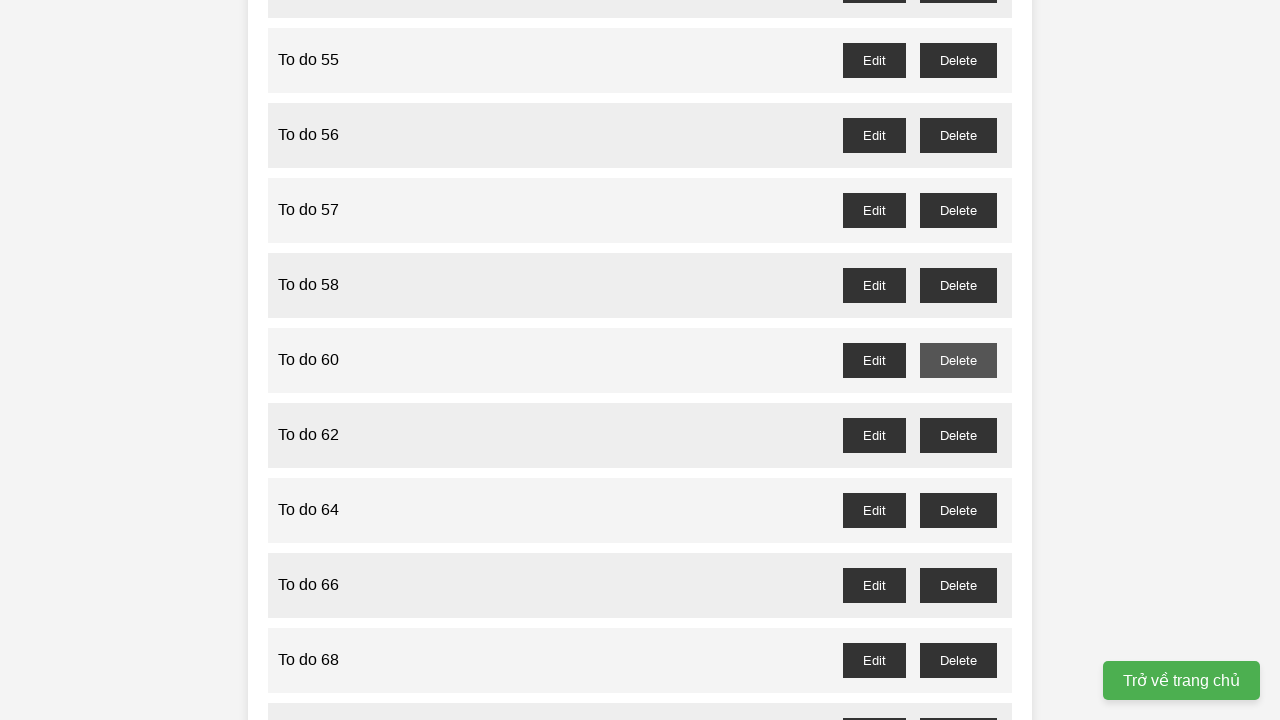

Clicked delete button for even-indexed task at position 56 at (958, 210) on button[onclick="deleteTask(56)"]
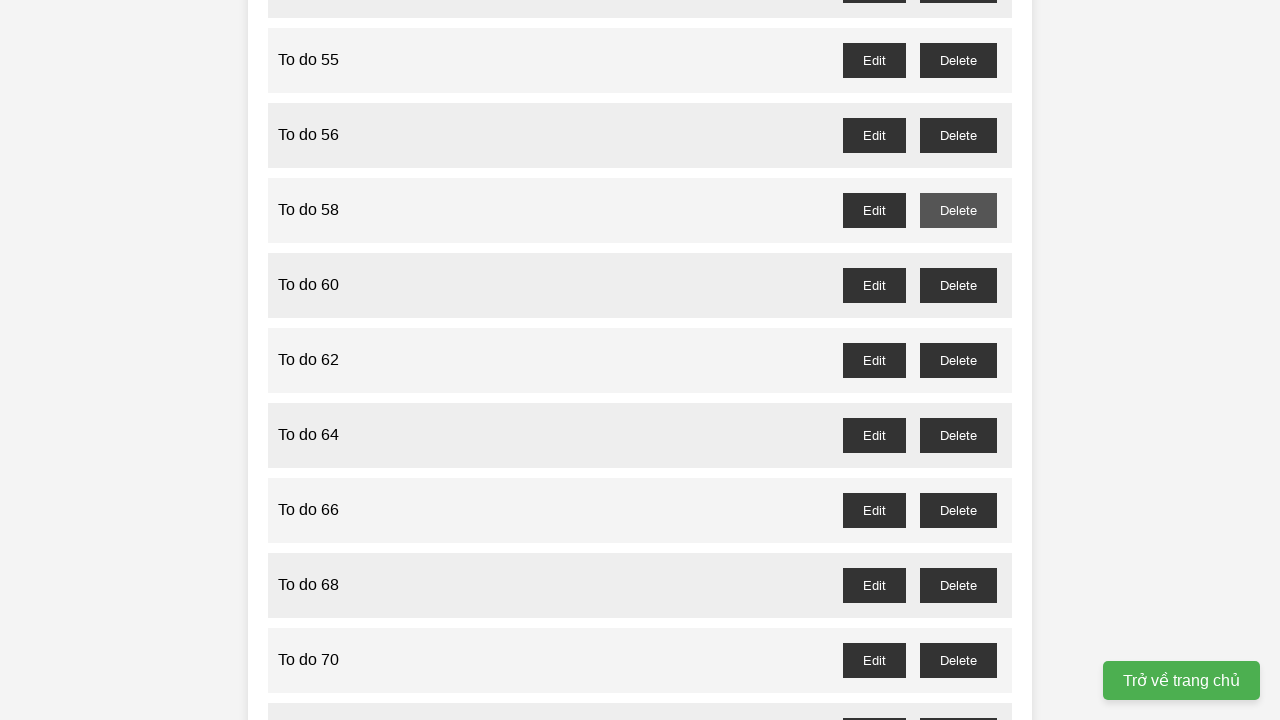

Clicked delete button for even-indexed task at position 54 at (958, 60) on button[onclick="deleteTask(54)"]
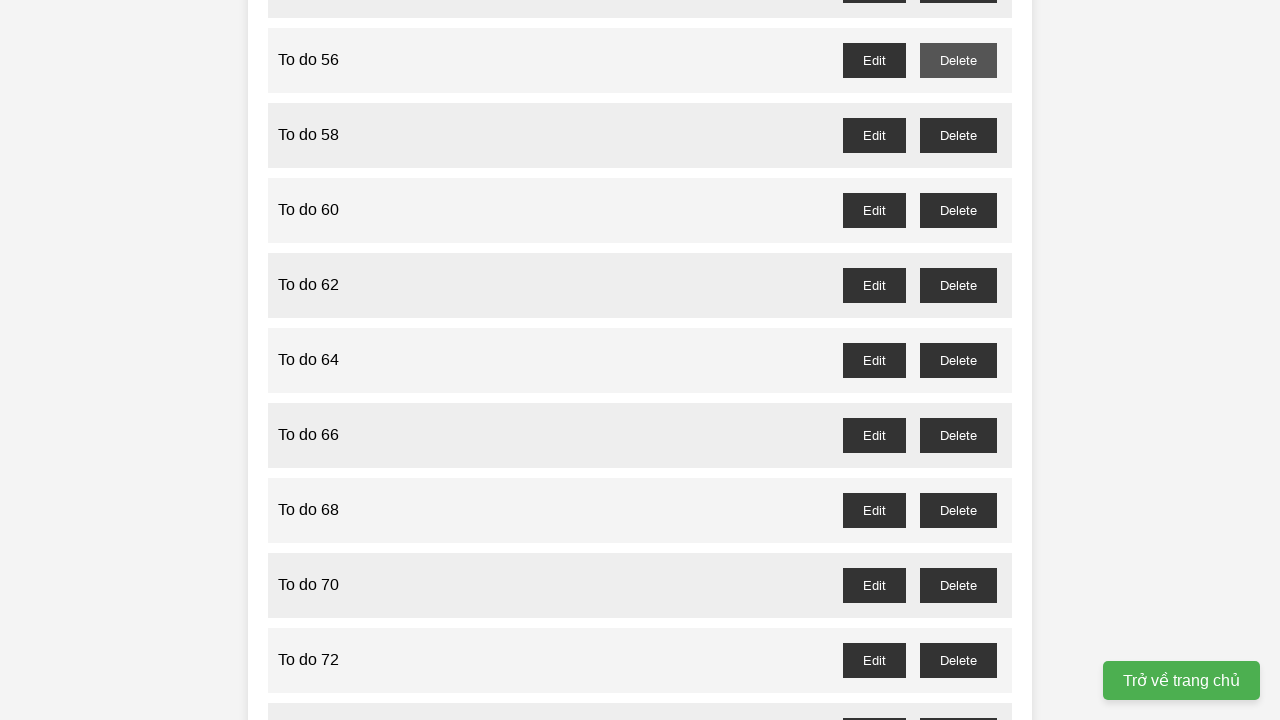

Clicked delete button for even-indexed task at position 52 at (958, 360) on button[onclick="deleteTask(52)"]
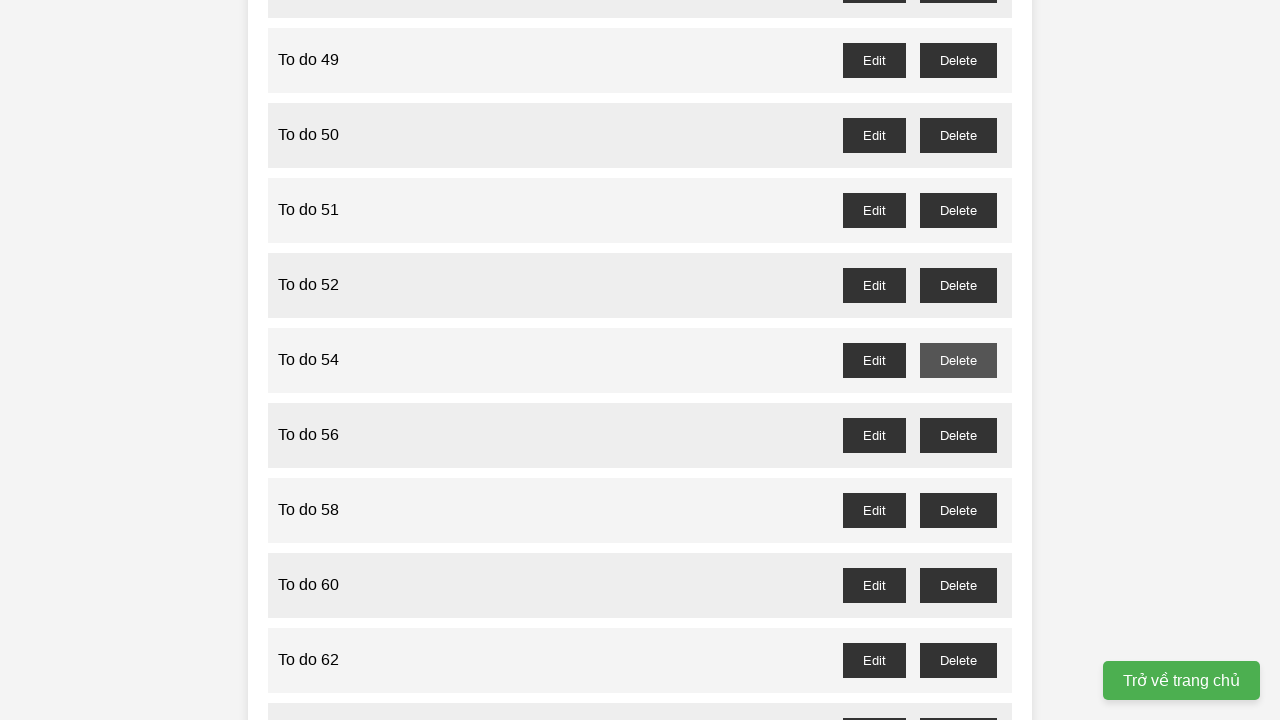

Clicked delete button for even-indexed task at position 50 at (958, 210) on button[onclick="deleteTask(50)"]
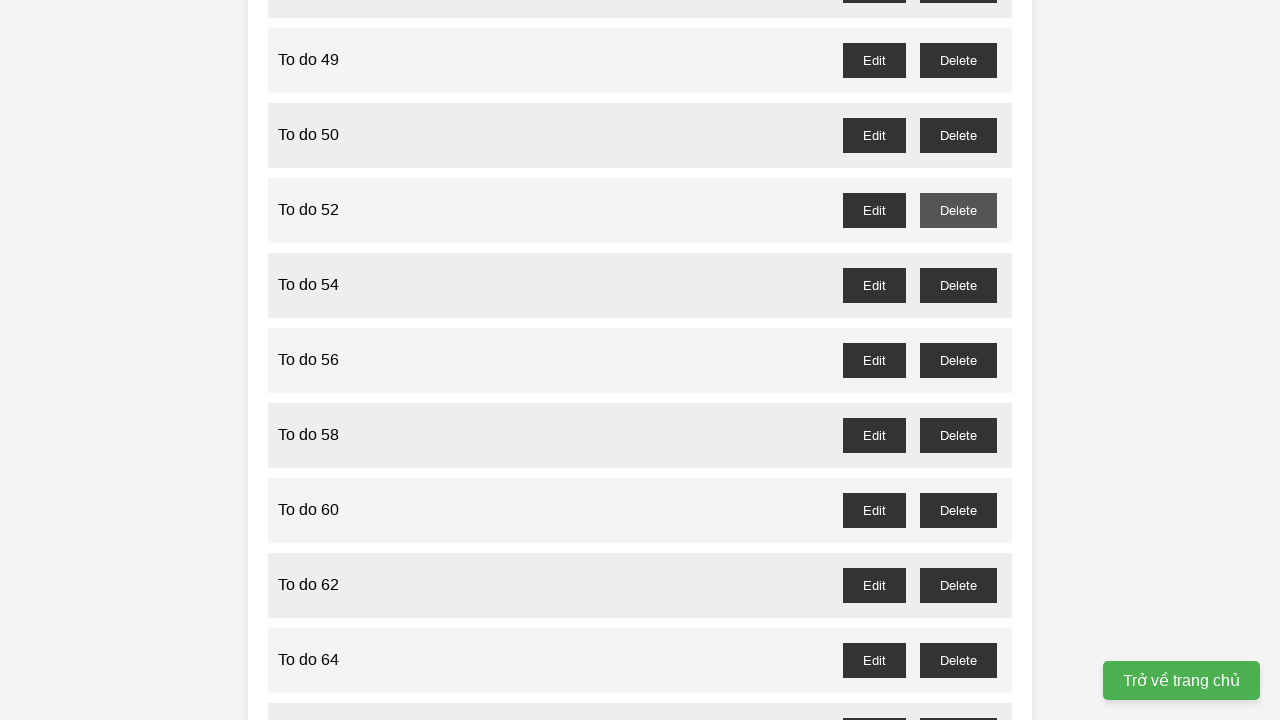

Clicked delete button for even-indexed task at position 48 at (958, 60) on button[onclick="deleteTask(48)"]
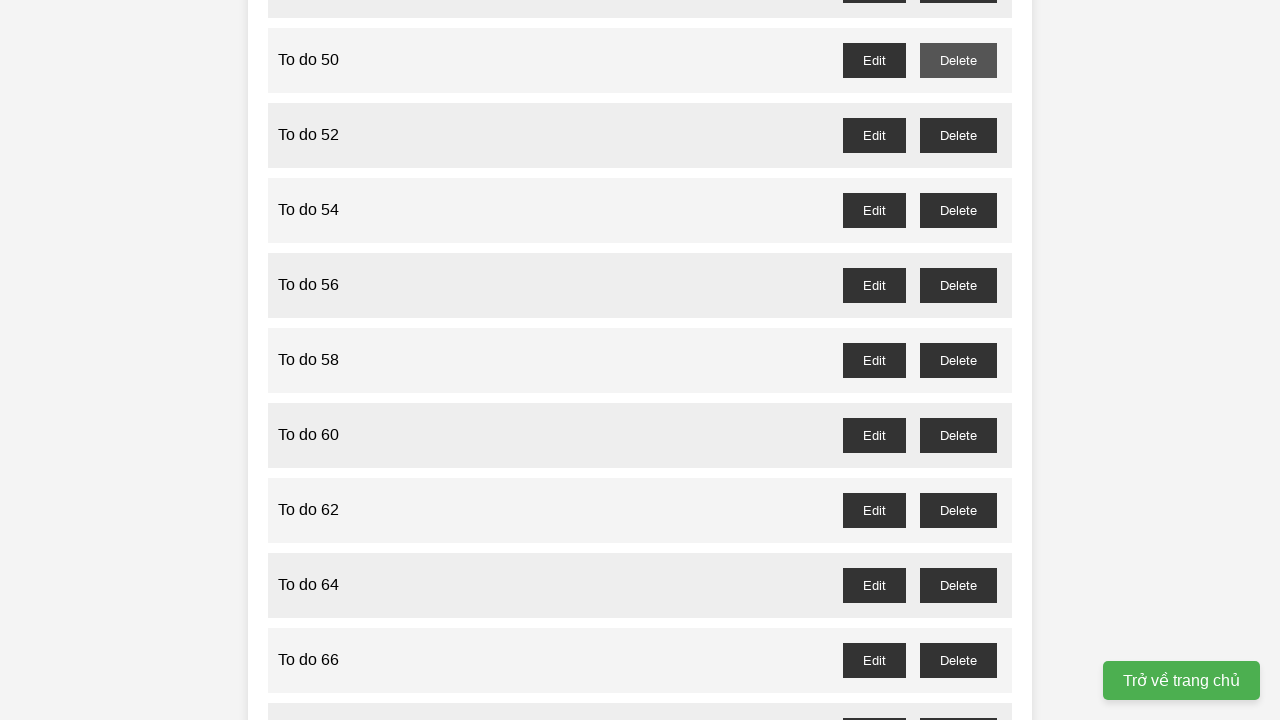

Clicked delete button for even-indexed task at position 46 at (958, 360) on button[onclick="deleteTask(46)"]
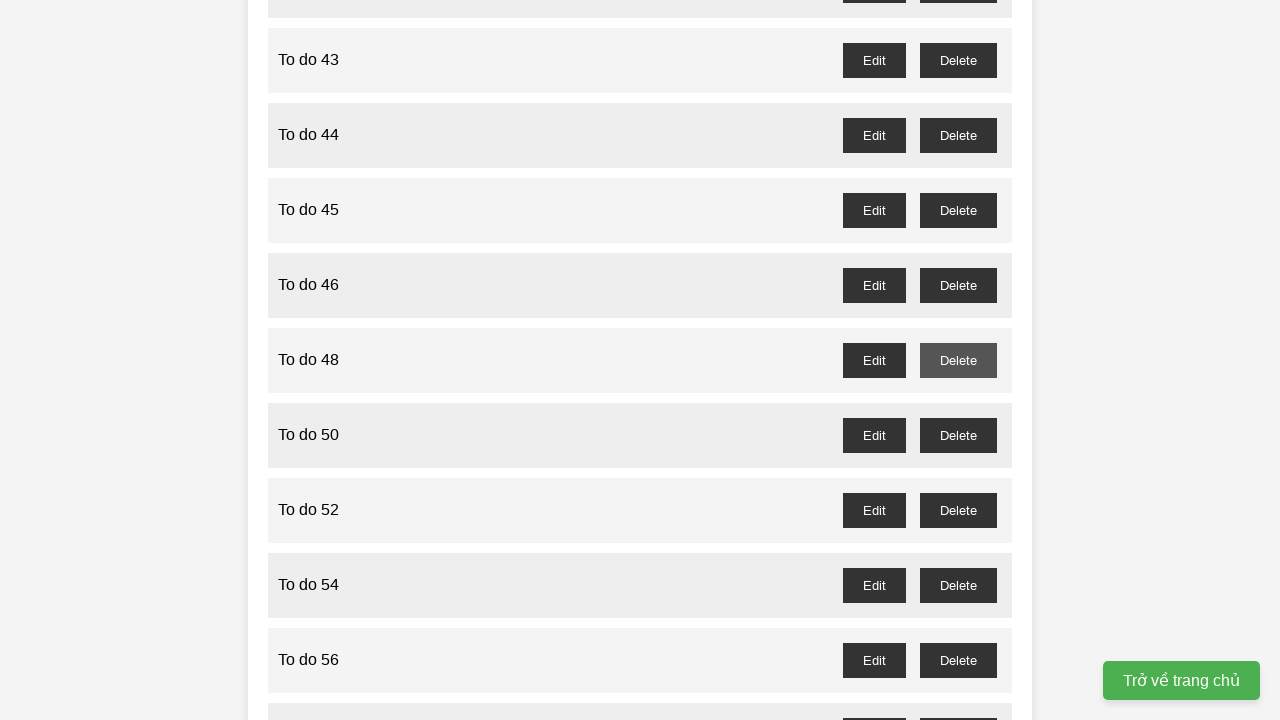

Clicked delete button for even-indexed task at position 44 at (958, 210) on button[onclick="deleteTask(44)"]
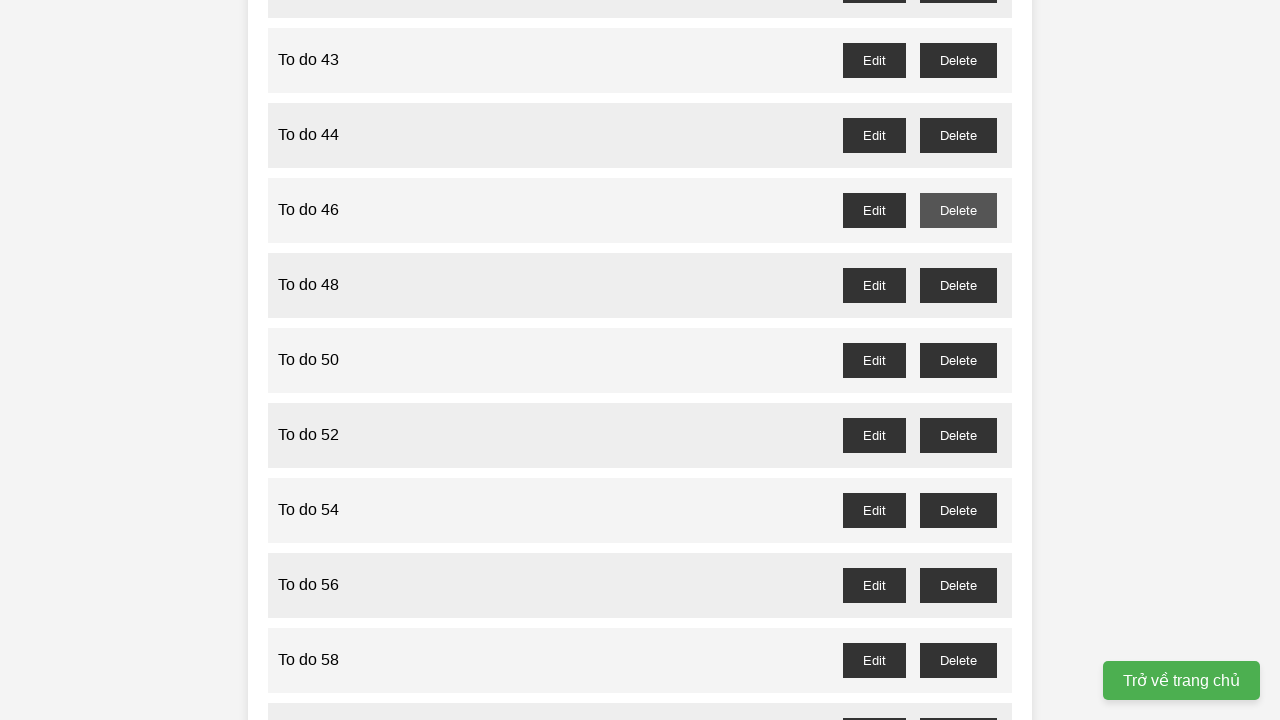

Clicked delete button for even-indexed task at position 42 at (958, 60) on button[onclick="deleteTask(42)"]
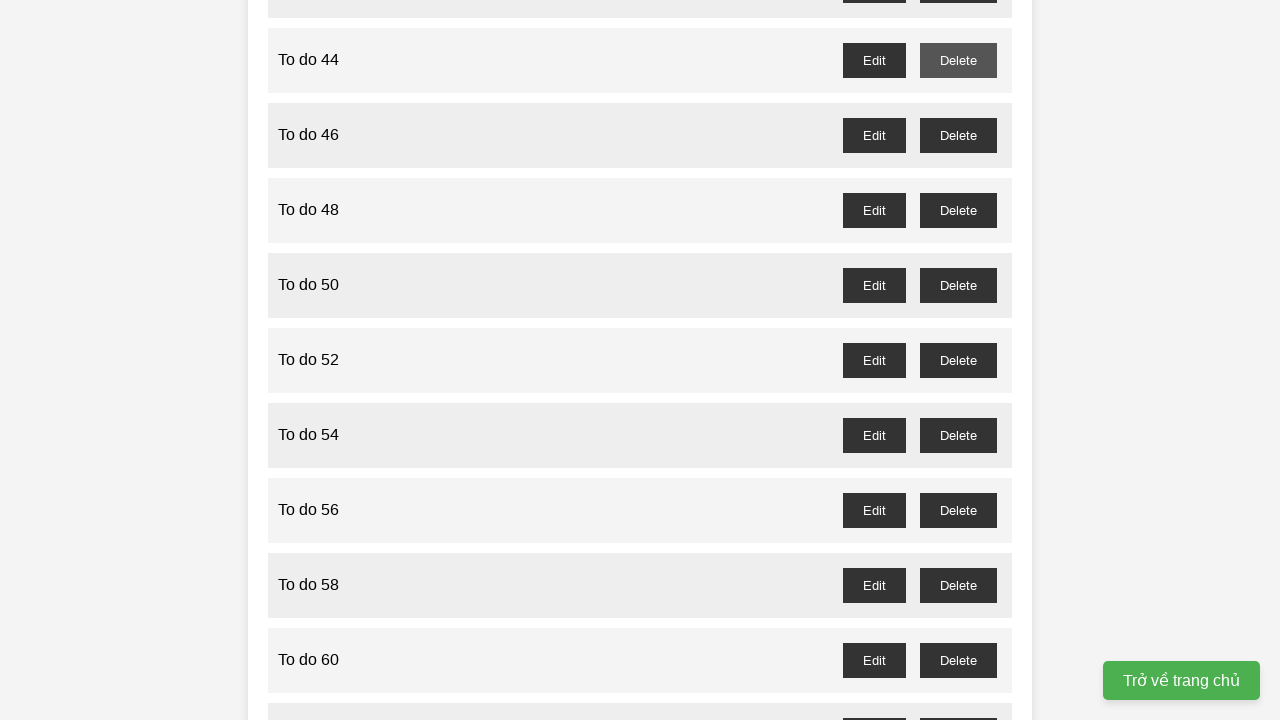

Clicked delete button for even-indexed task at position 40 at (958, 360) on button[onclick="deleteTask(40)"]
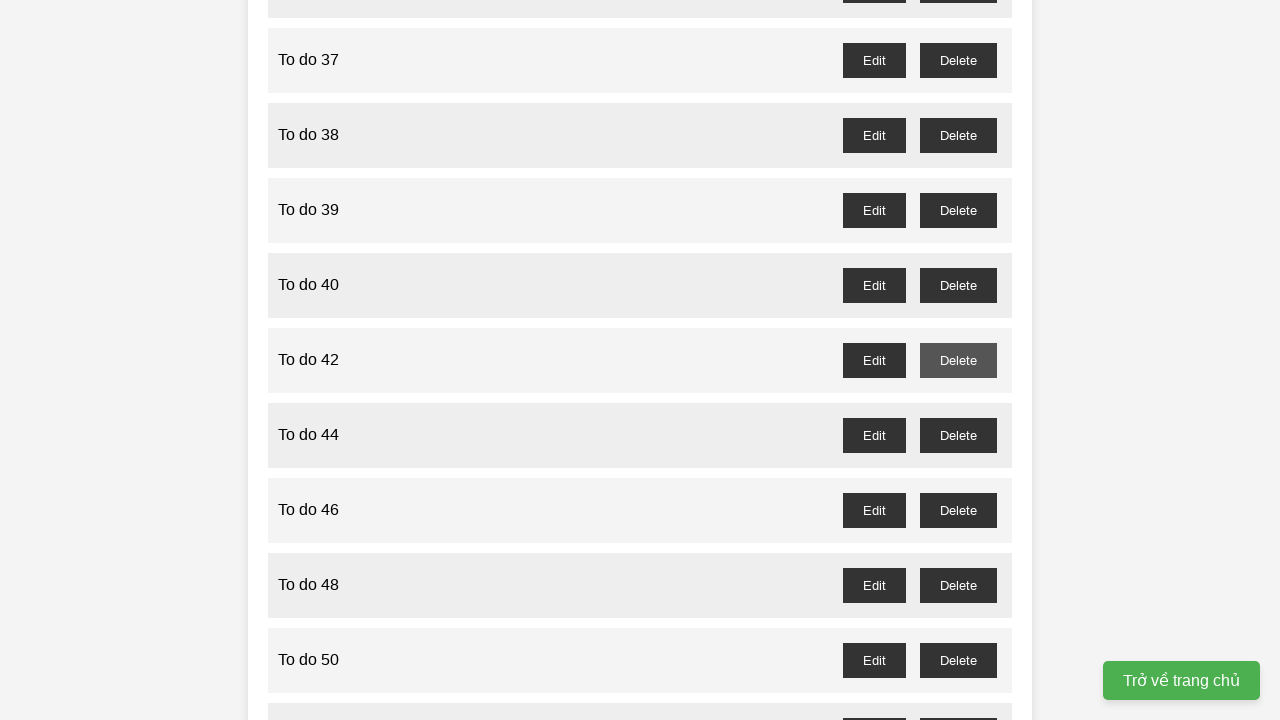

Clicked delete button for even-indexed task at position 38 at (958, 210) on button[onclick="deleteTask(38)"]
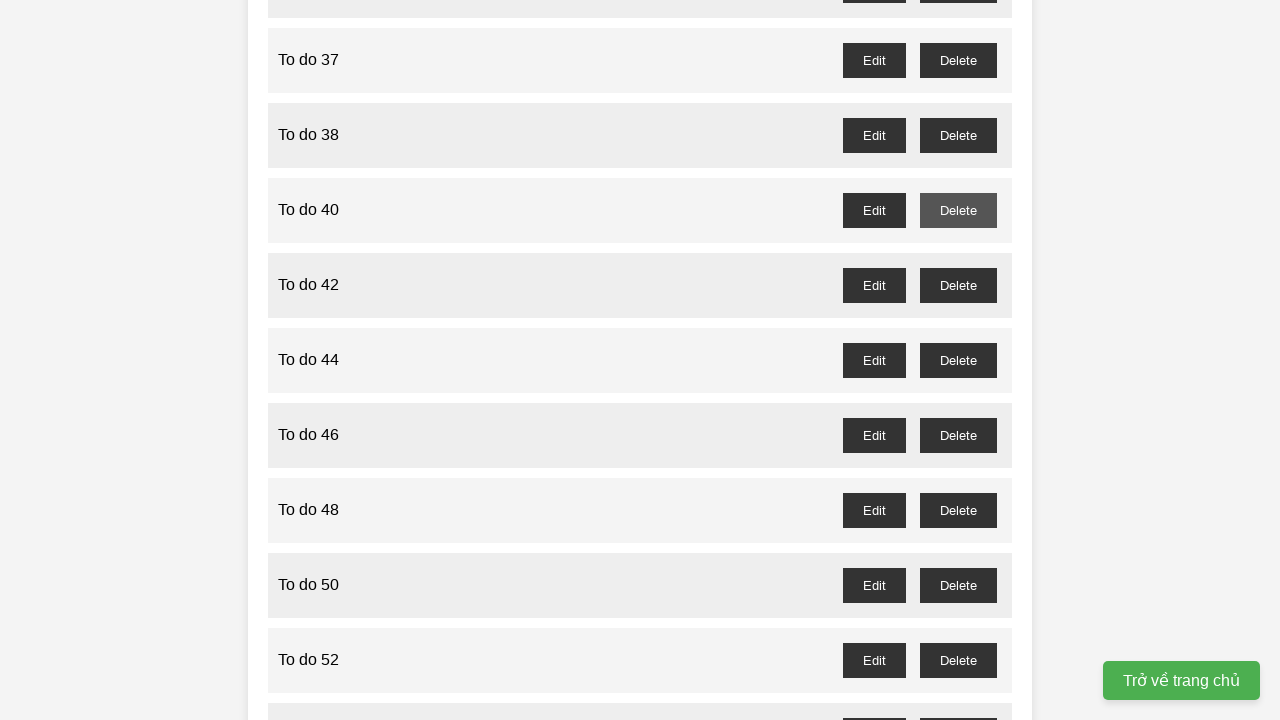

Clicked delete button for even-indexed task at position 36 at (958, 60) on button[onclick="deleteTask(36)"]
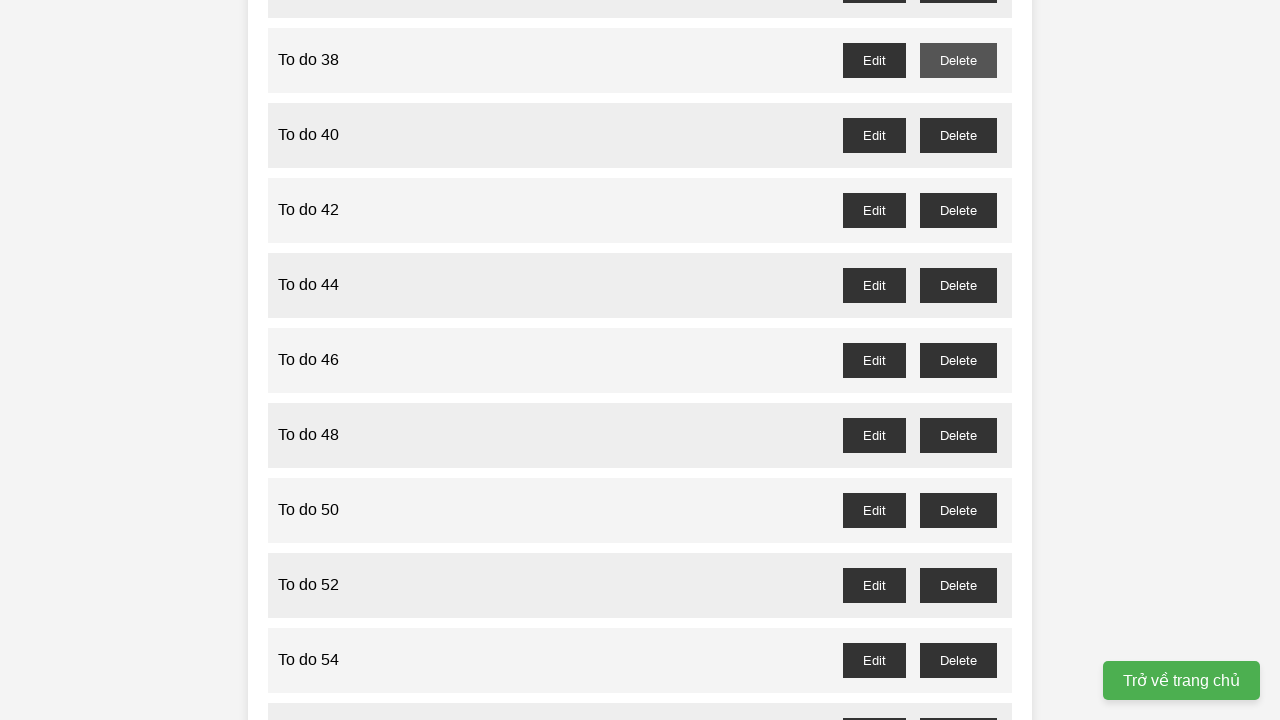

Clicked delete button for even-indexed task at position 34 at (958, 360) on button[onclick="deleteTask(34)"]
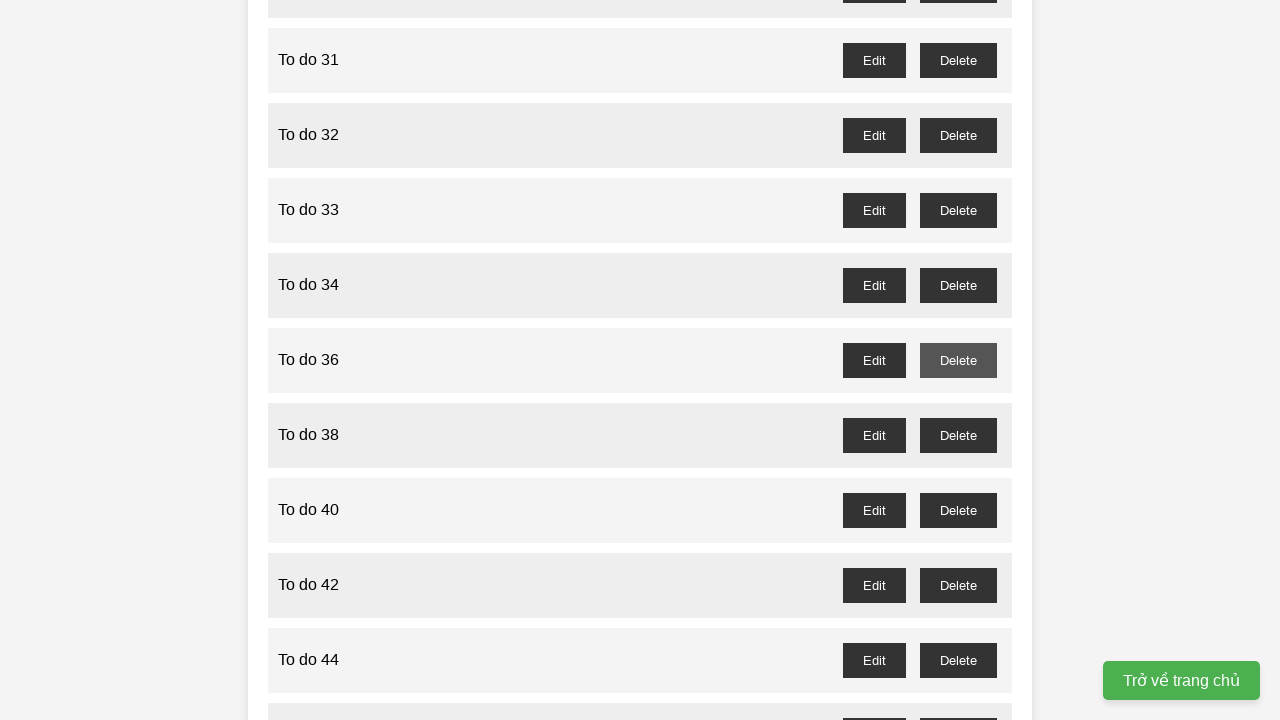

Clicked delete button for even-indexed task at position 32 at (958, 210) on button[onclick="deleteTask(32)"]
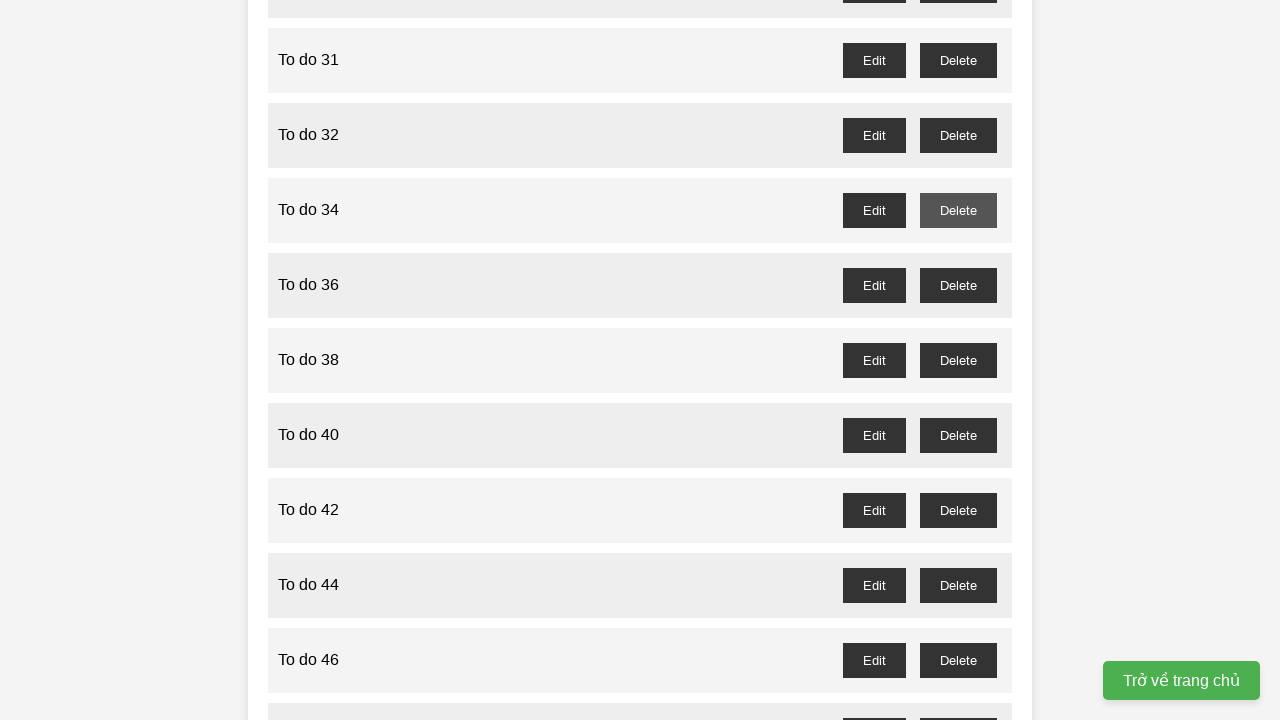

Clicked delete button for even-indexed task at position 30 at (958, 60) on button[onclick="deleteTask(30)"]
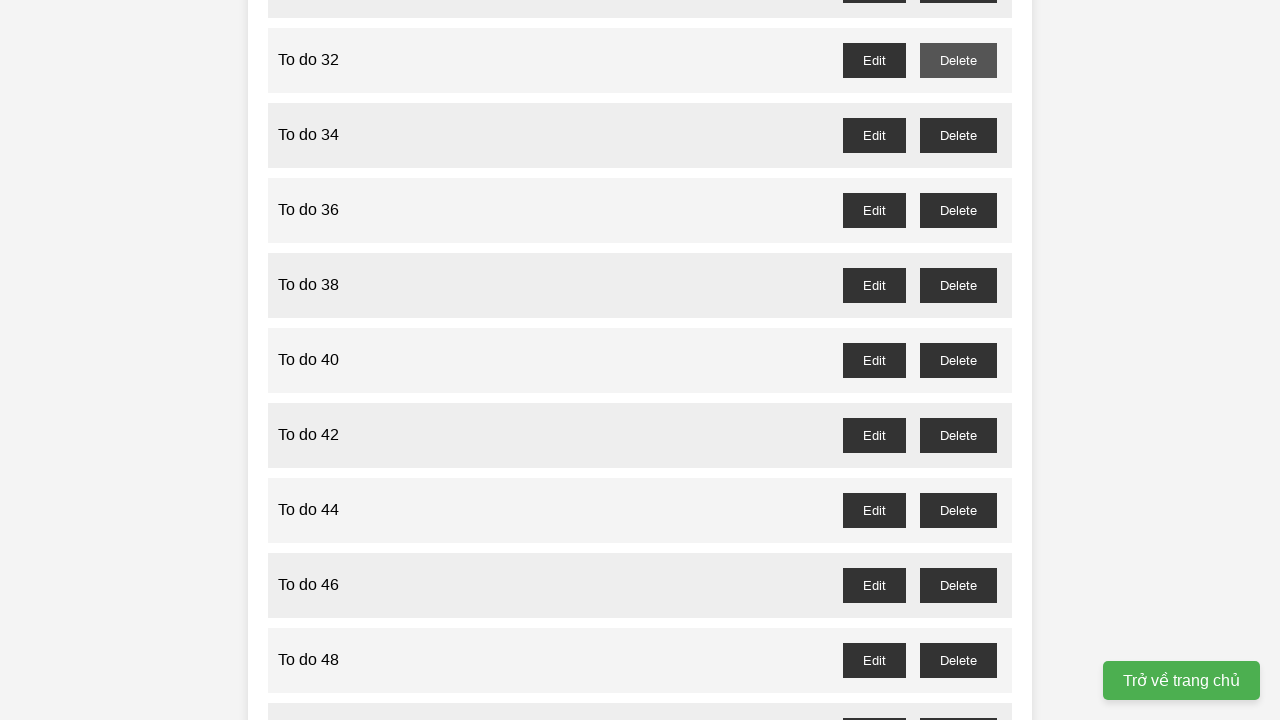

Clicked delete button for even-indexed task at position 28 at (958, 360) on button[onclick="deleteTask(28)"]
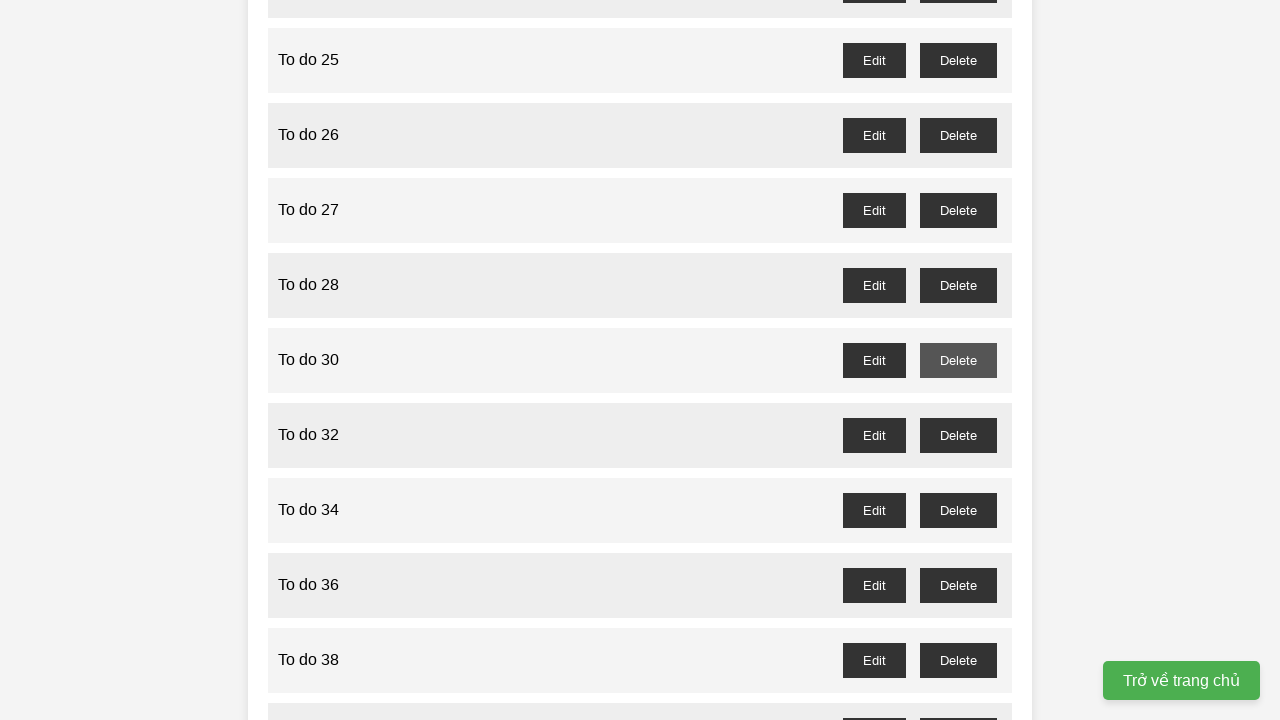

Clicked delete button for even-indexed task at position 26 at (958, 210) on button[onclick="deleteTask(26)"]
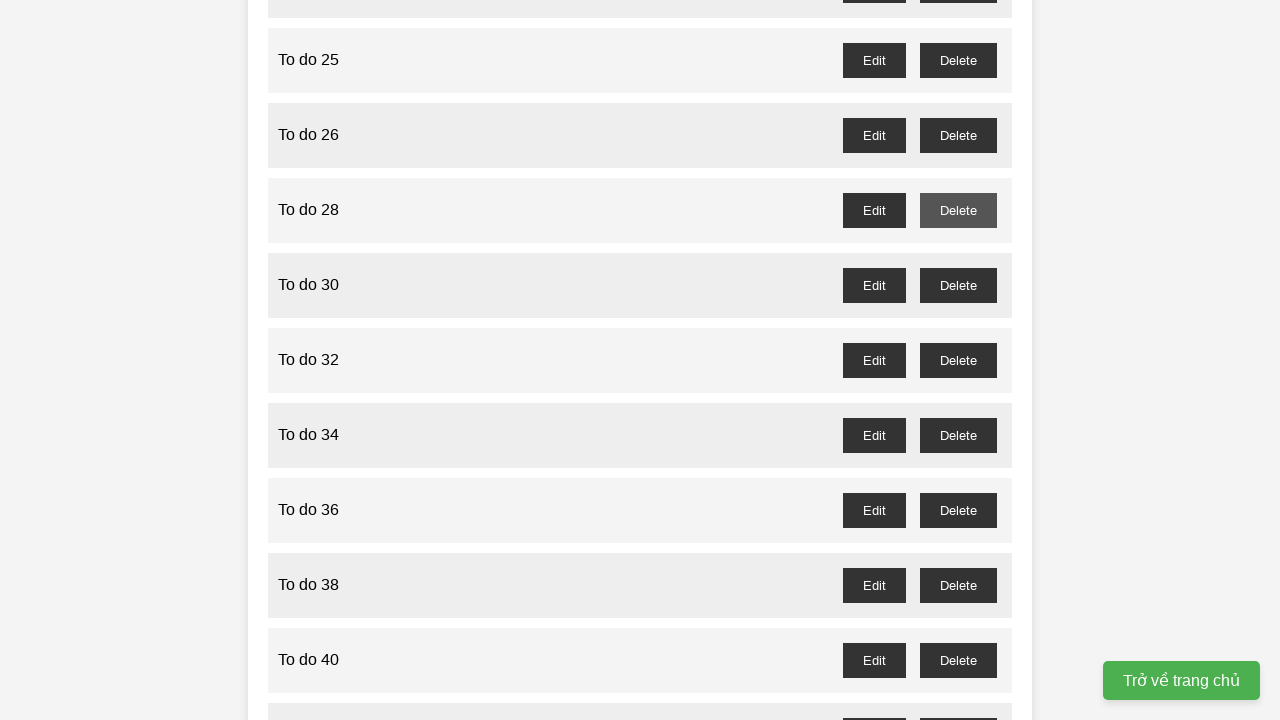

Clicked delete button for even-indexed task at position 24 at (958, 60) on button[onclick="deleteTask(24)"]
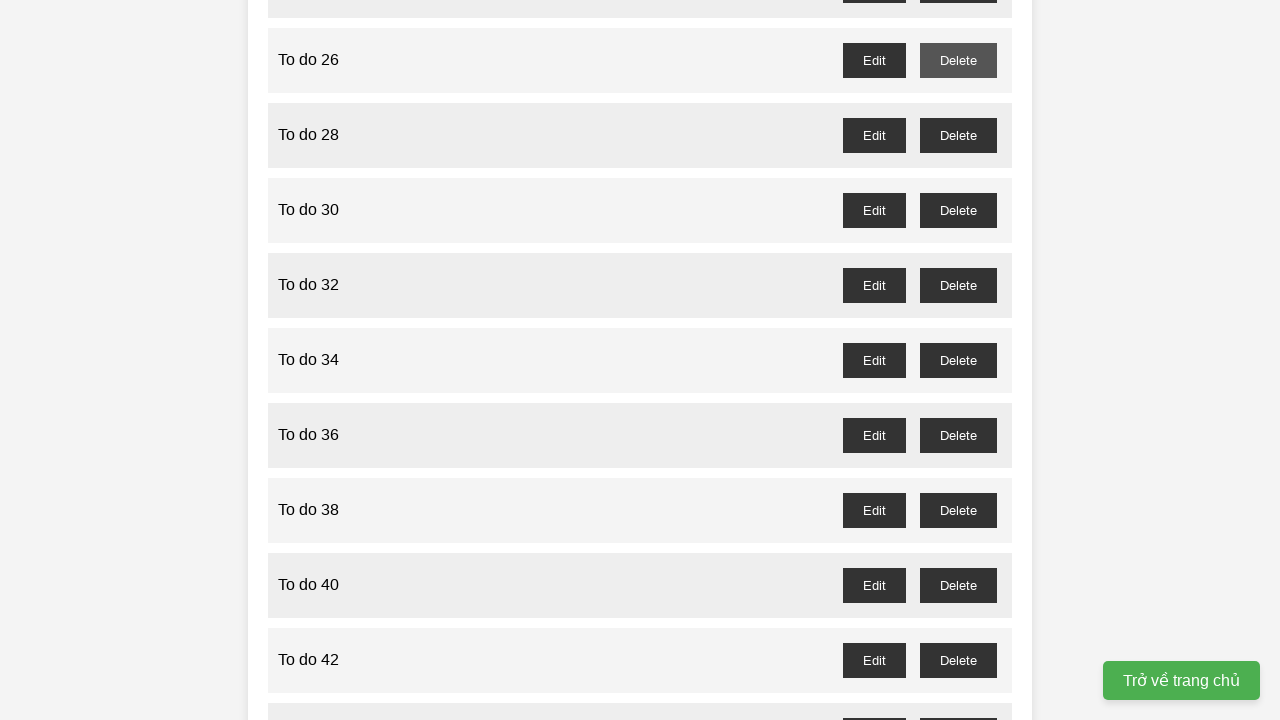

Clicked delete button for even-indexed task at position 22 at (958, 360) on button[onclick="deleteTask(22)"]
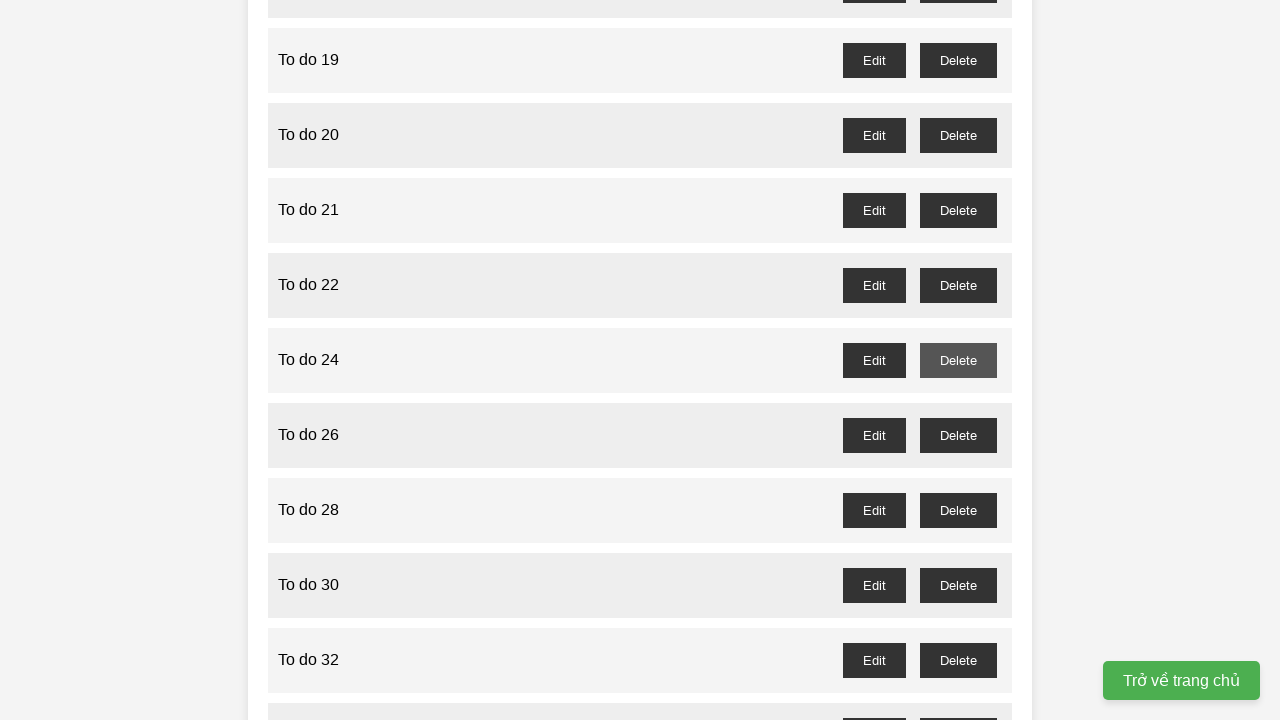

Clicked delete button for even-indexed task at position 20 at (958, 210) on button[onclick="deleteTask(20)"]
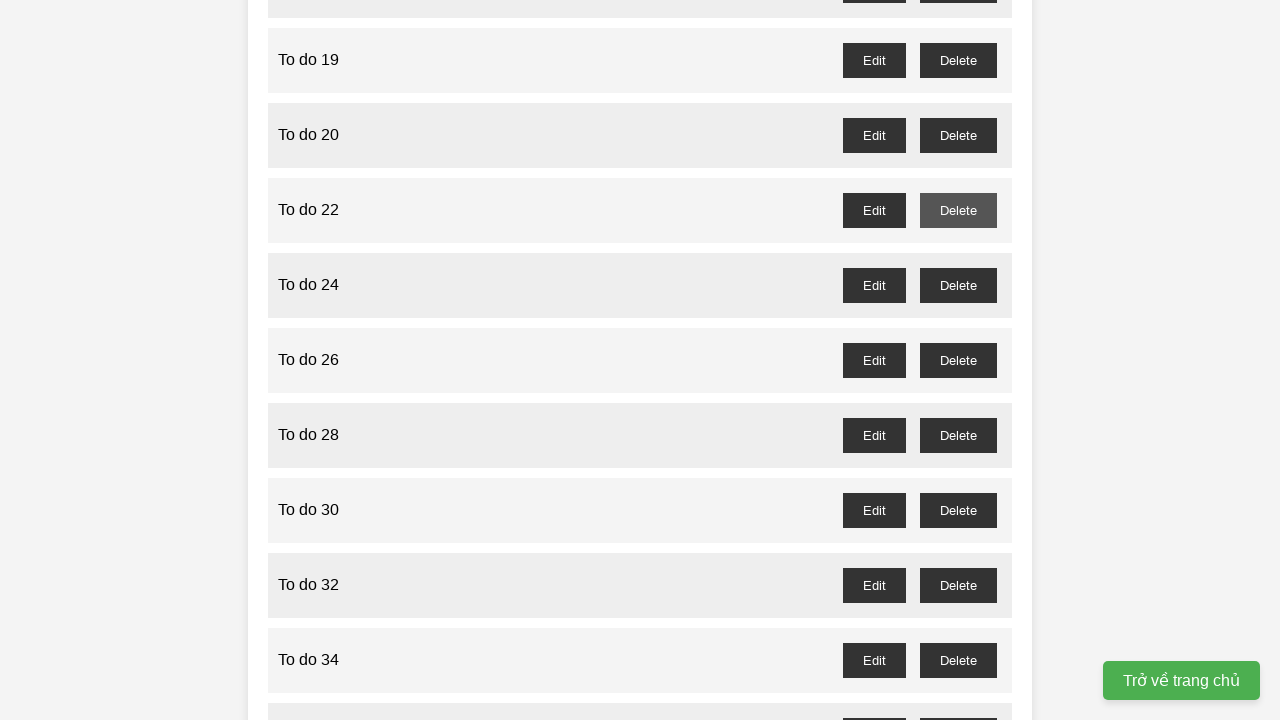

Clicked delete button for even-indexed task at position 18 at (958, 60) on button[onclick="deleteTask(18)"]
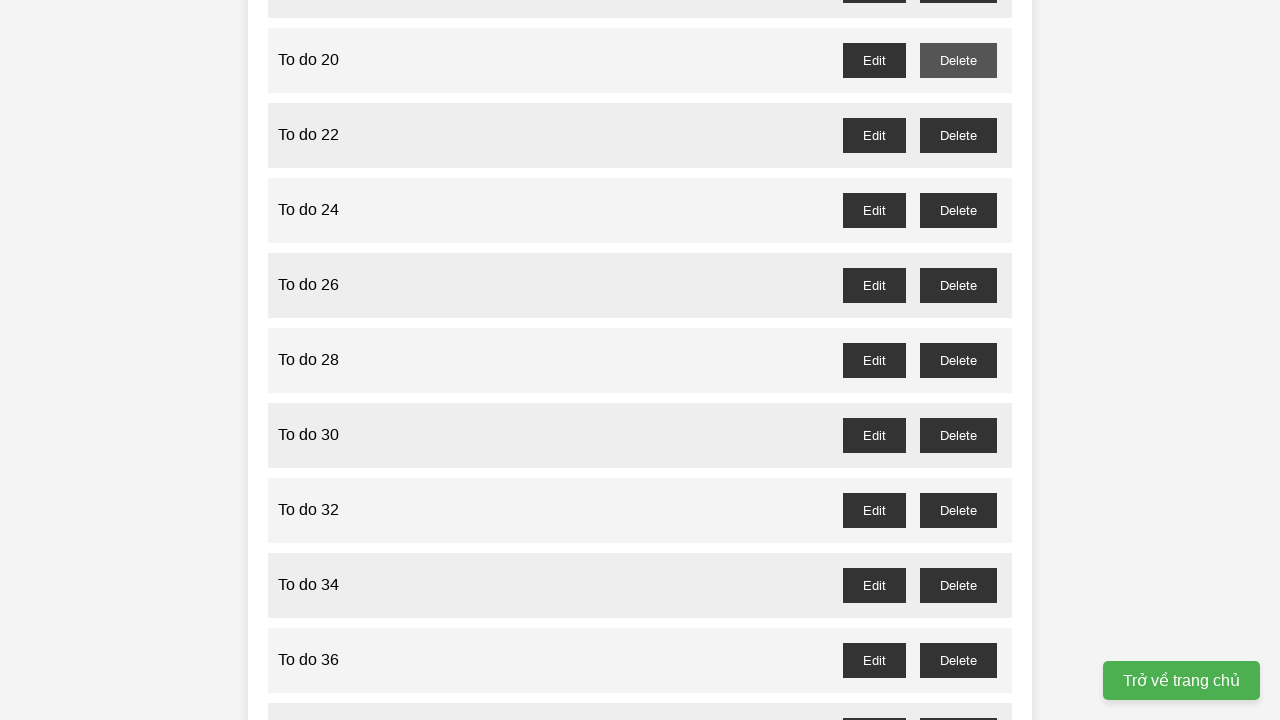

Clicked delete button for even-indexed task at position 16 at (958, 360) on button[onclick="deleteTask(16)"]
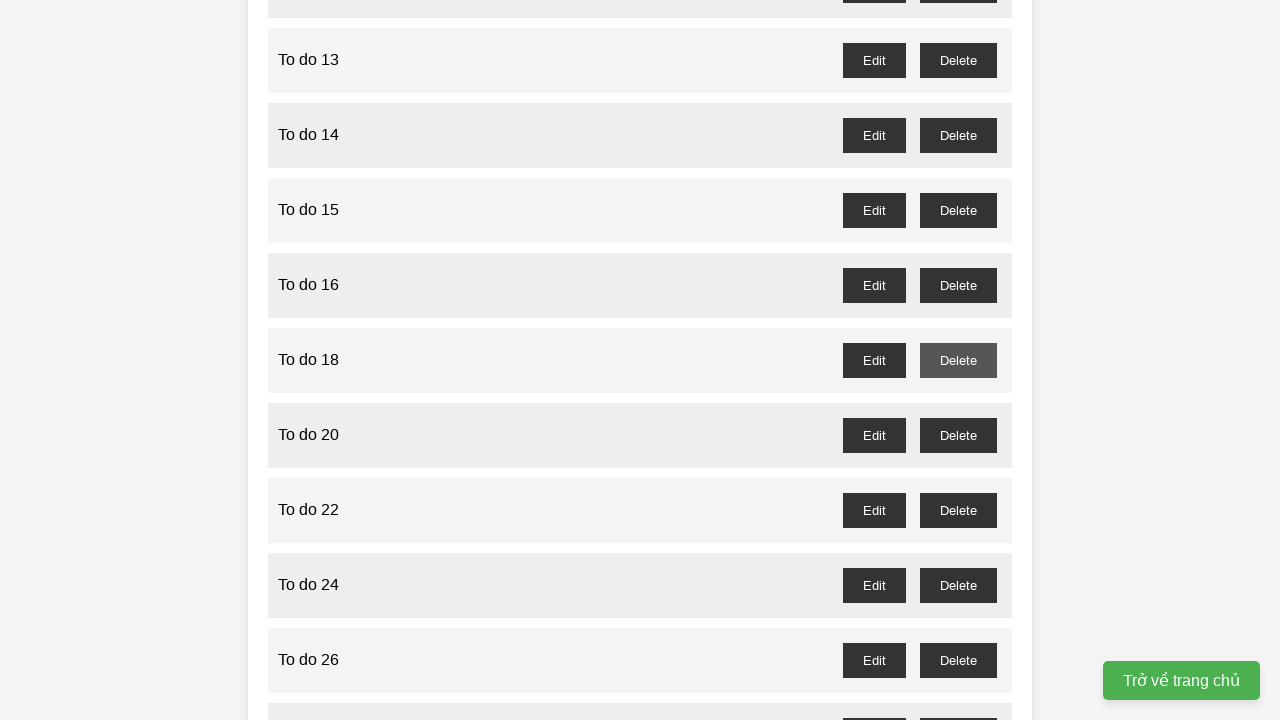

Clicked delete button for even-indexed task at position 14 at (958, 210) on button[onclick="deleteTask(14)"]
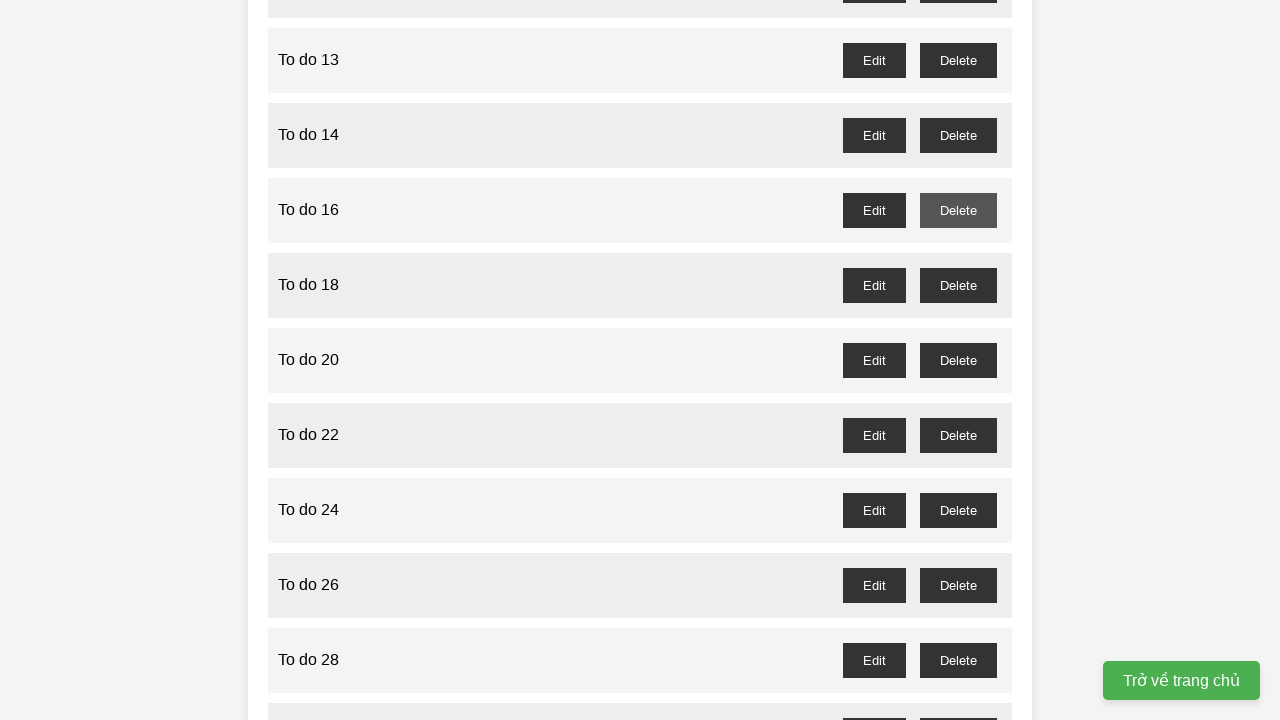

Clicked delete button for even-indexed task at position 12 at (958, 60) on button[onclick="deleteTask(12)"]
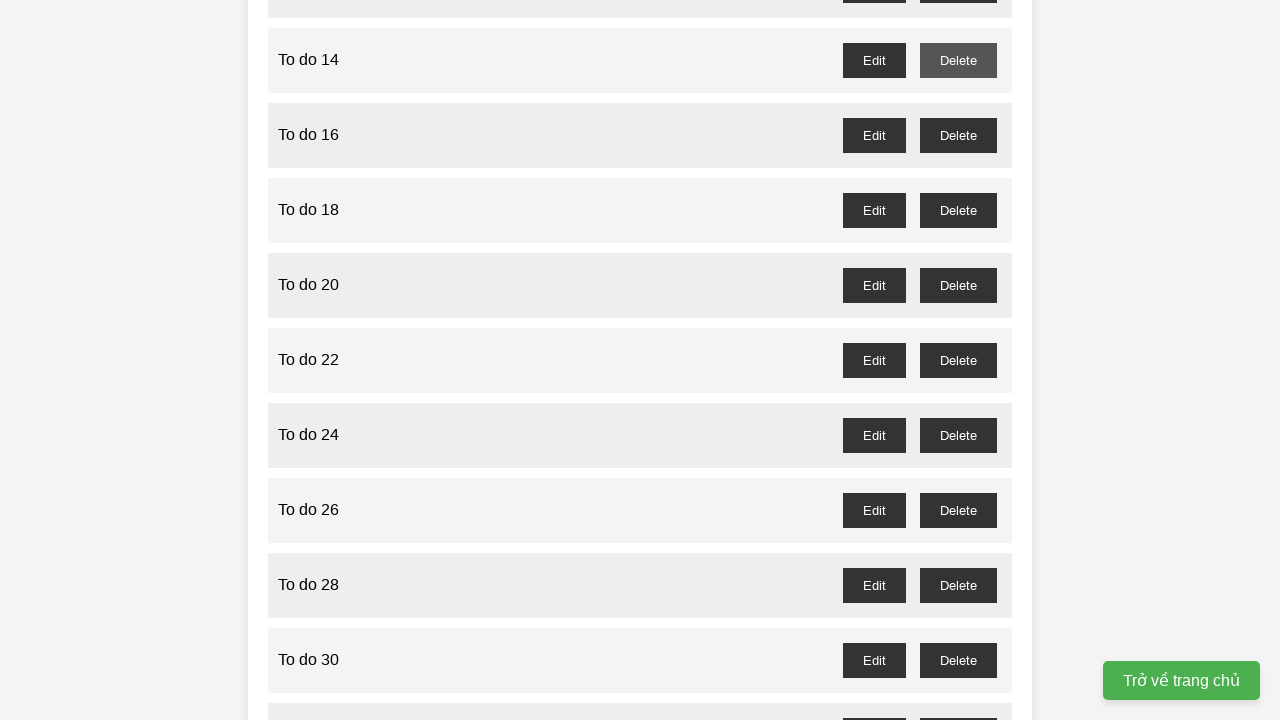

Clicked delete button for even-indexed task at position 10 at (958, 360) on button[onclick="deleteTask(10)"]
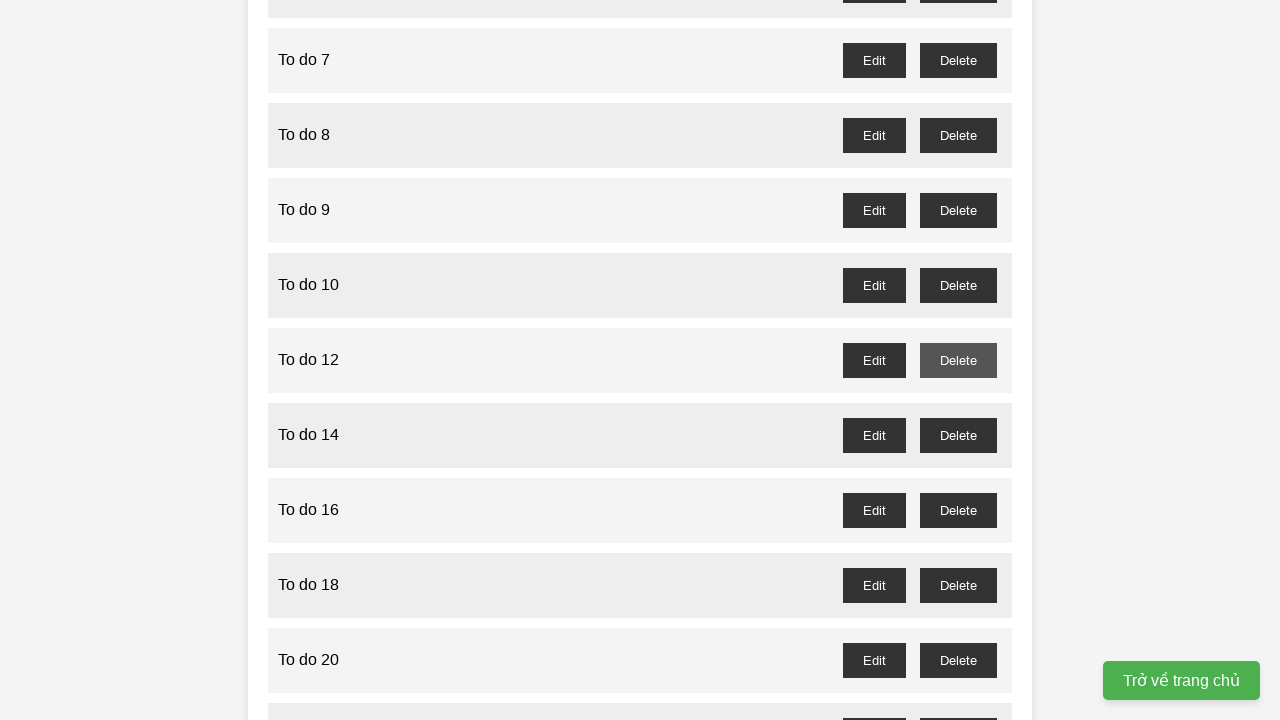

Clicked delete button for even-indexed task at position 8 at (958, 210) on button[onclick="deleteTask(8)"]
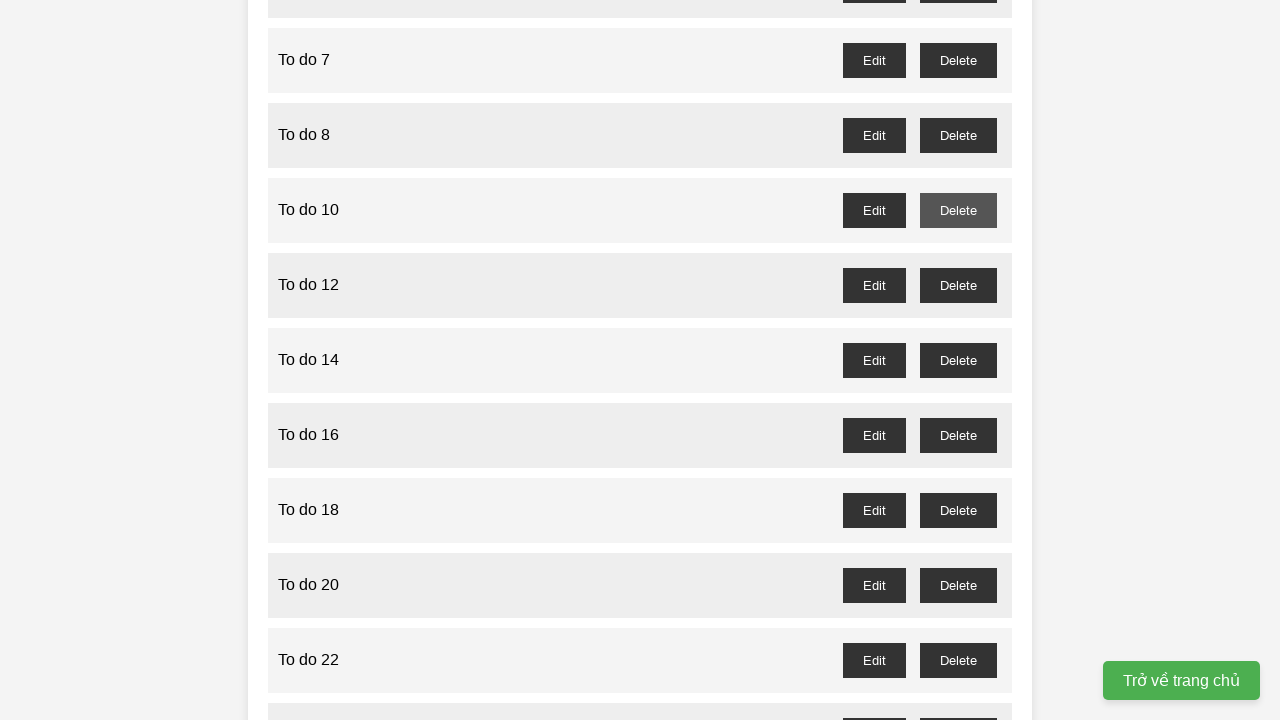

Clicked delete button for even-indexed task at position 6 at (958, 60) on button[onclick="deleteTask(6)"]
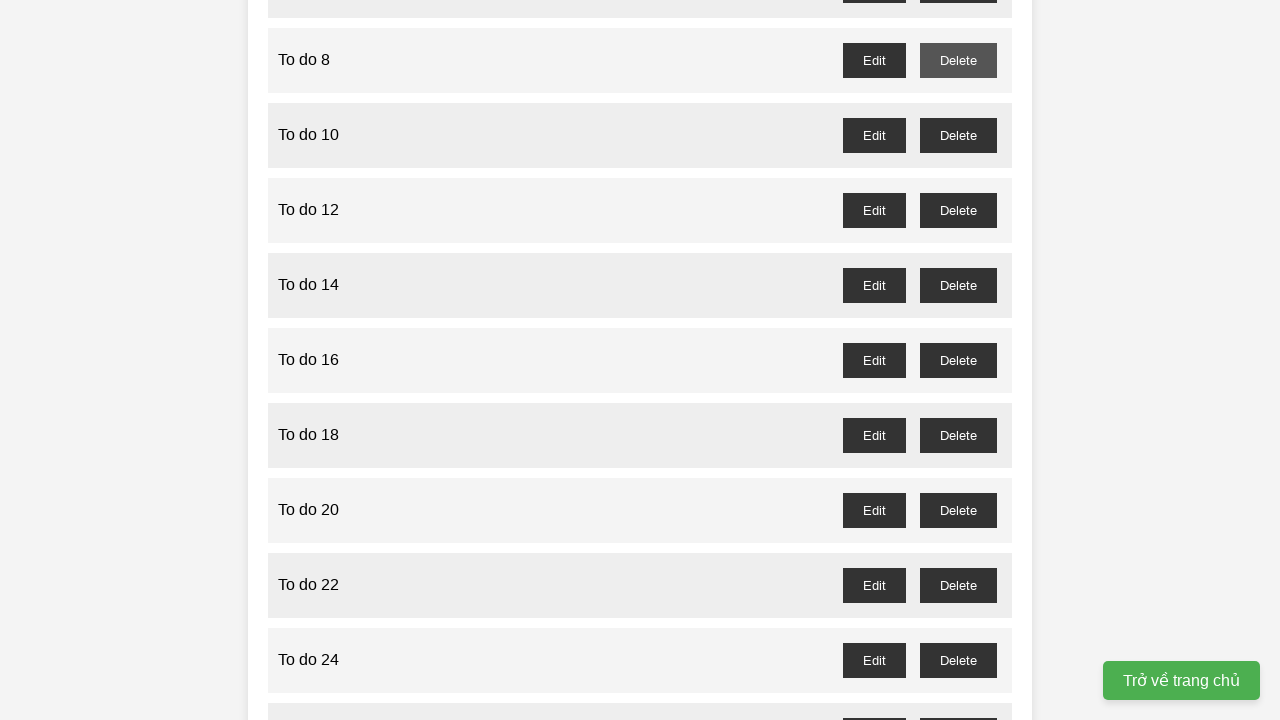

Clicked delete button for even-indexed task at position 4 at (958, 360) on button[onclick="deleteTask(4)"]
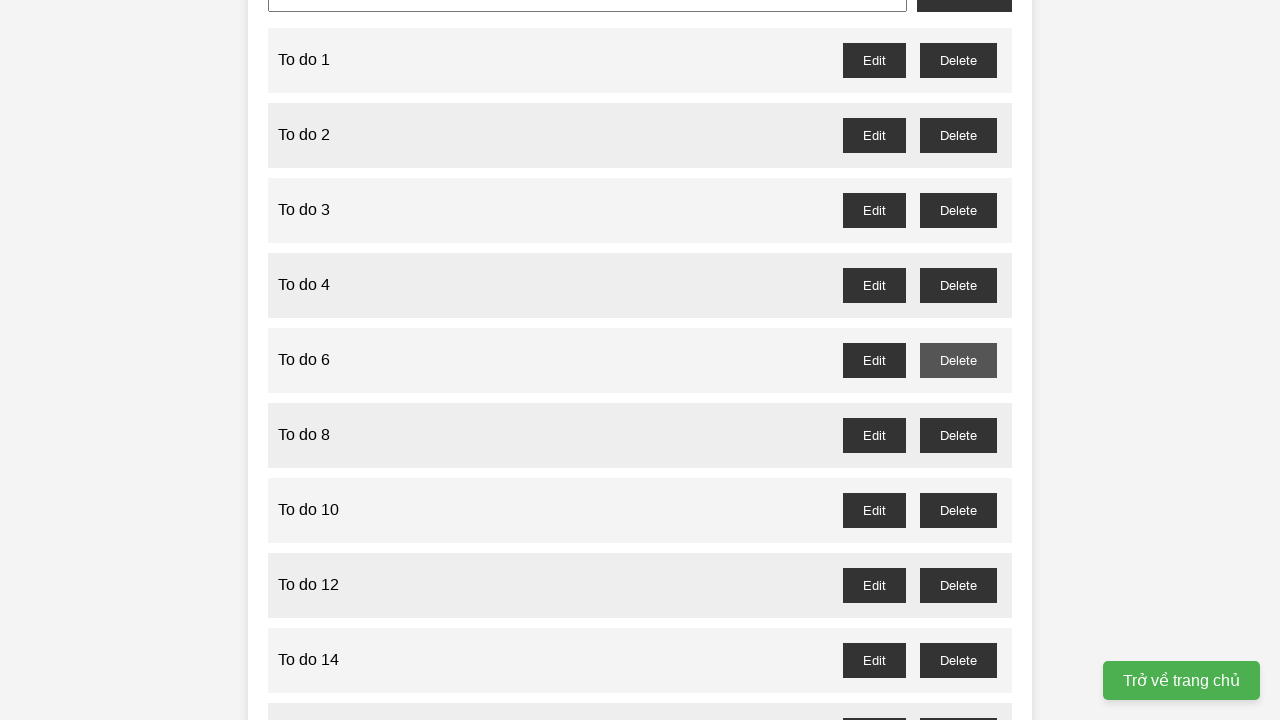

Clicked delete button for even-indexed task at position 2 at (958, 210) on button[onclick="deleteTask(2)"]
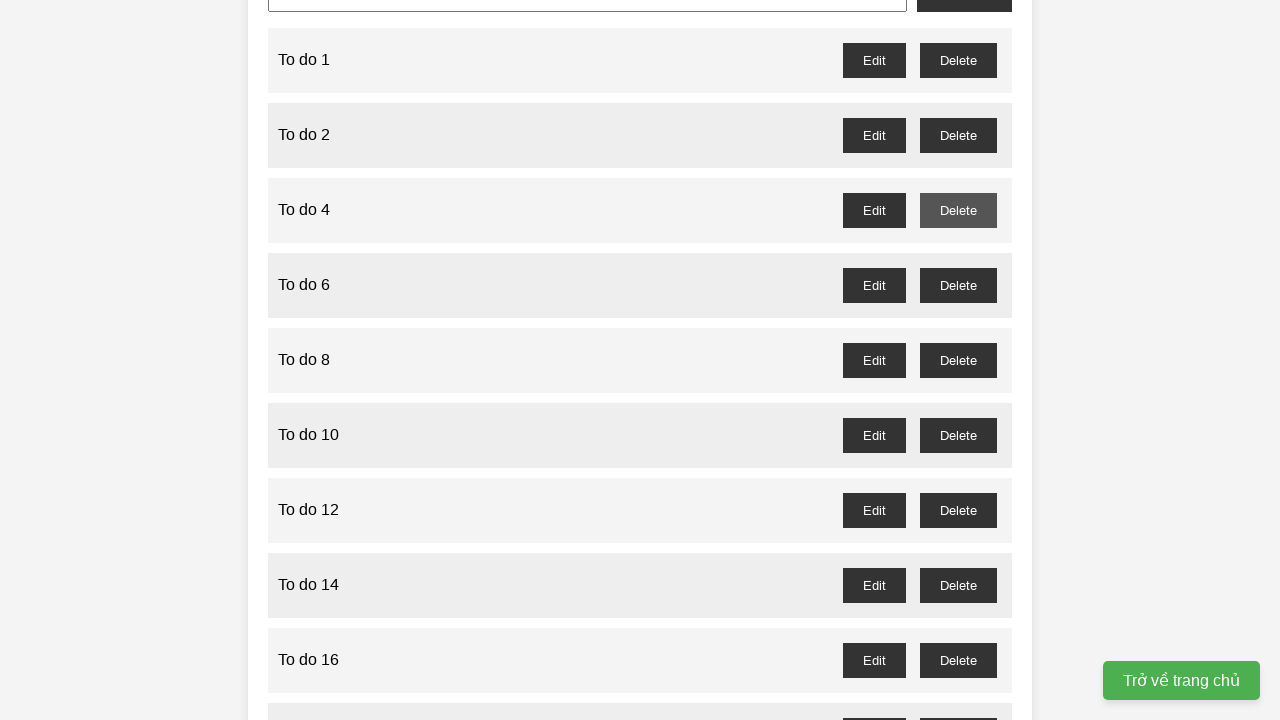

Clicked delete button for even-indexed task at position 0 at (958, 60) on button[onclick="deleteTask(0)"]
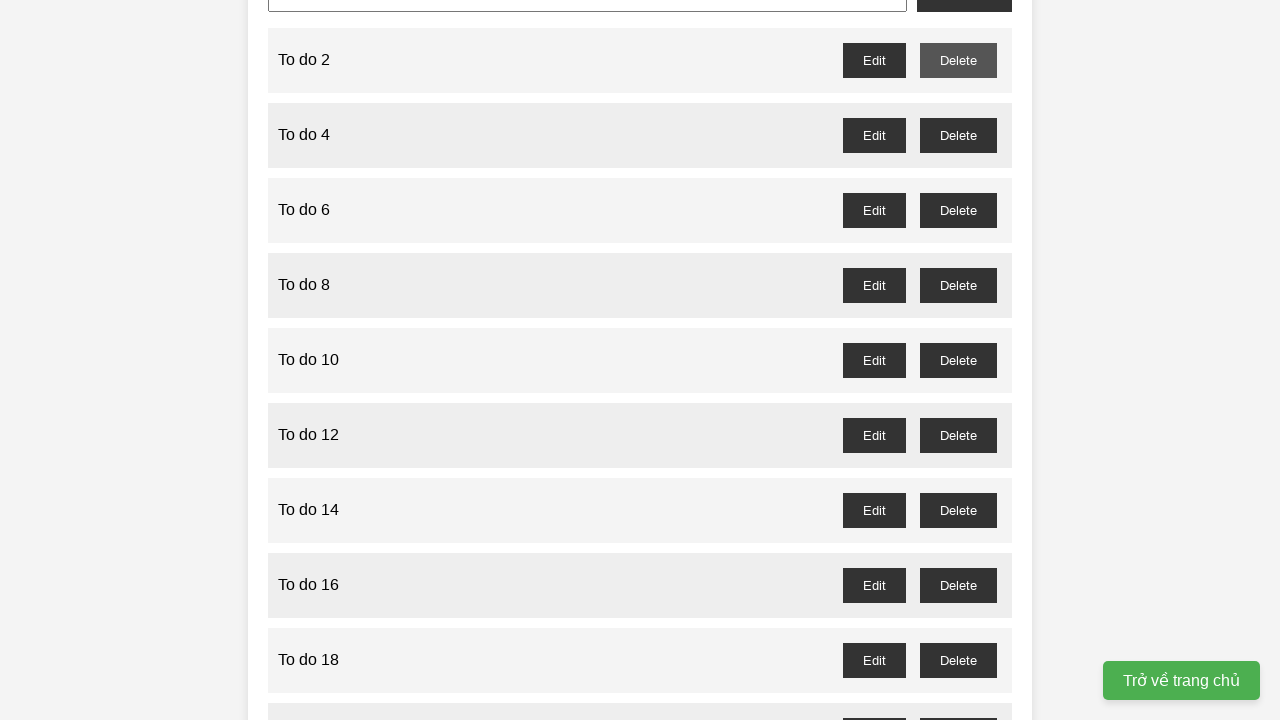

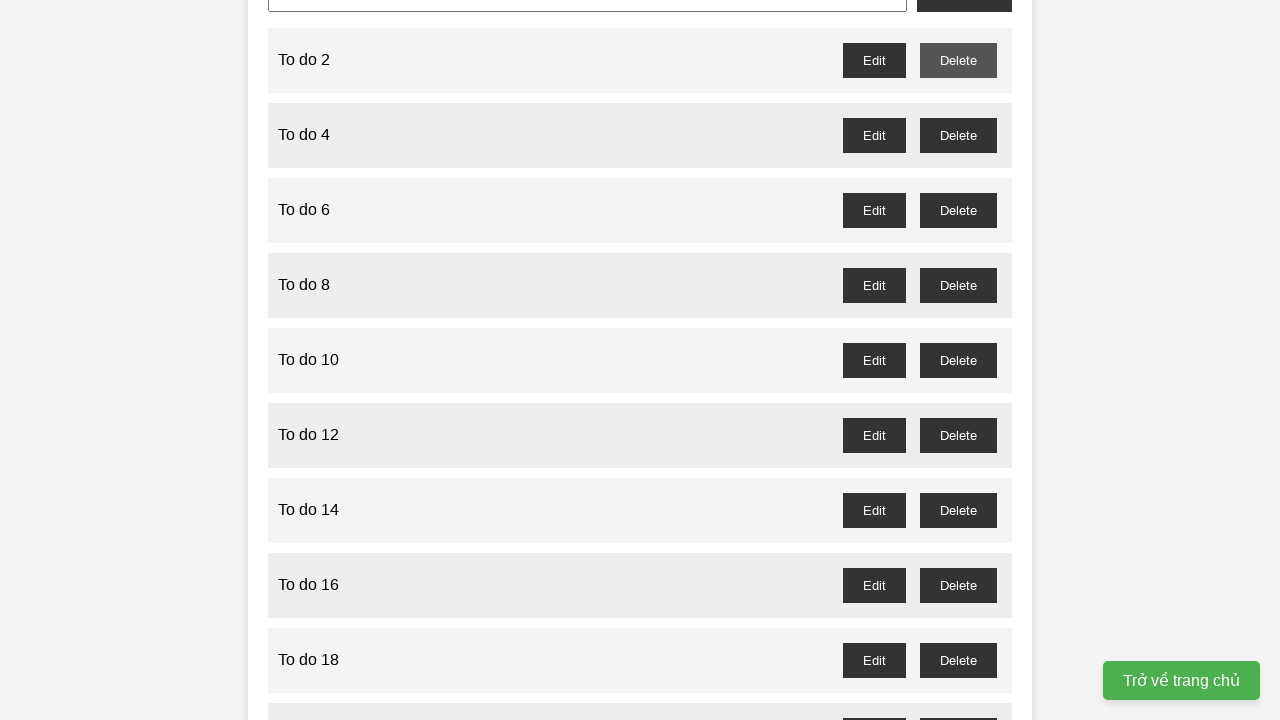